Tests slider interaction on a SIP calculator by dragging the slider to set a specific monthly investment amount of 82500, verifying the input value updates accordingly.

Starting URL: https://groww.in/calculators/sip-calculator

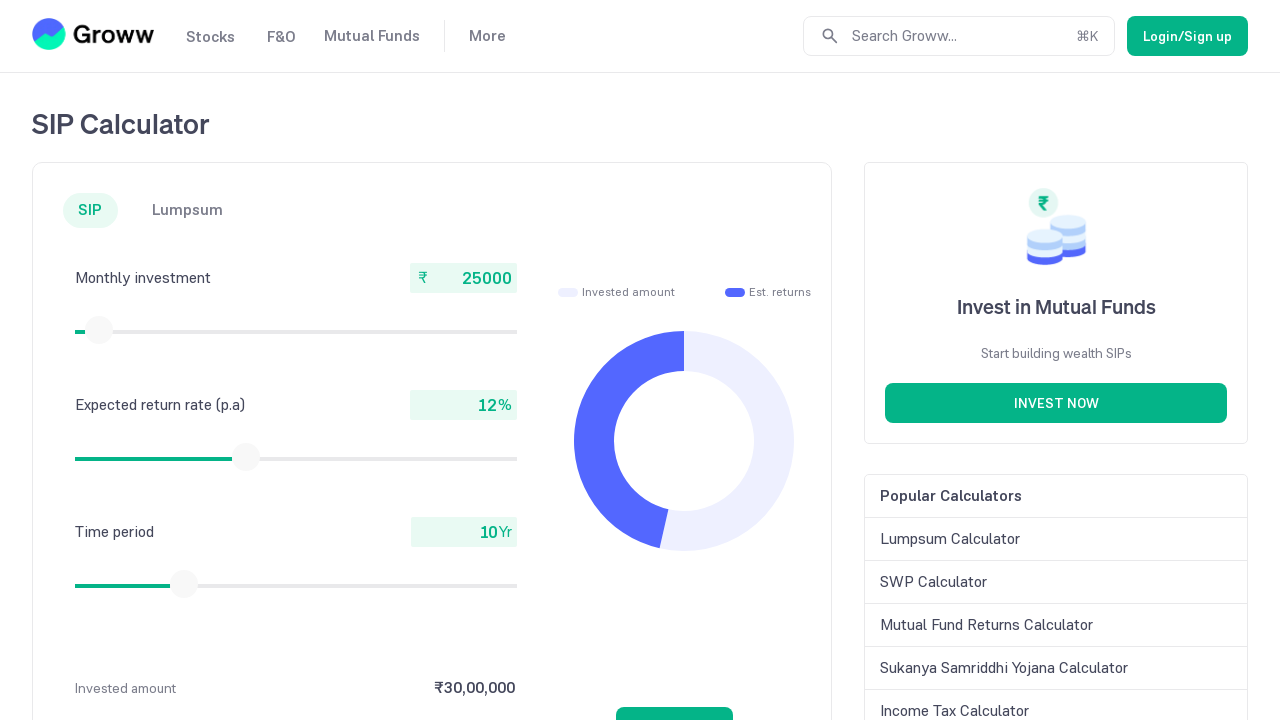

Waited for slider element to be visible
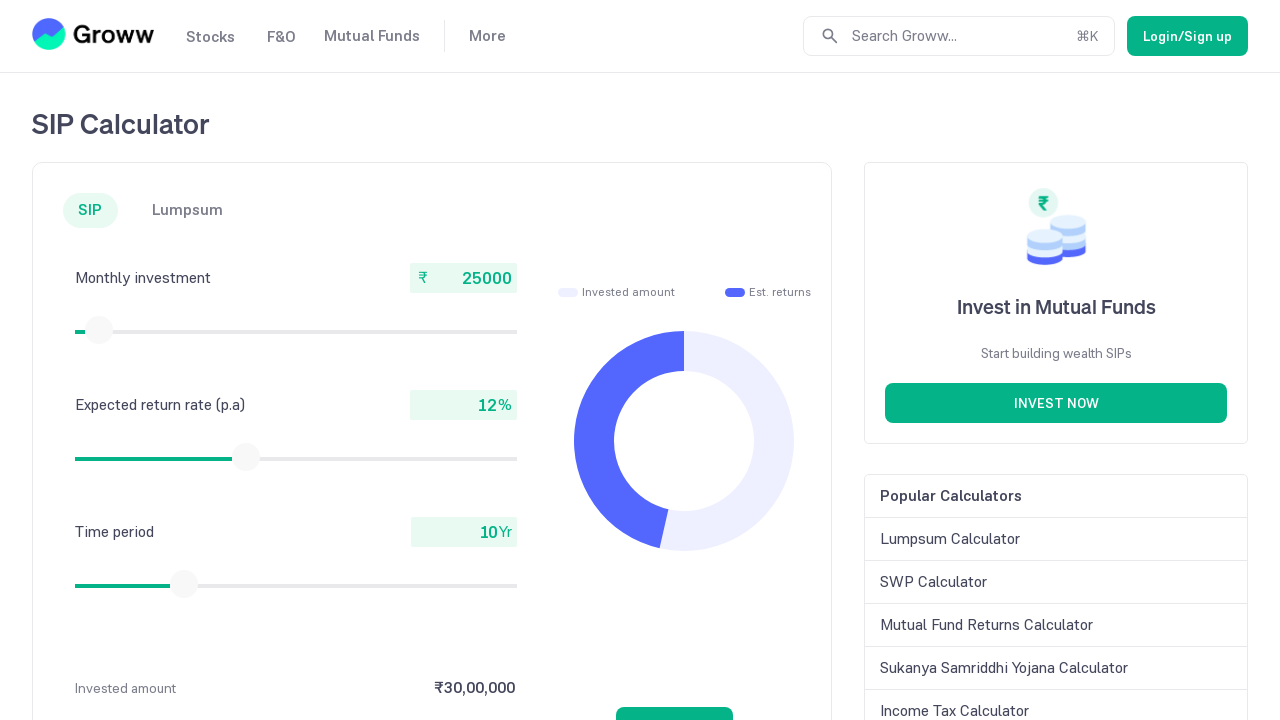

Located the SIP calculator slider element
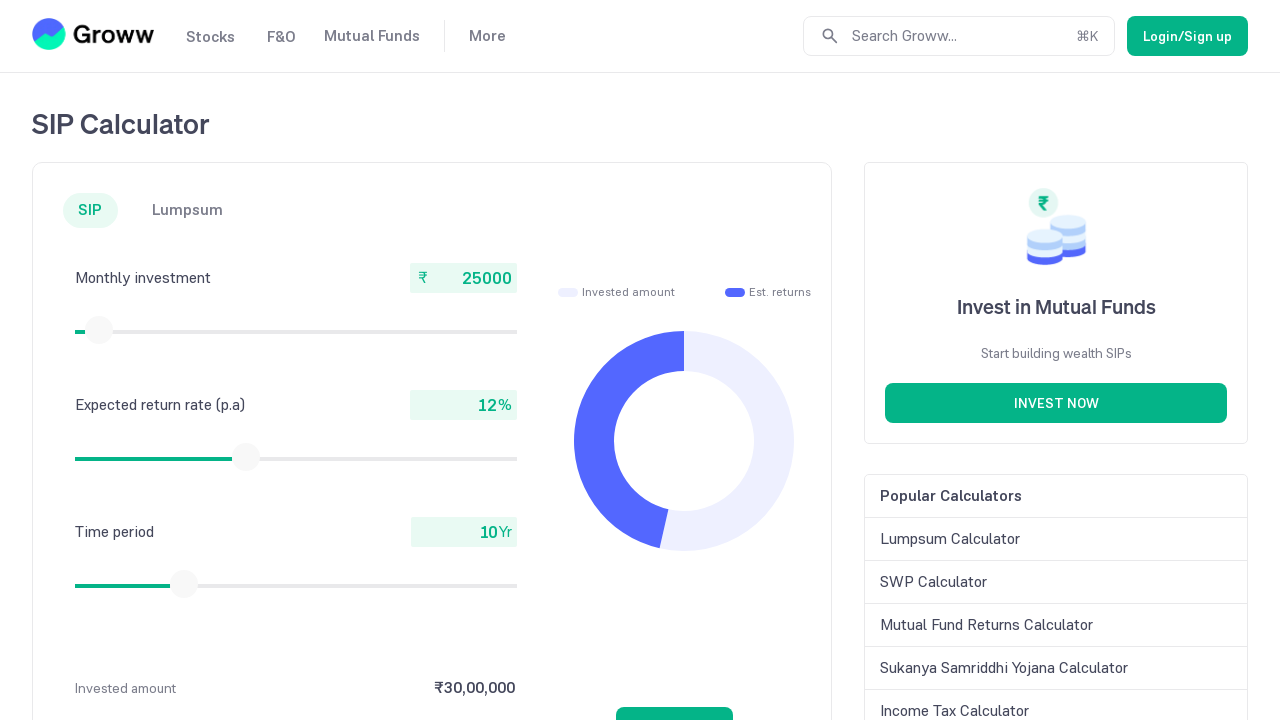

Located the monthly investment input field
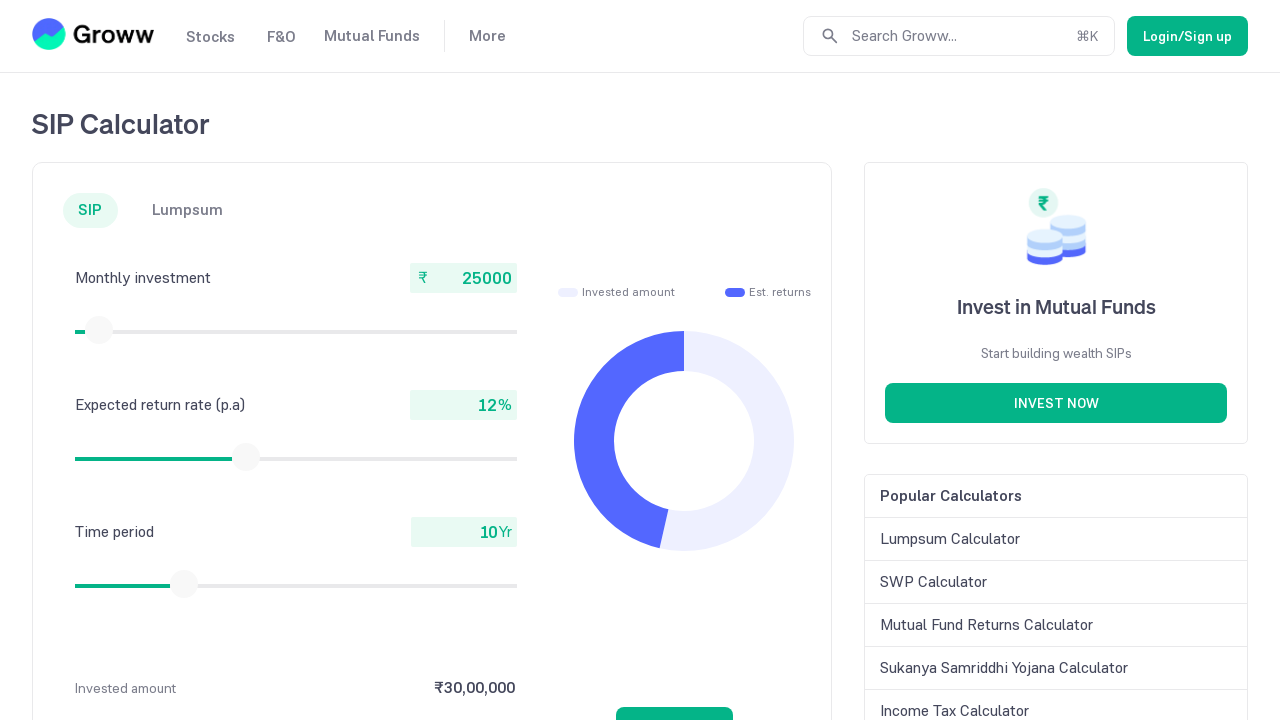

Retrieved initial monthly investment value: 25000
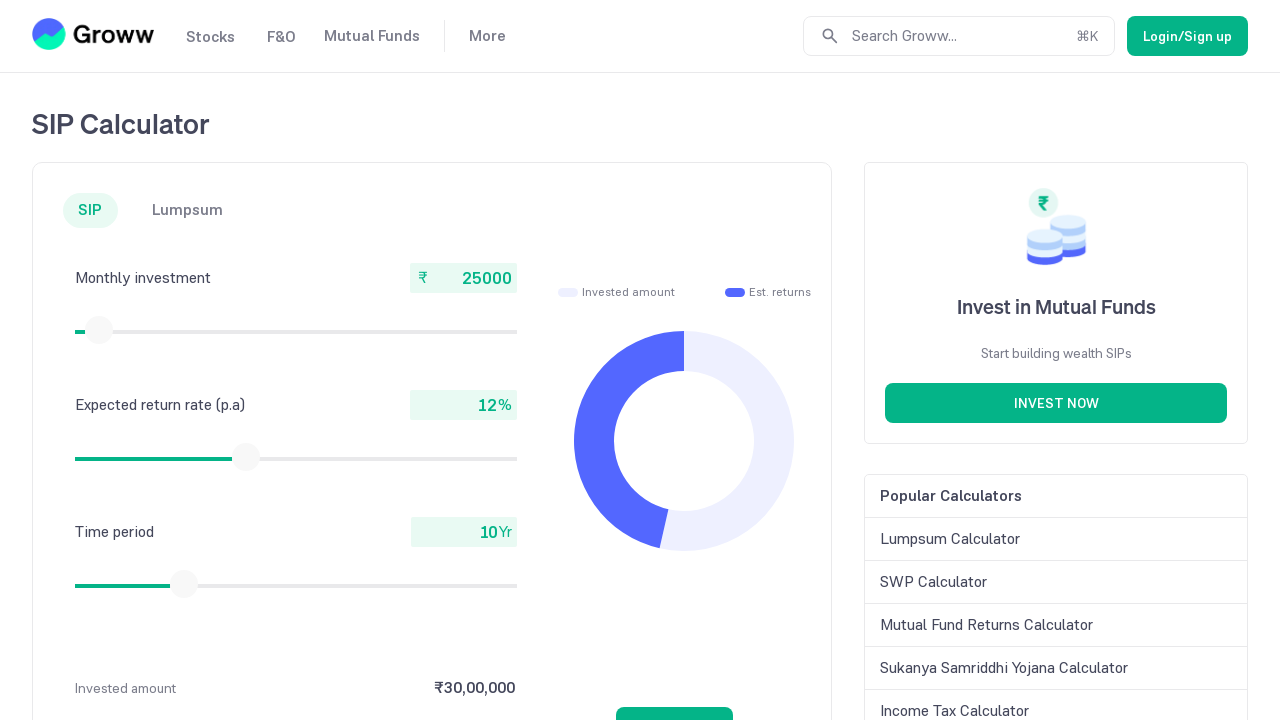

Set target monthly investment amount to 82500
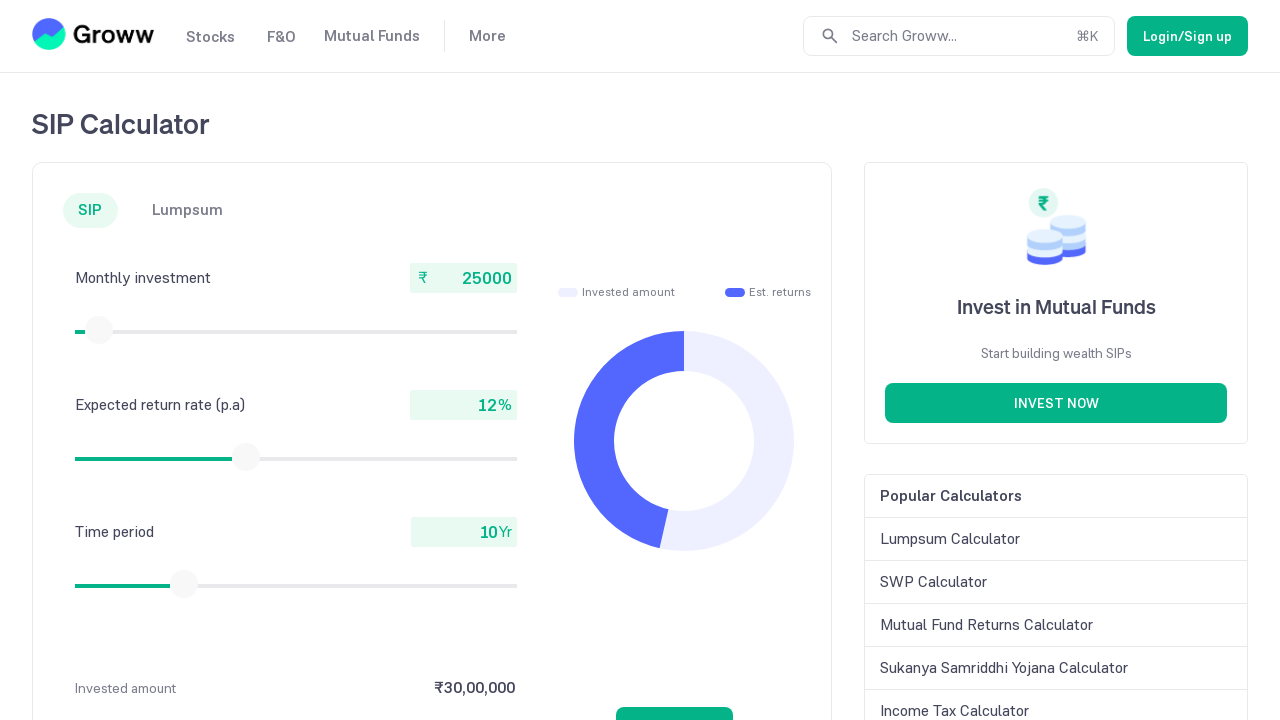

Retrieved slider bounding box for positioning calculations
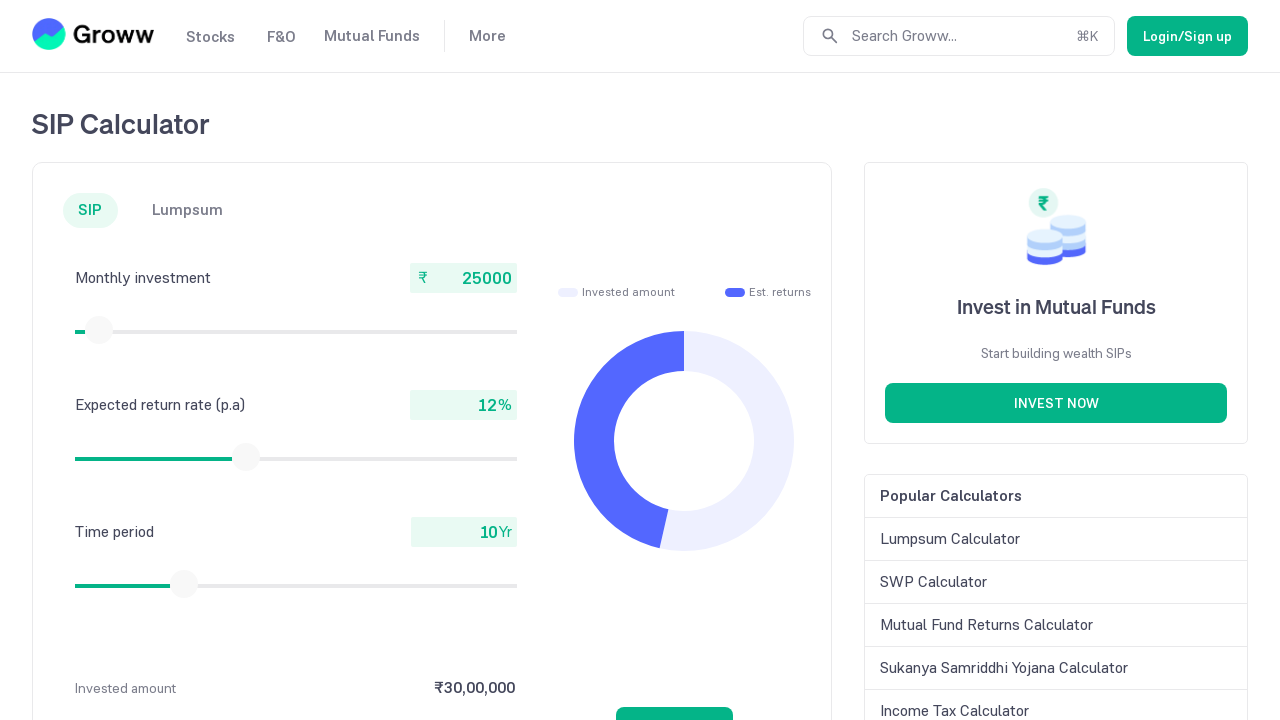

Moved mouse to center of slider (iteration 1) at (99, 330)
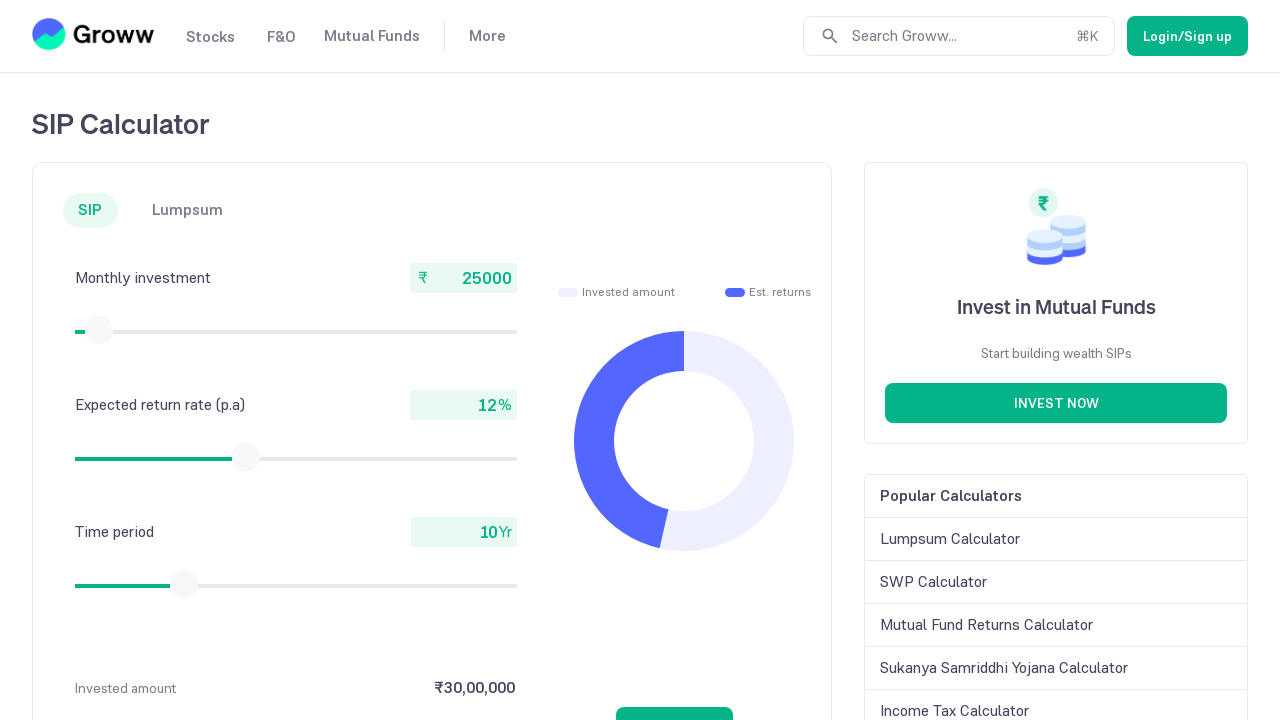

Pressed down mouse button to start dragging slider at (99, 330)
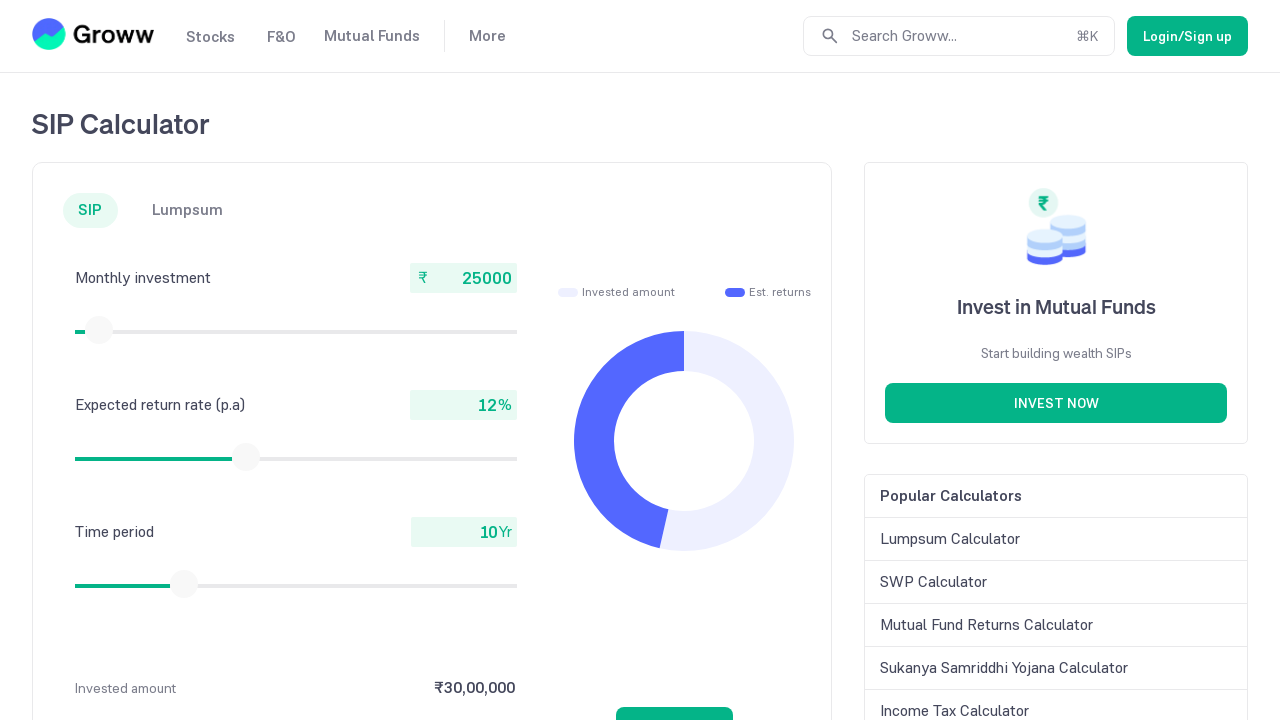

Dragged slider to the right to increase investment amount at (100, 330)
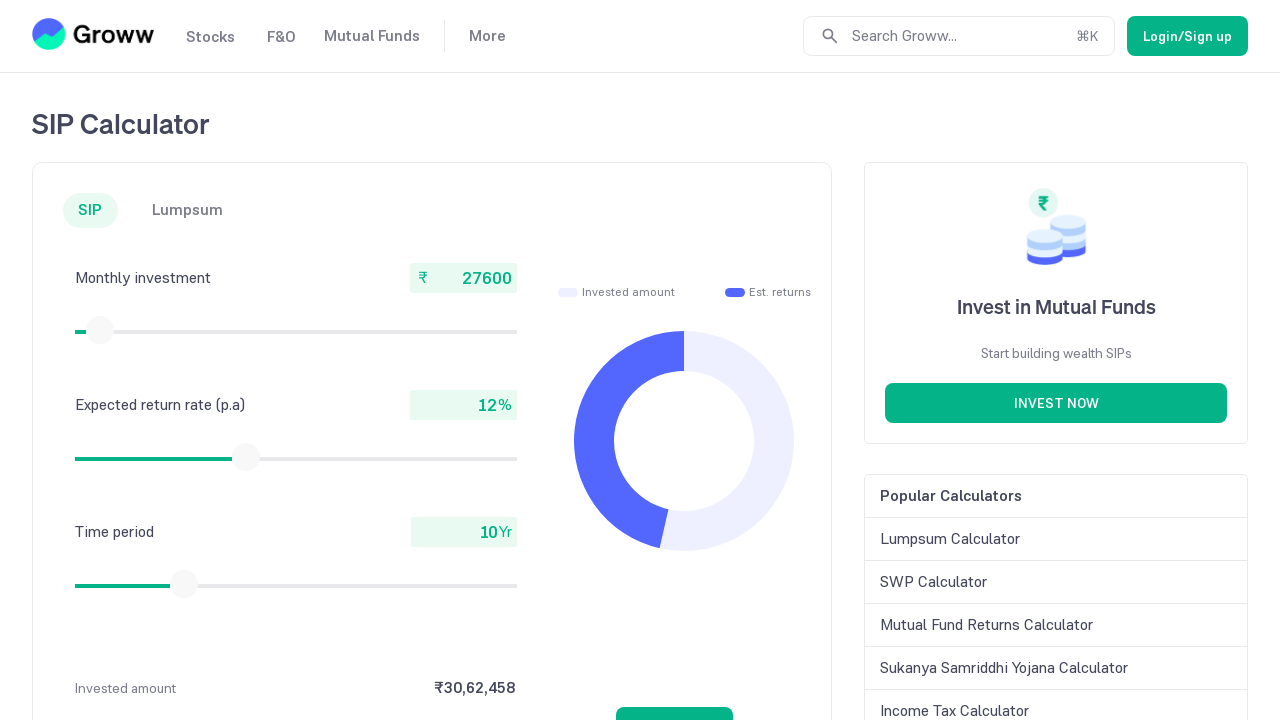

Released mouse button to complete slider drag at (100, 330)
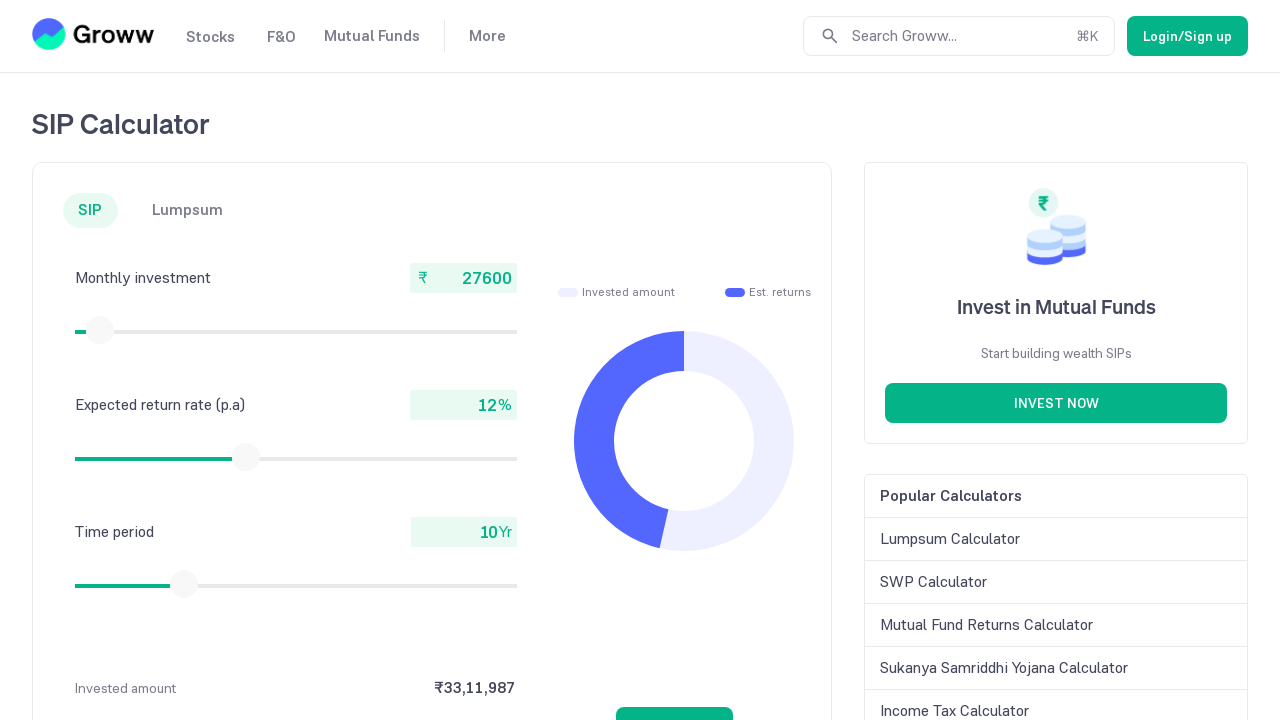

Checked current monthly investment value: 27600
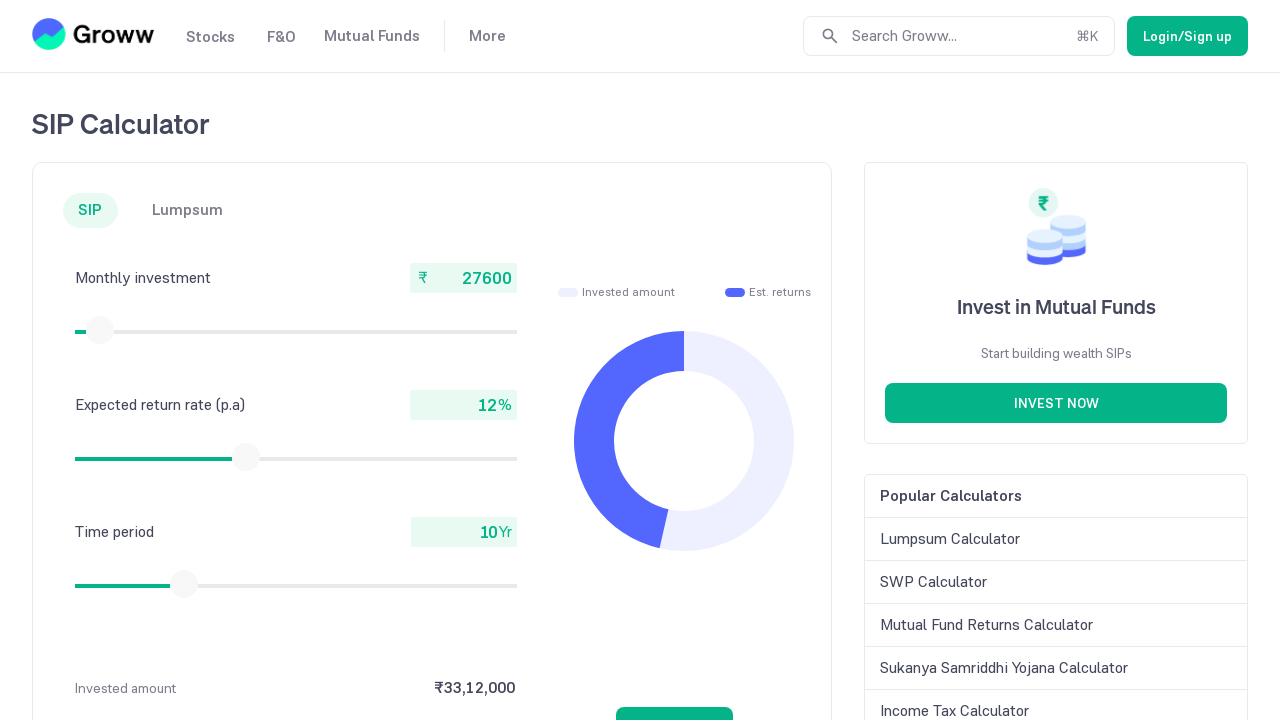

Moved mouse to center of slider (iteration 2) at (100, 330)
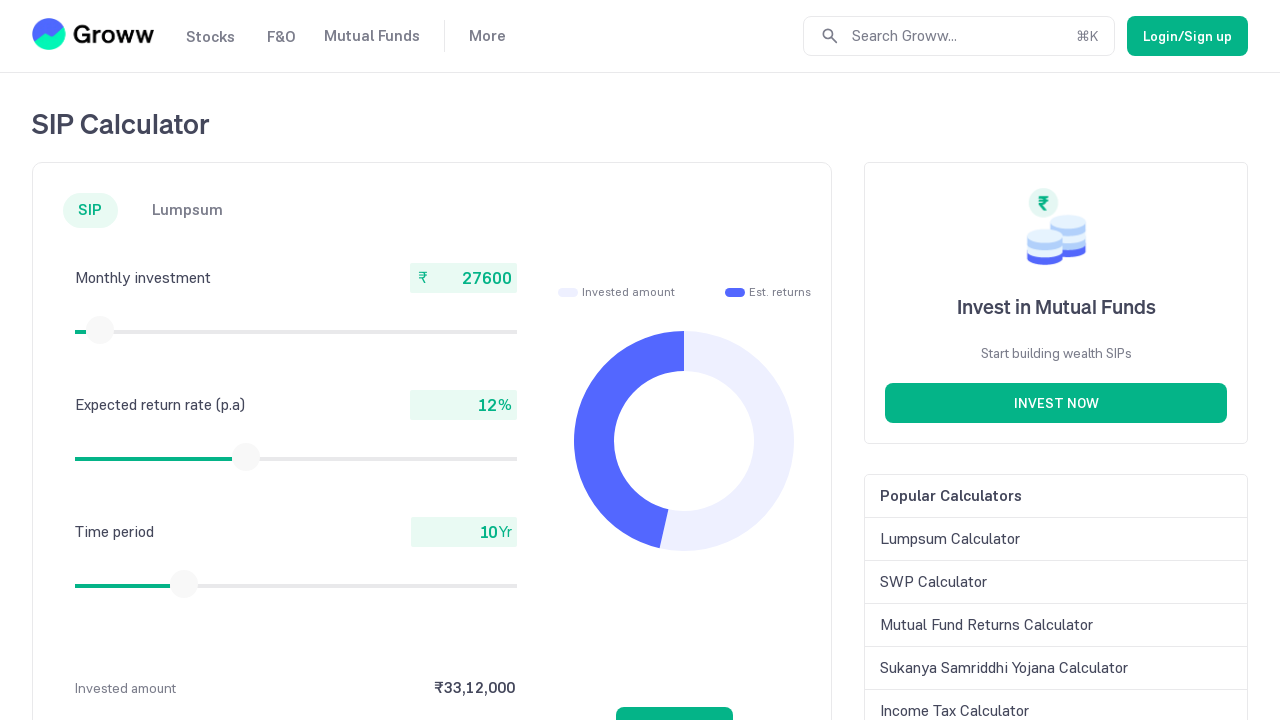

Pressed down mouse button to start dragging slider at (100, 330)
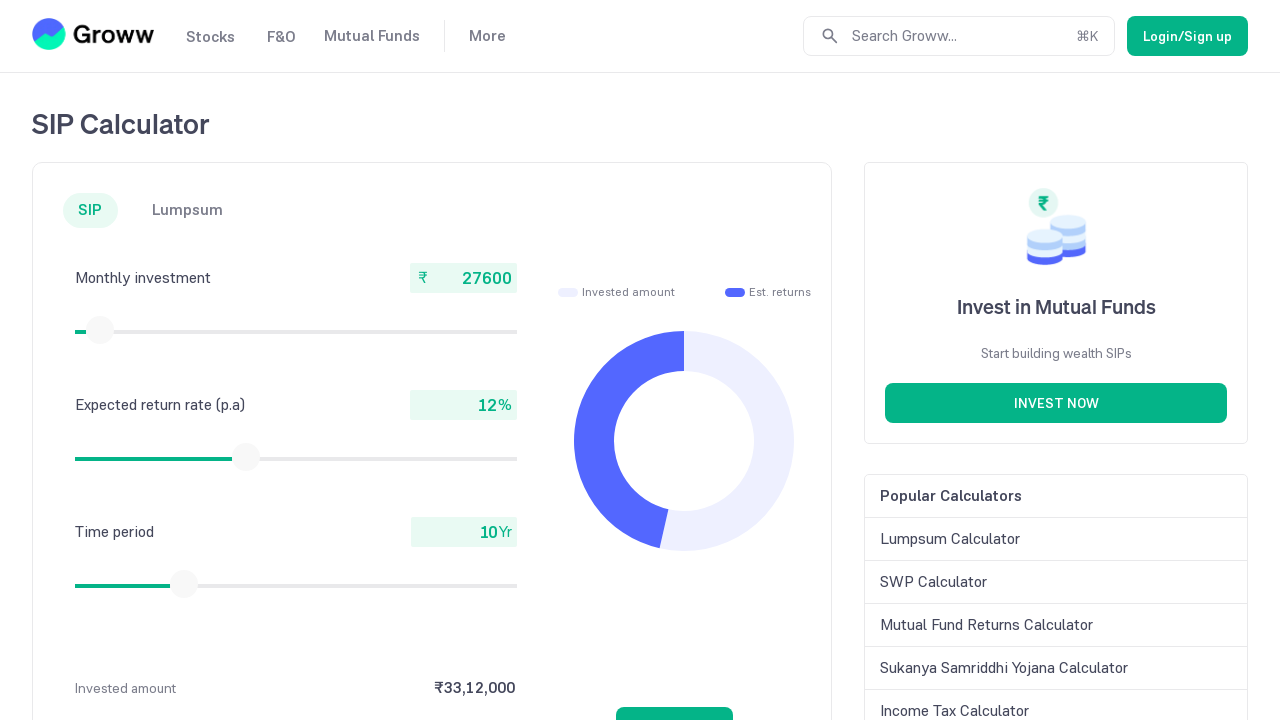

Dragged slider to the right to increase investment amount at (101, 330)
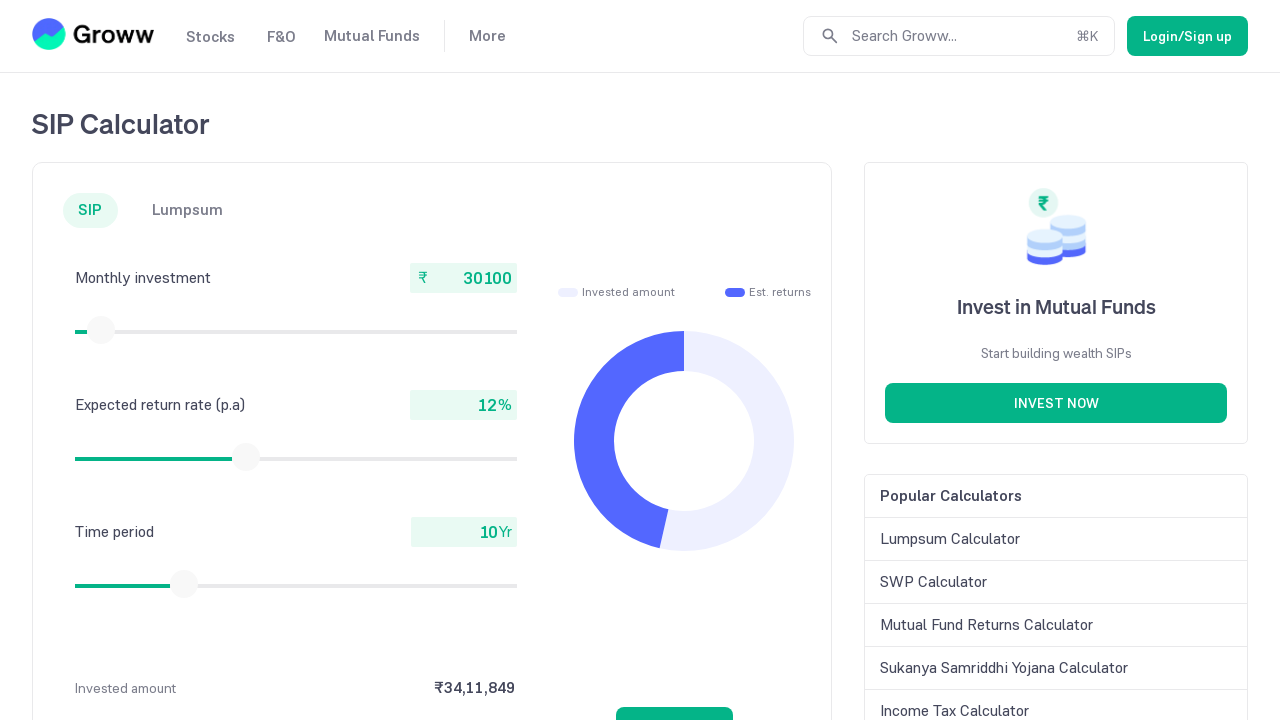

Released mouse button to complete slider drag at (101, 330)
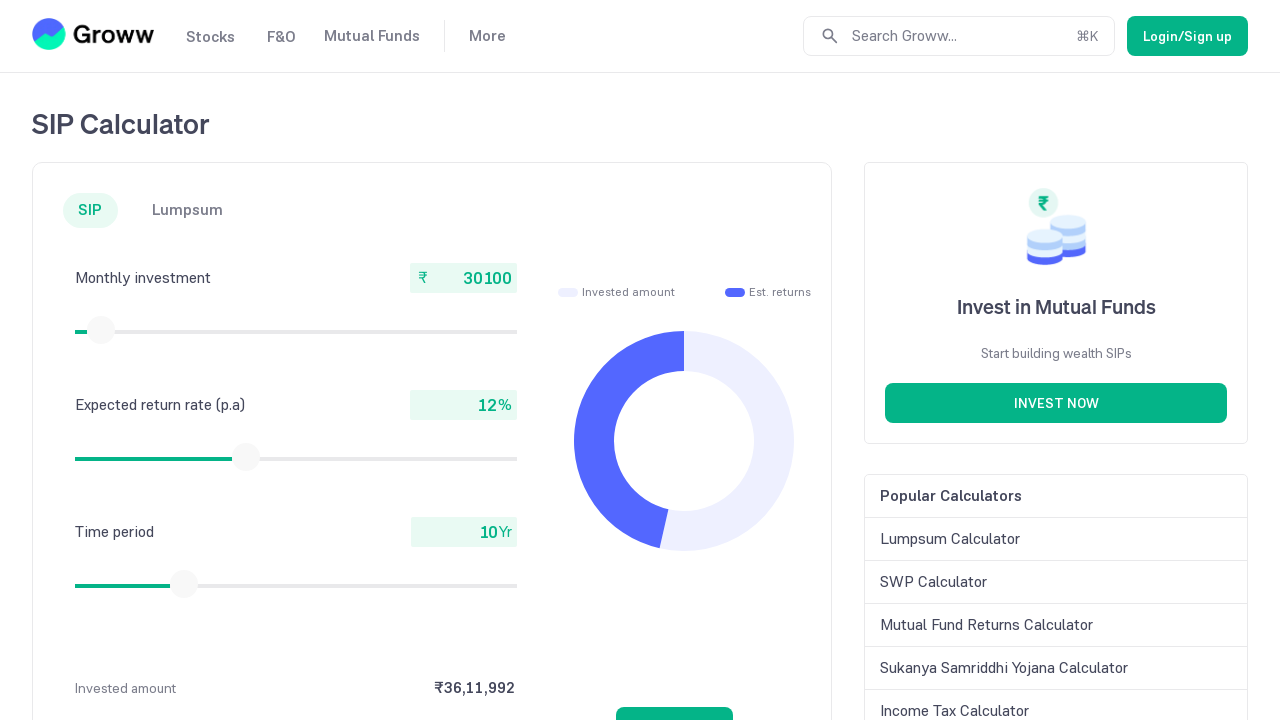

Checked current monthly investment value: 30100
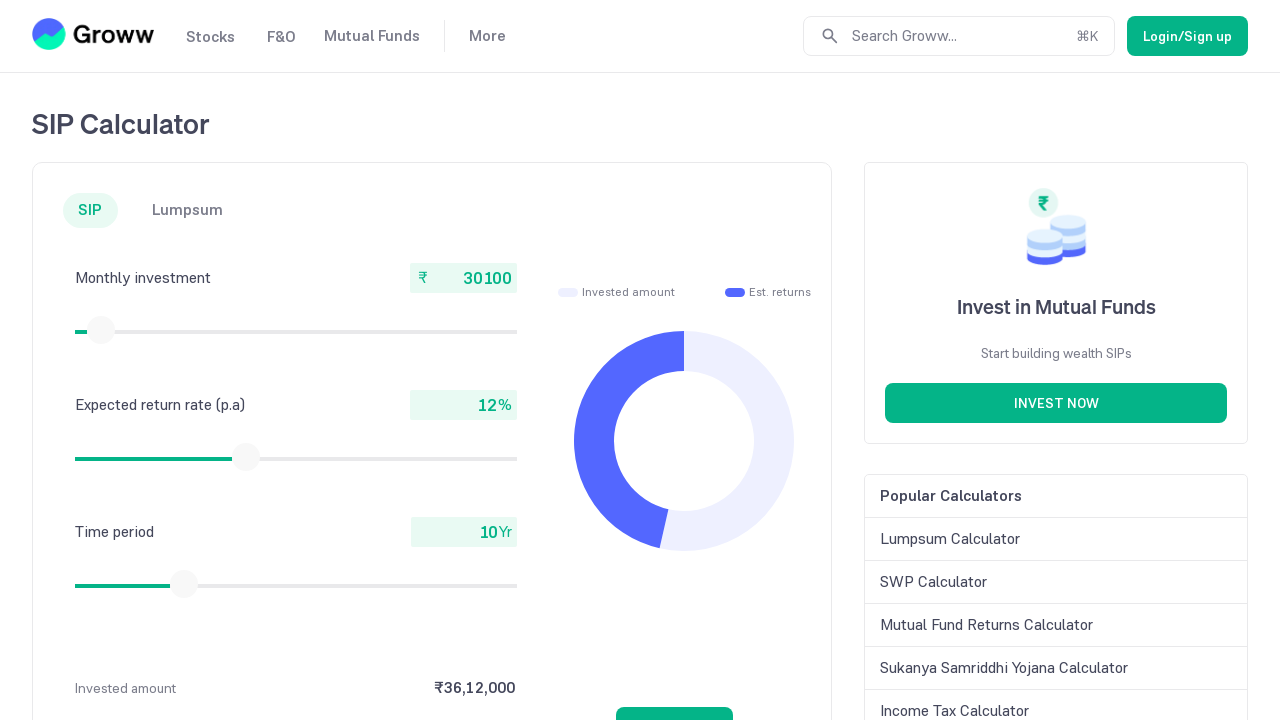

Moved mouse to center of slider (iteration 3) at (101, 330)
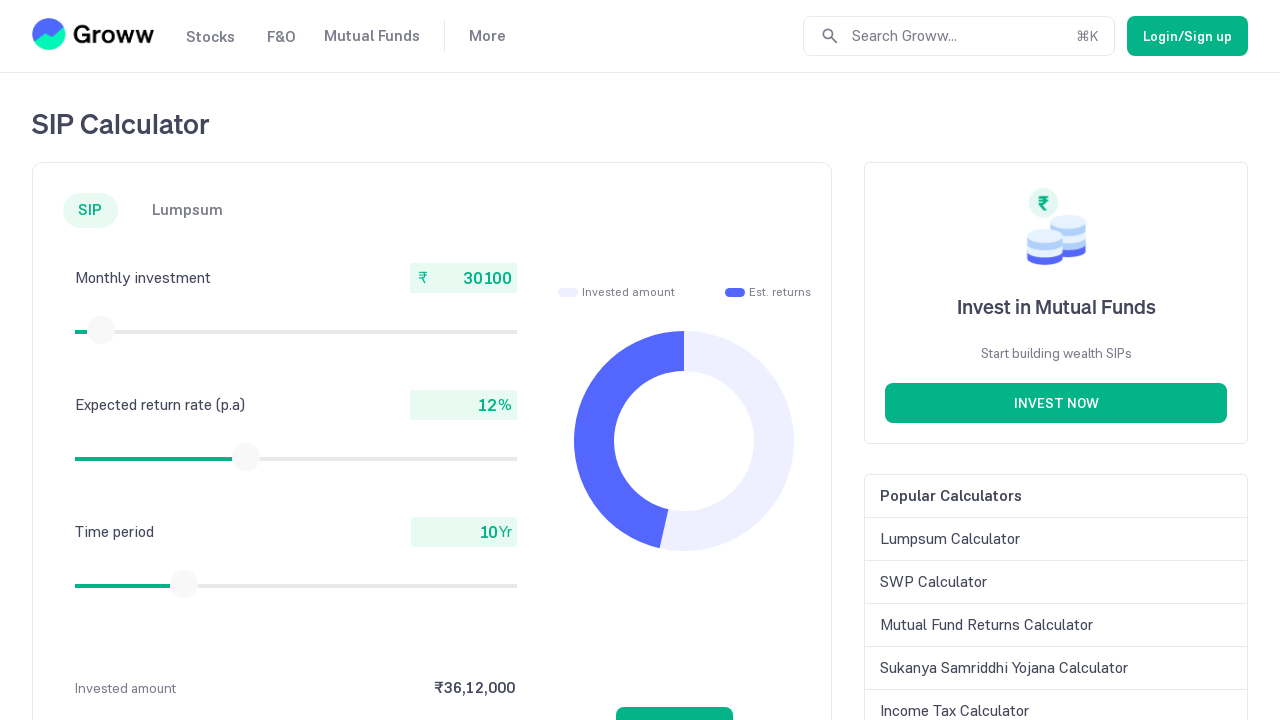

Pressed down mouse button to start dragging slider at (101, 330)
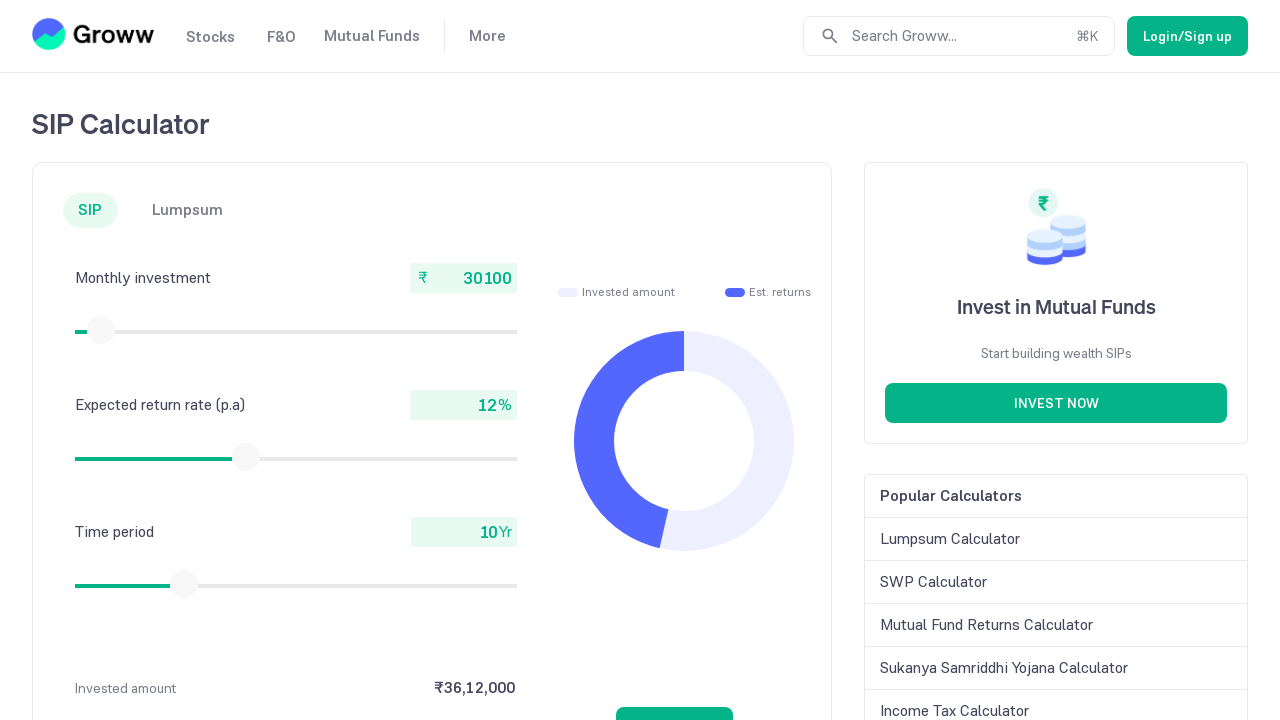

Dragged slider to the right to increase investment amount at (102, 330)
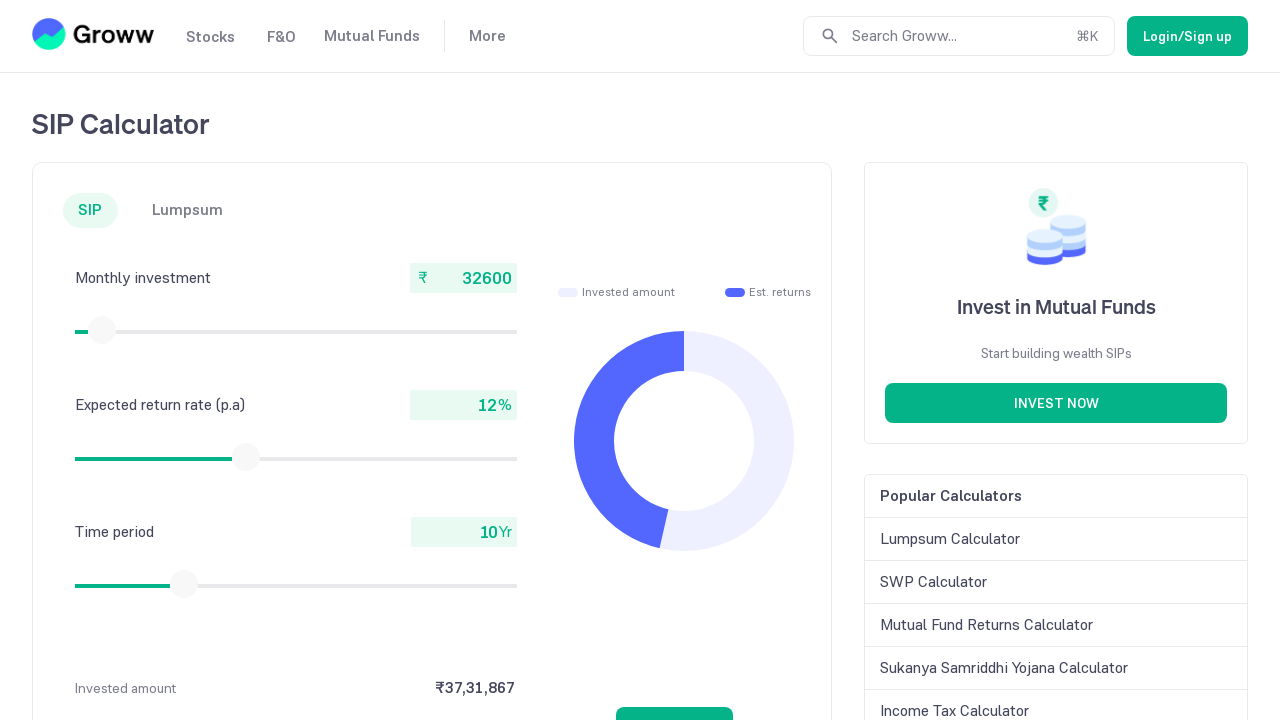

Released mouse button to complete slider drag at (102, 330)
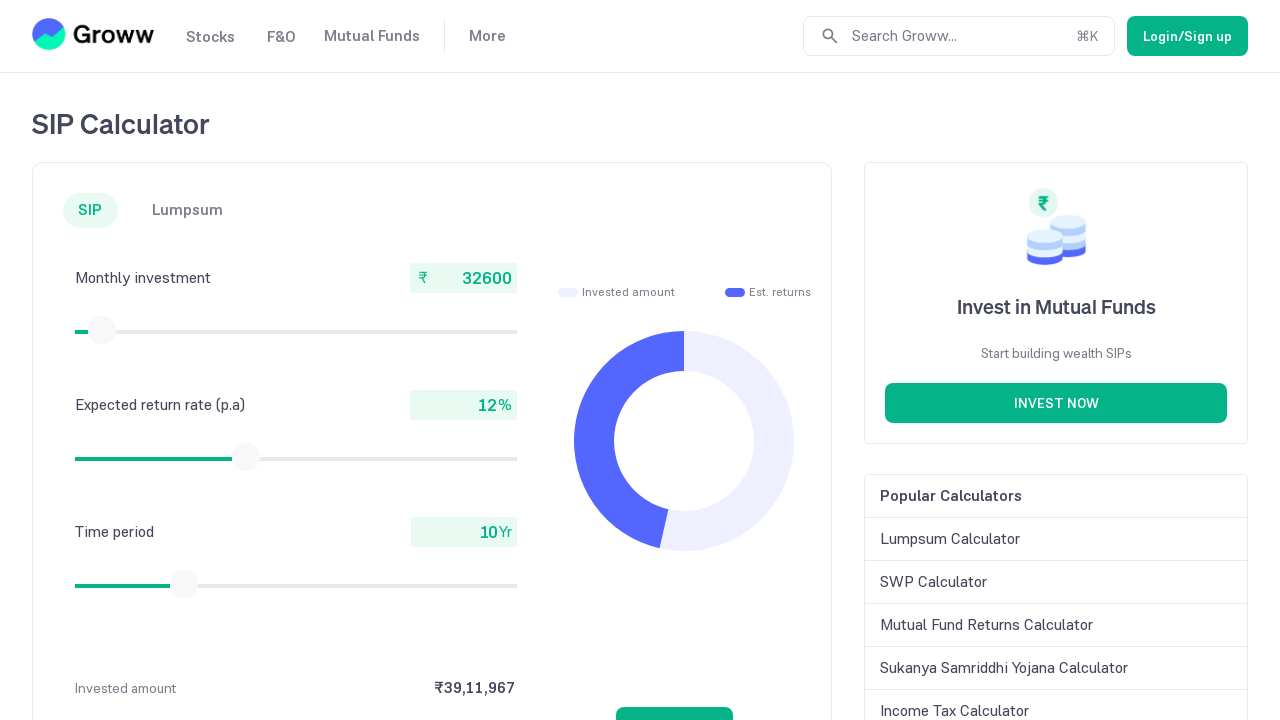

Checked current monthly investment value: 32600
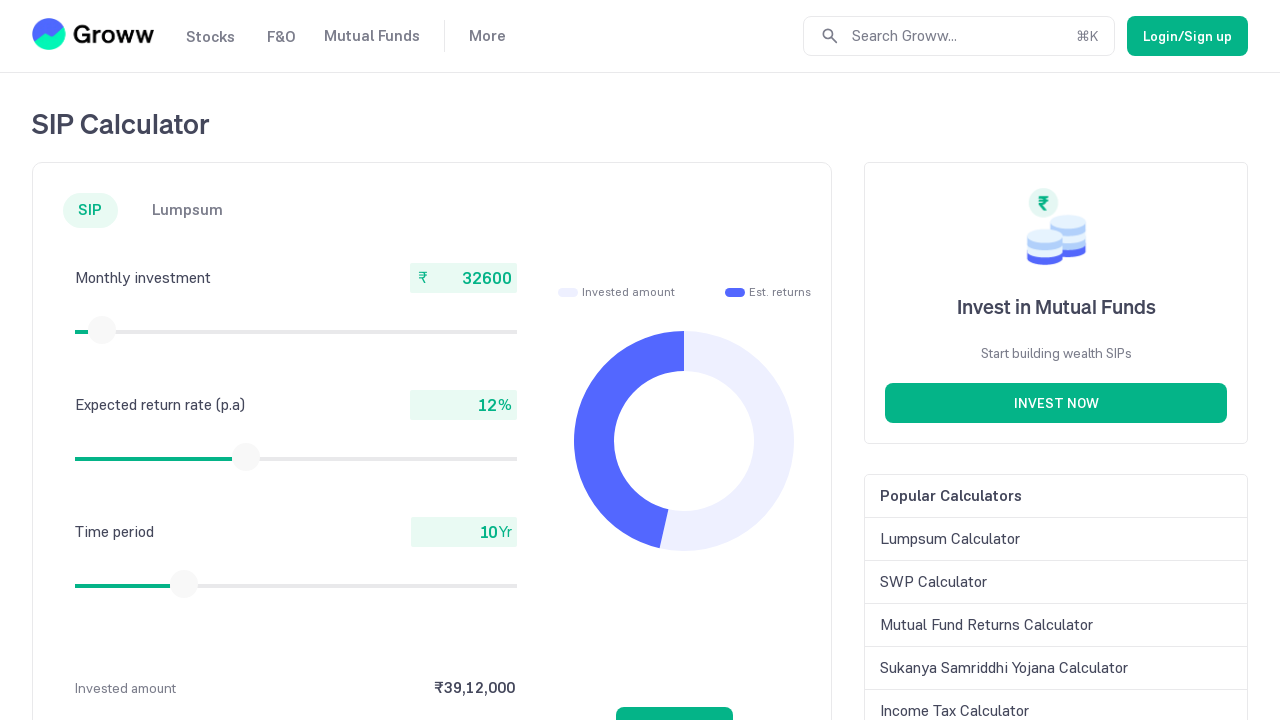

Moved mouse to center of slider (iteration 4) at (102, 330)
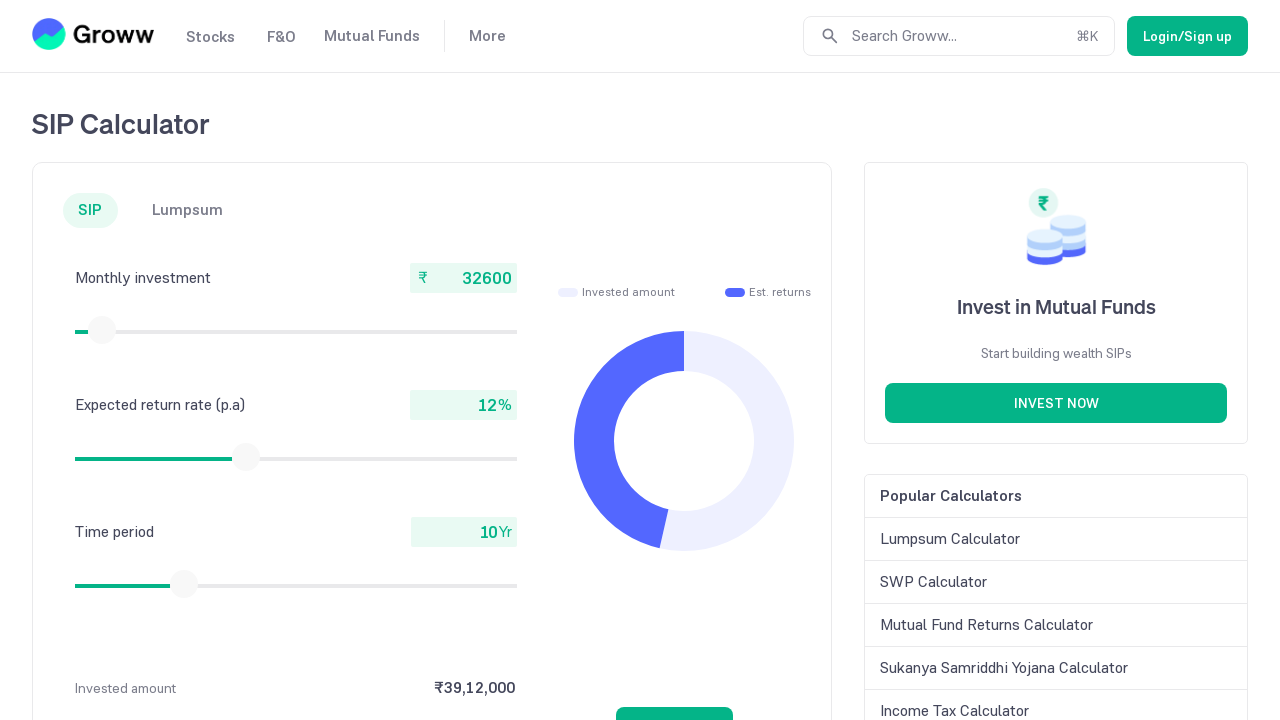

Pressed down mouse button to start dragging slider at (102, 330)
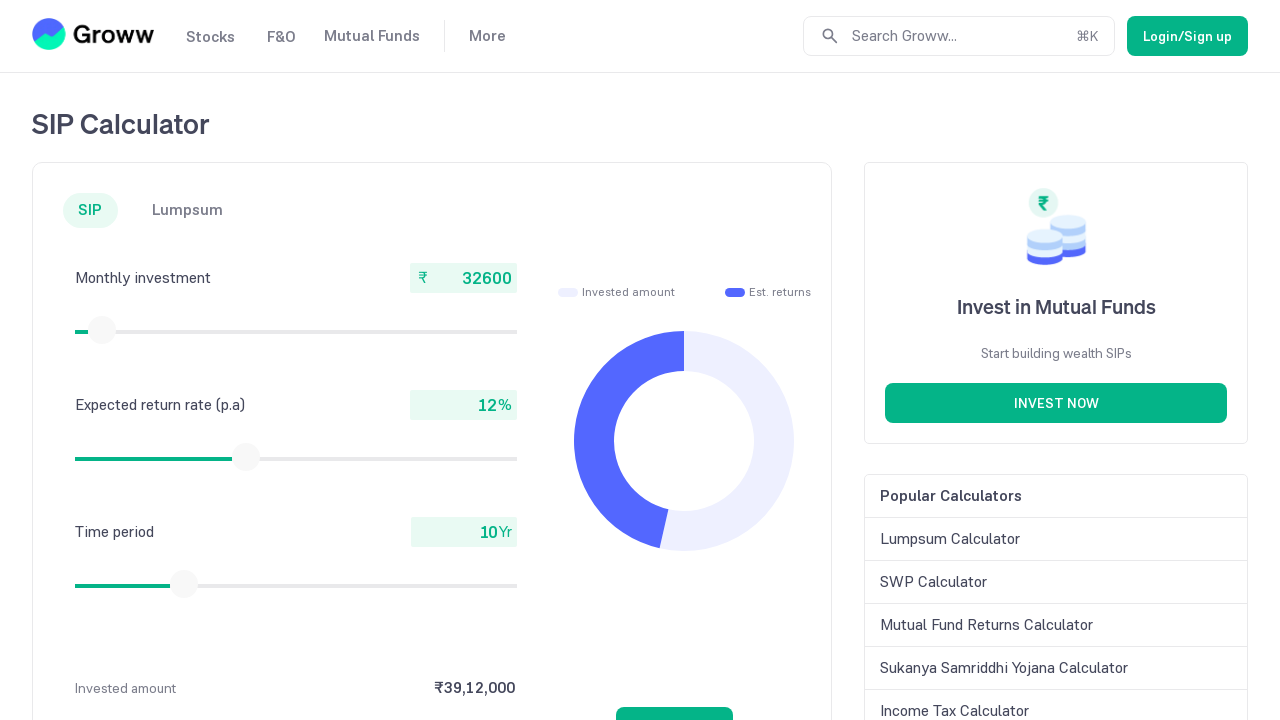

Dragged slider to the right to increase investment amount at (103, 330)
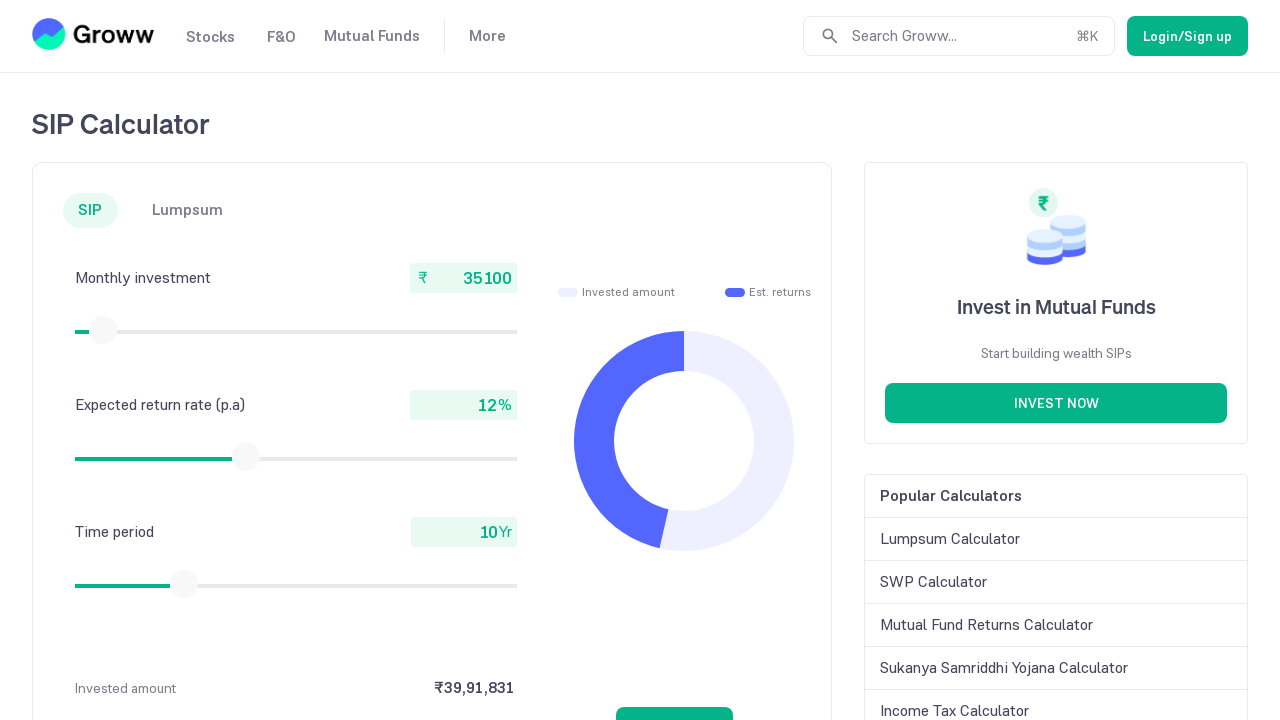

Released mouse button to complete slider drag at (103, 330)
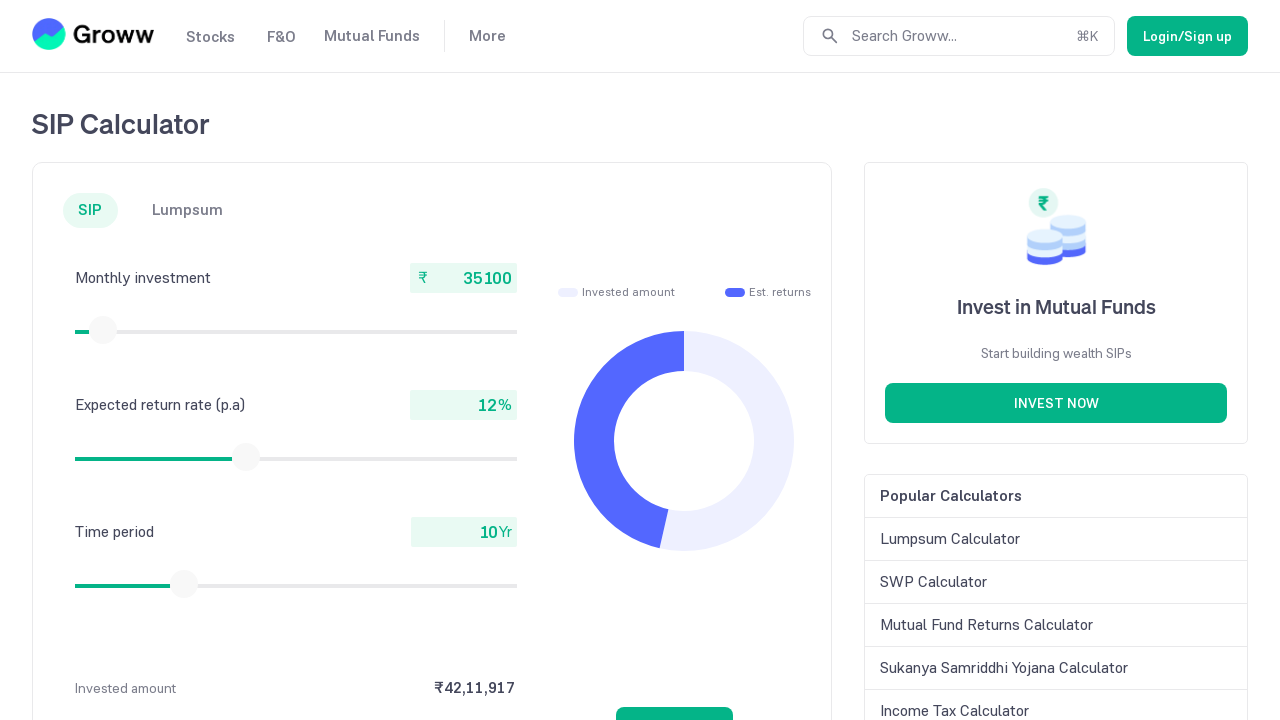

Checked current monthly investment value: 35100
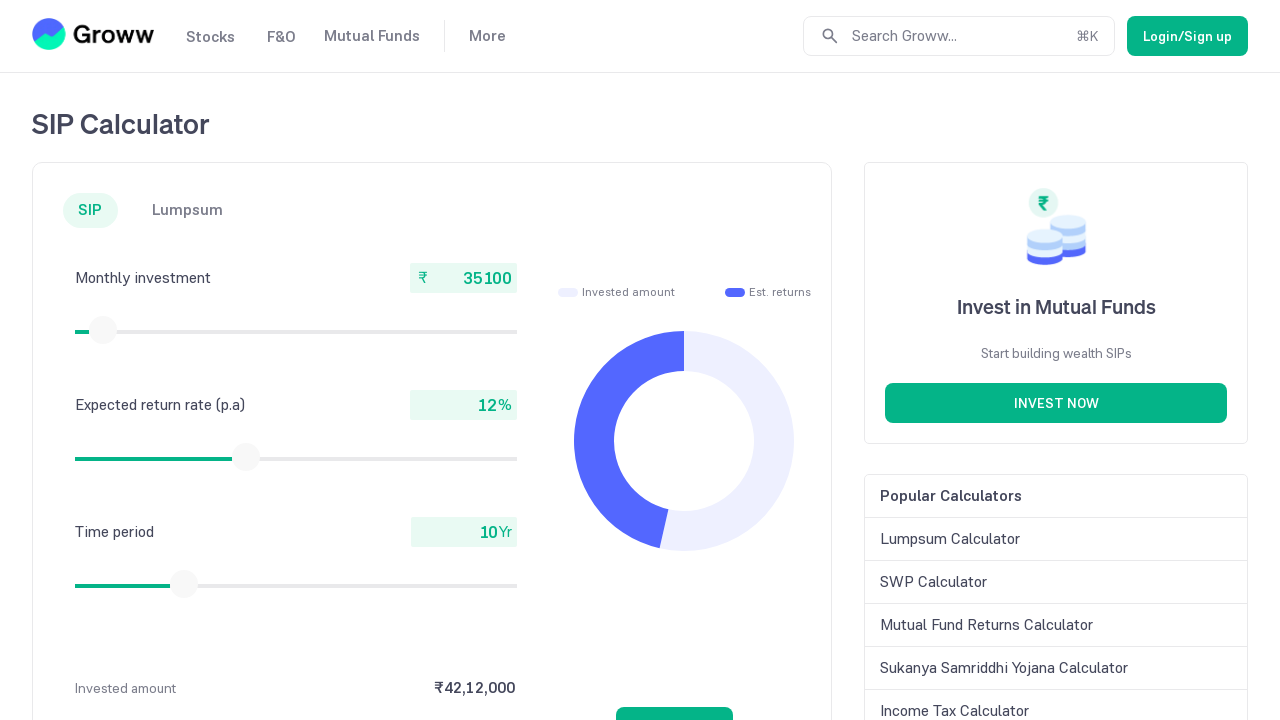

Moved mouse to center of slider (iteration 5) at (103, 330)
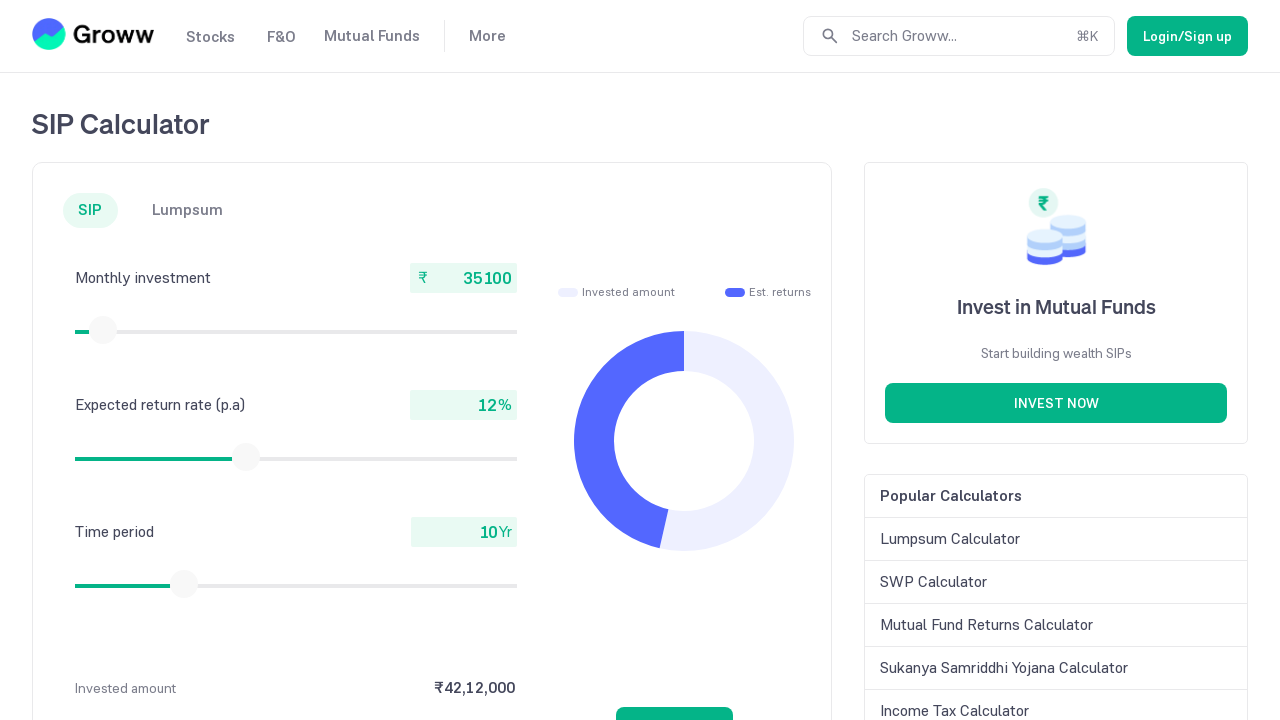

Pressed down mouse button to start dragging slider at (103, 330)
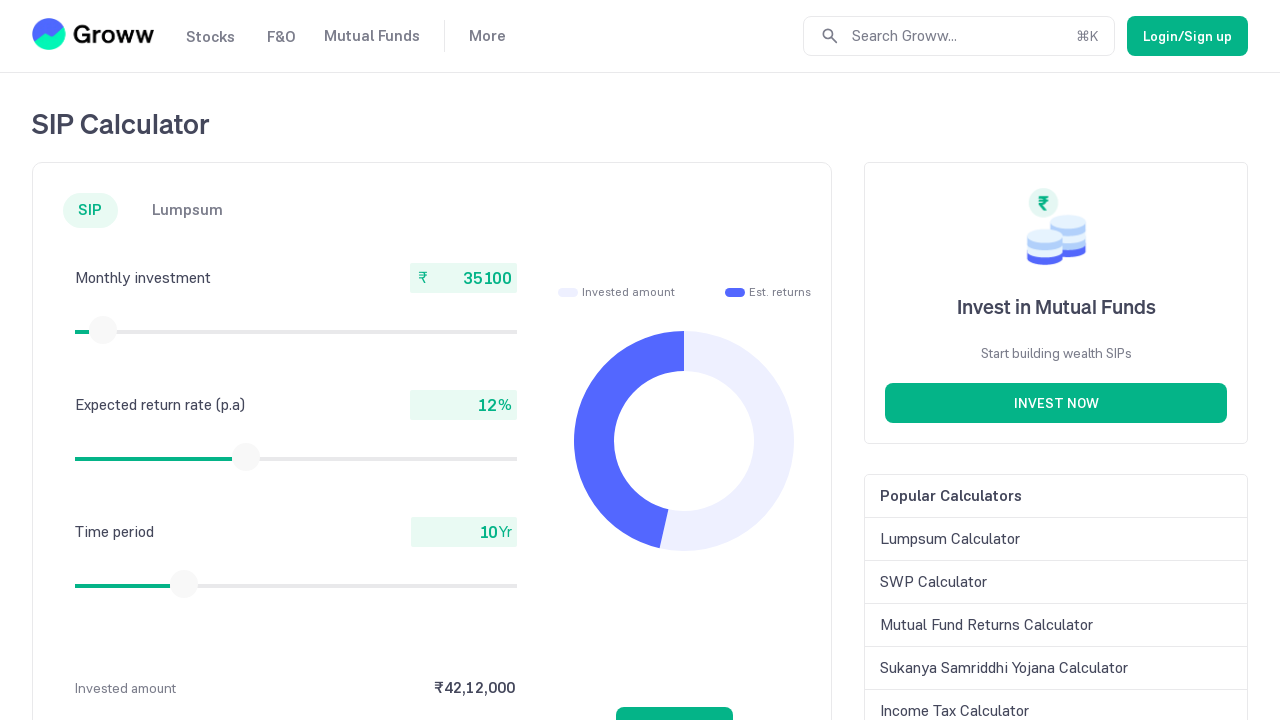

Dragged slider to the right to increase investment amount at (104, 330)
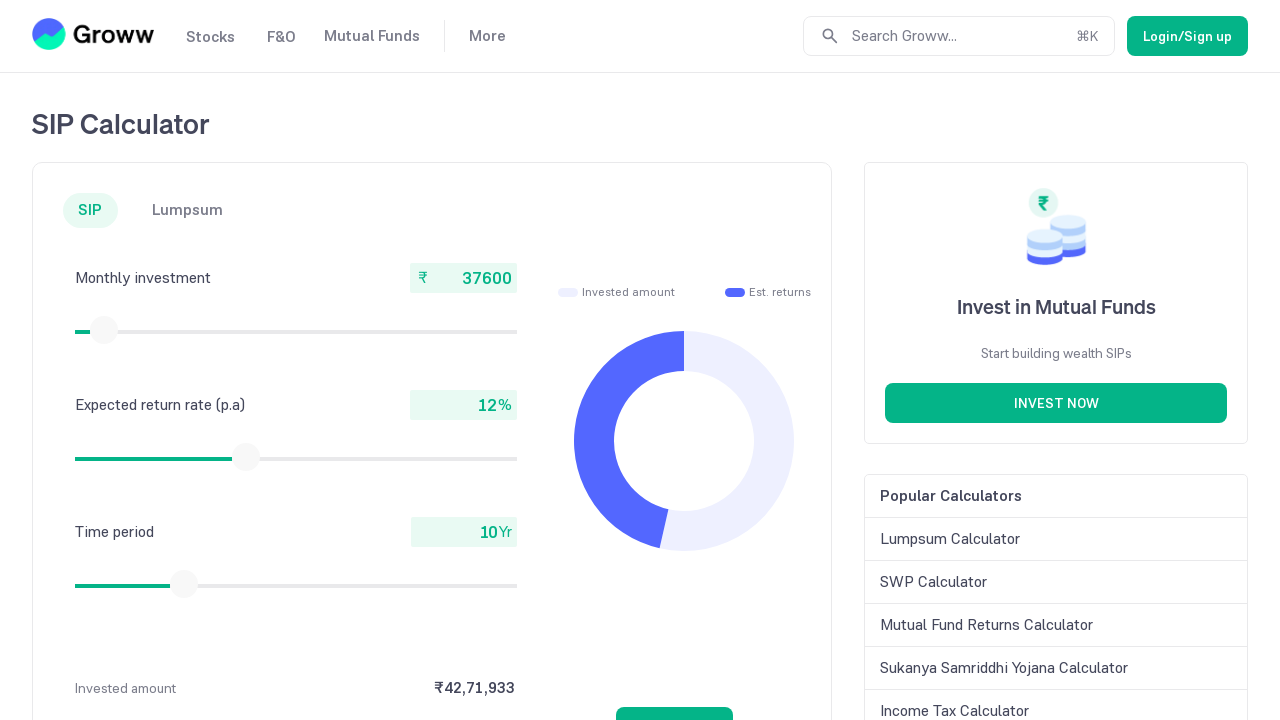

Released mouse button to complete slider drag at (104, 330)
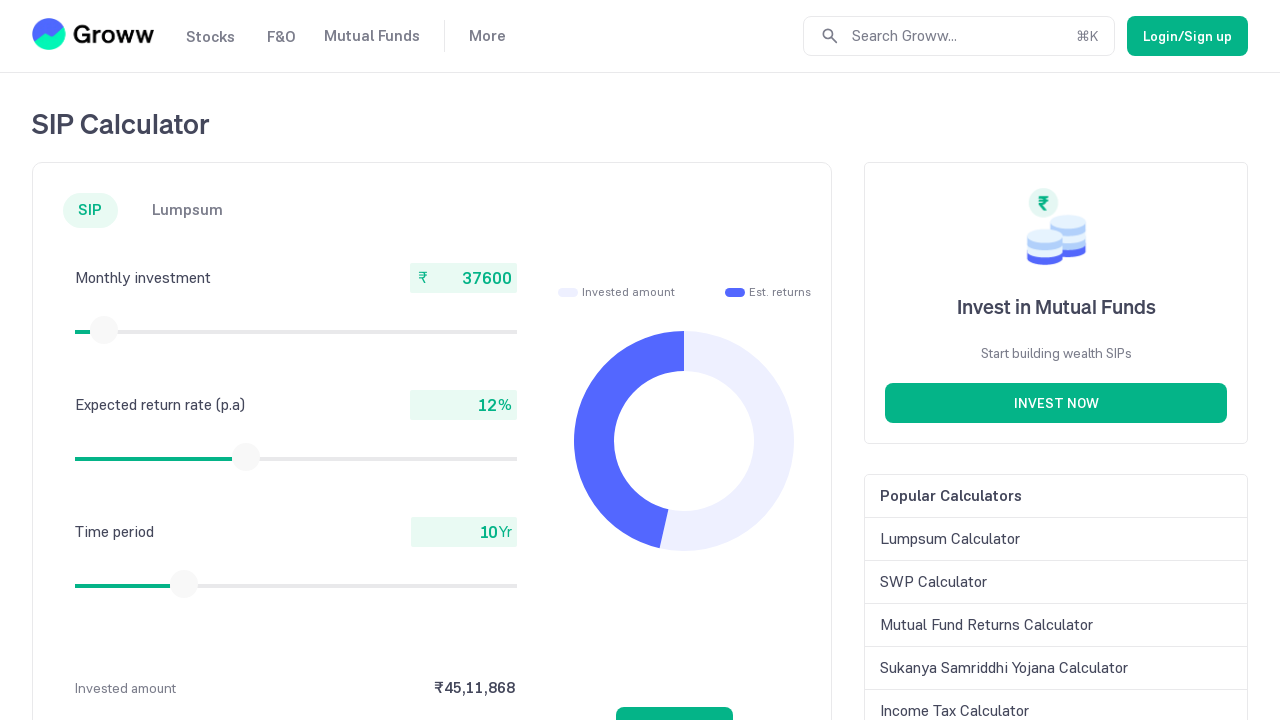

Checked current monthly investment value: 37600
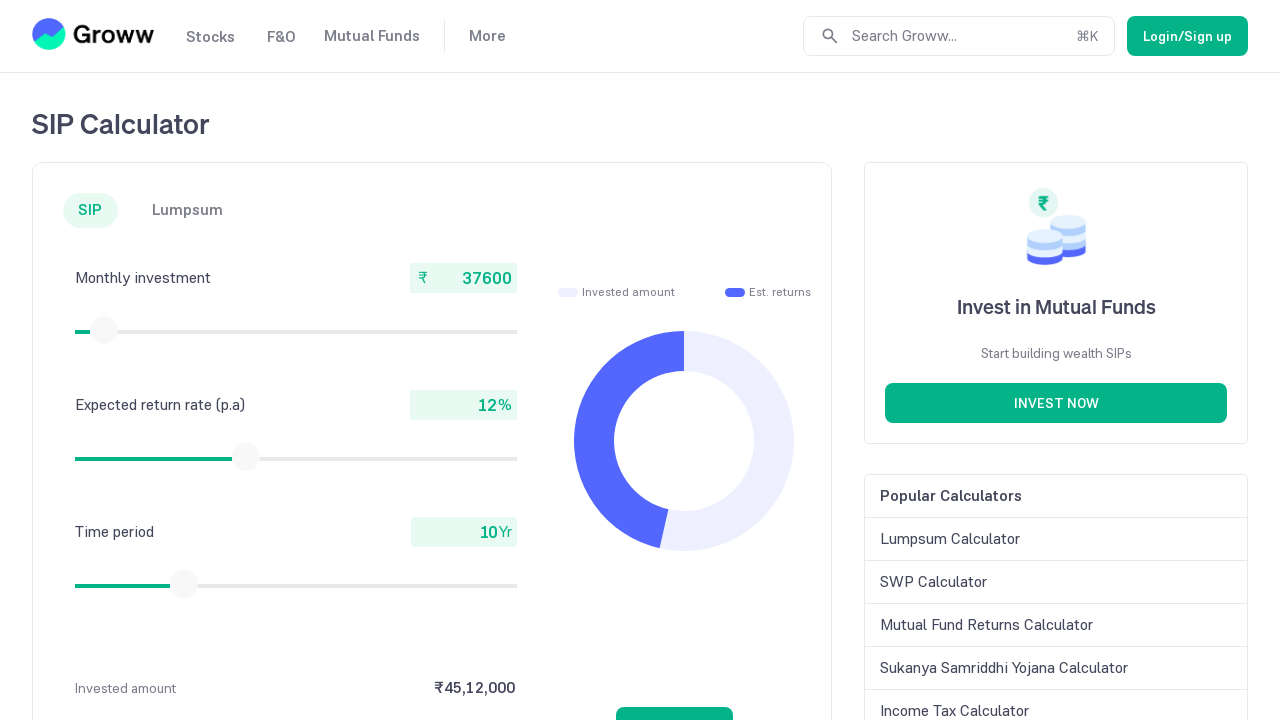

Moved mouse to center of slider (iteration 6) at (104, 330)
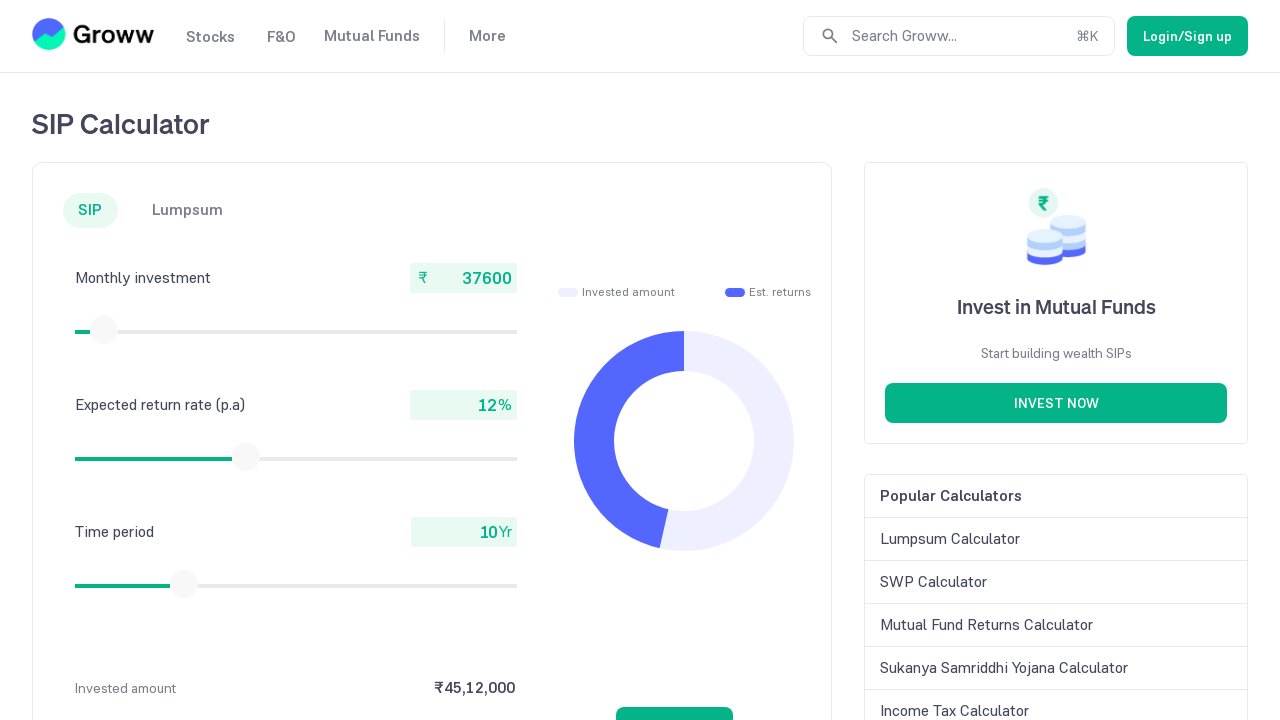

Pressed down mouse button to start dragging slider at (104, 330)
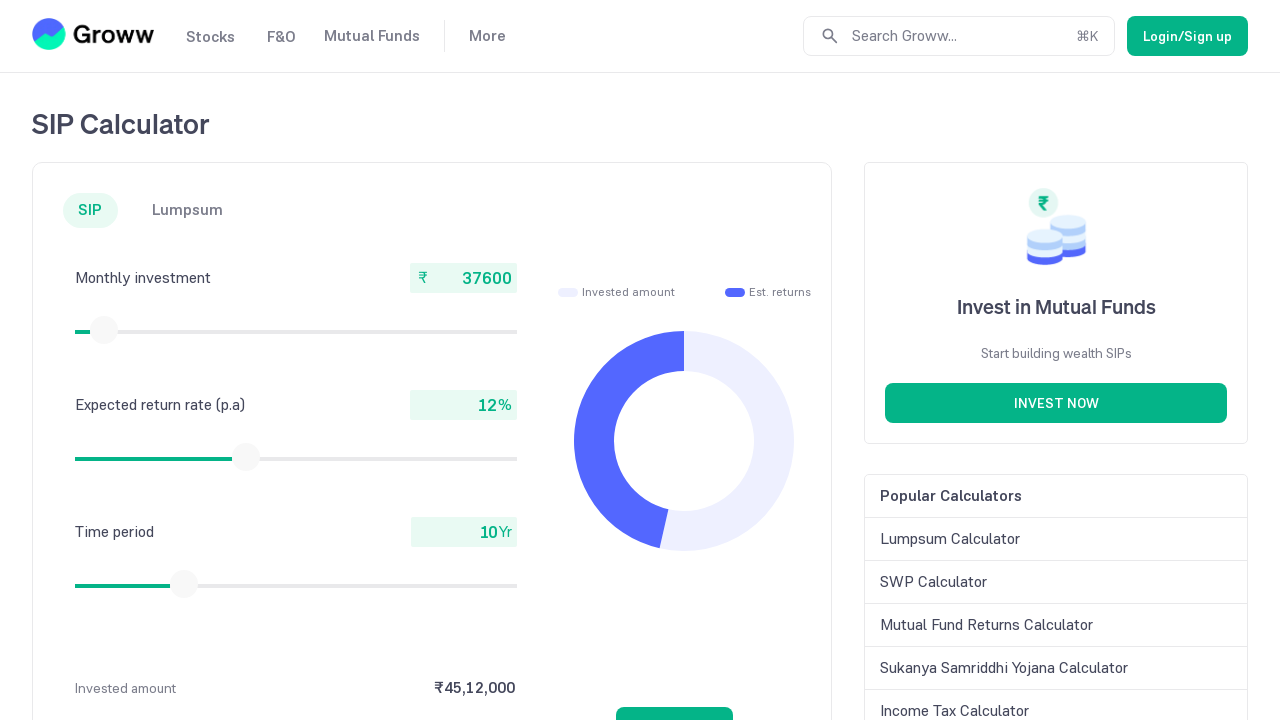

Dragged slider to the right to increase investment amount at (105, 330)
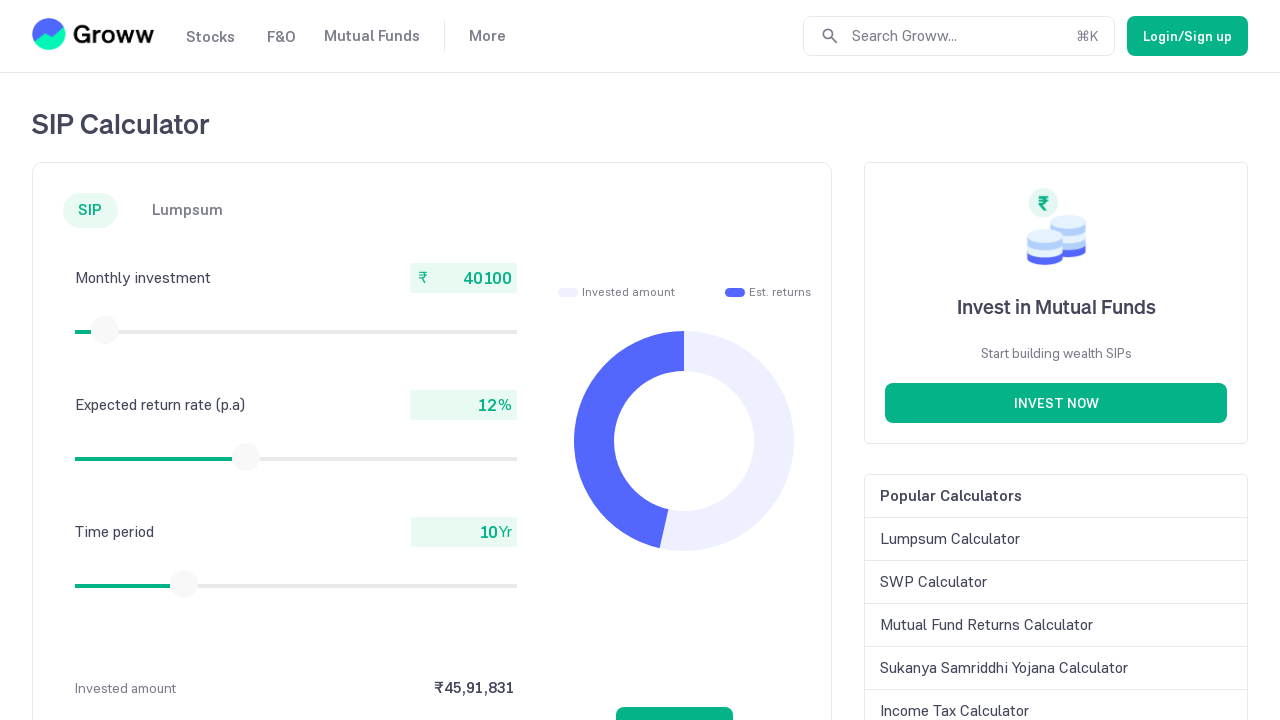

Released mouse button to complete slider drag at (105, 330)
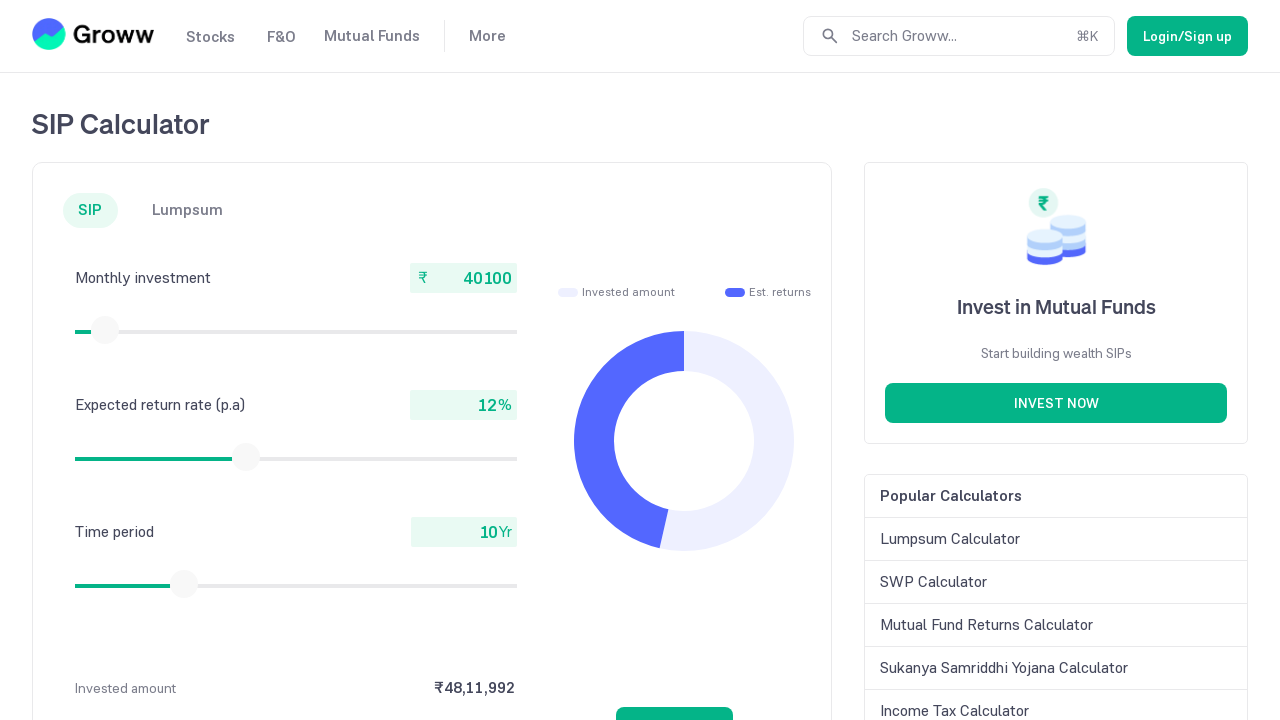

Checked current monthly investment value: 40100
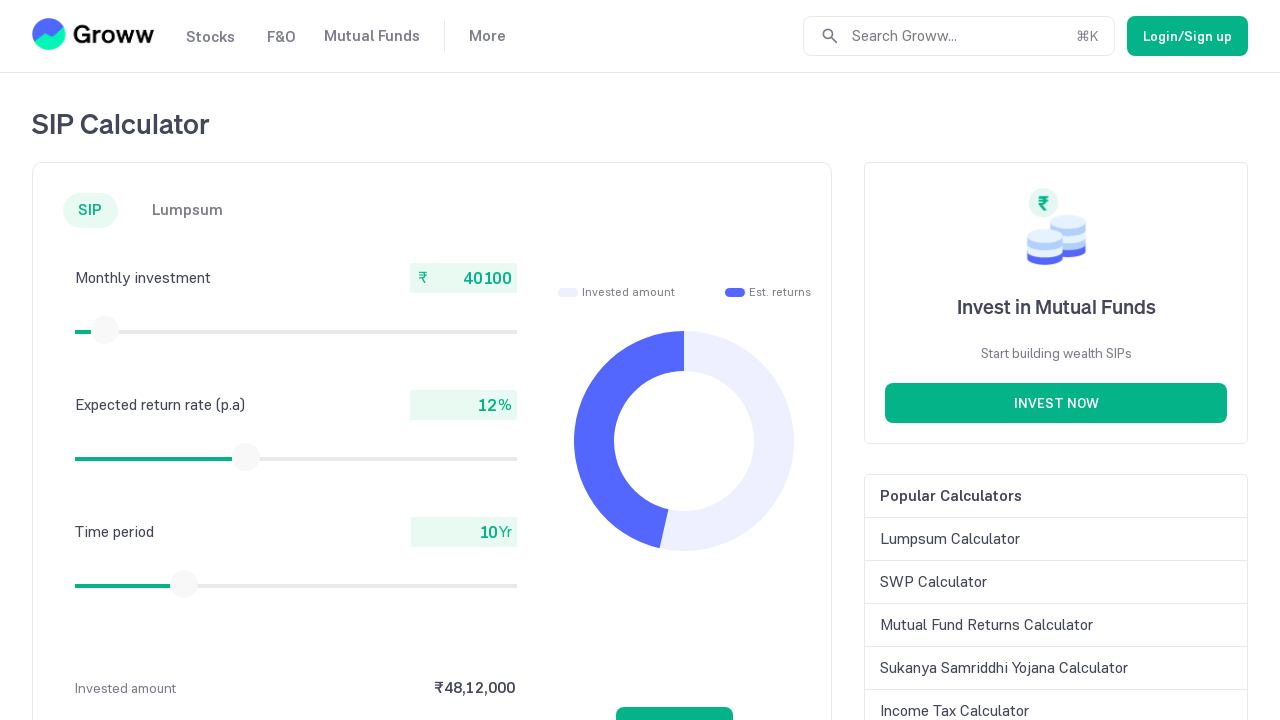

Moved mouse to center of slider (iteration 7) at (105, 330)
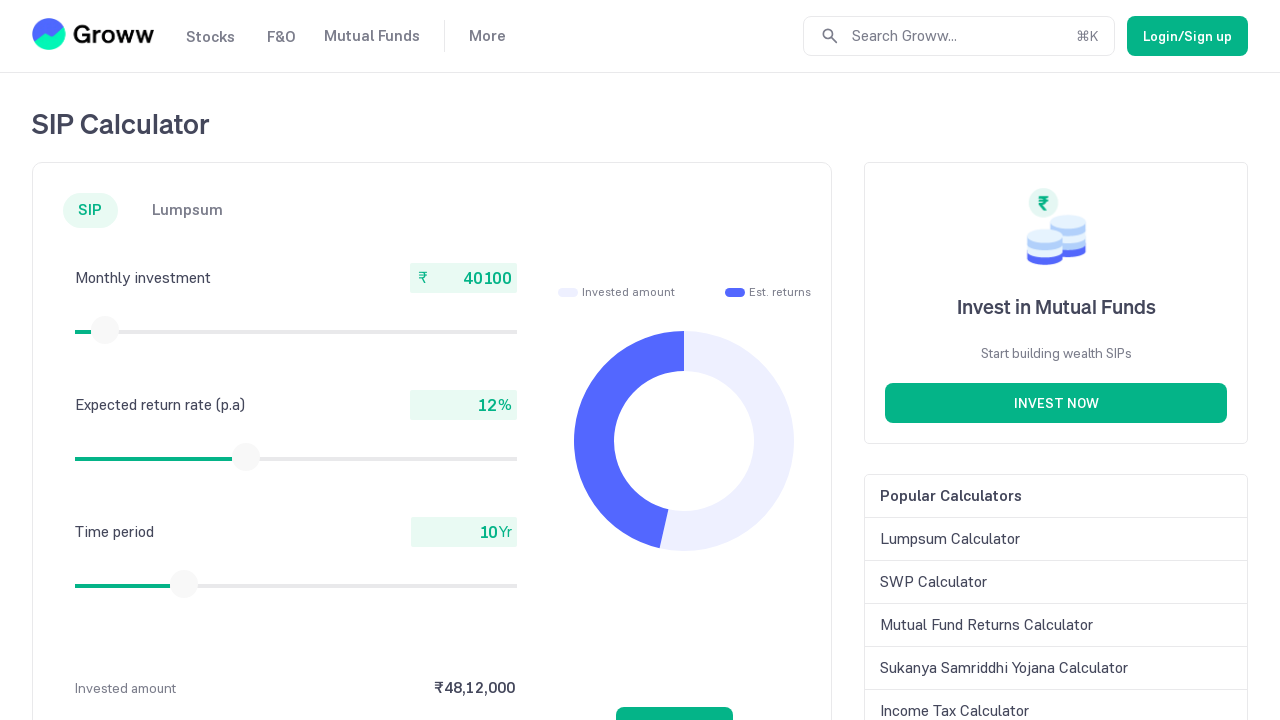

Pressed down mouse button to start dragging slider at (105, 330)
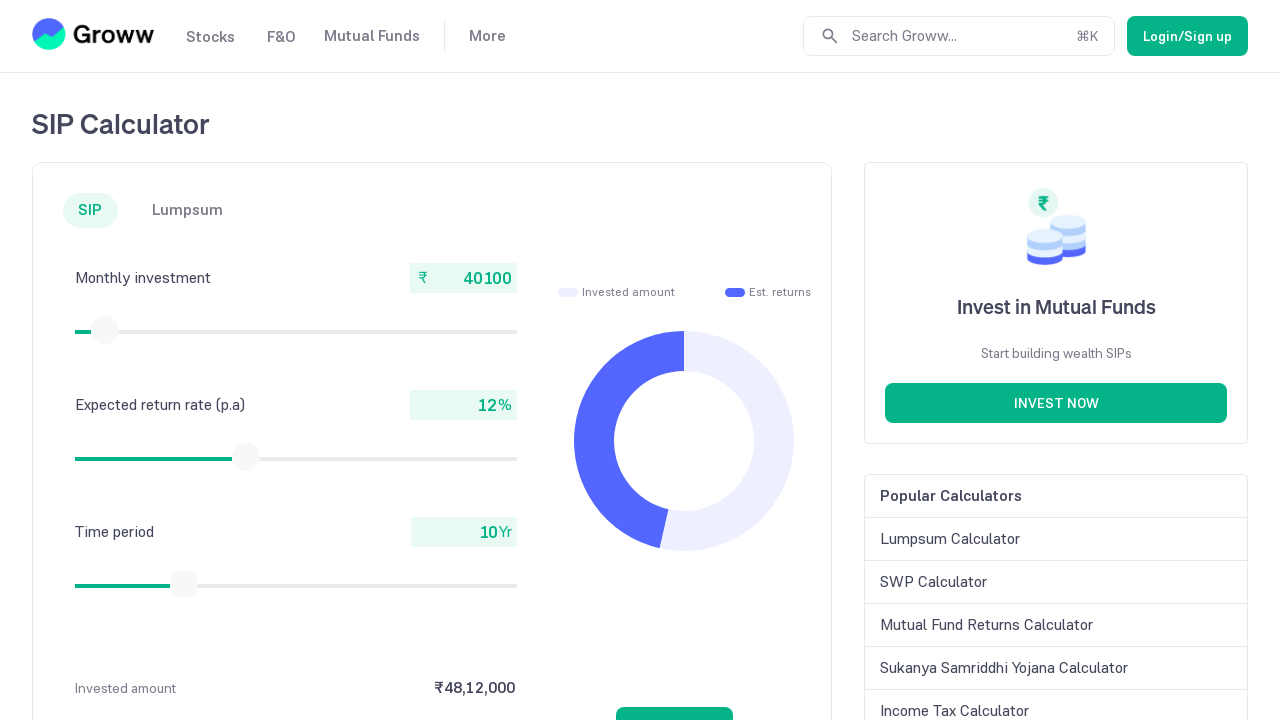

Dragged slider to the right to increase investment amount at (106, 330)
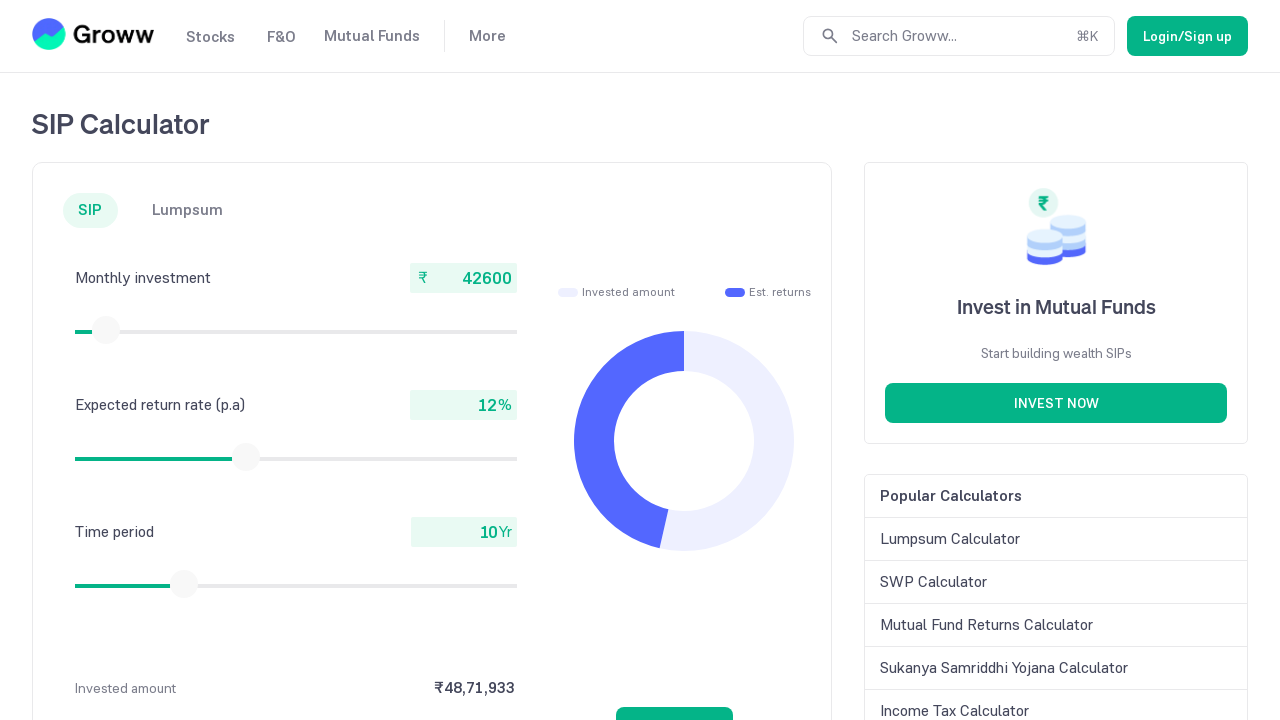

Released mouse button to complete slider drag at (106, 330)
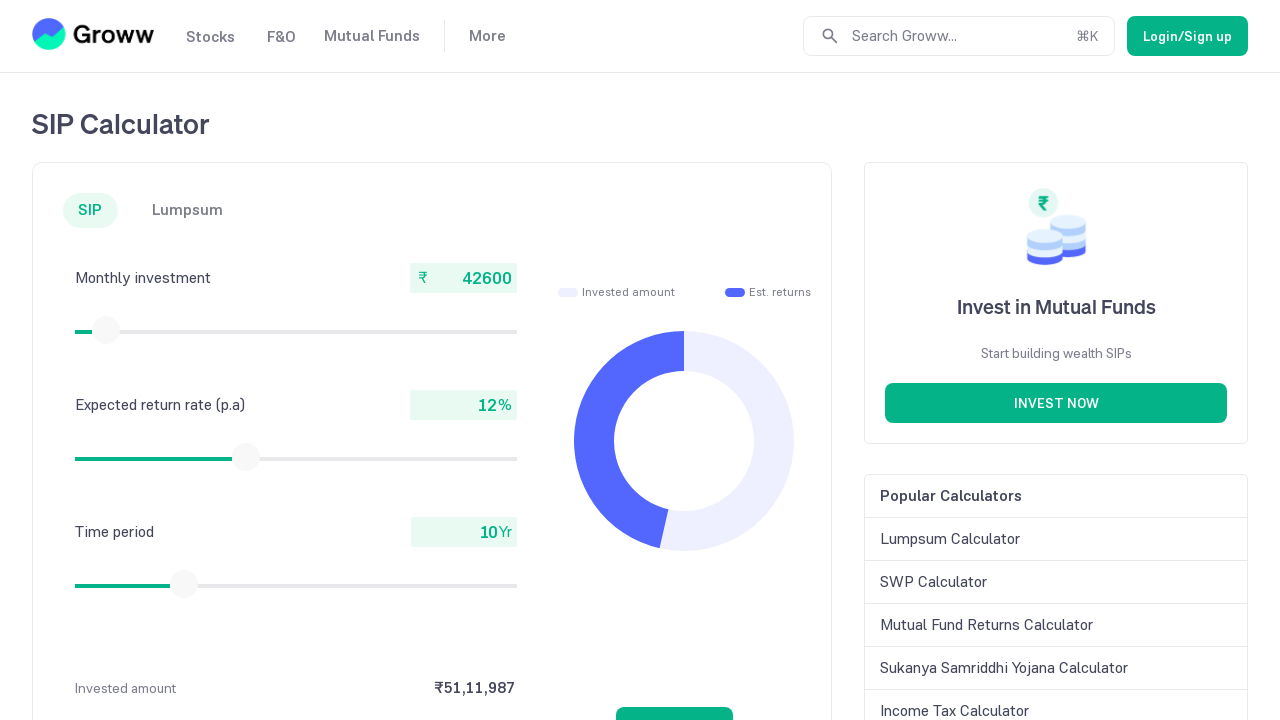

Checked current monthly investment value: 42600
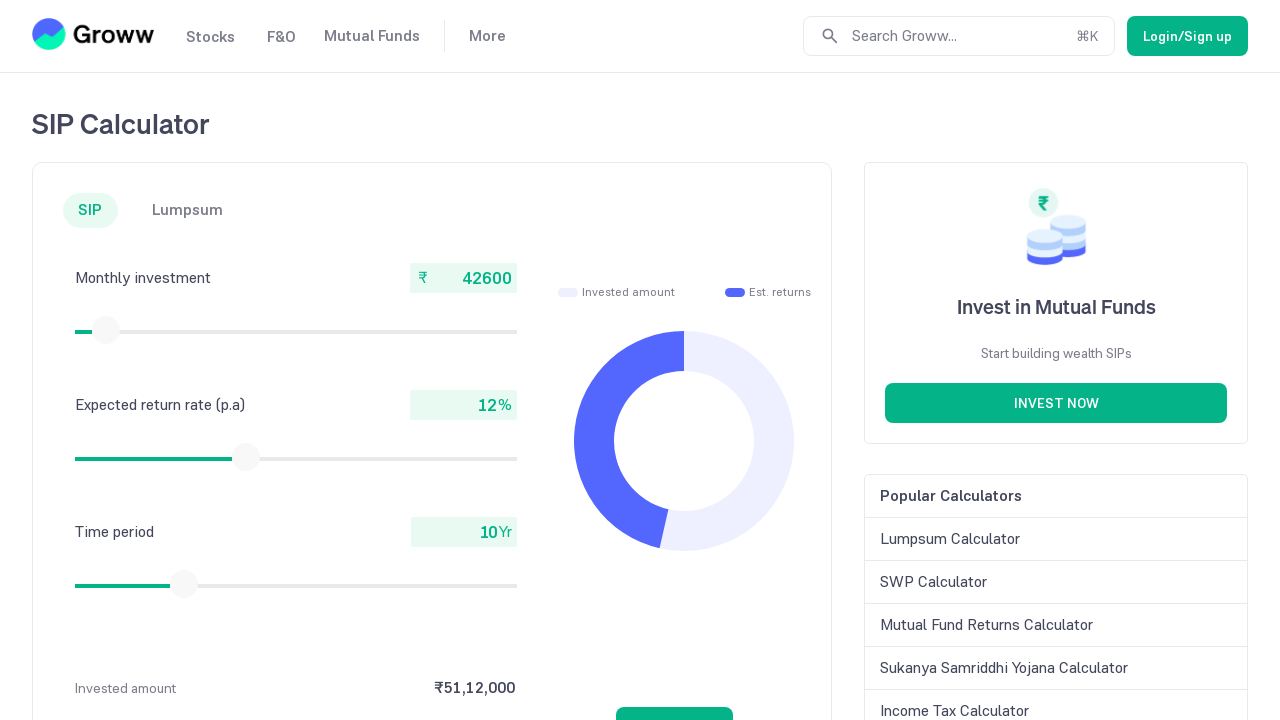

Moved mouse to center of slider (iteration 8) at (106, 330)
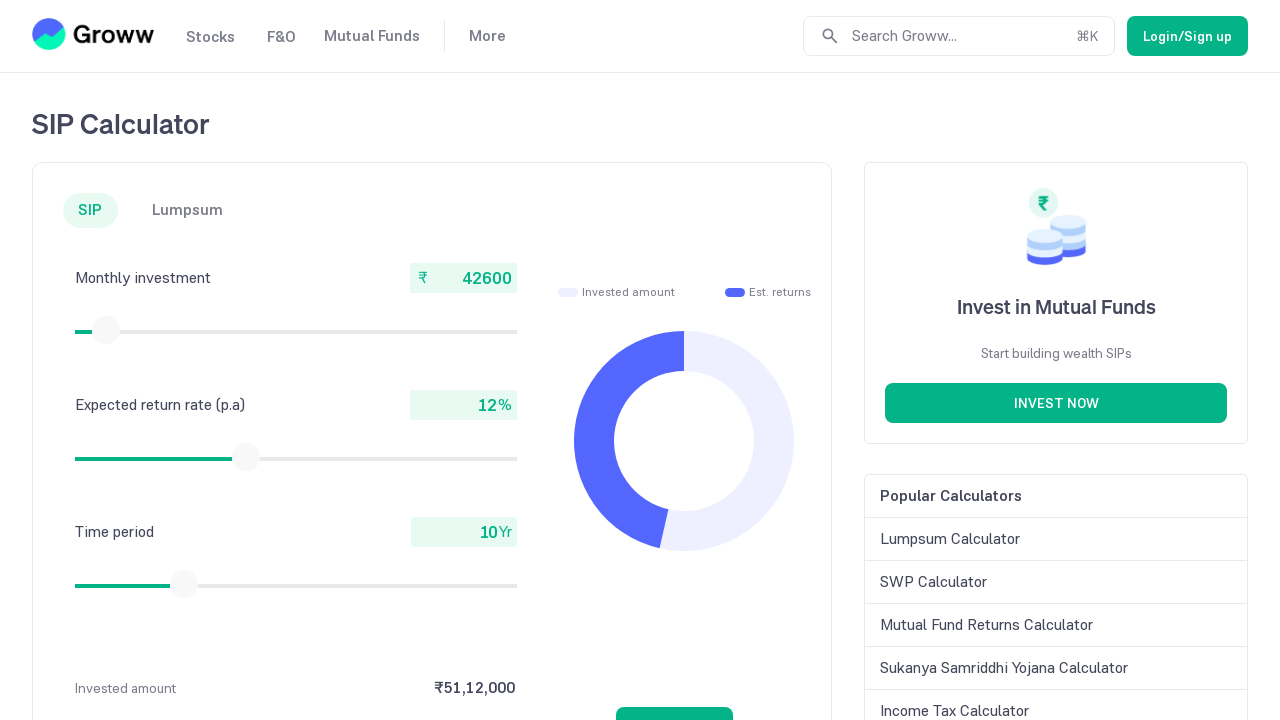

Pressed down mouse button to start dragging slider at (106, 330)
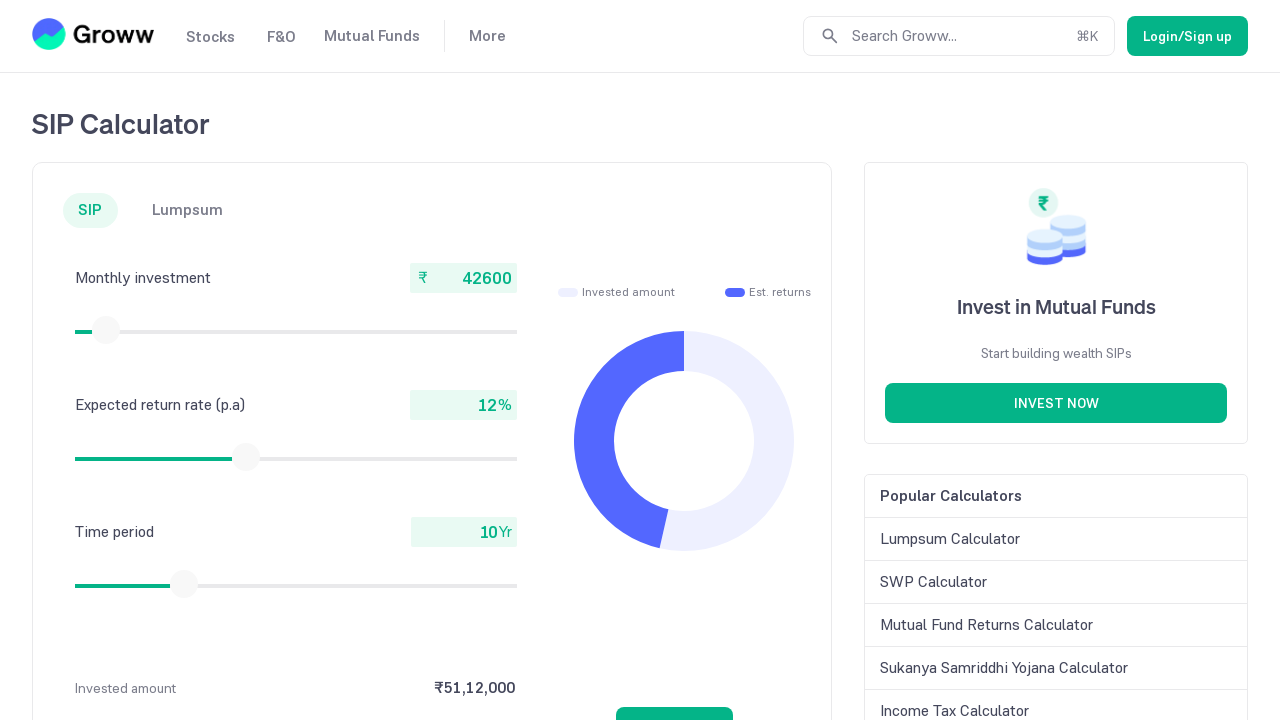

Dragged slider to the right to increase investment amount at (107, 330)
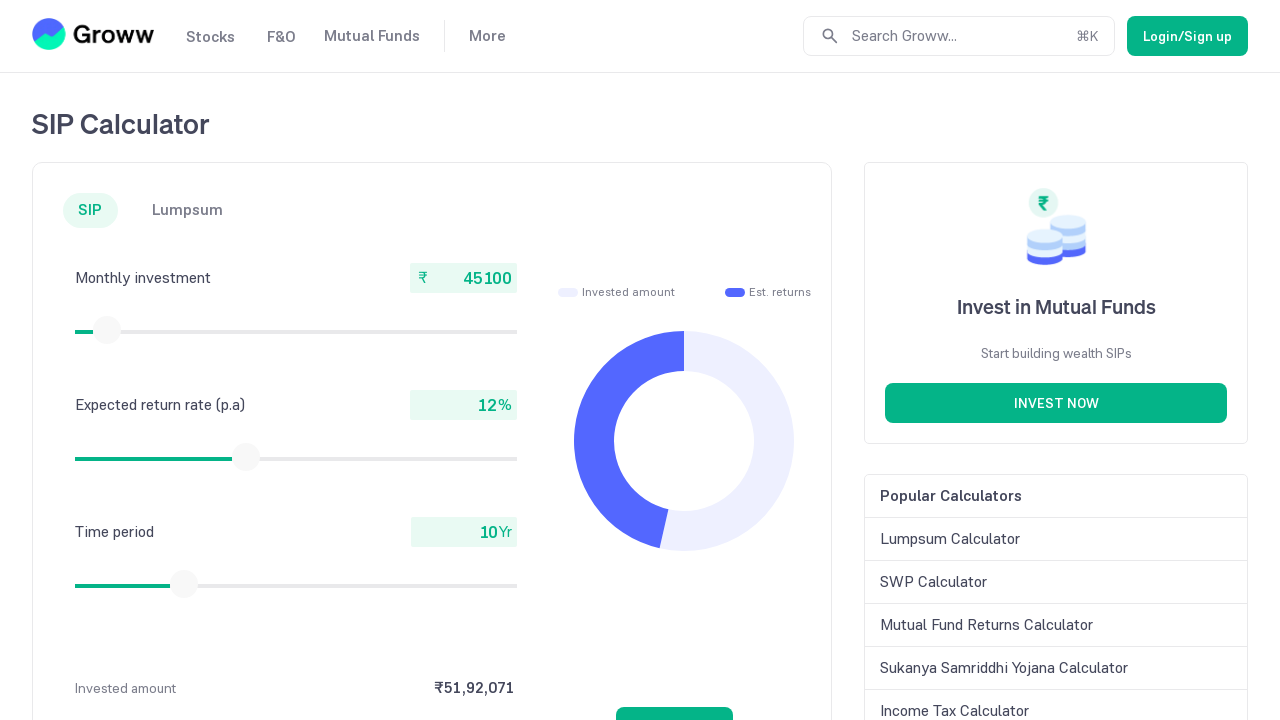

Released mouse button to complete slider drag at (107, 330)
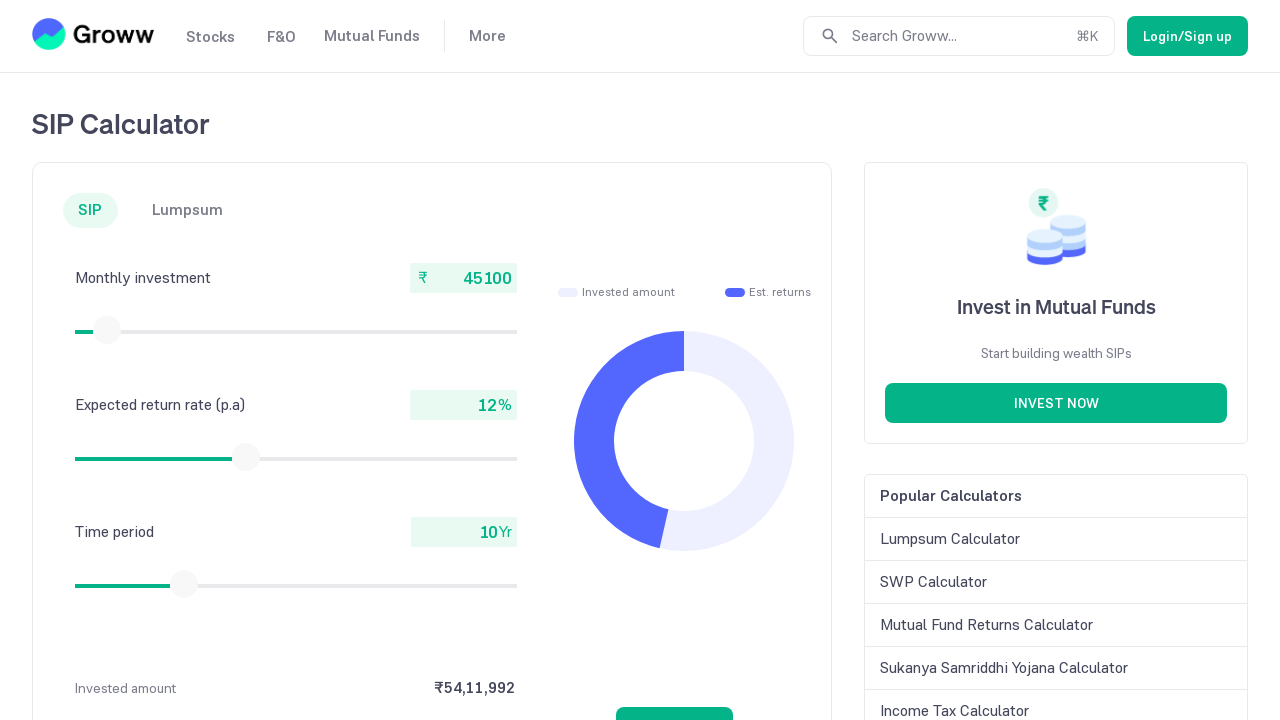

Checked current monthly investment value: 45100
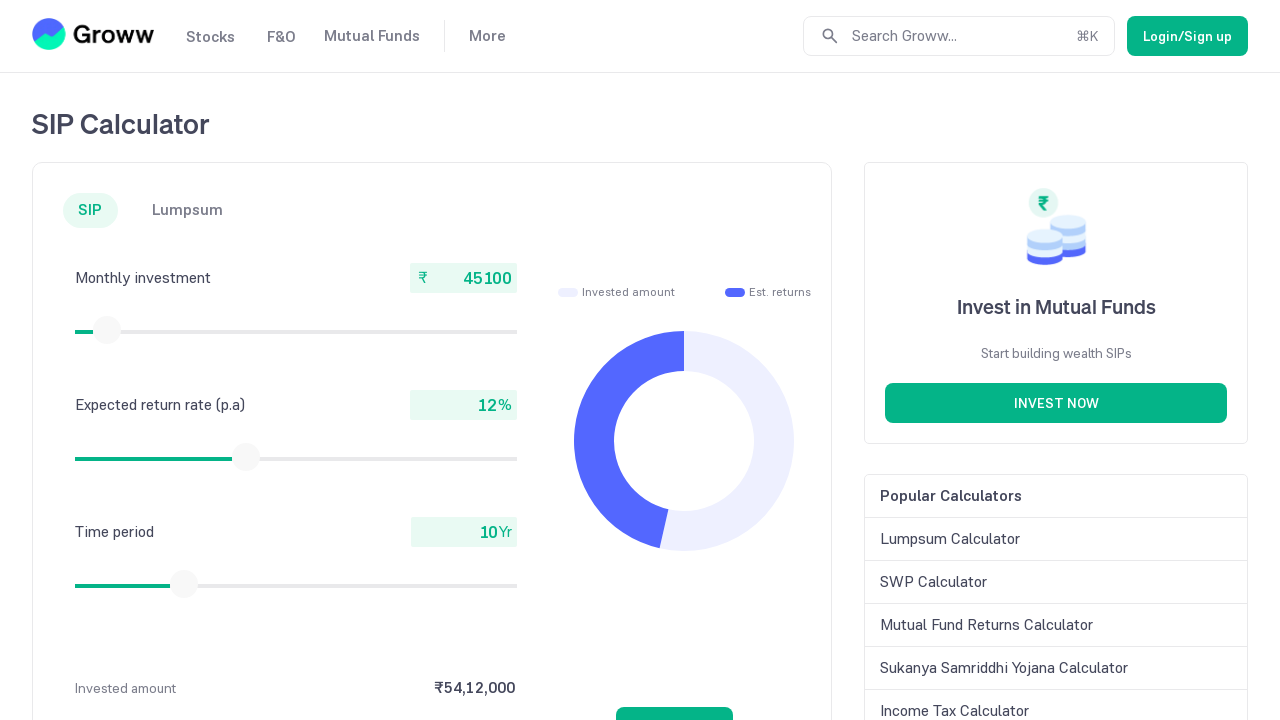

Moved mouse to center of slider (iteration 9) at (107, 330)
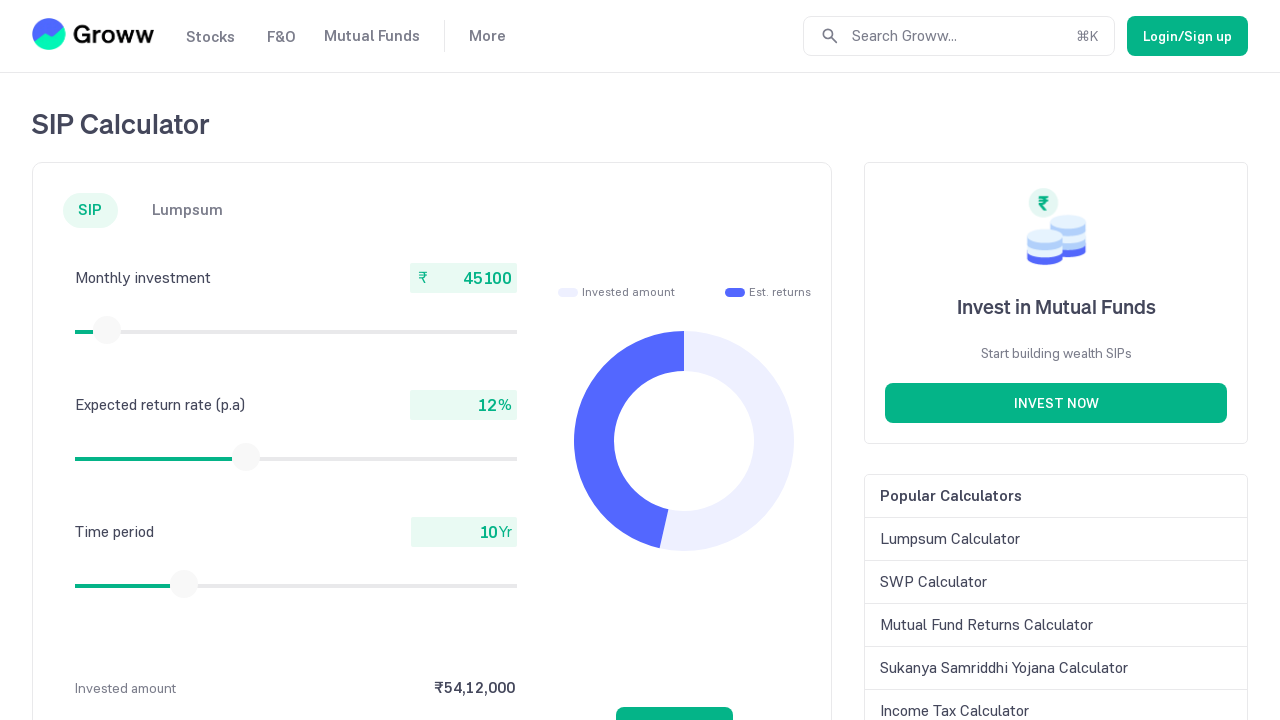

Pressed down mouse button to start dragging slider at (107, 330)
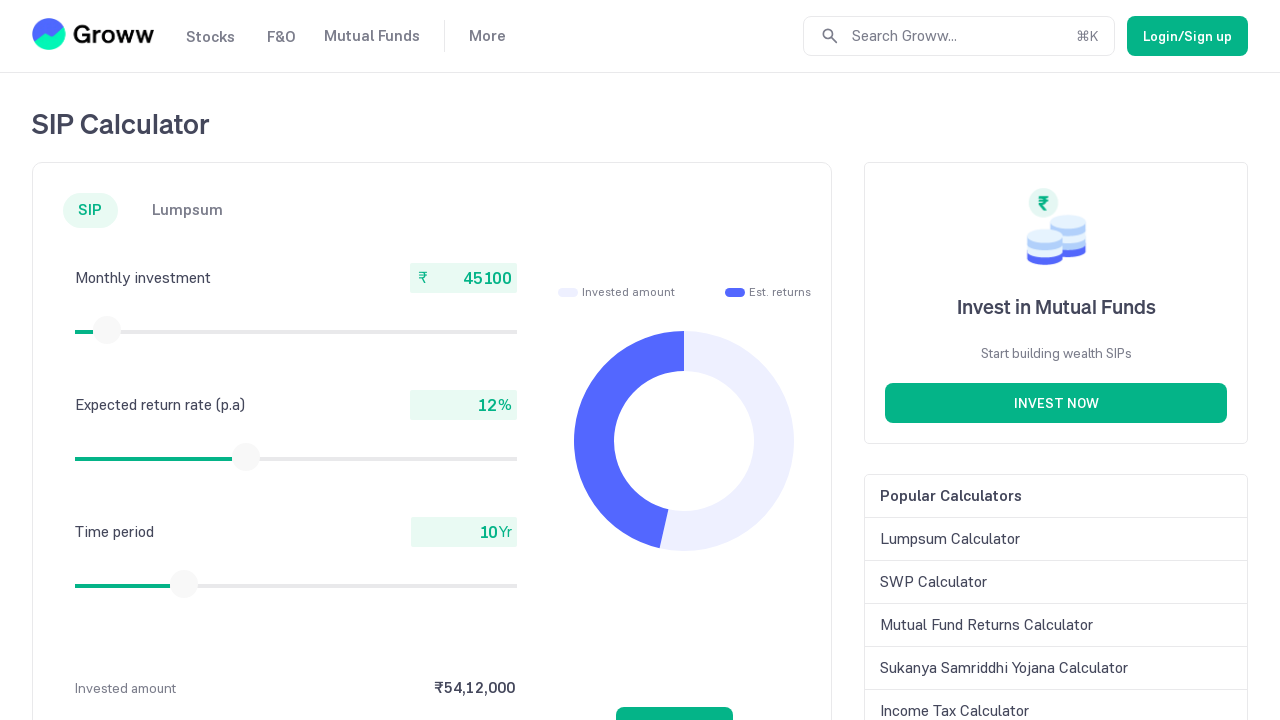

Dragged slider to the right to increase investment amount at (108, 330)
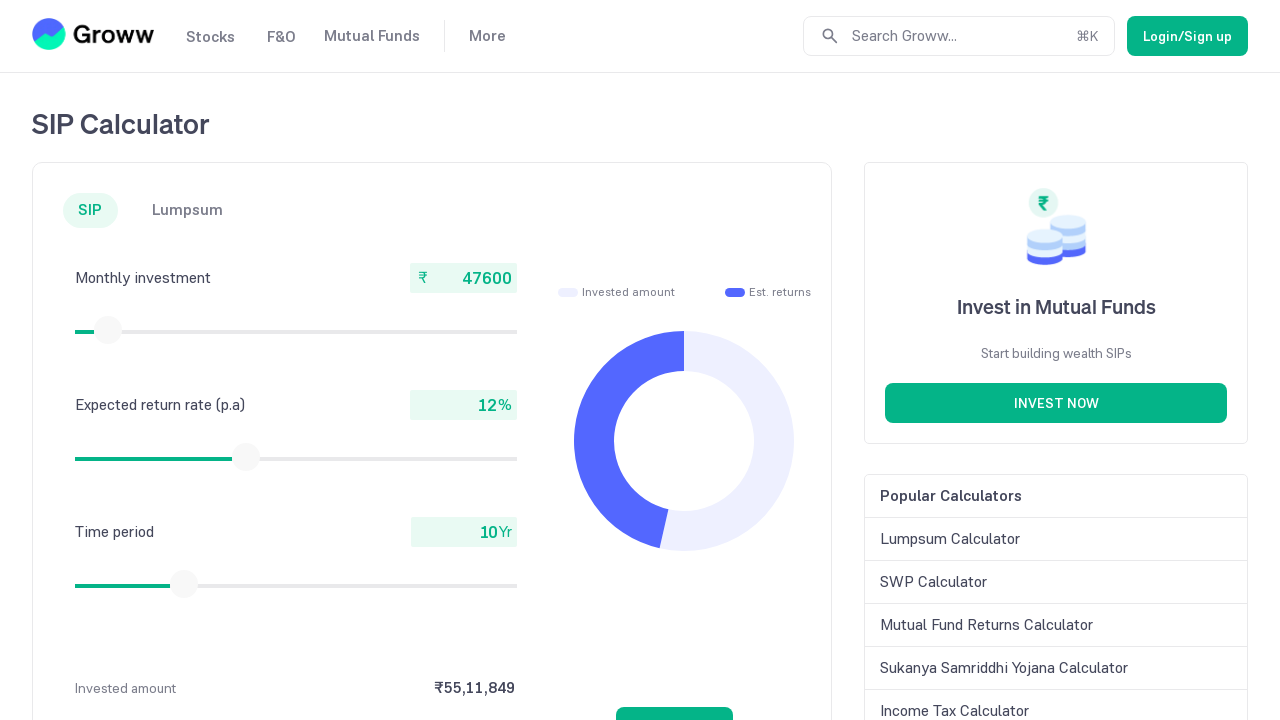

Released mouse button to complete slider drag at (108, 330)
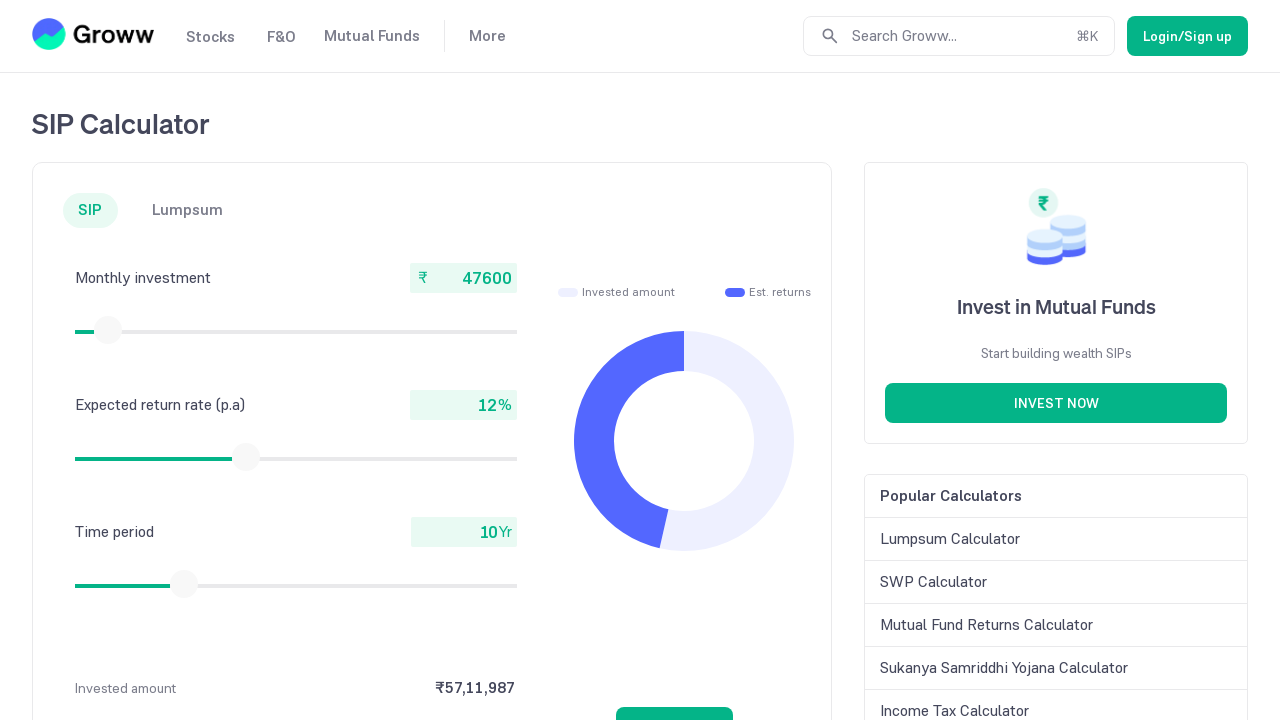

Checked current monthly investment value: 47600
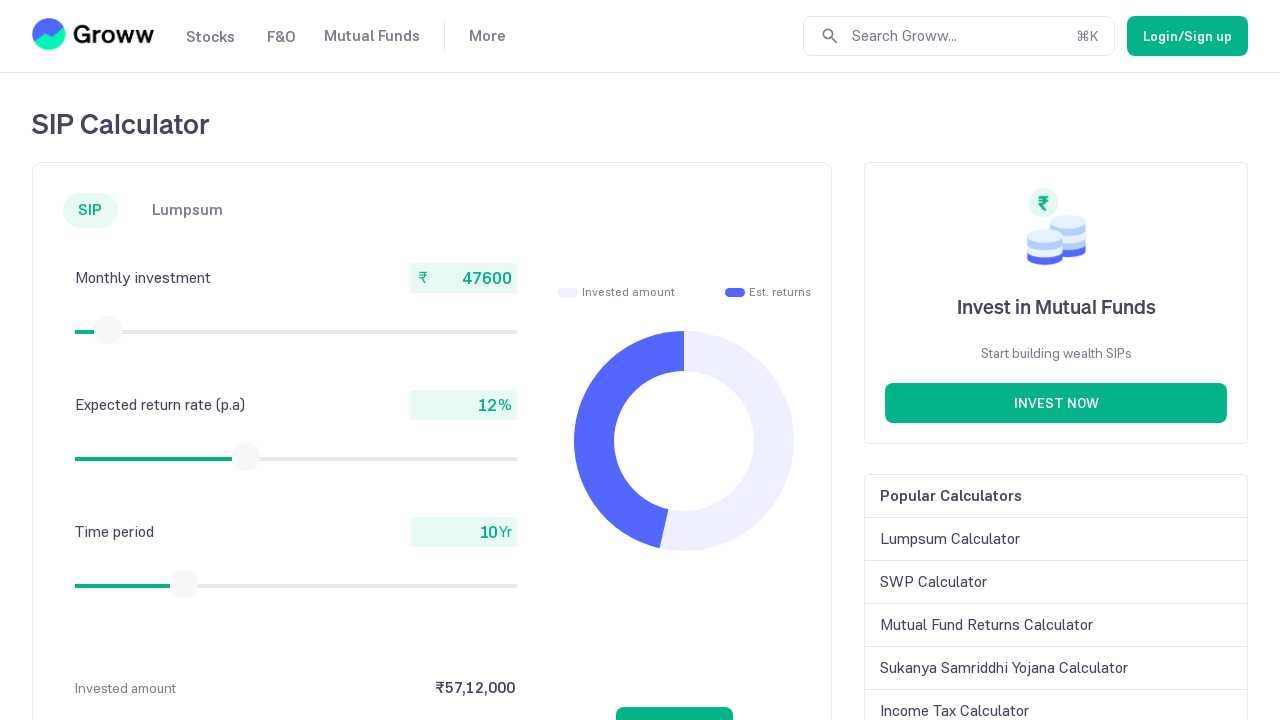

Moved mouse to center of slider (iteration 10) at (108, 330)
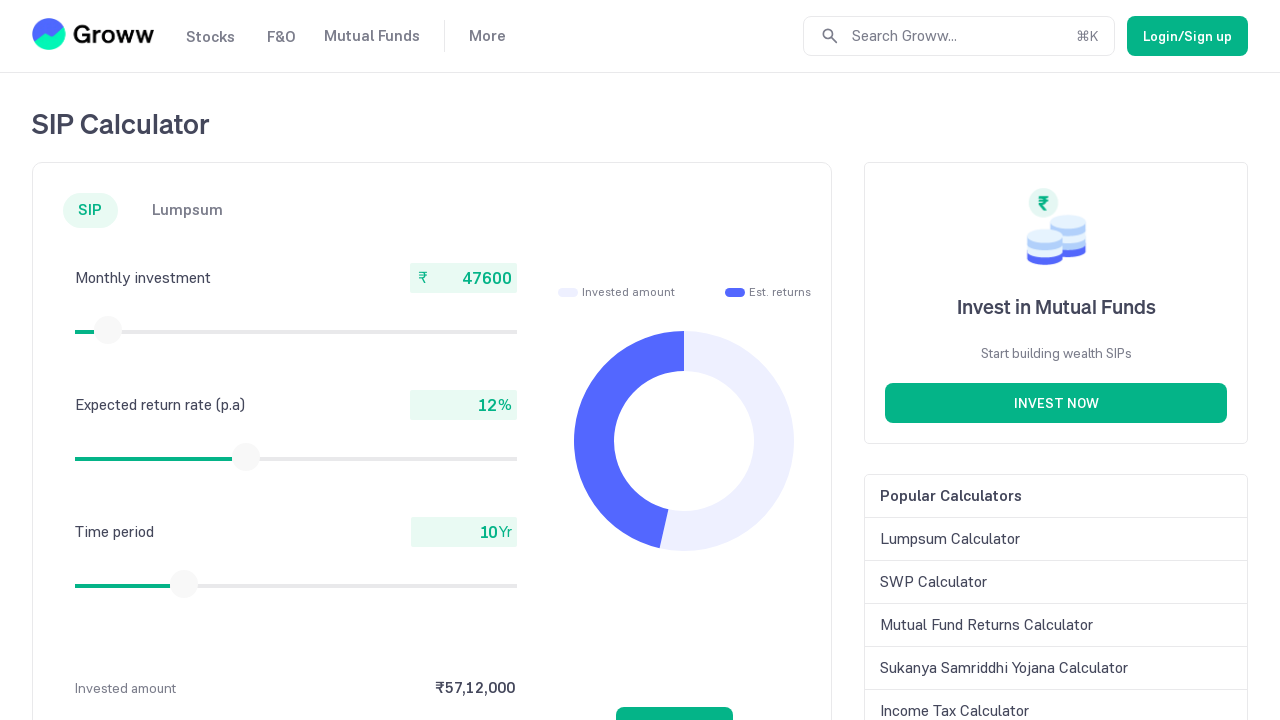

Pressed down mouse button to start dragging slider at (108, 330)
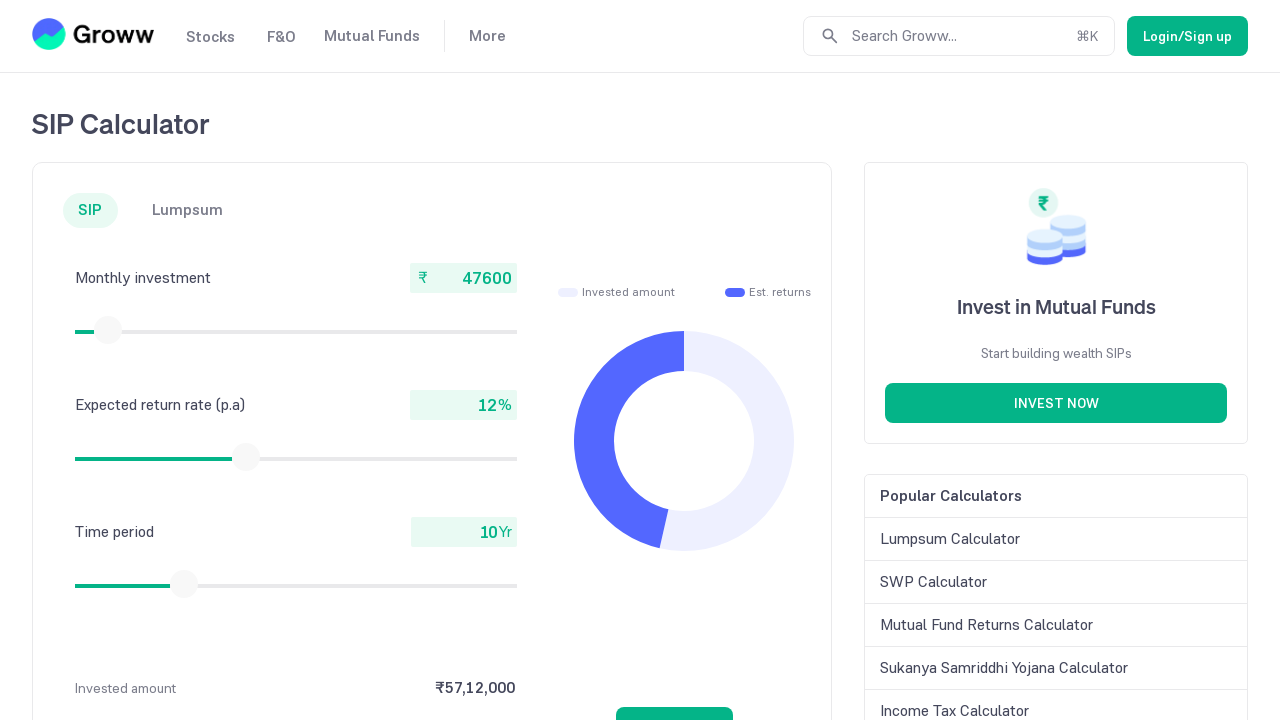

Dragged slider to the right to increase investment amount at (109, 330)
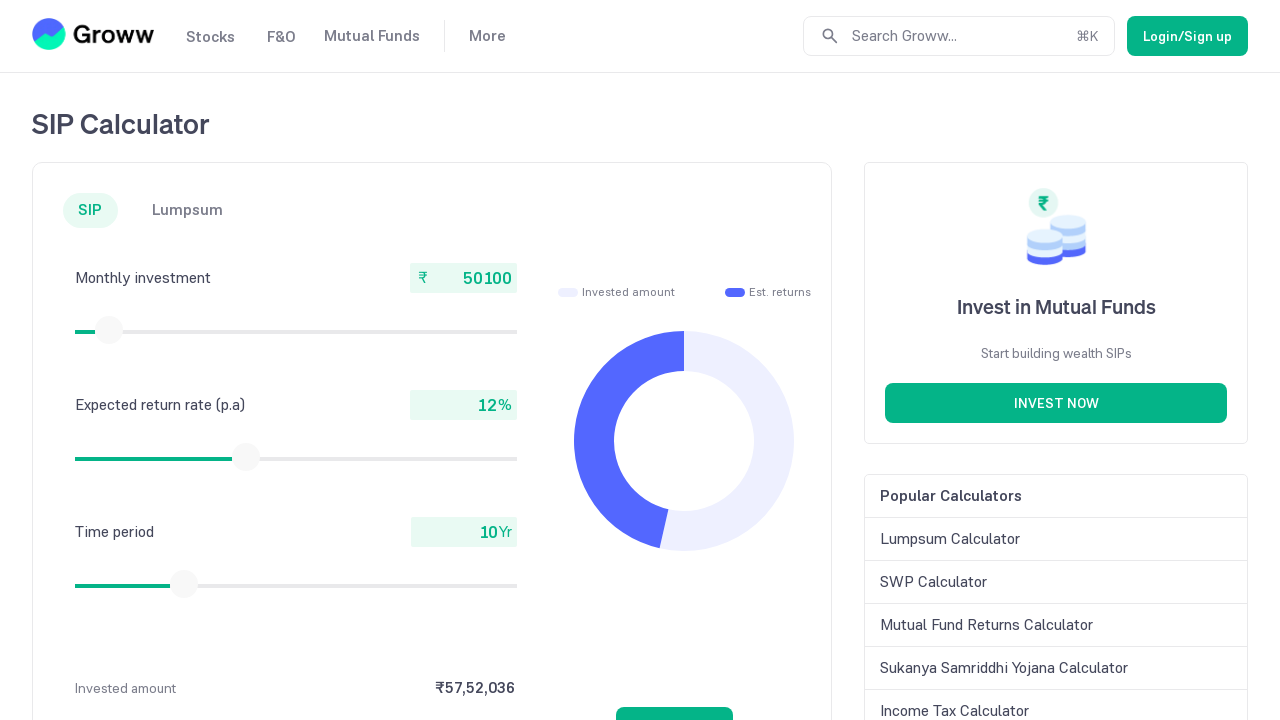

Released mouse button to complete slider drag at (109, 330)
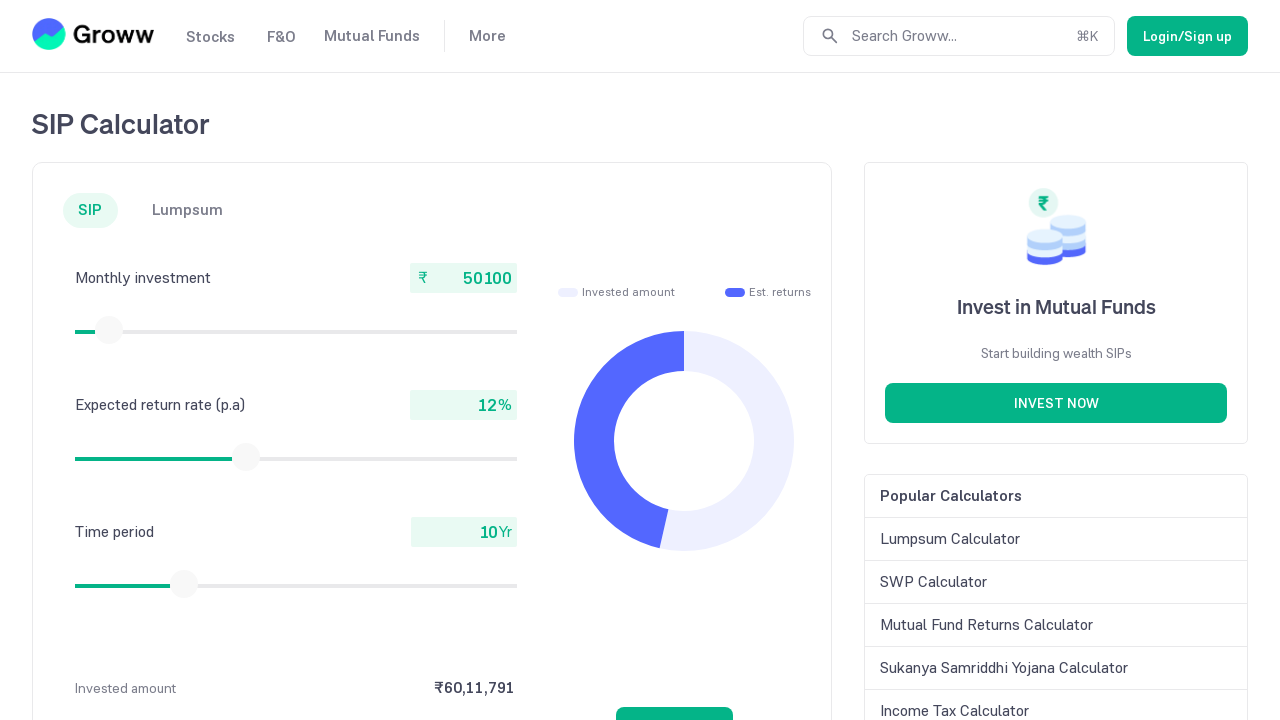

Checked current monthly investment value: 50100
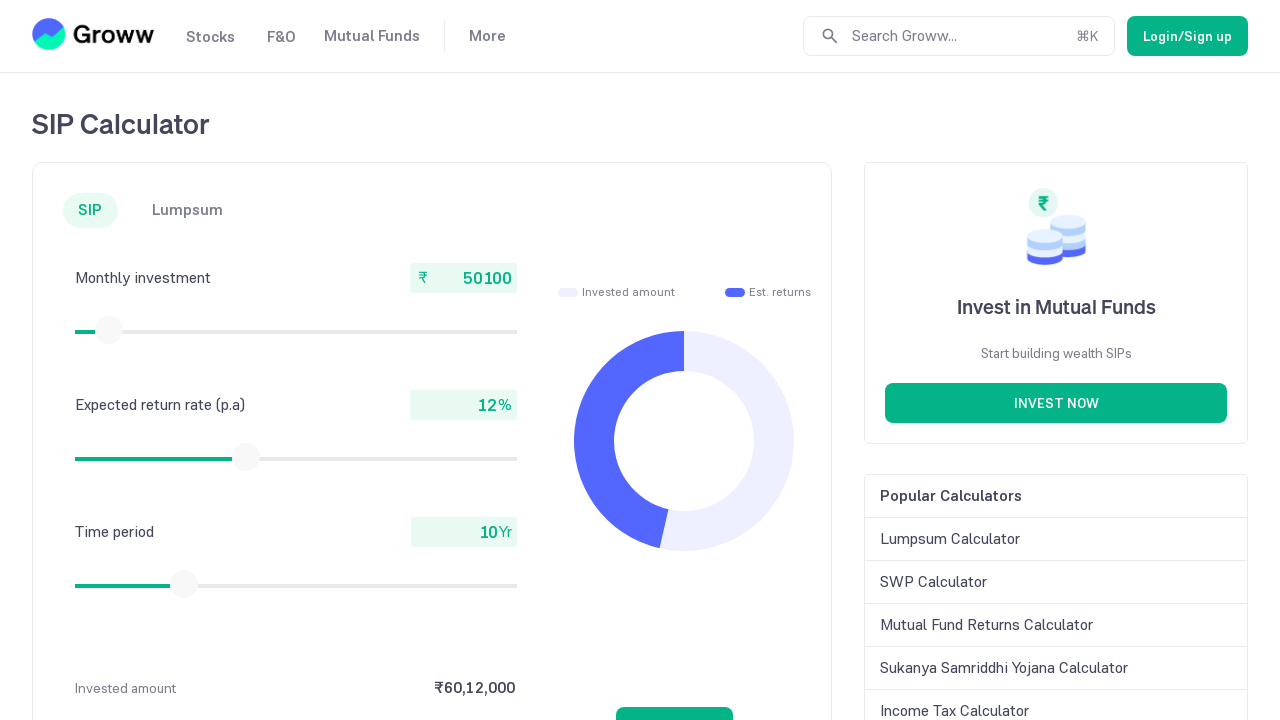

Moved mouse to center of slider (iteration 11) at (109, 330)
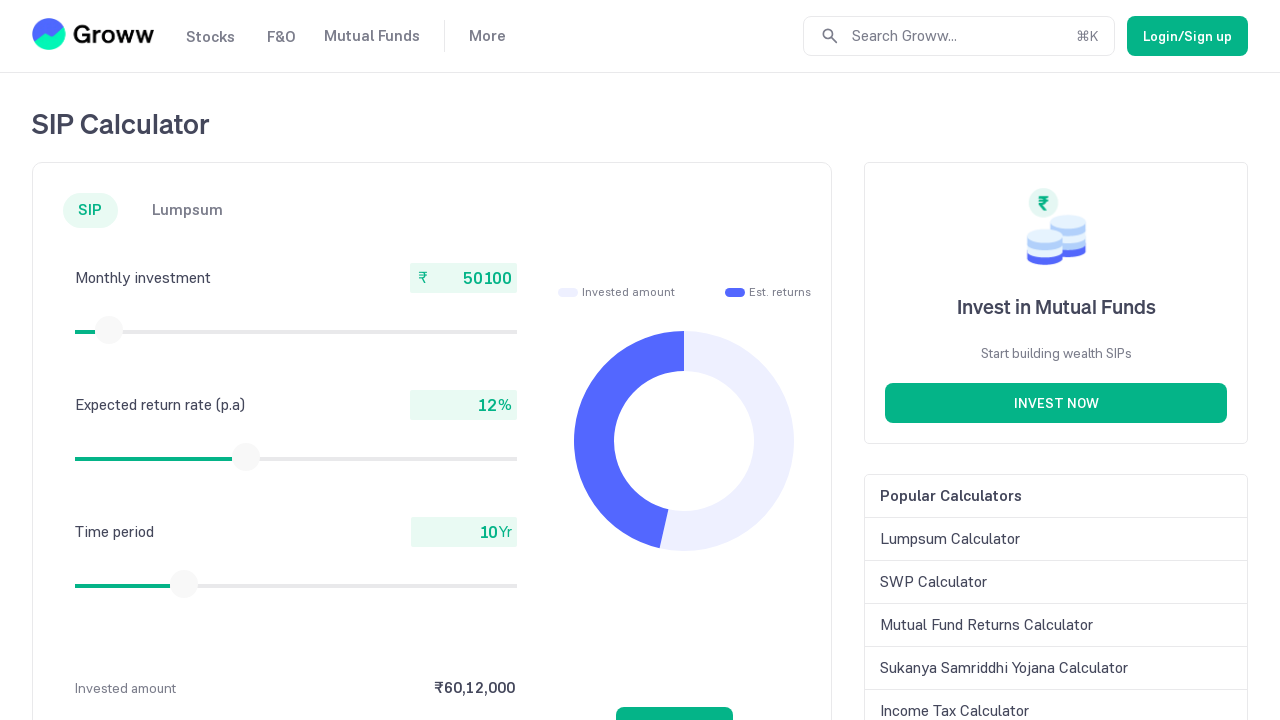

Pressed down mouse button to start dragging slider at (109, 330)
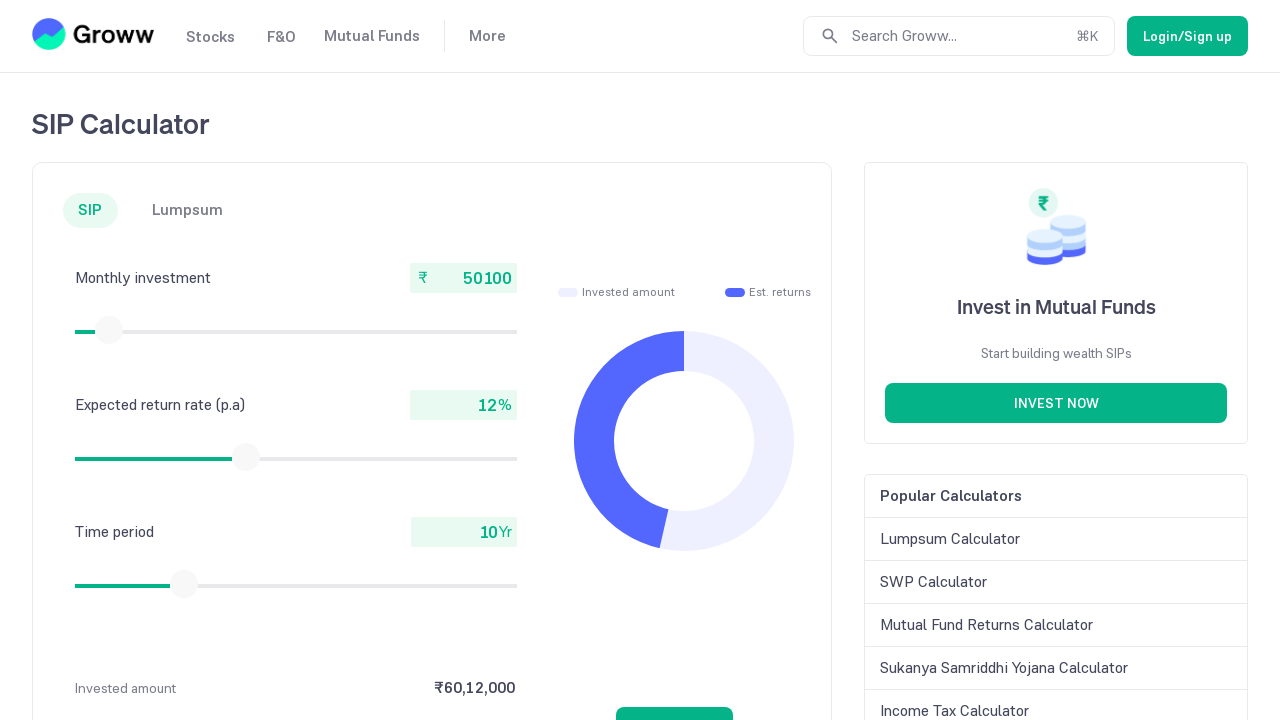

Dragged slider to the right to increase investment amount at (110, 330)
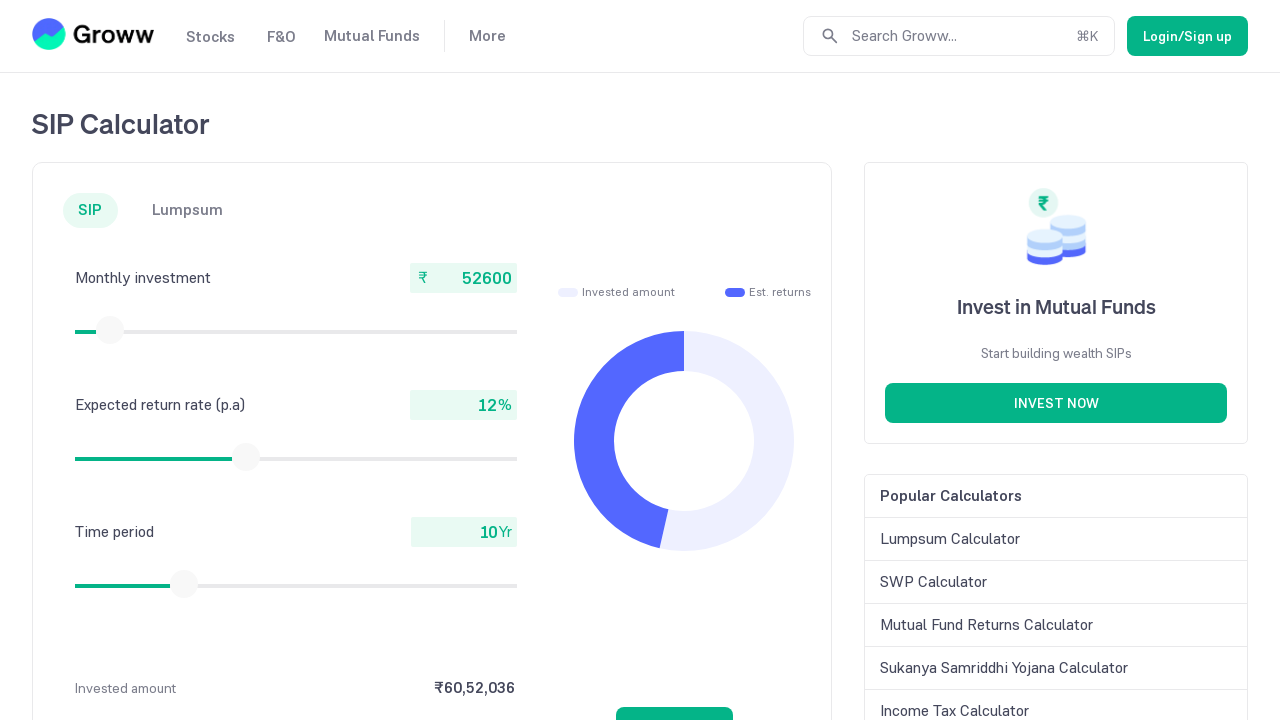

Released mouse button to complete slider drag at (110, 330)
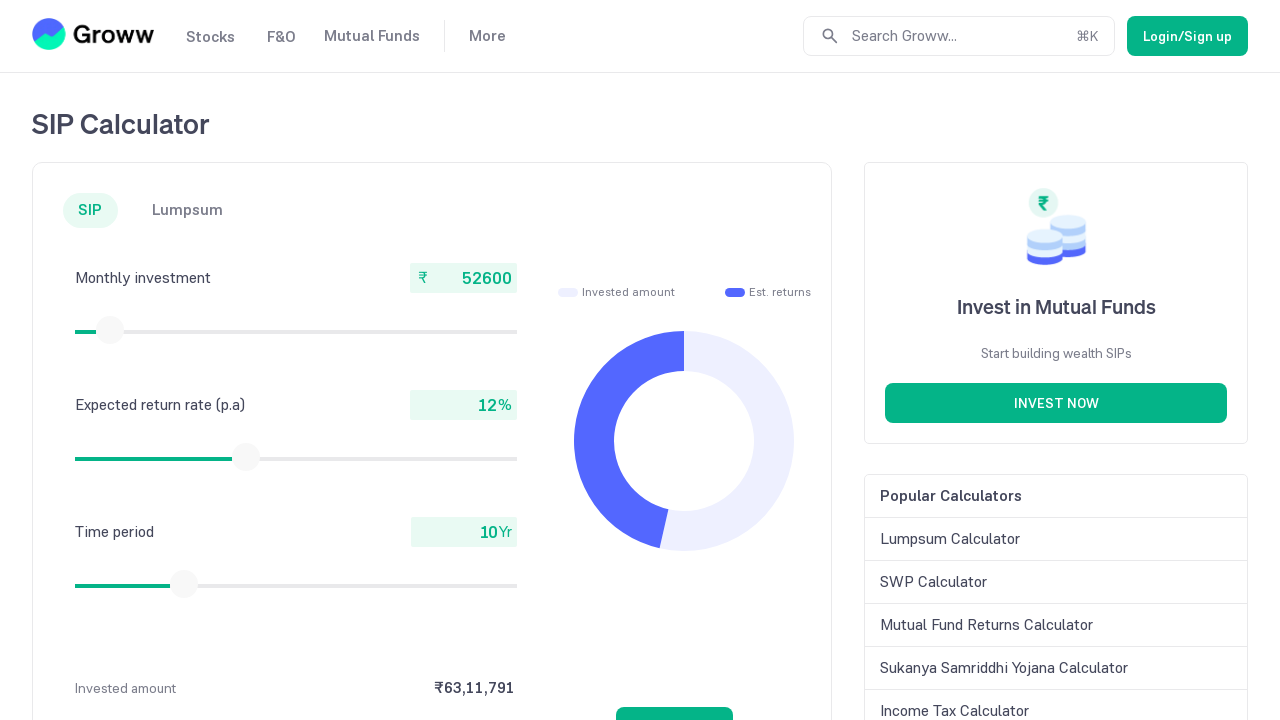

Checked current monthly investment value: 52600
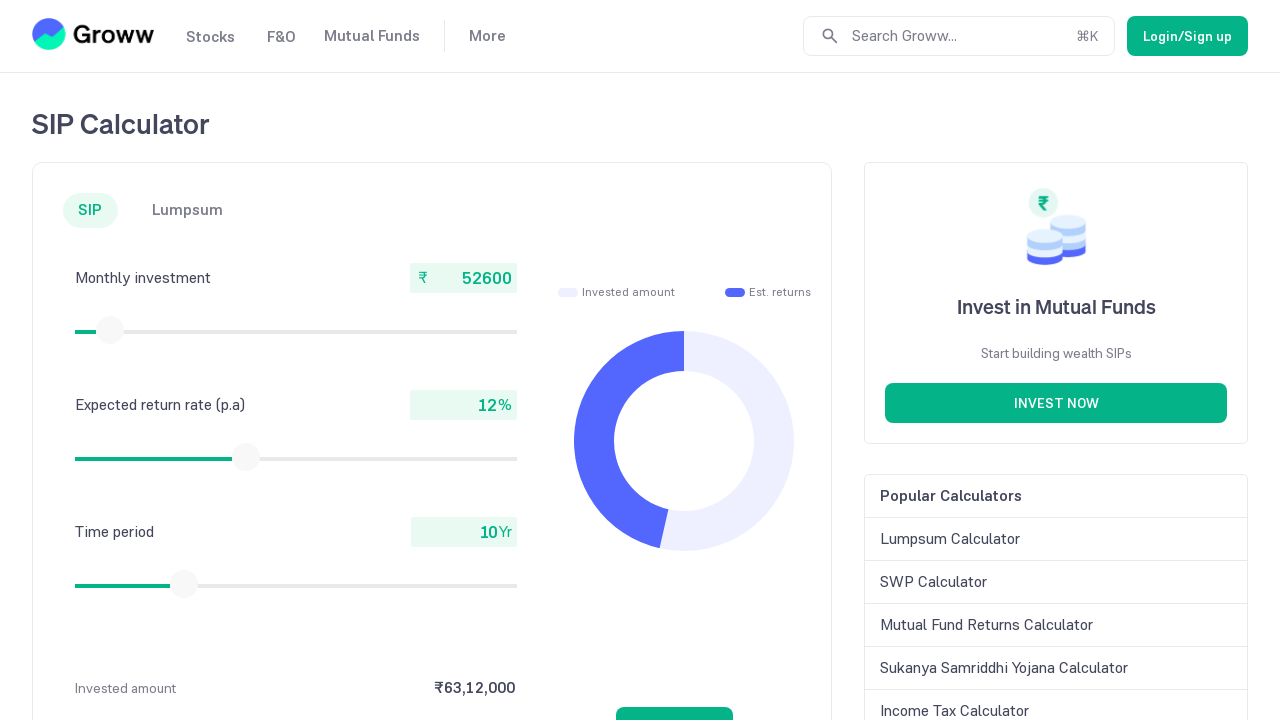

Moved mouse to center of slider (iteration 12) at (110, 330)
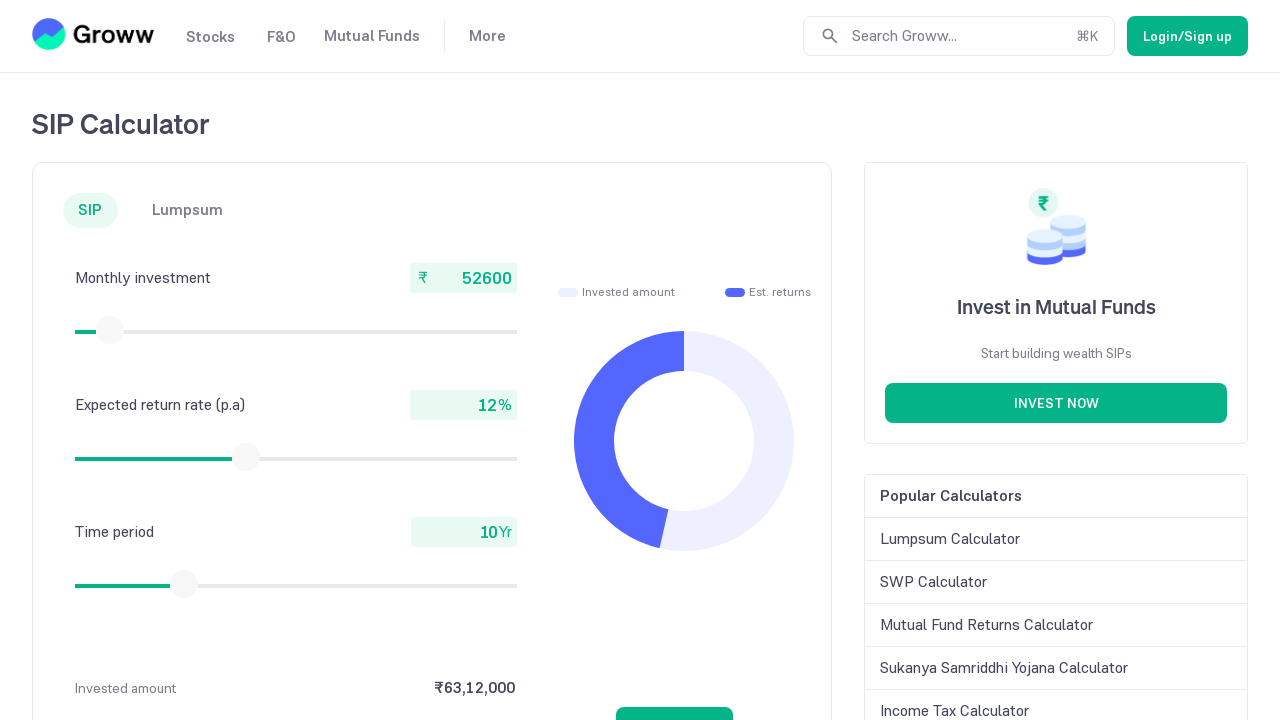

Pressed down mouse button to start dragging slider at (110, 330)
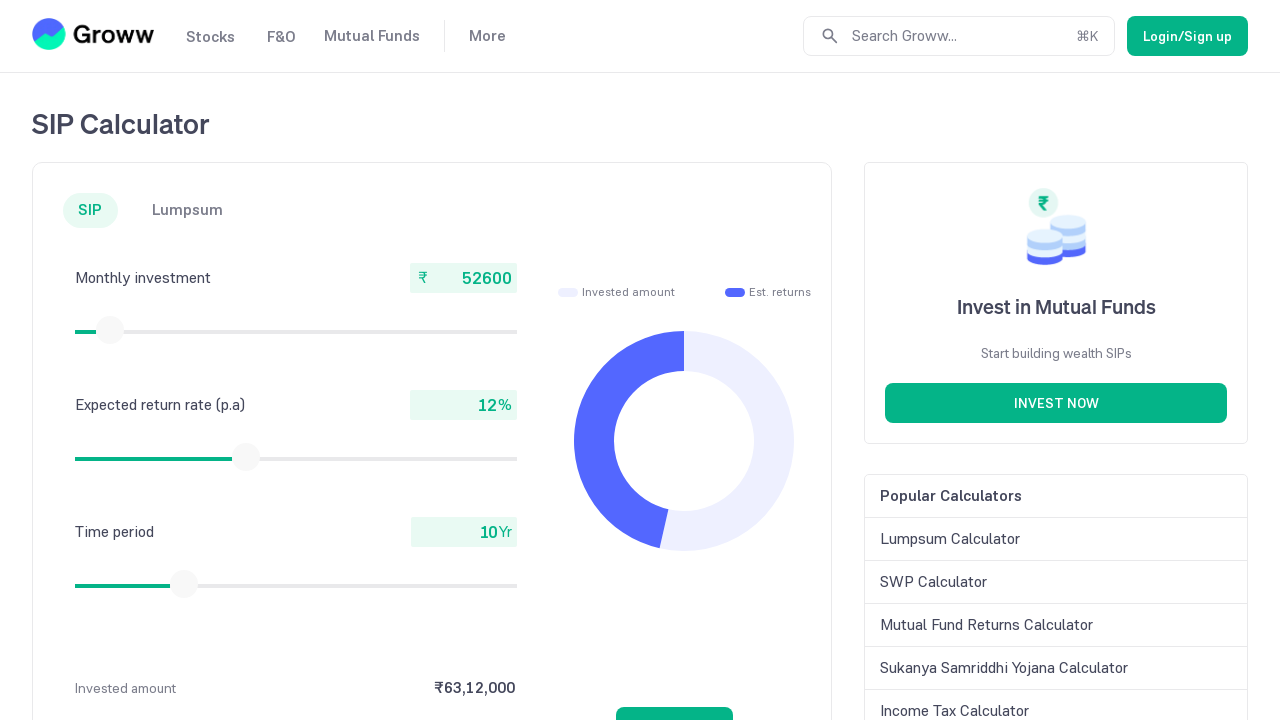

Dragged slider to the right to increase investment amount at (111, 330)
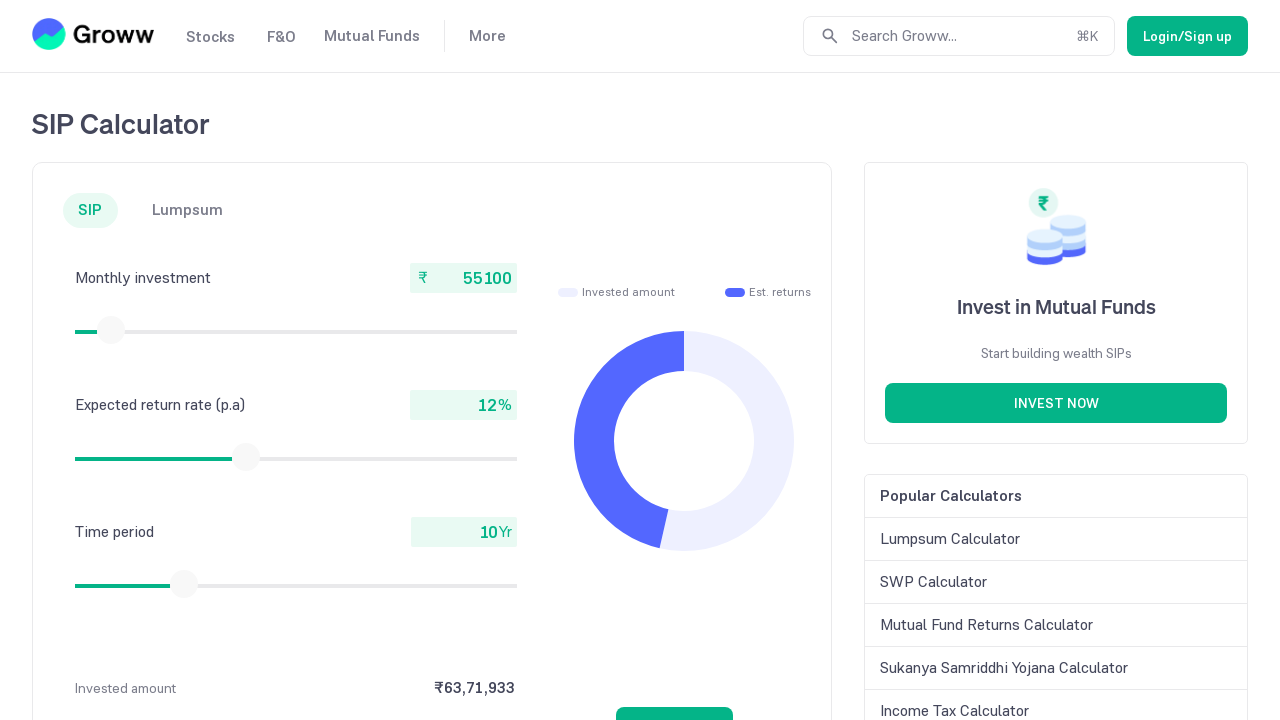

Released mouse button to complete slider drag at (111, 330)
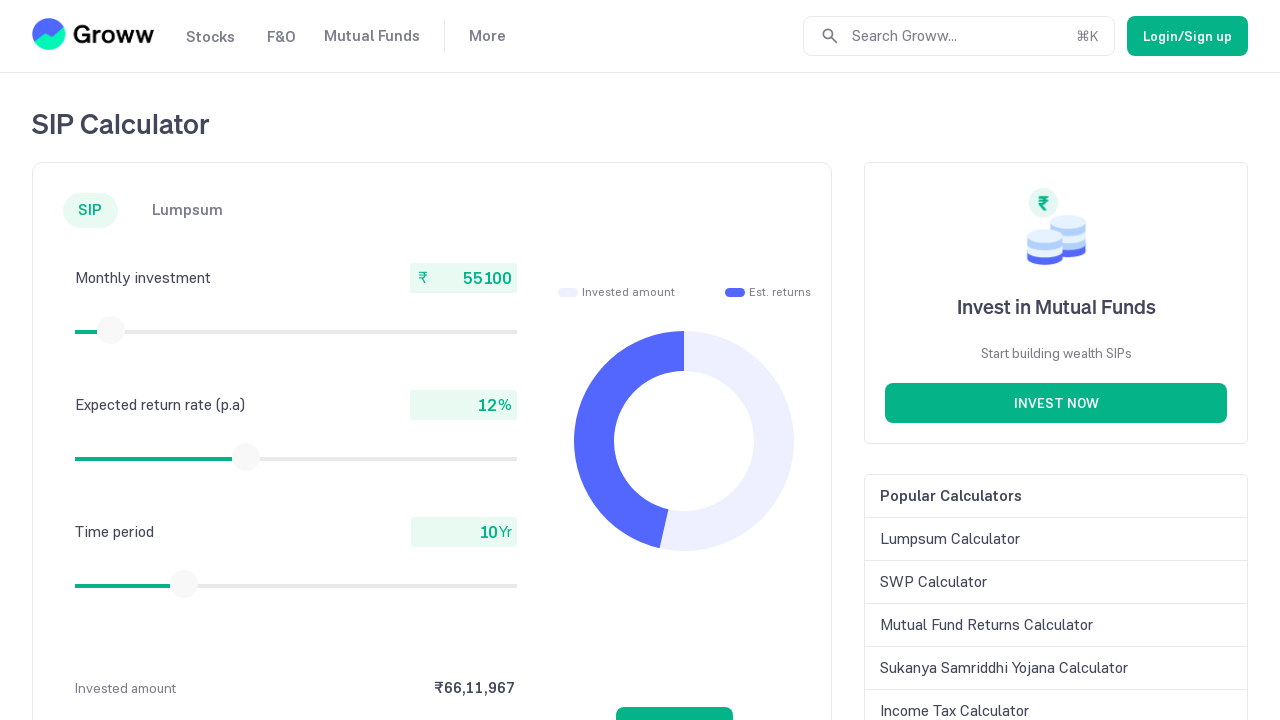

Checked current monthly investment value: 55100
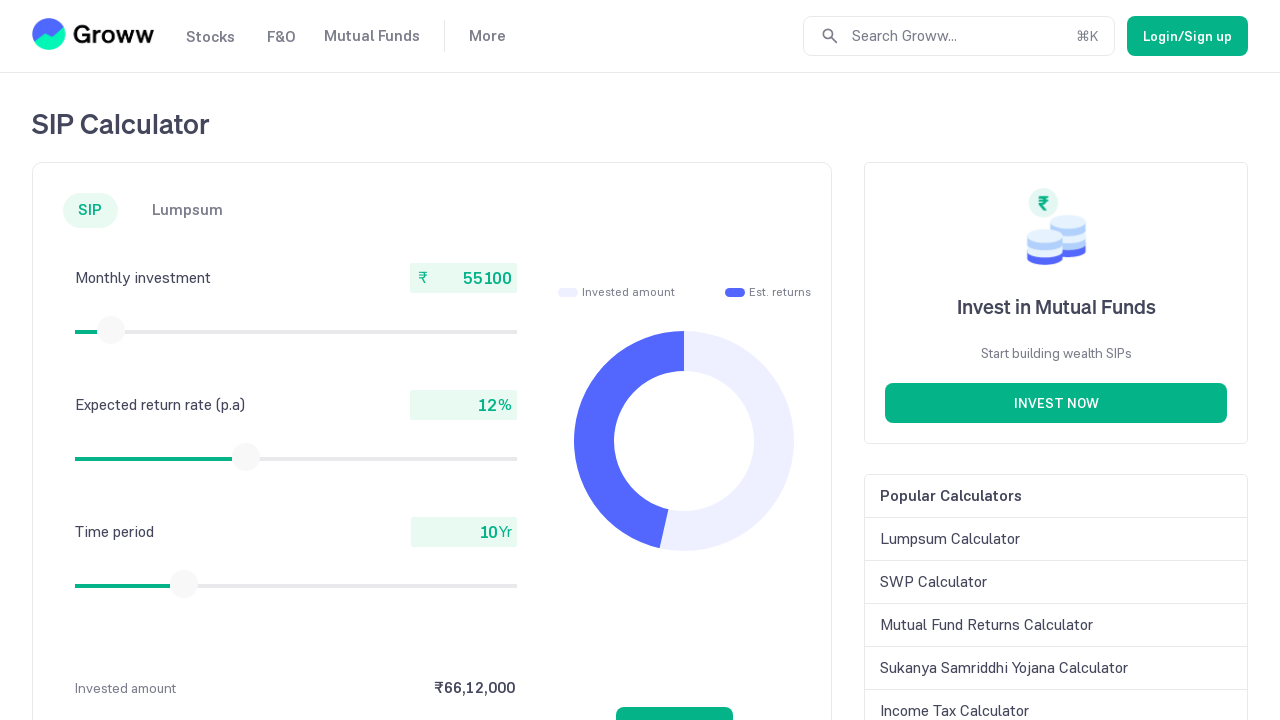

Moved mouse to center of slider (iteration 13) at (111, 330)
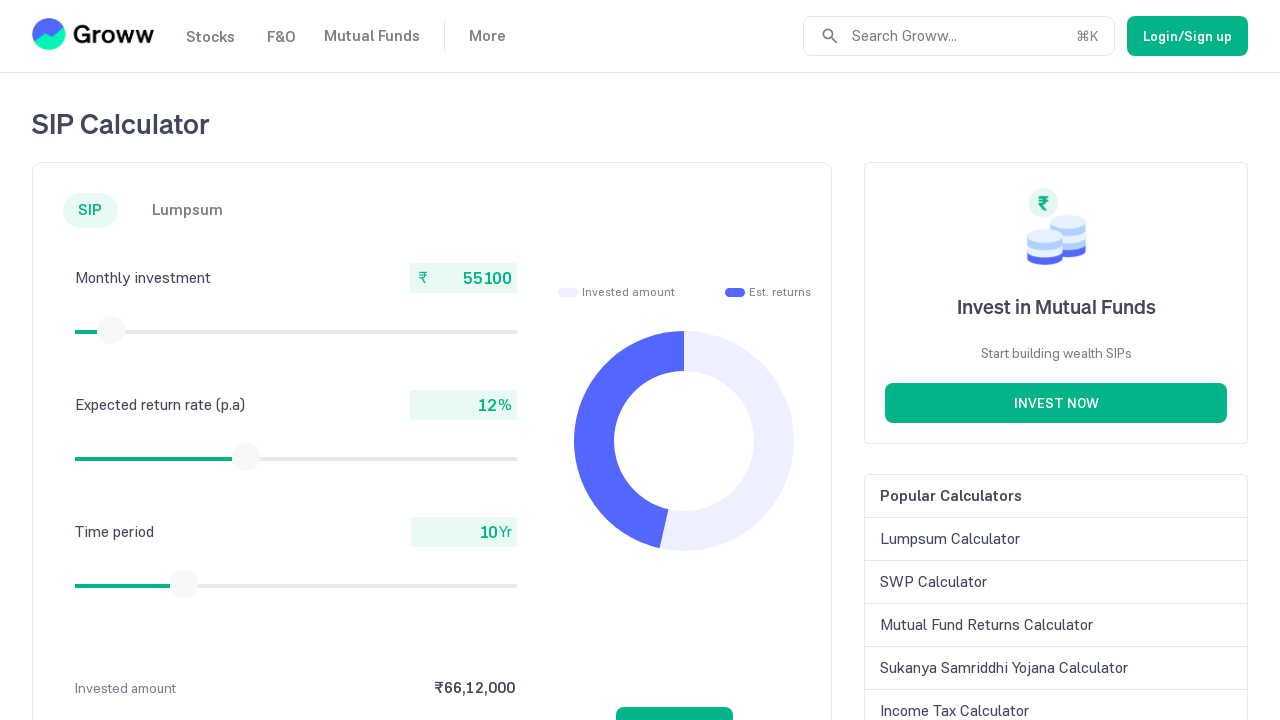

Pressed down mouse button to start dragging slider at (111, 330)
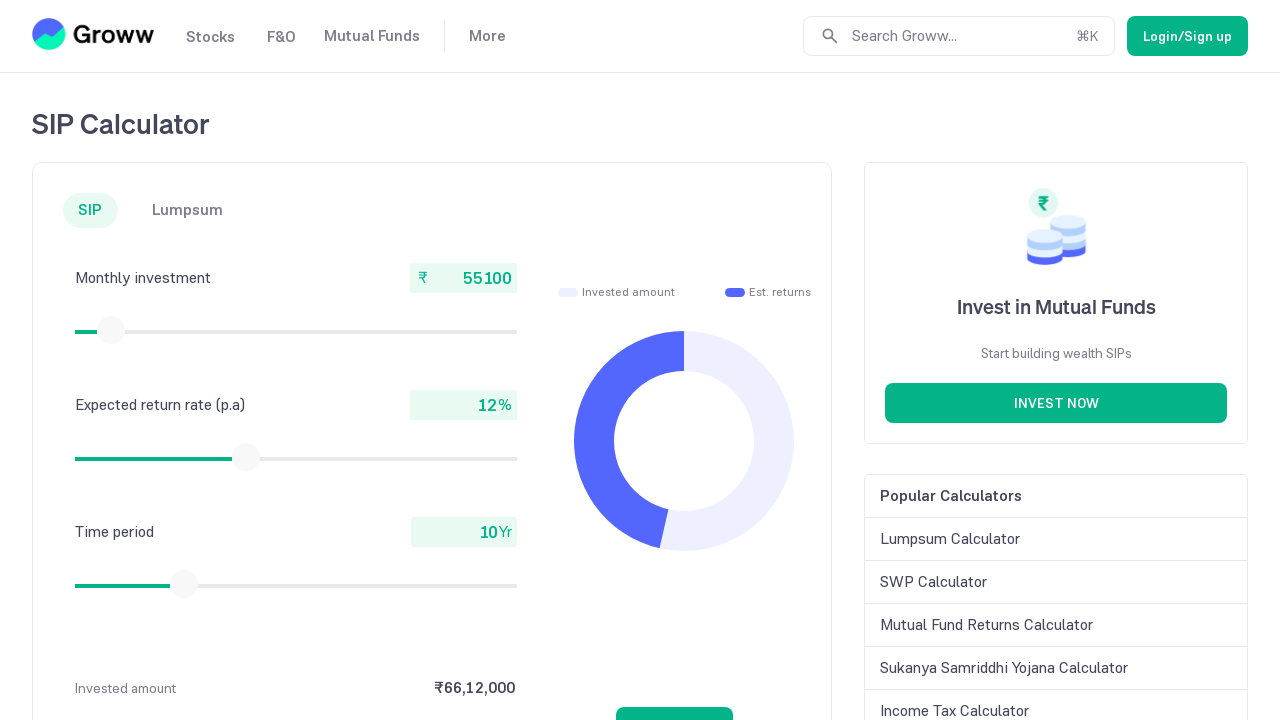

Dragged slider to the right to increase investment amount at (112, 330)
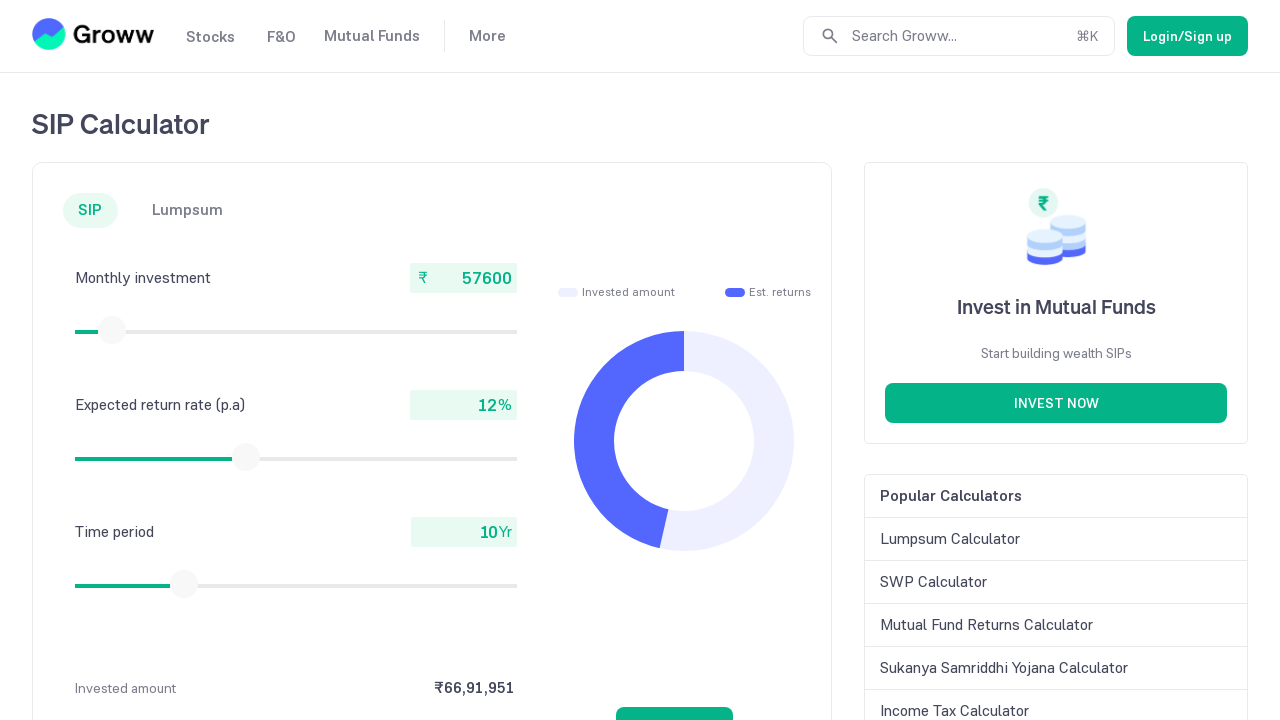

Released mouse button to complete slider drag at (112, 330)
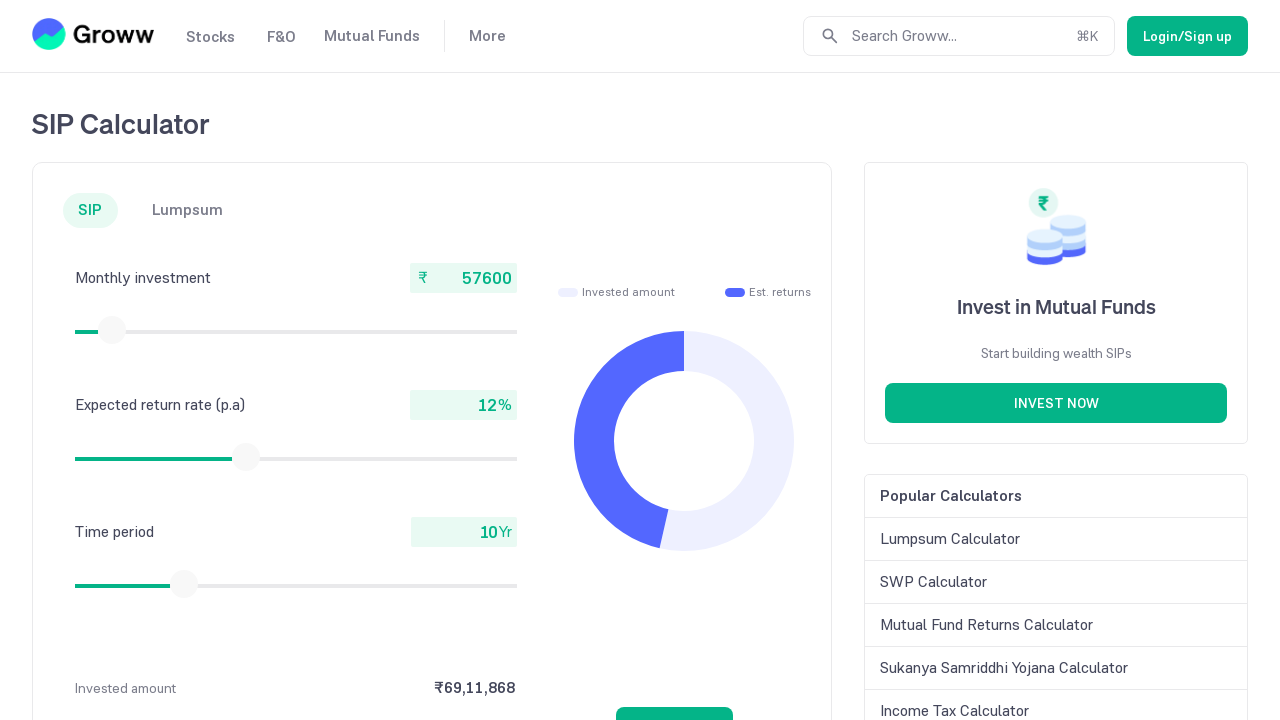

Checked current monthly investment value: 57600
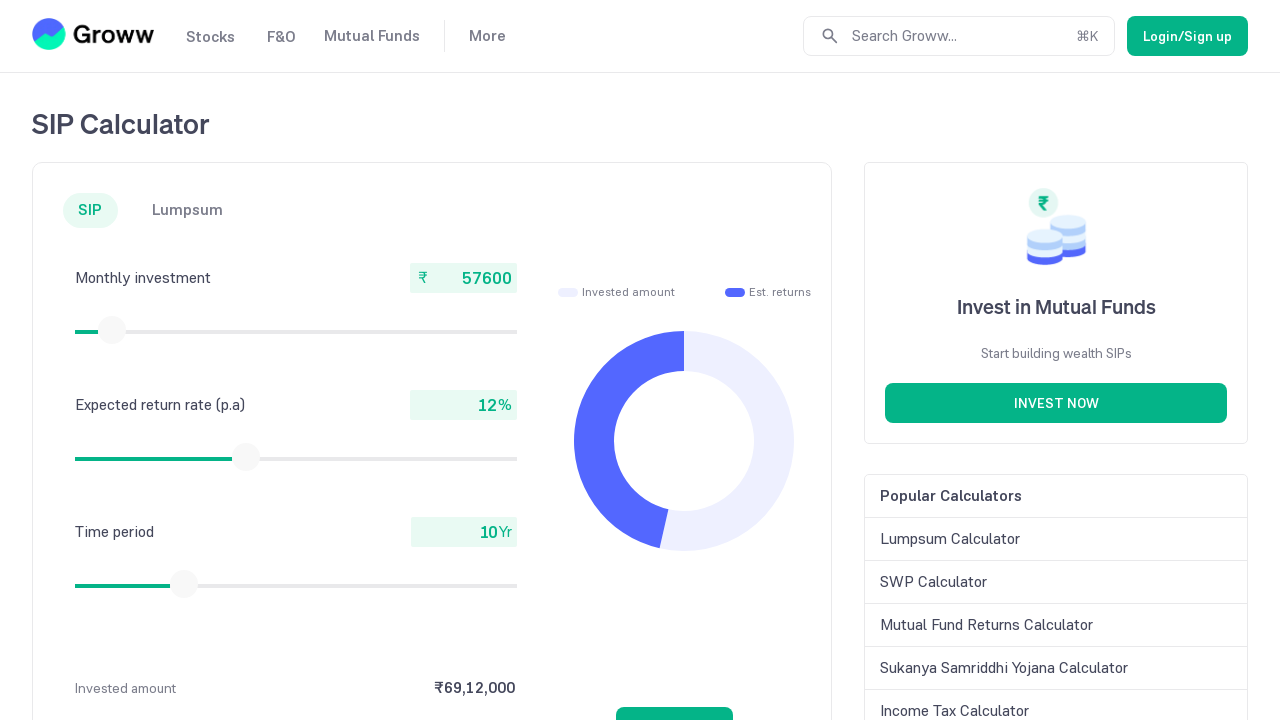

Moved mouse to center of slider (iteration 14) at (112, 330)
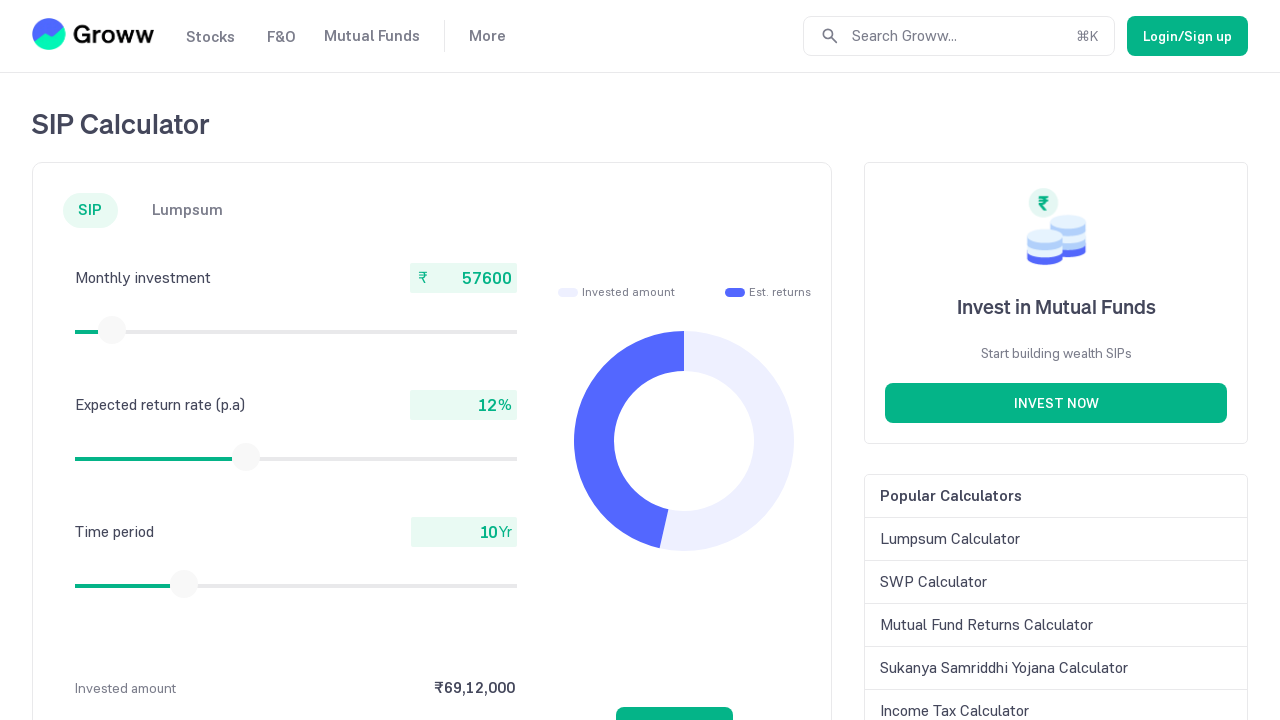

Pressed down mouse button to start dragging slider at (112, 330)
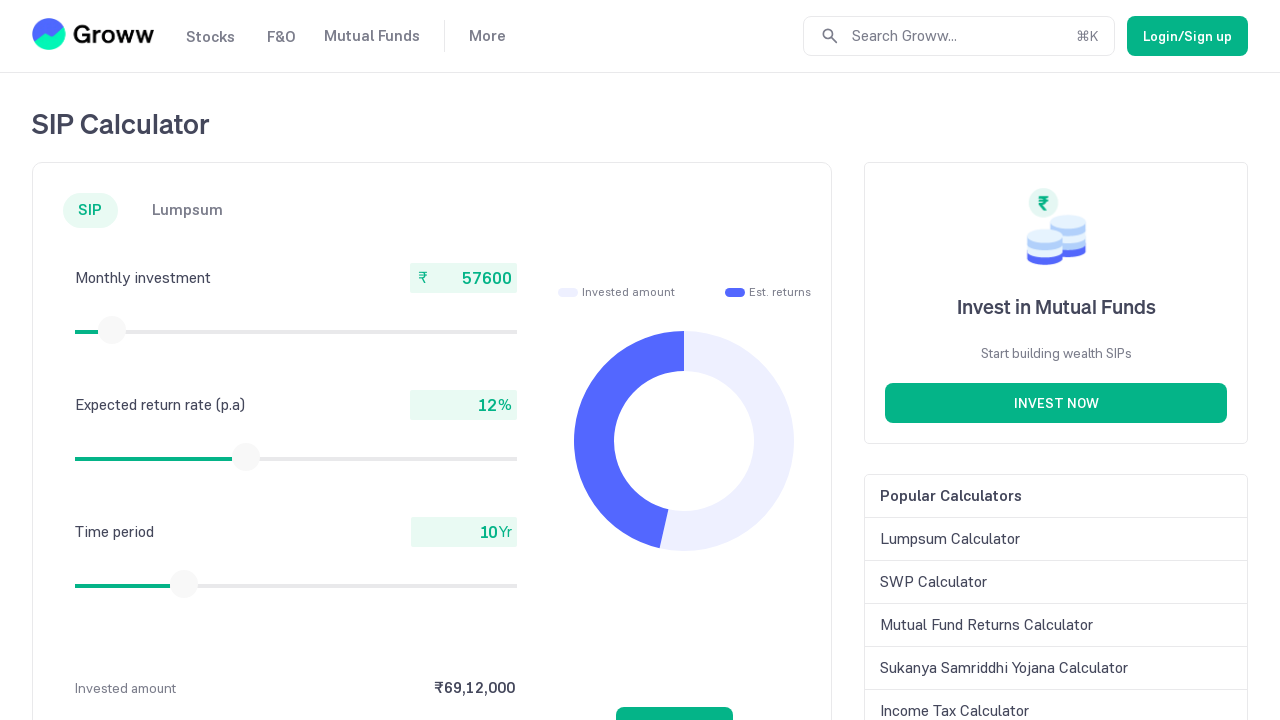

Dragged slider to the right to increase investment amount at (113, 330)
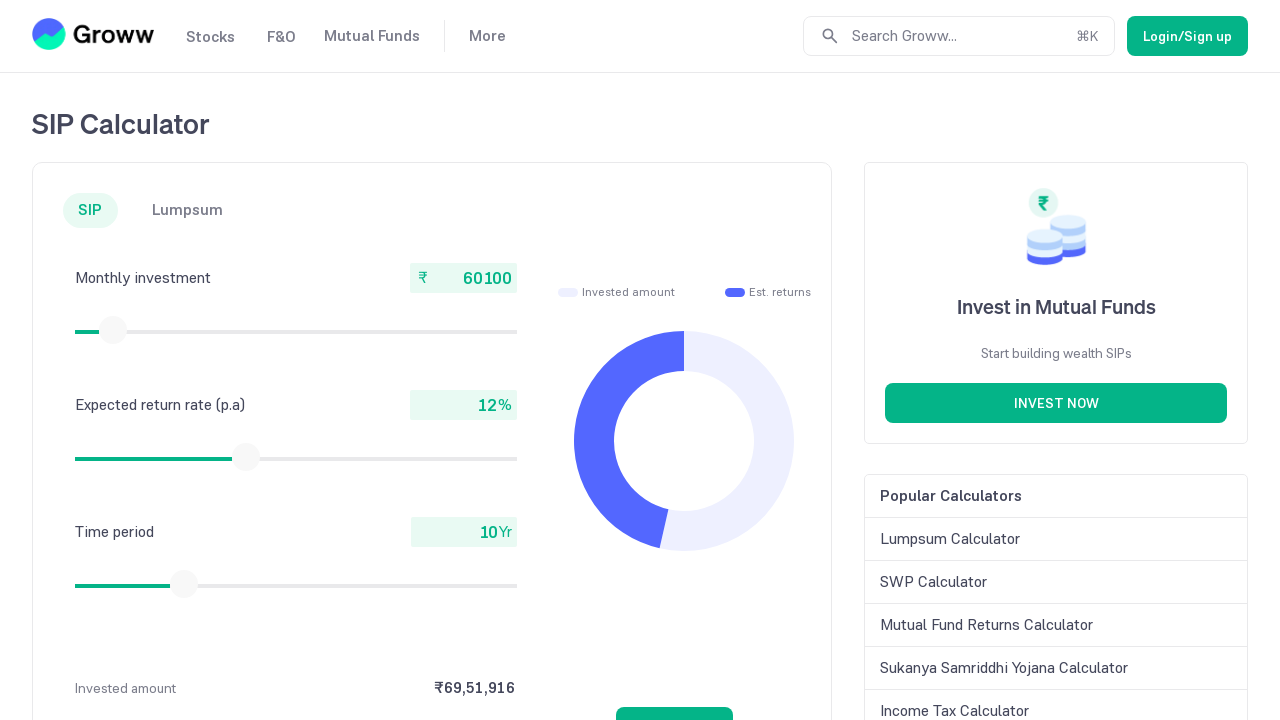

Released mouse button to complete slider drag at (113, 330)
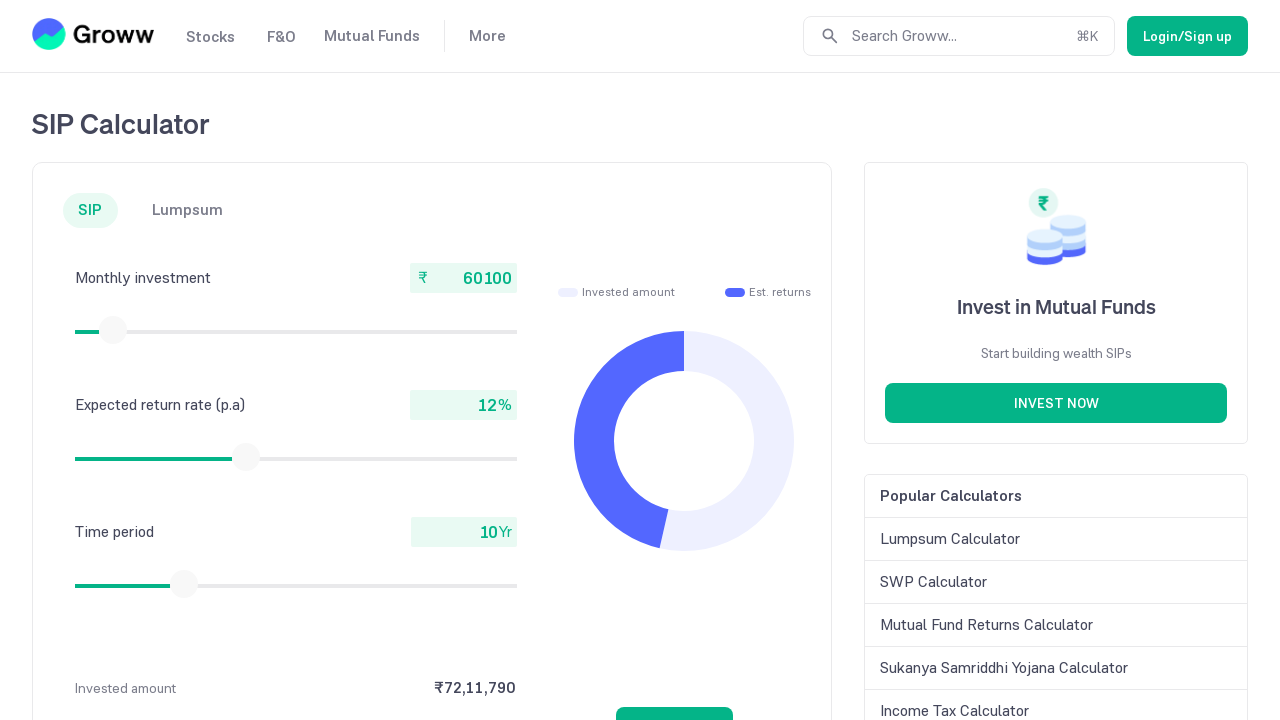

Checked current monthly investment value: 60100
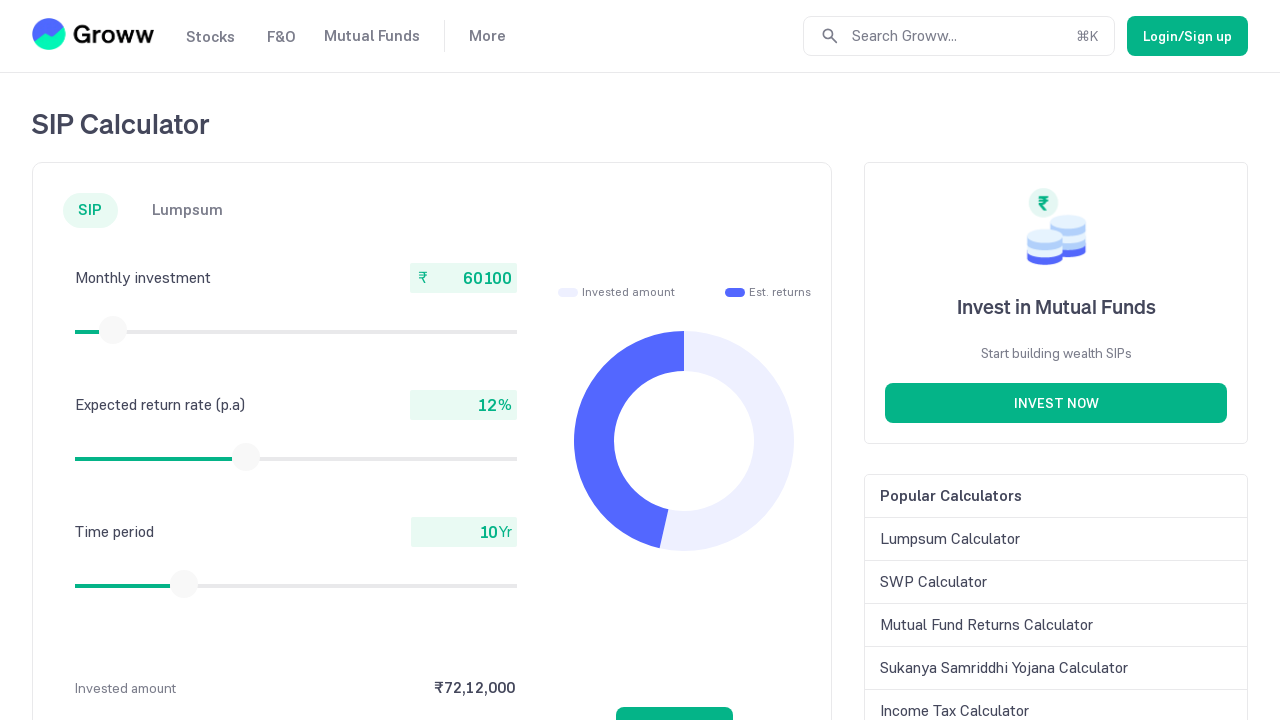

Moved mouse to center of slider (iteration 15) at (113, 330)
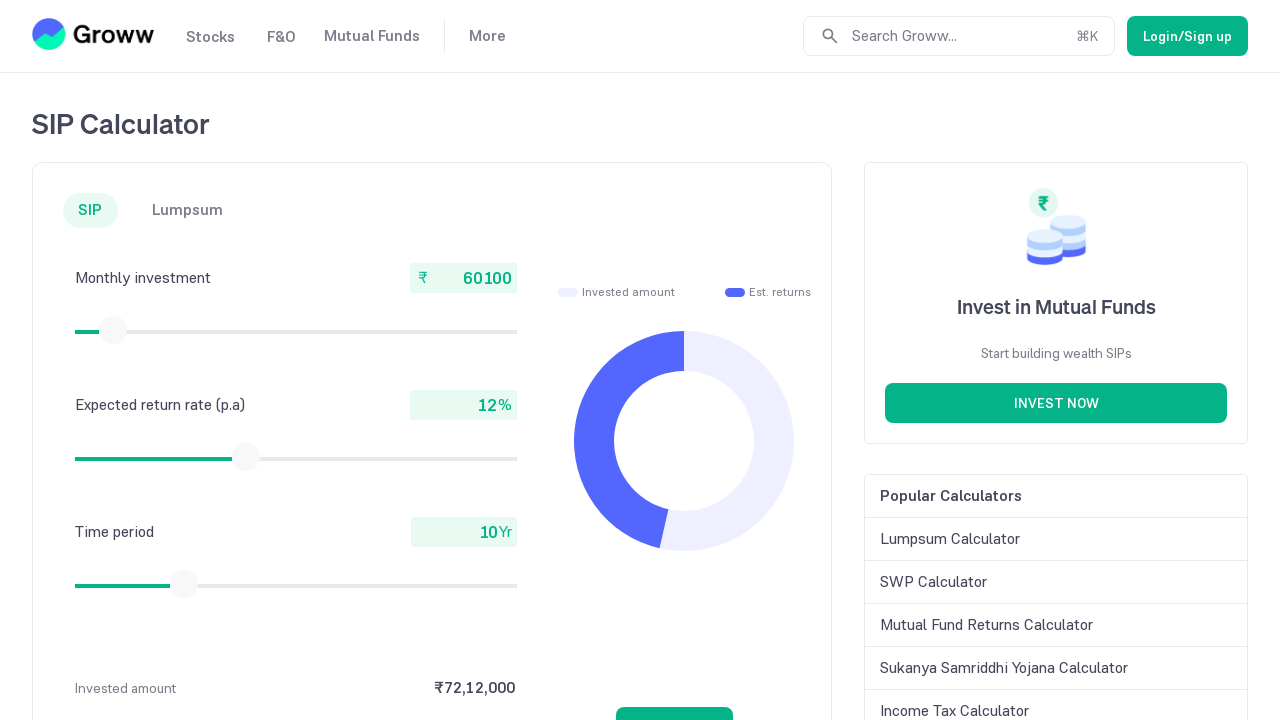

Pressed down mouse button to start dragging slider at (113, 330)
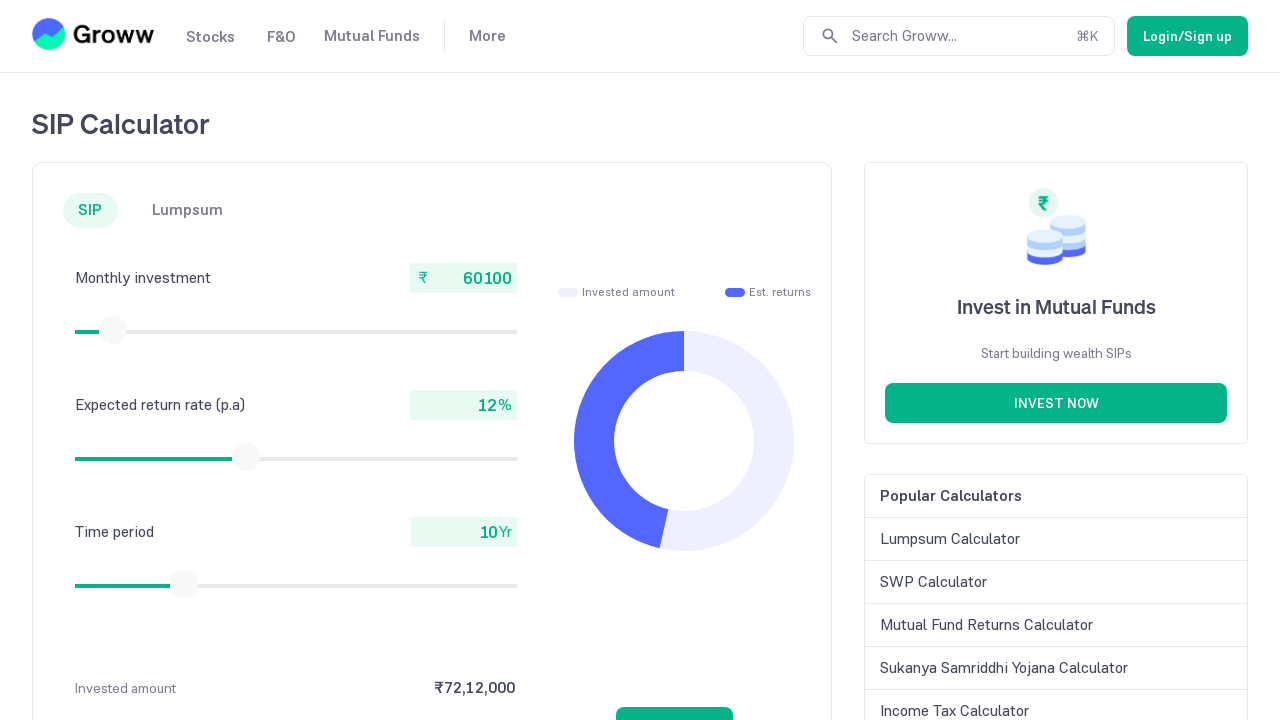

Dragged slider to the right to increase investment amount at (114, 330)
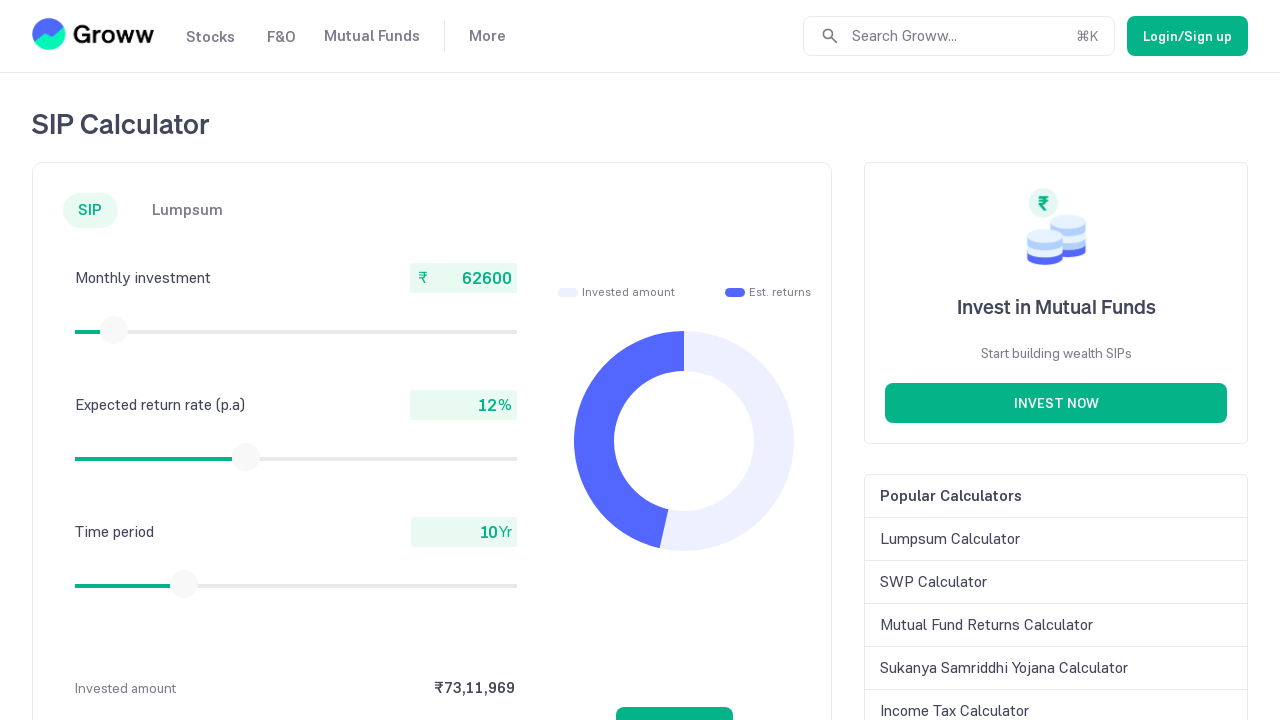

Released mouse button to complete slider drag at (114, 330)
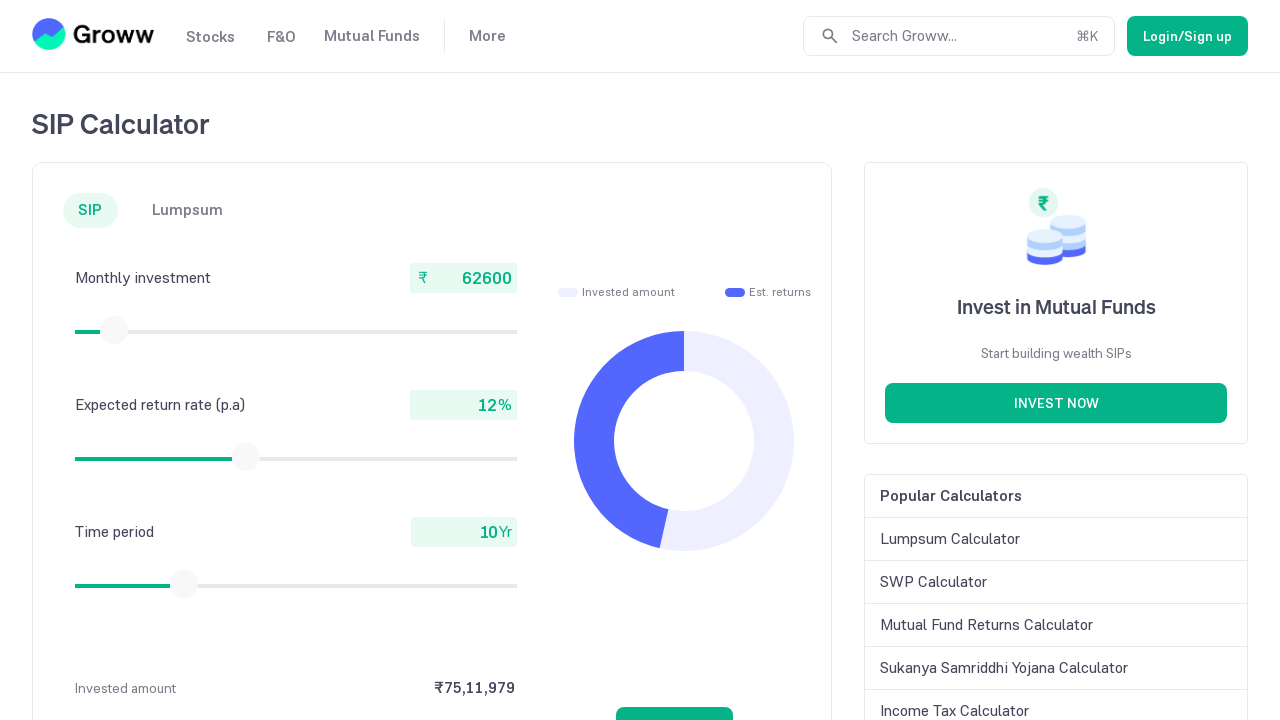

Checked current monthly investment value: 62600
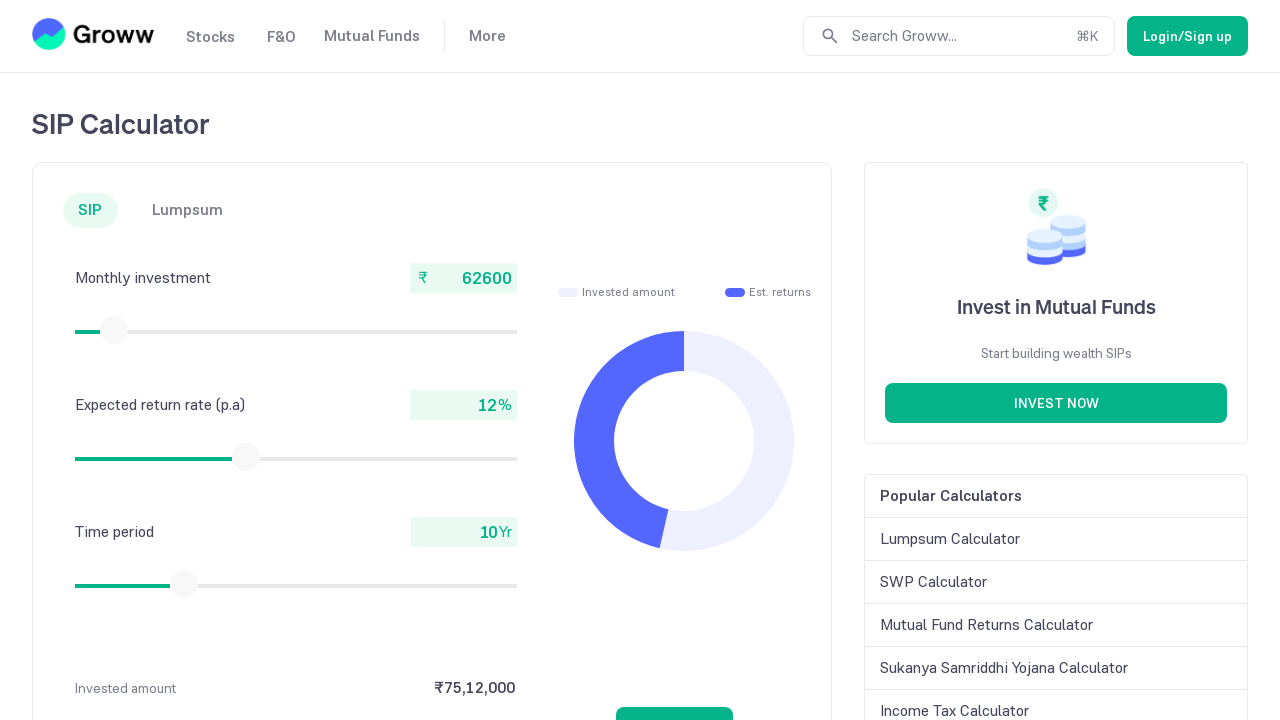

Moved mouse to center of slider (iteration 16) at (114, 330)
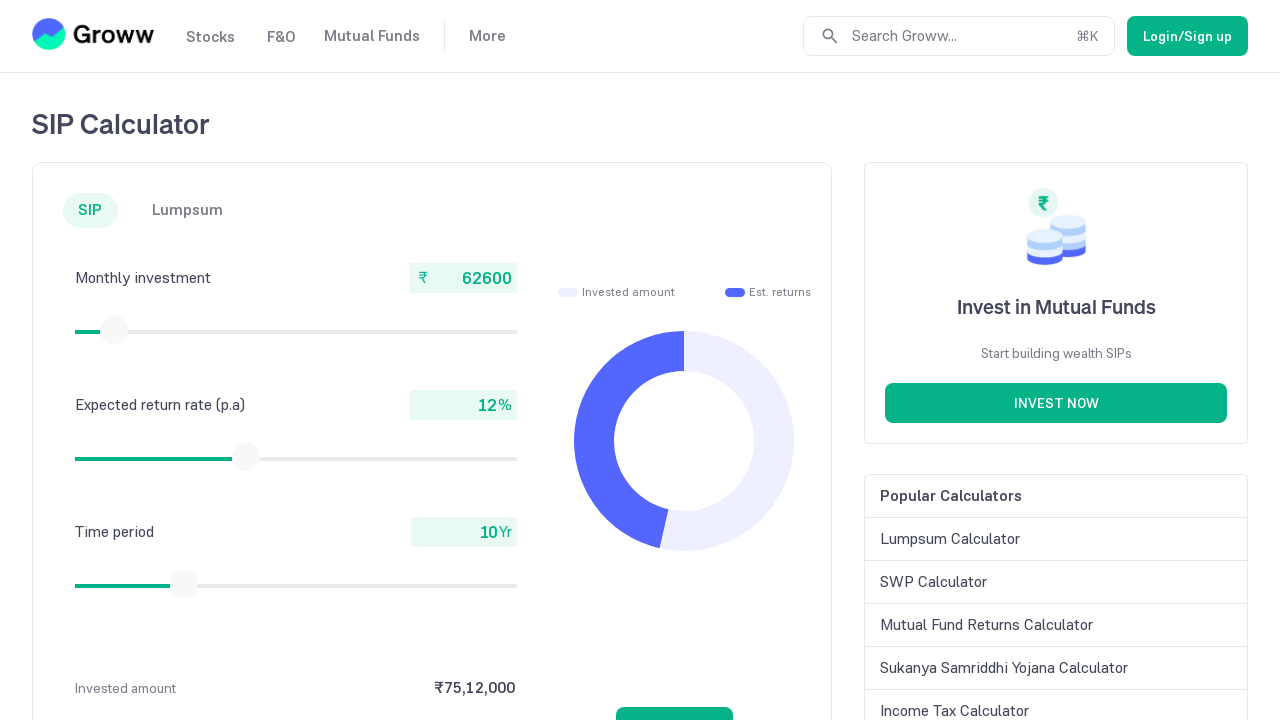

Pressed down mouse button to start dragging slider at (114, 330)
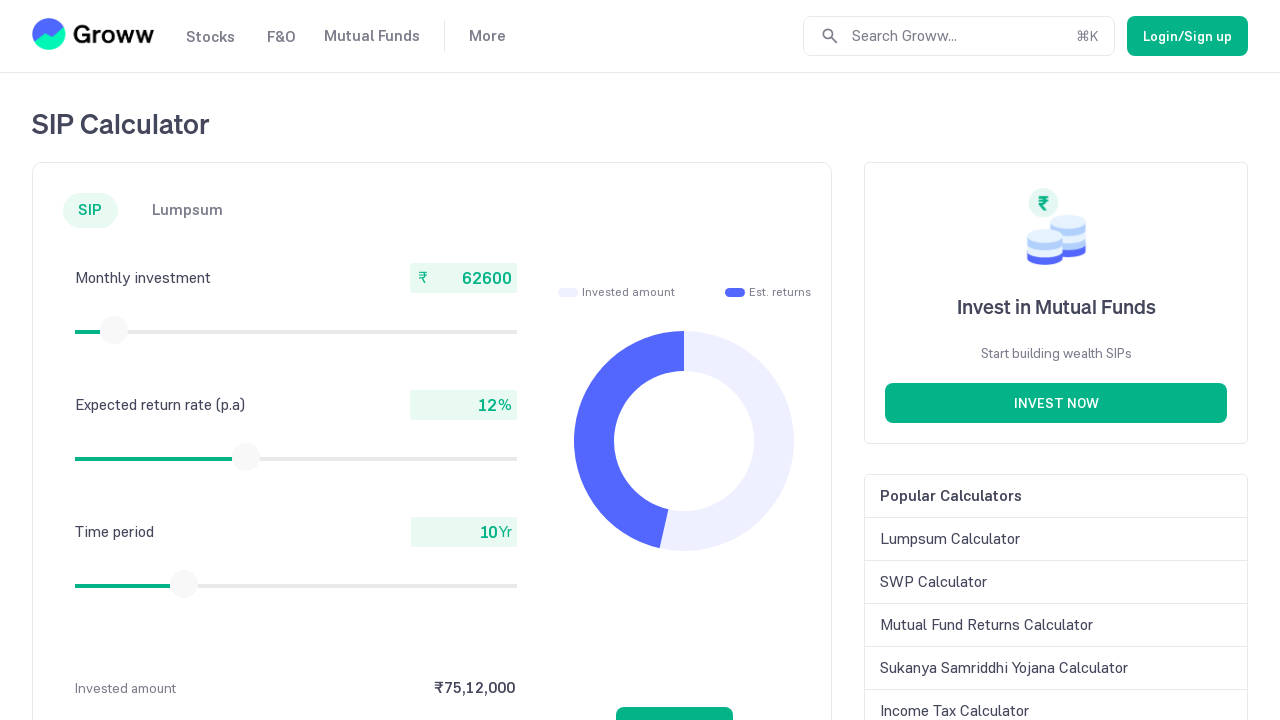

Dragged slider to the right to increase investment amount at (115, 330)
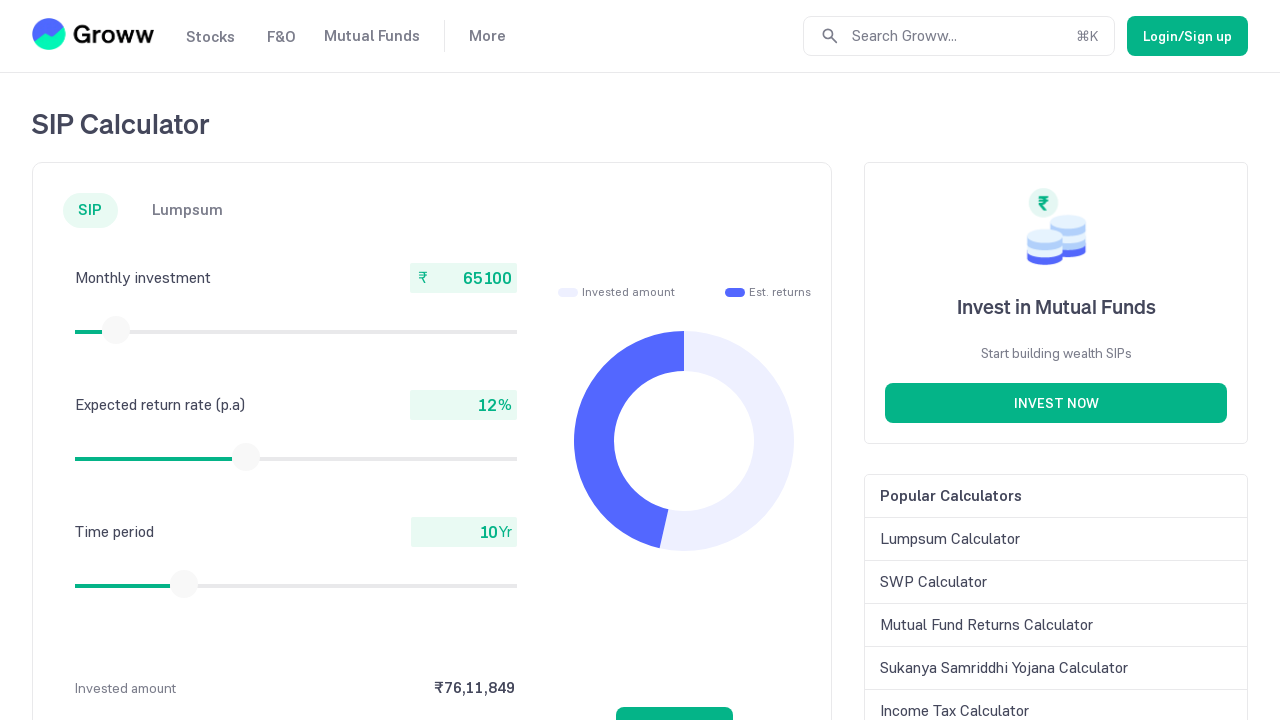

Released mouse button to complete slider drag at (115, 330)
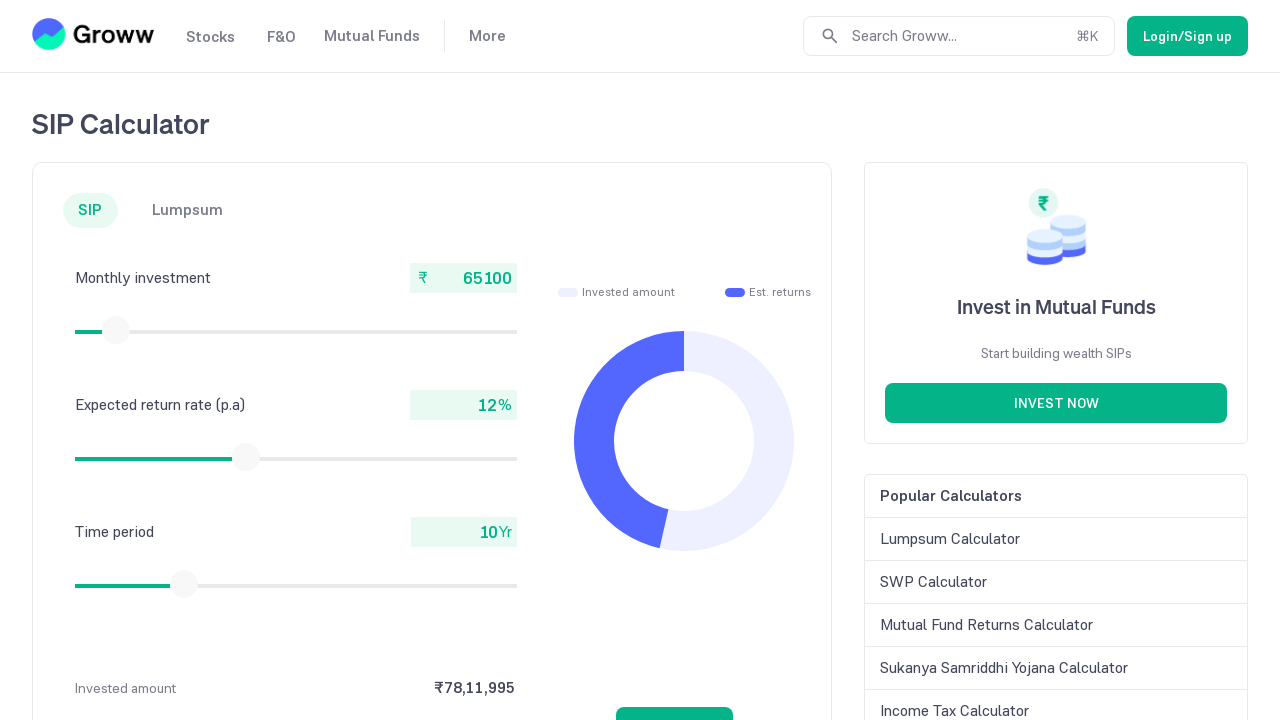

Checked current monthly investment value: 65100
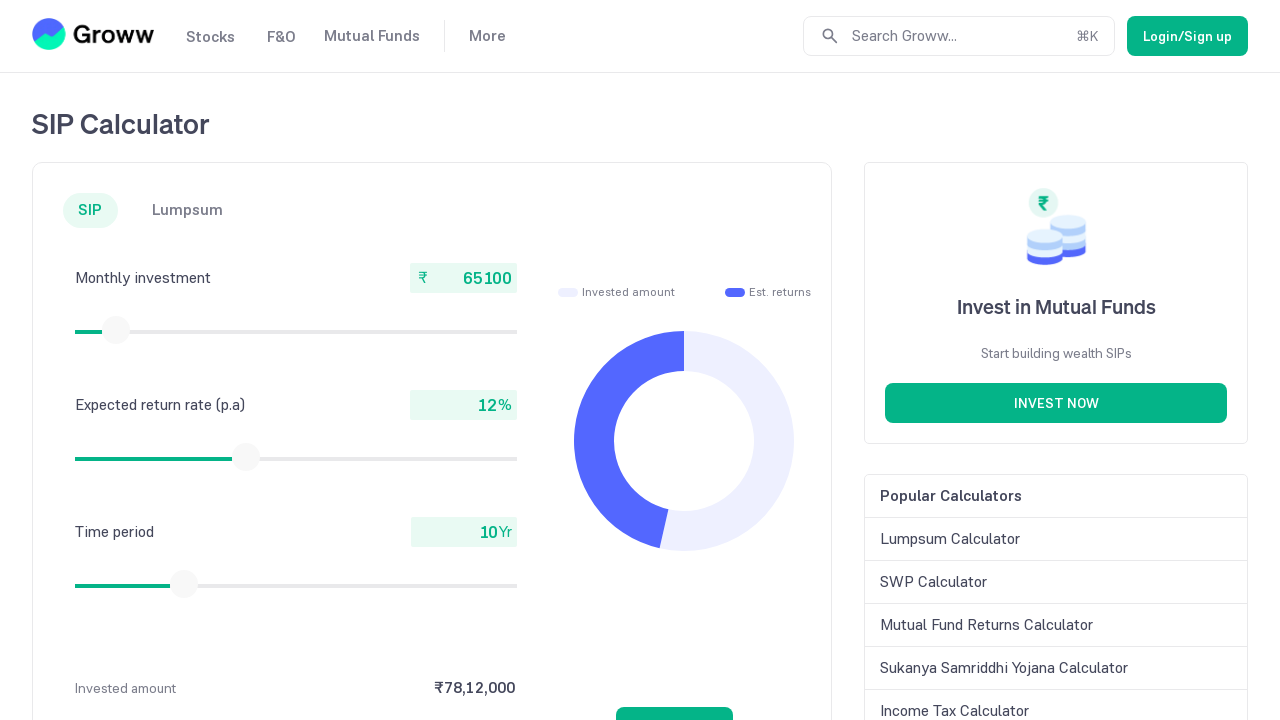

Moved mouse to center of slider (iteration 17) at (116, 330)
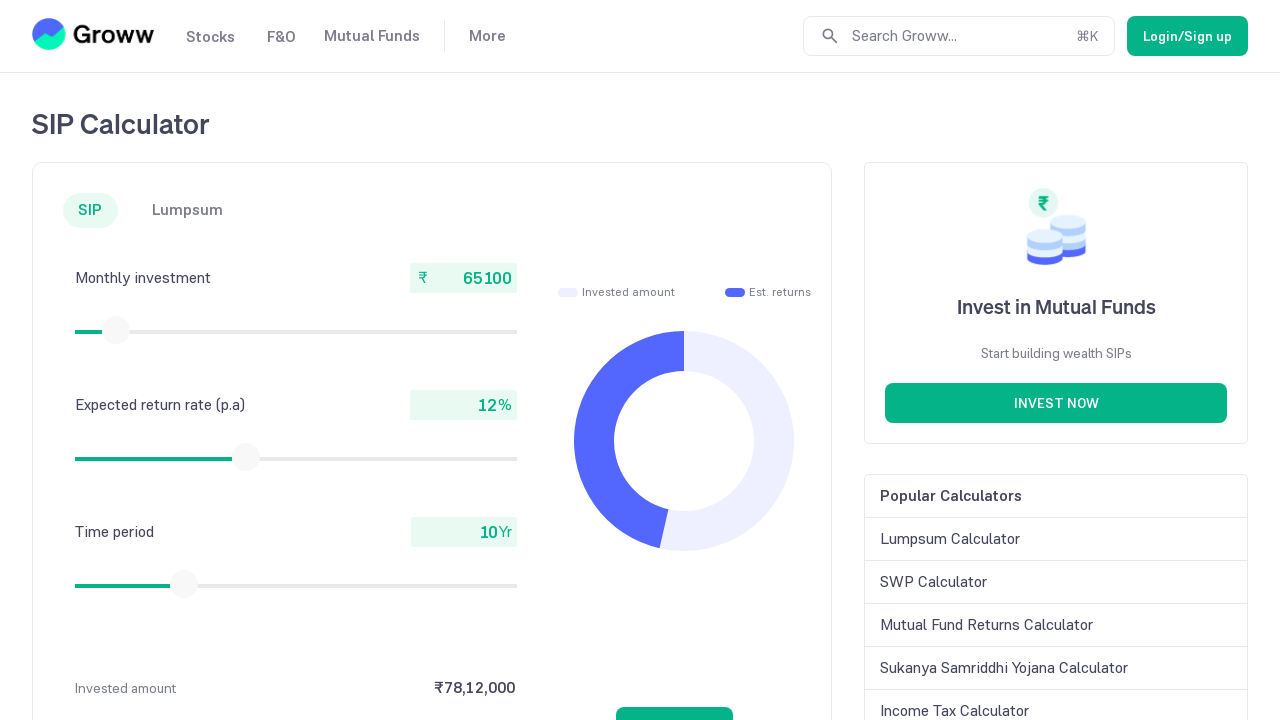

Pressed down mouse button to start dragging slider at (116, 330)
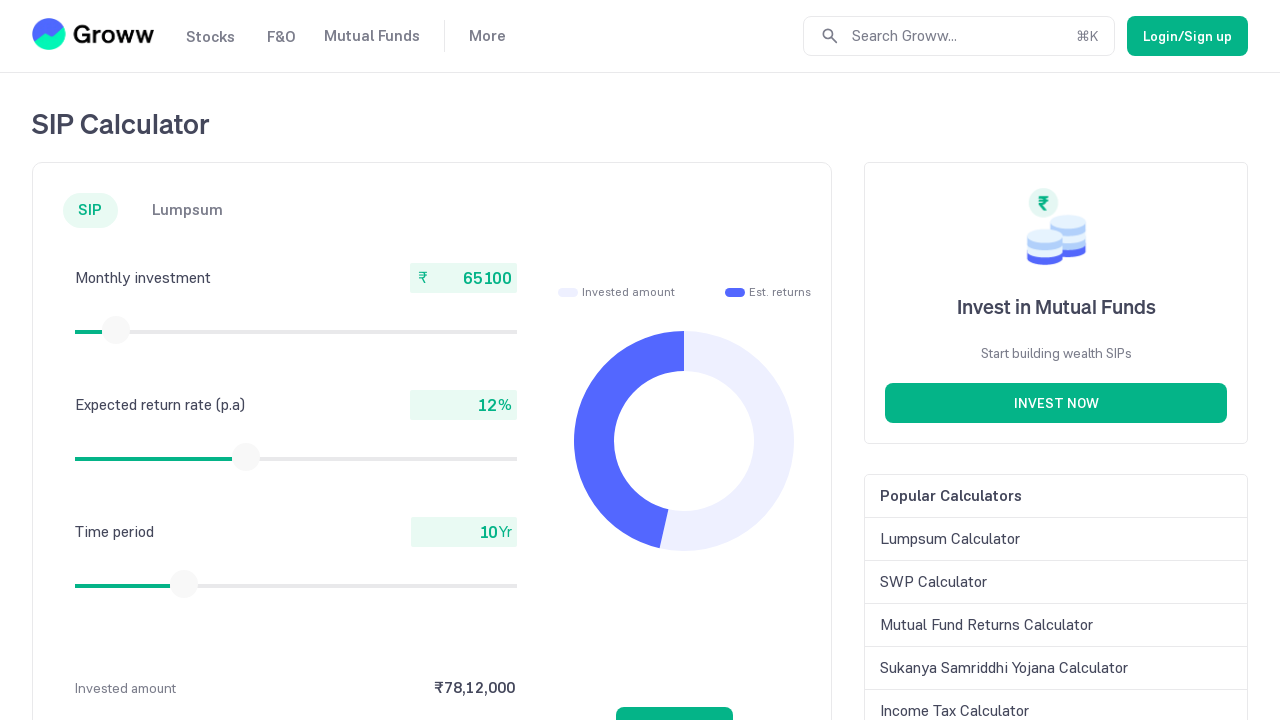

Dragged slider to the right to increase investment amount at (116, 330)
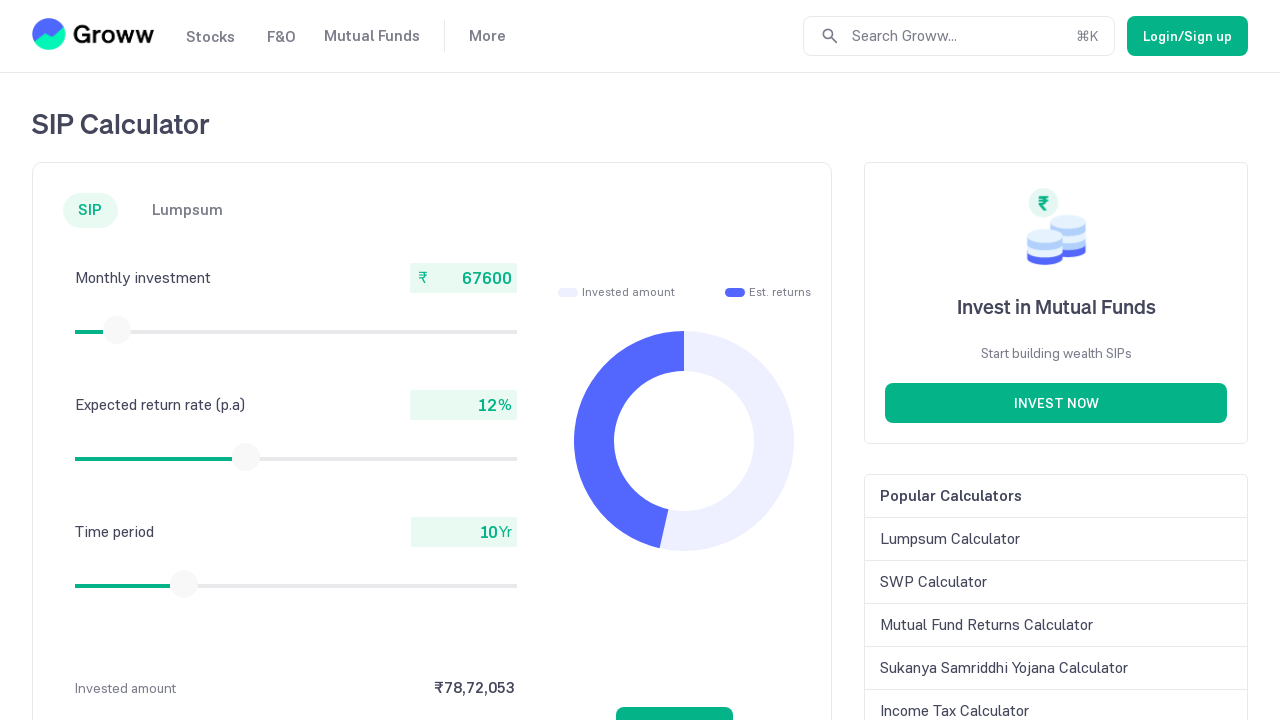

Released mouse button to complete slider drag at (116, 330)
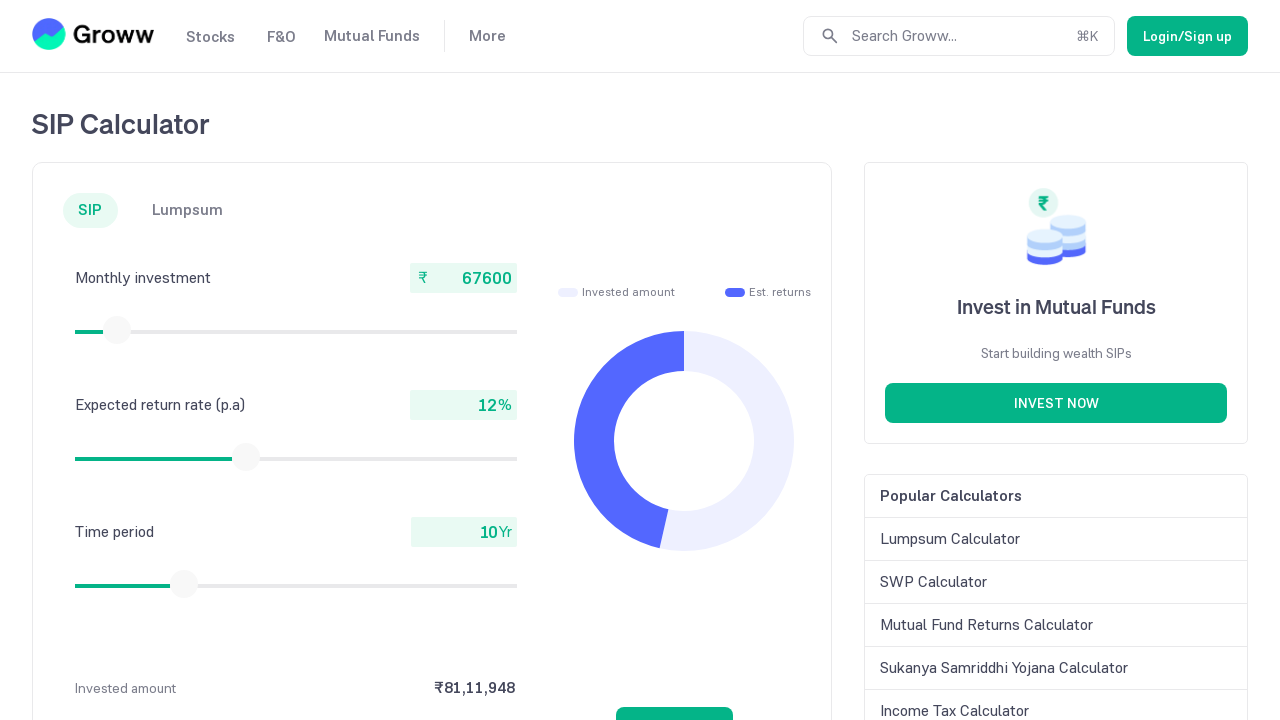

Checked current monthly investment value: 67600
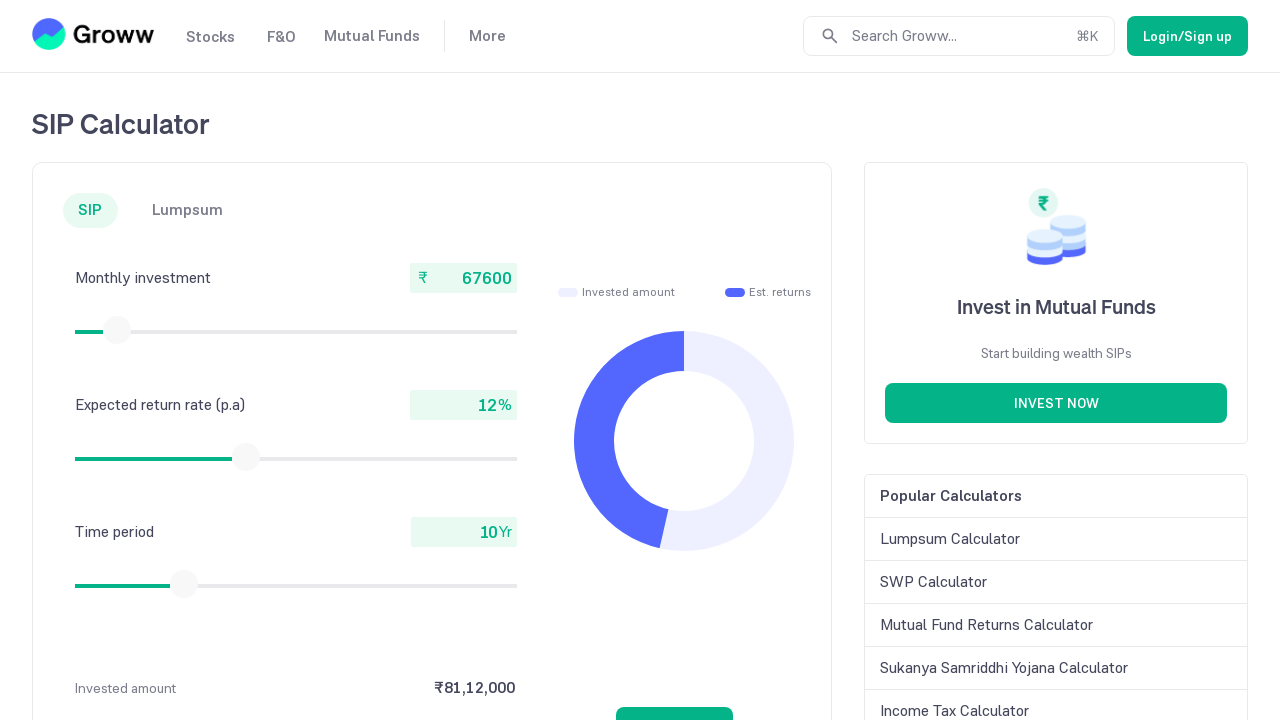

Moved mouse to center of slider (iteration 18) at (117, 330)
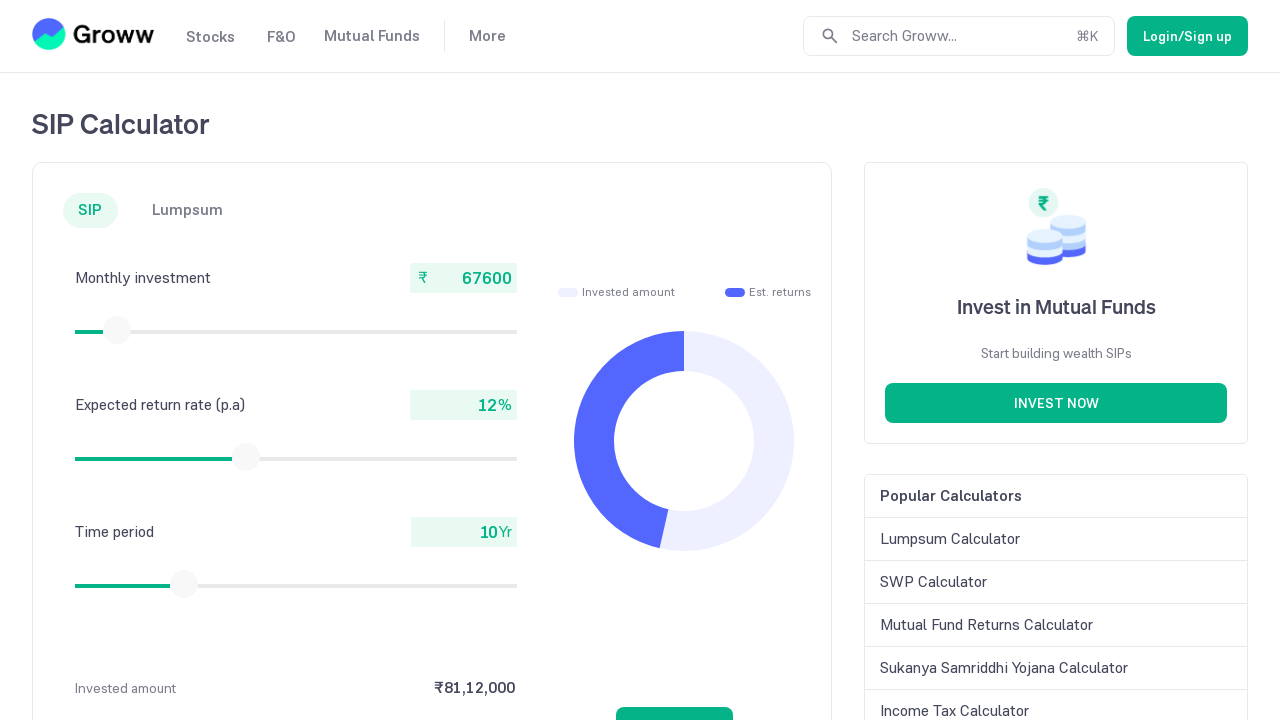

Pressed down mouse button to start dragging slider at (117, 330)
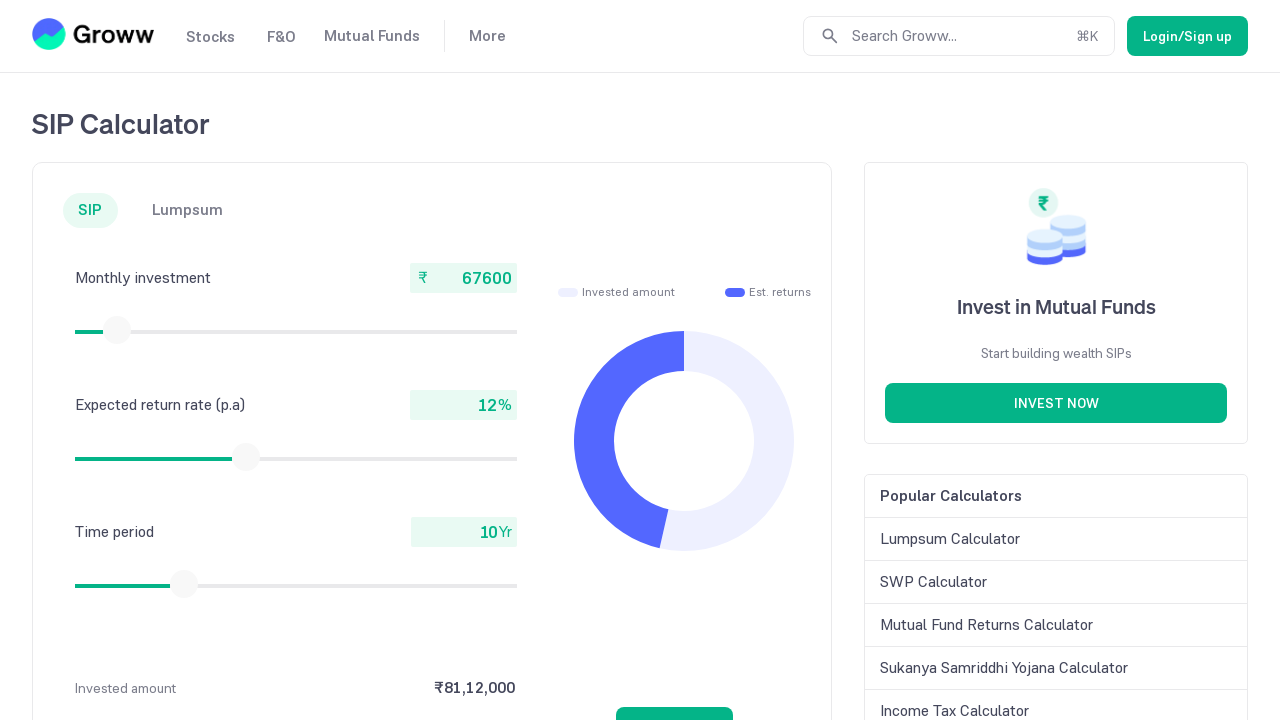

Dragged slider to the right to increase investment amount at (118, 330)
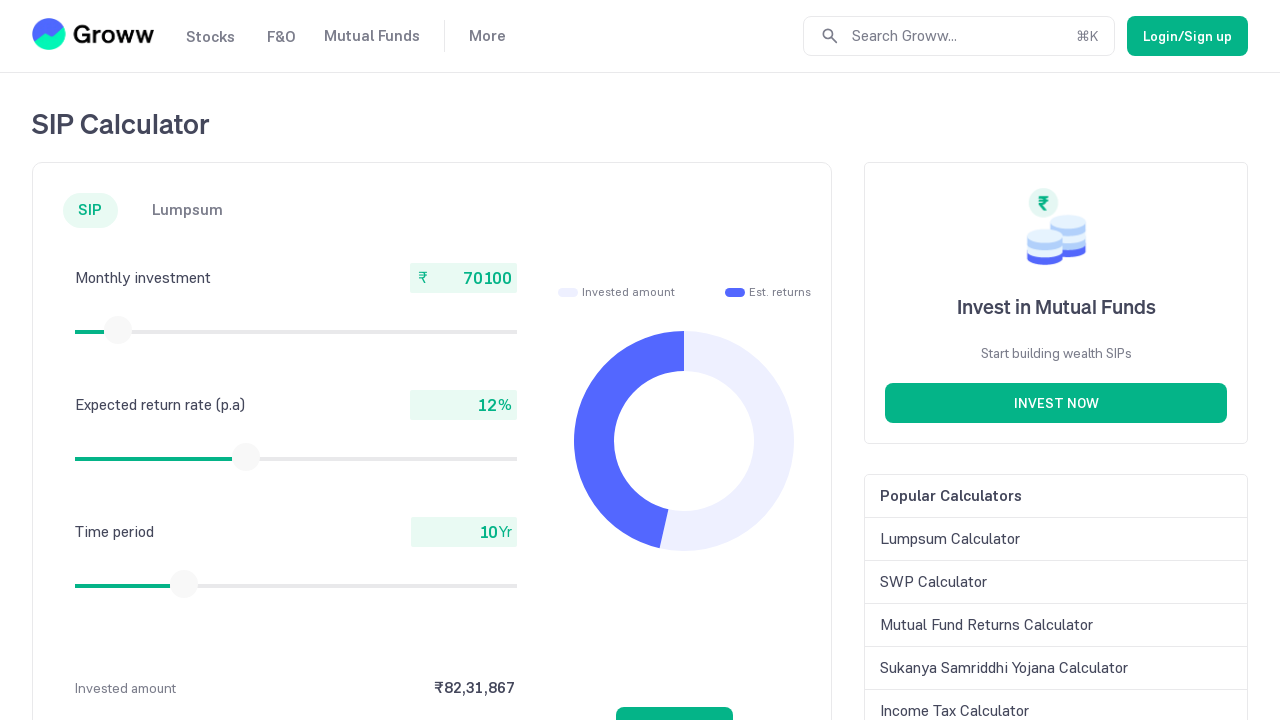

Released mouse button to complete slider drag at (118, 330)
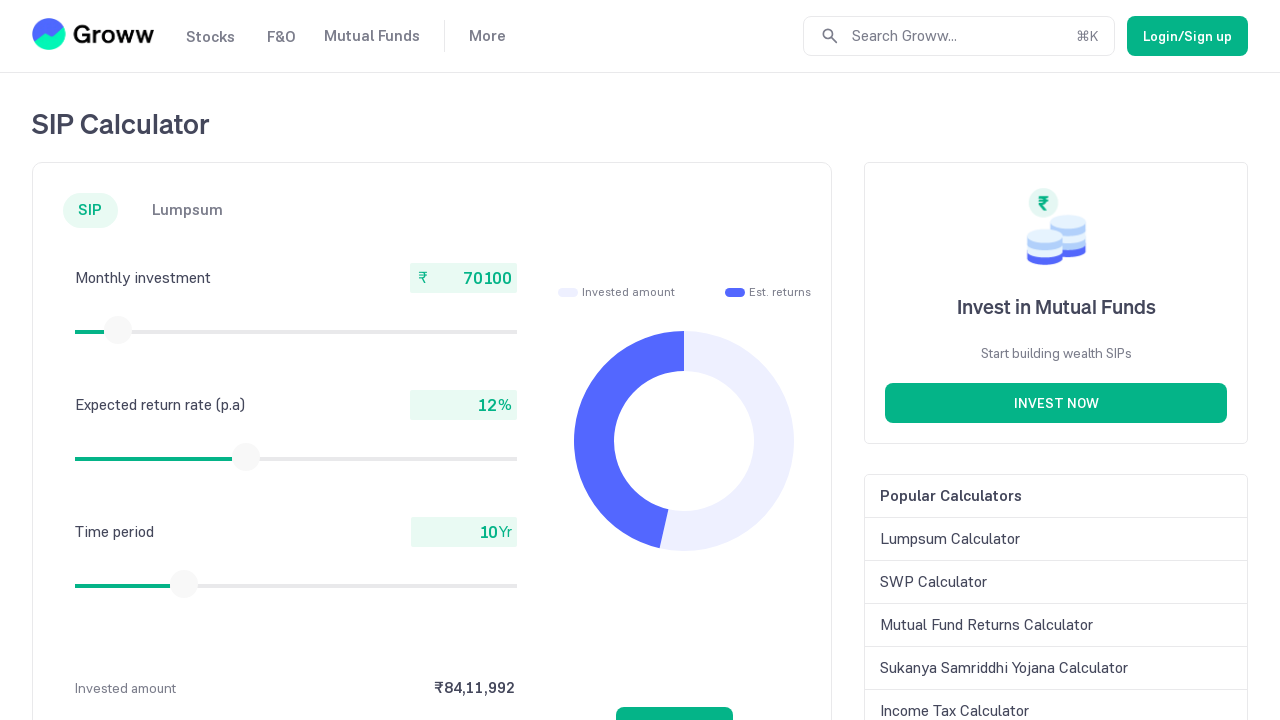

Checked current monthly investment value: 70100
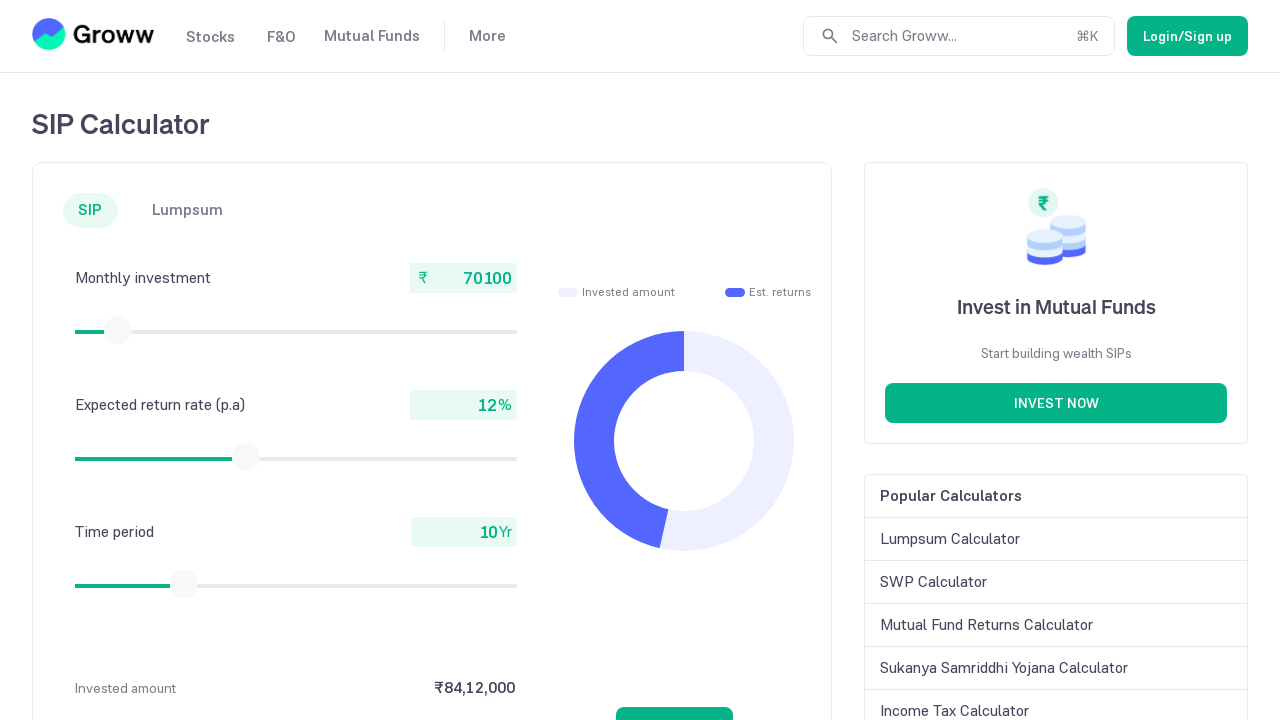

Moved mouse to center of slider (iteration 19) at (118, 330)
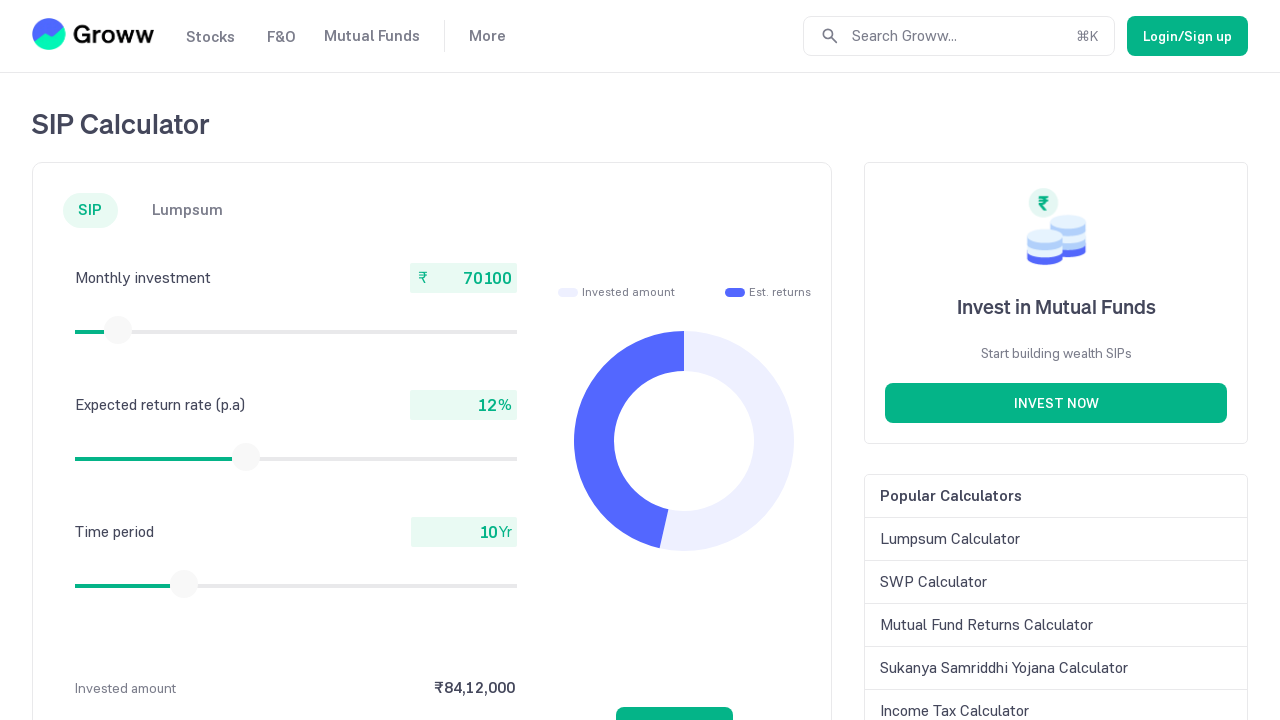

Pressed down mouse button to start dragging slider at (118, 330)
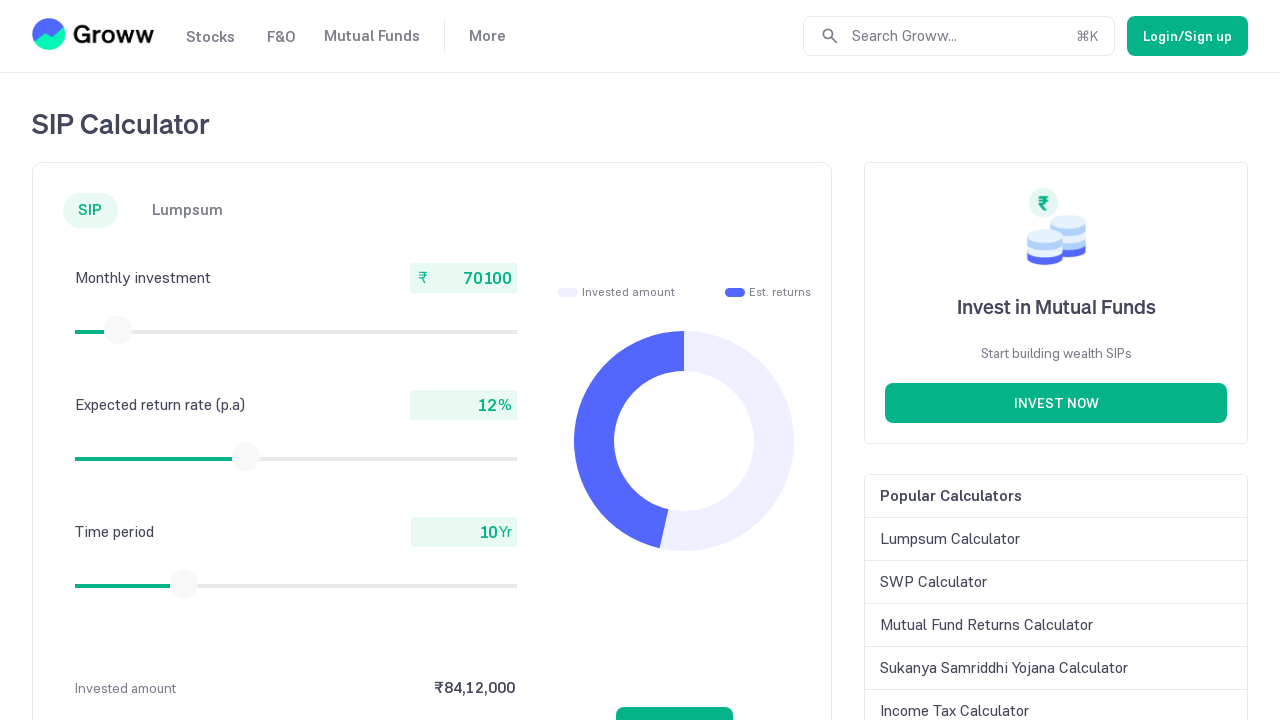

Dragged slider to the right to increase investment amount at (119, 330)
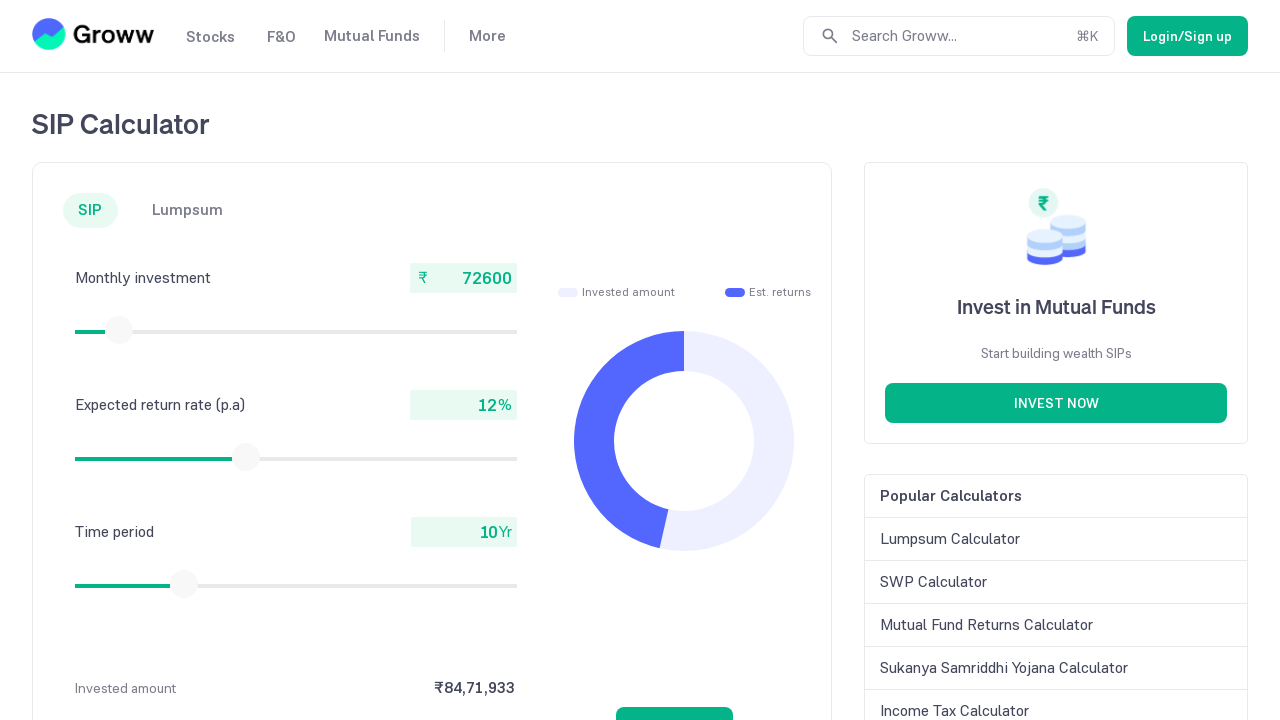

Released mouse button to complete slider drag at (119, 330)
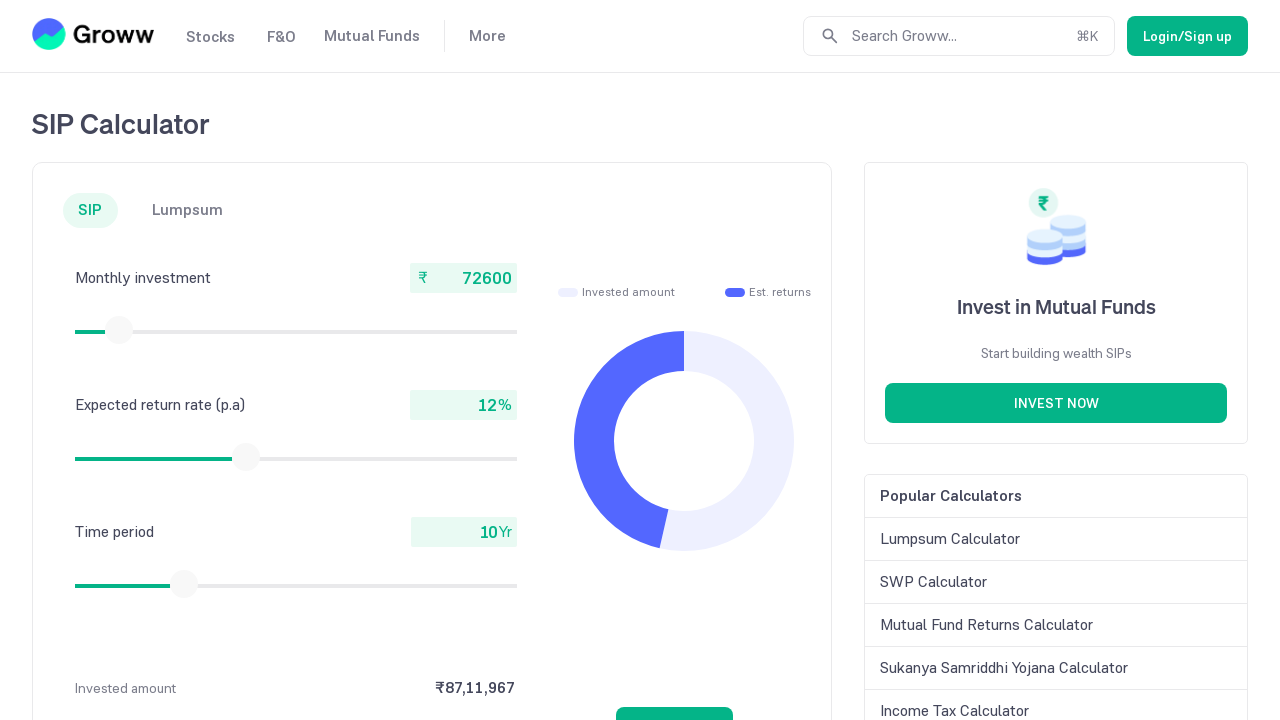

Checked current monthly investment value: 72600
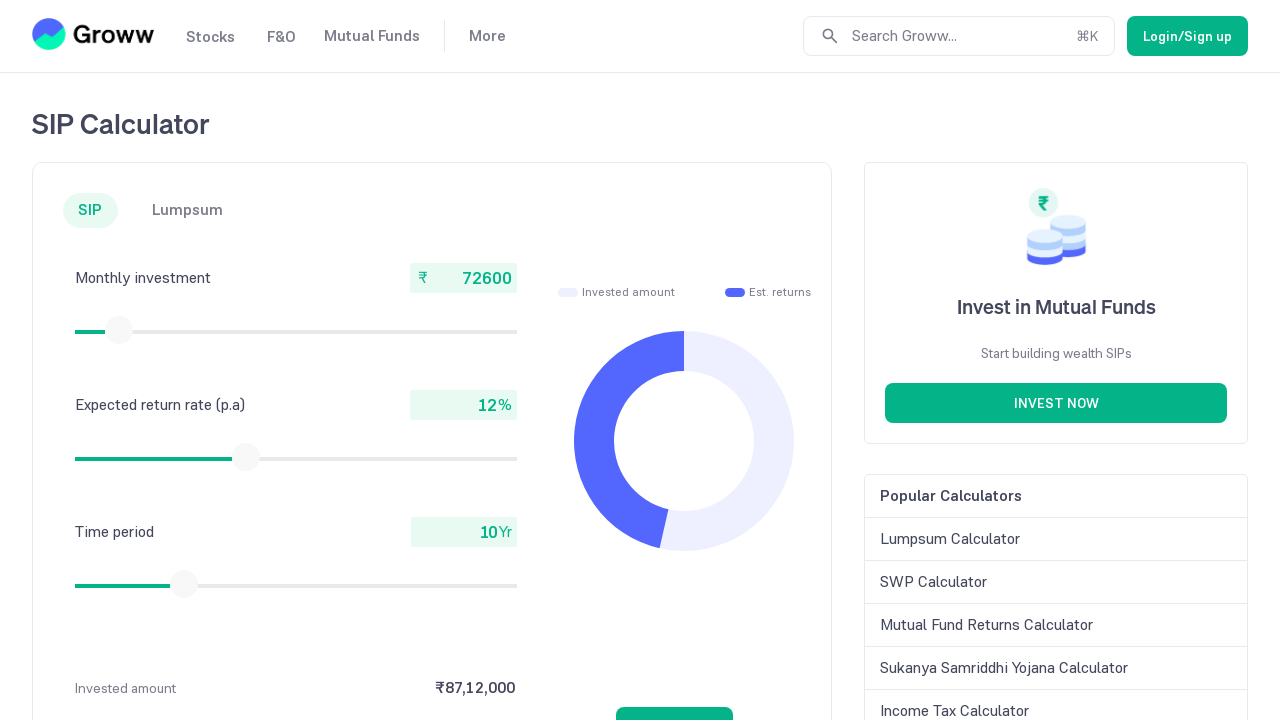

Moved mouse to center of slider (iteration 20) at (119, 330)
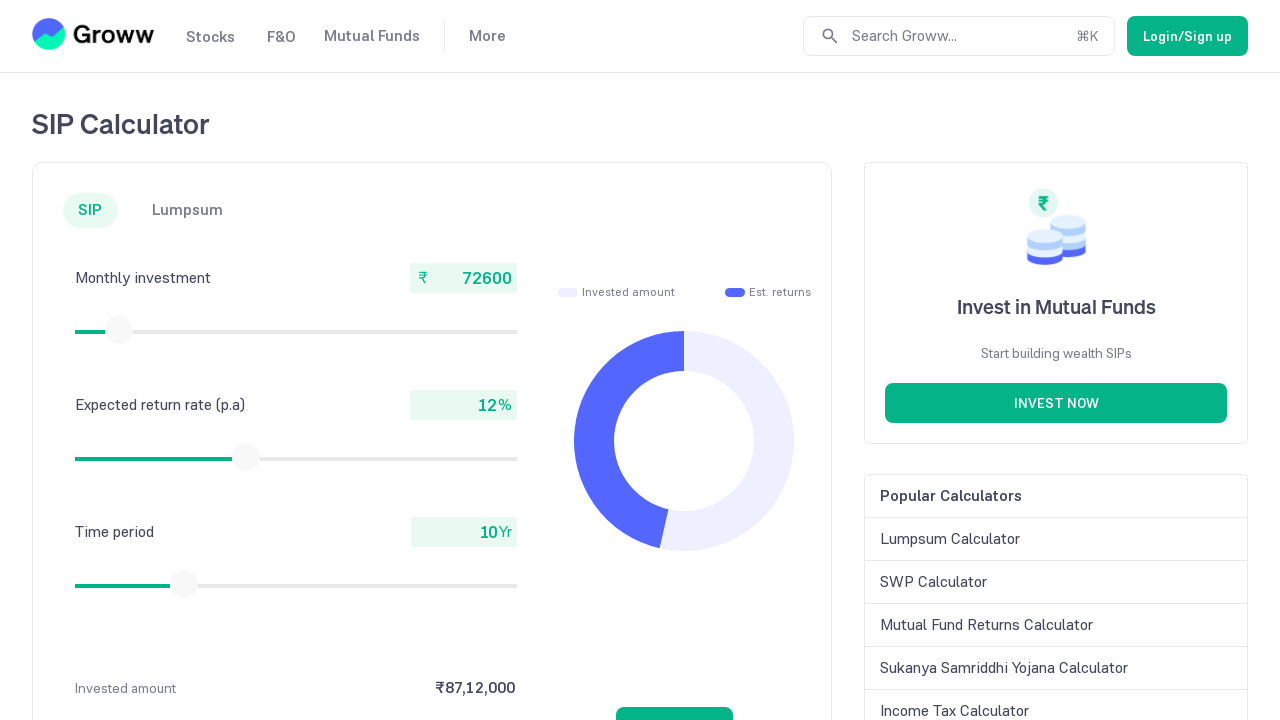

Pressed down mouse button to start dragging slider at (119, 330)
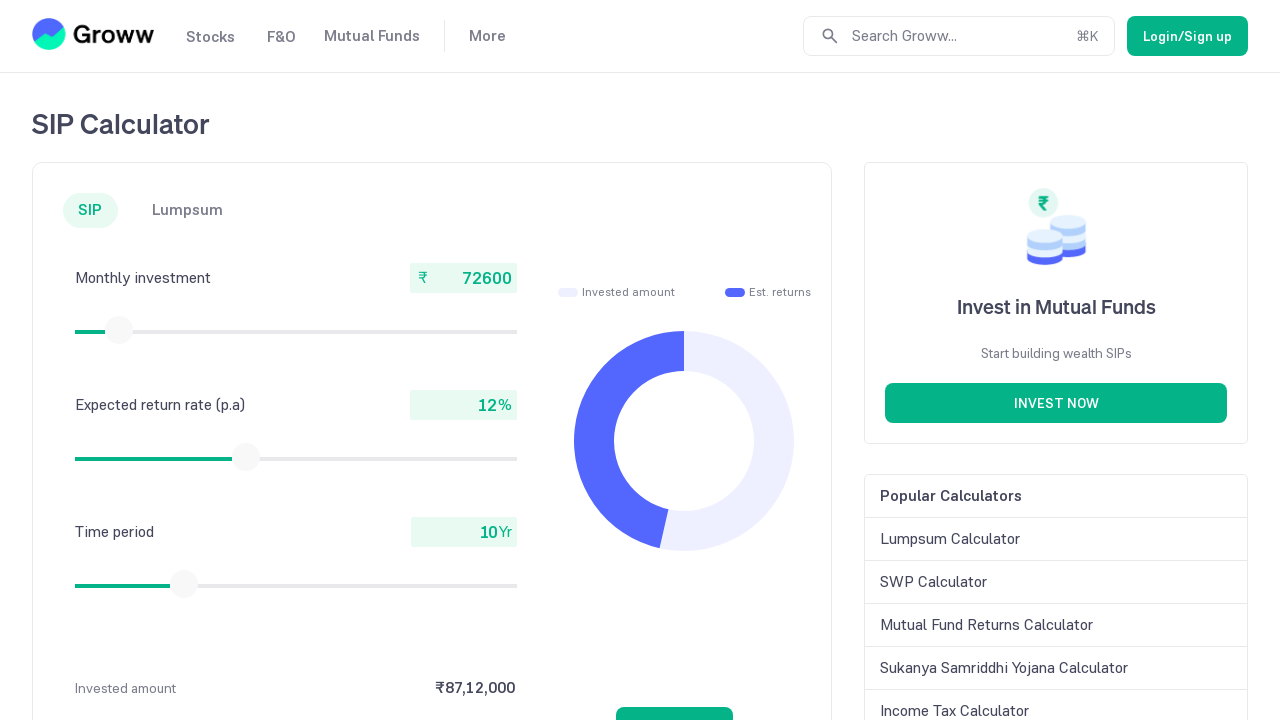

Dragged slider to the right to increase investment amount at (120, 330)
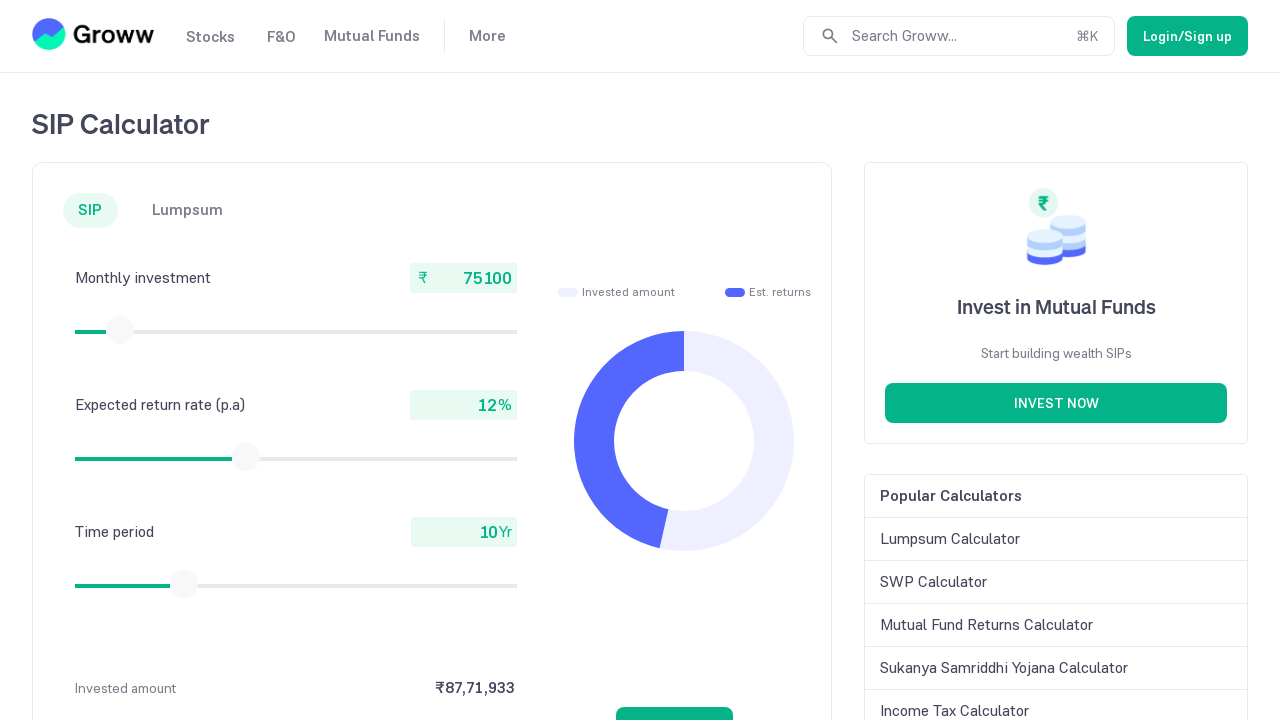

Released mouse button to complete slider drag at (120, 330)
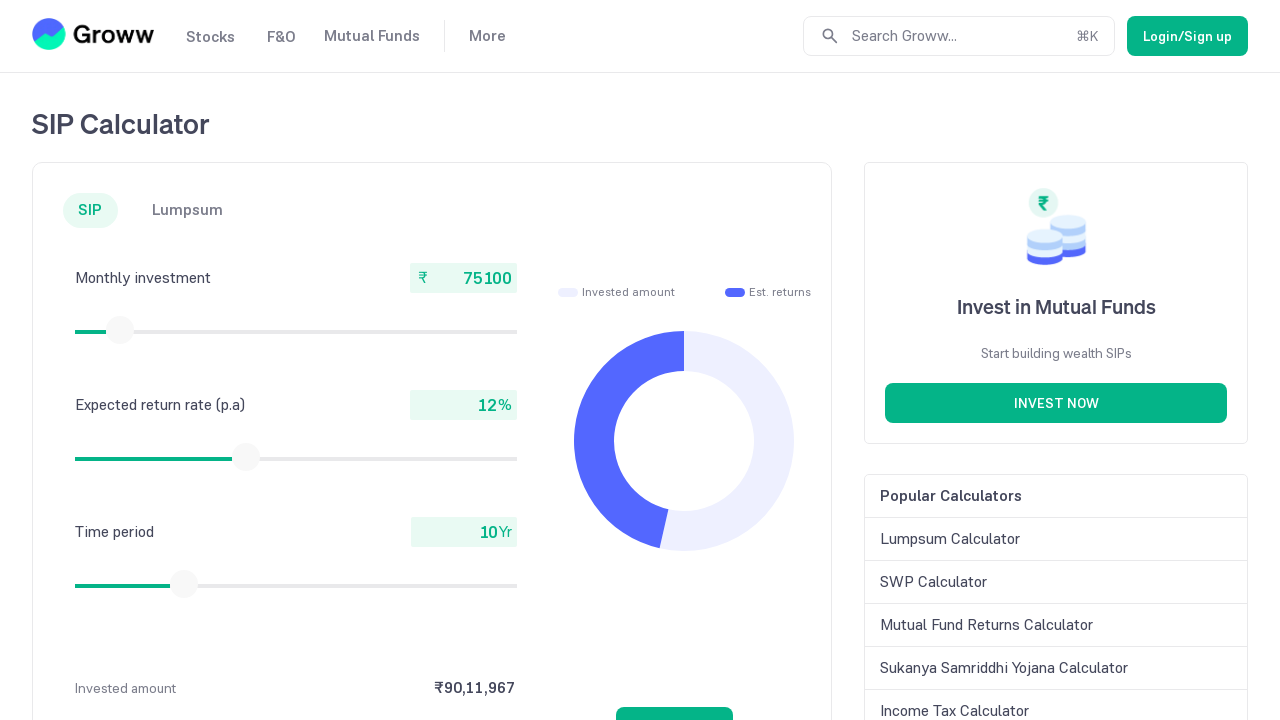

Checked current monthly investment value: 75100
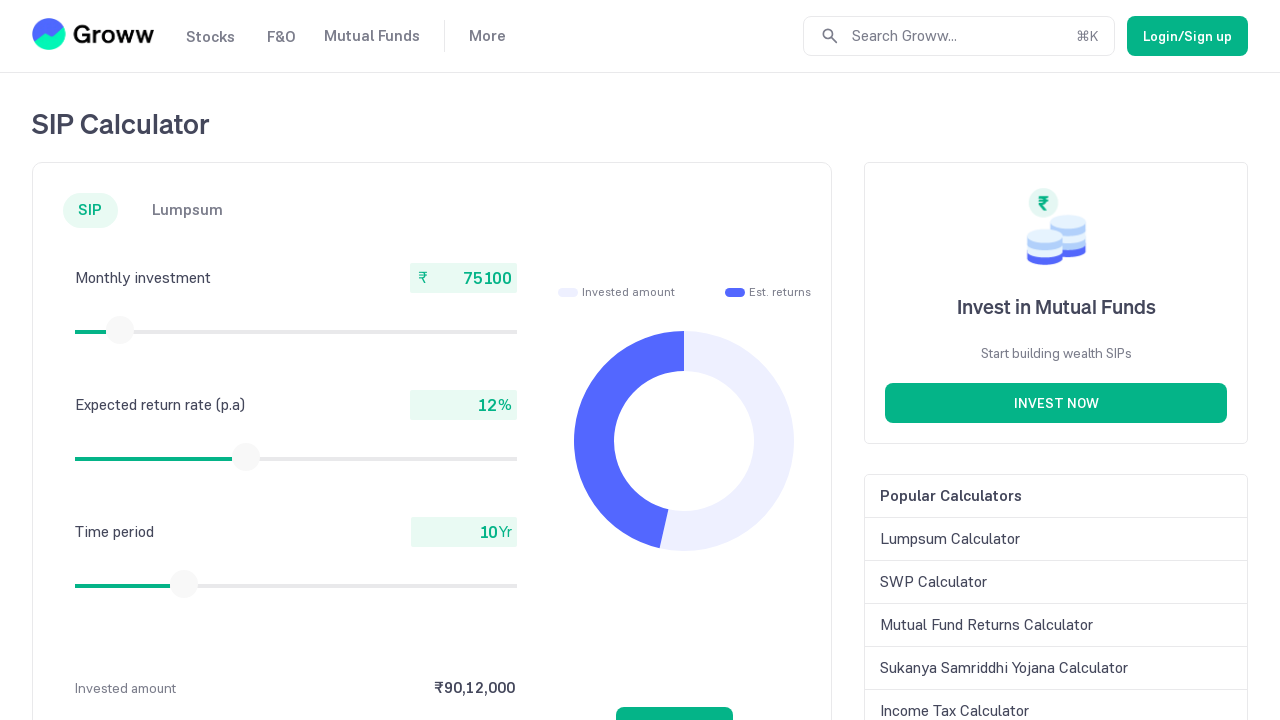

Moved mouse to center of slider (iteration 21) at (120, 330)
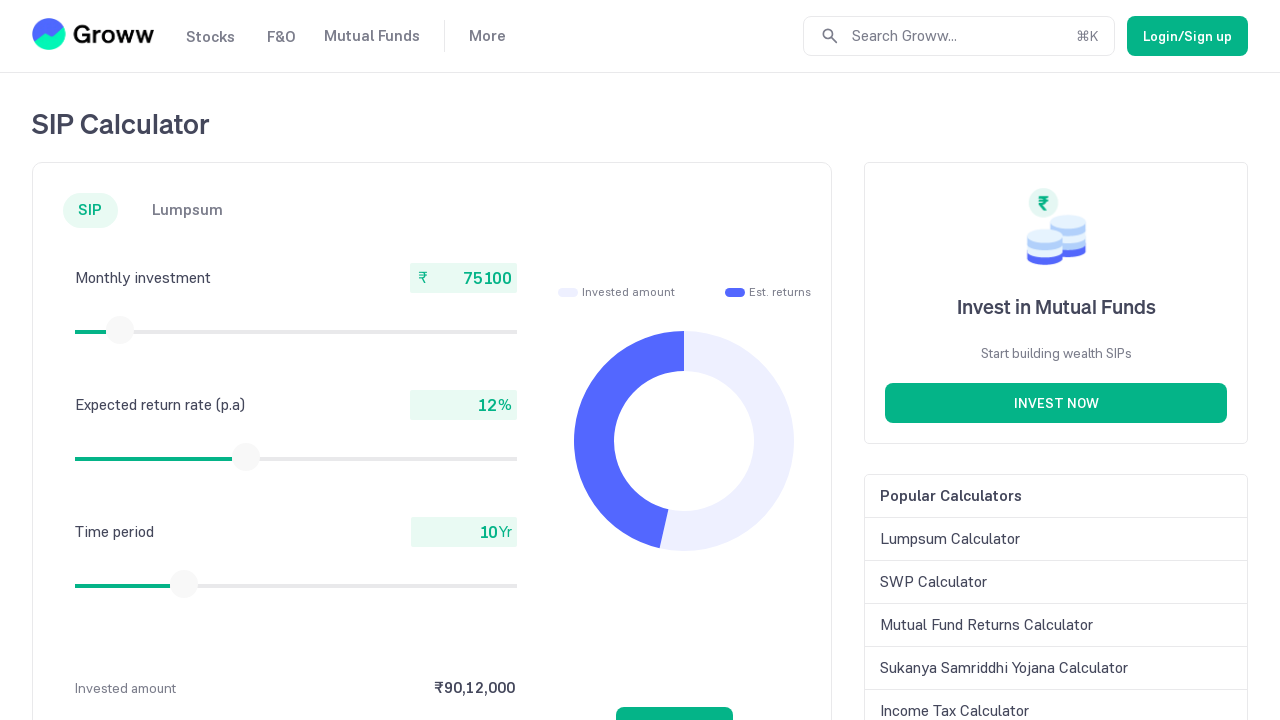

Pressed down mouse button to start dragging slider at (120, 330)
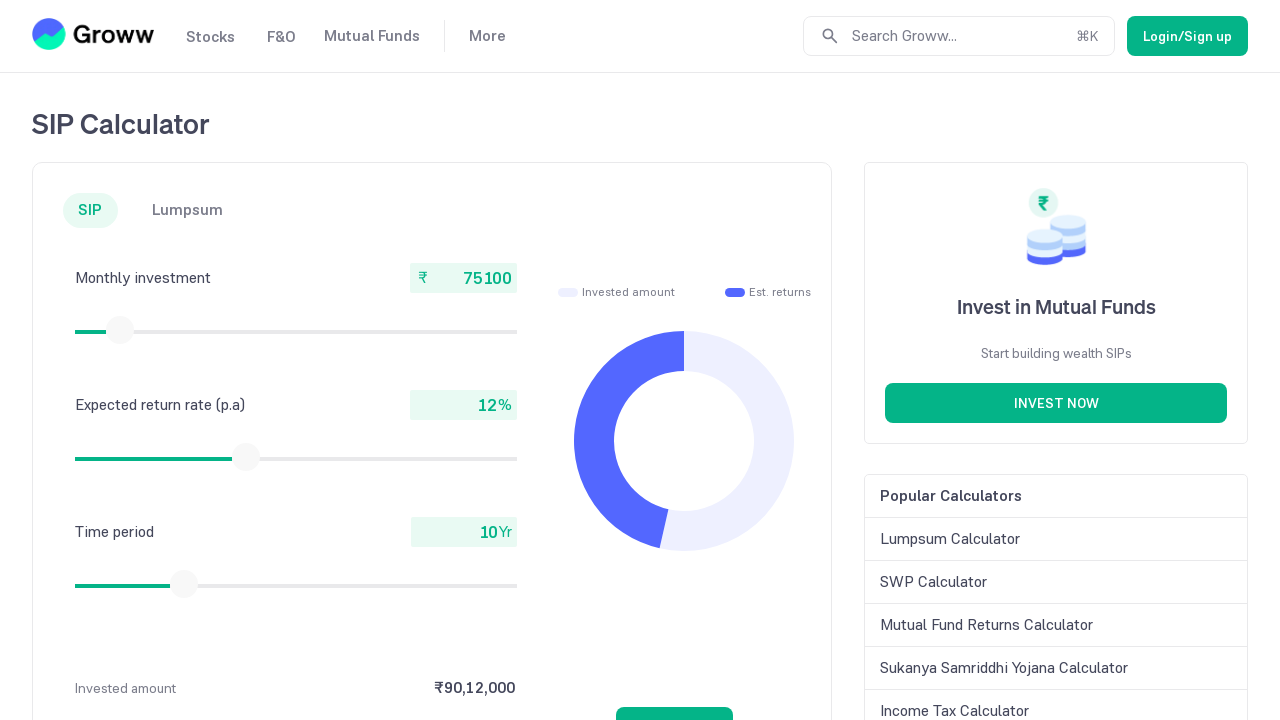

Dragged slider to the right to increase investment amount at (121, 330)
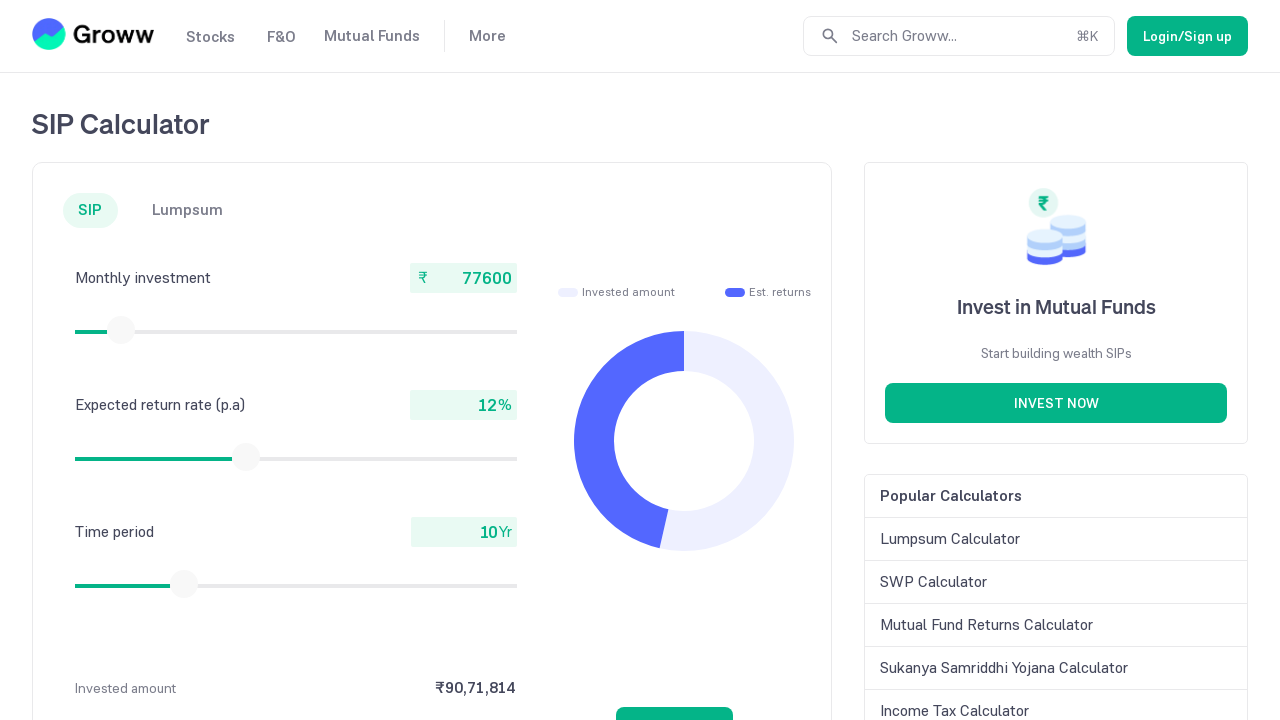

Released mouse button to complete slider drag at (121, 330)
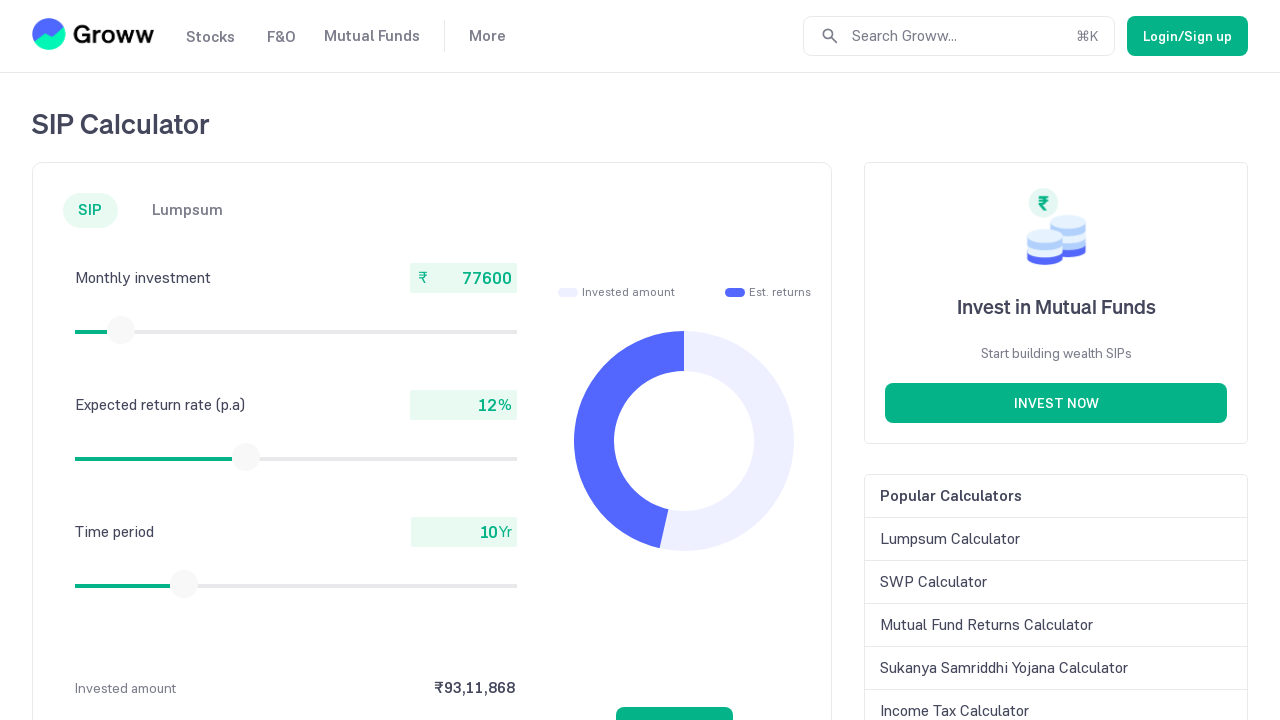

Checked current monthly investment value: 77600
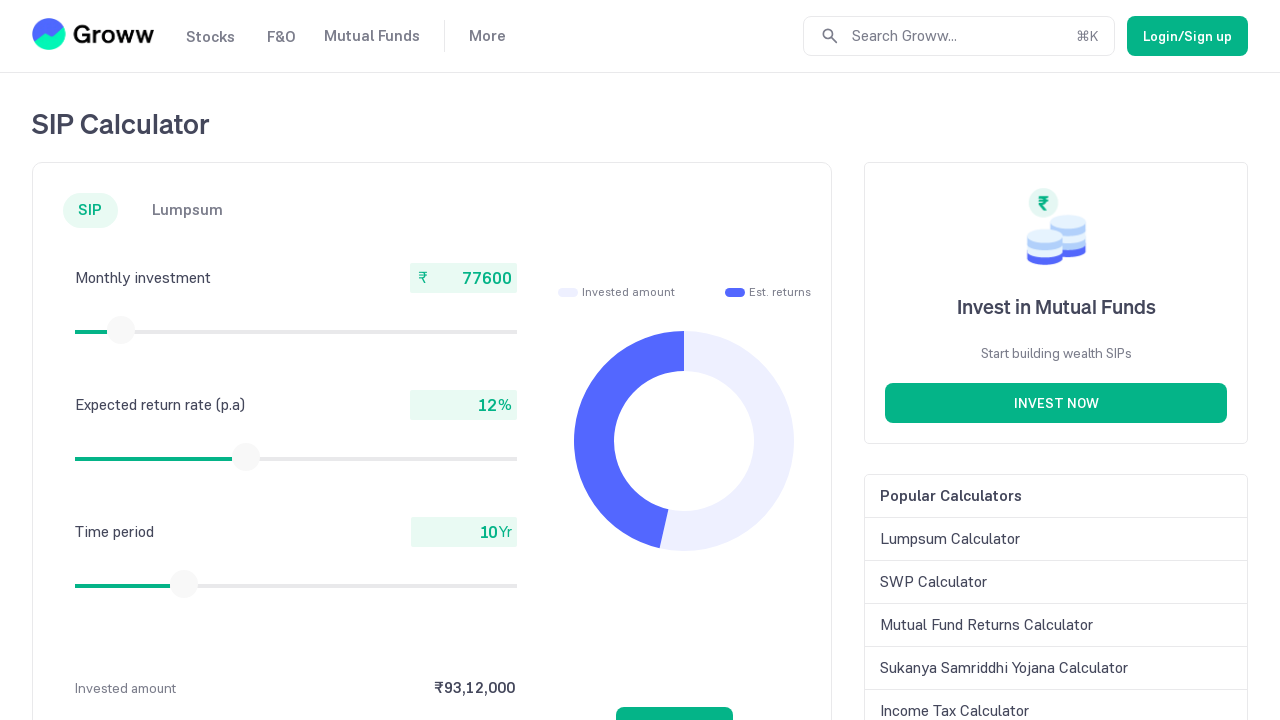

Moved mouse to center of slider (iteration 22) at (121, 330)
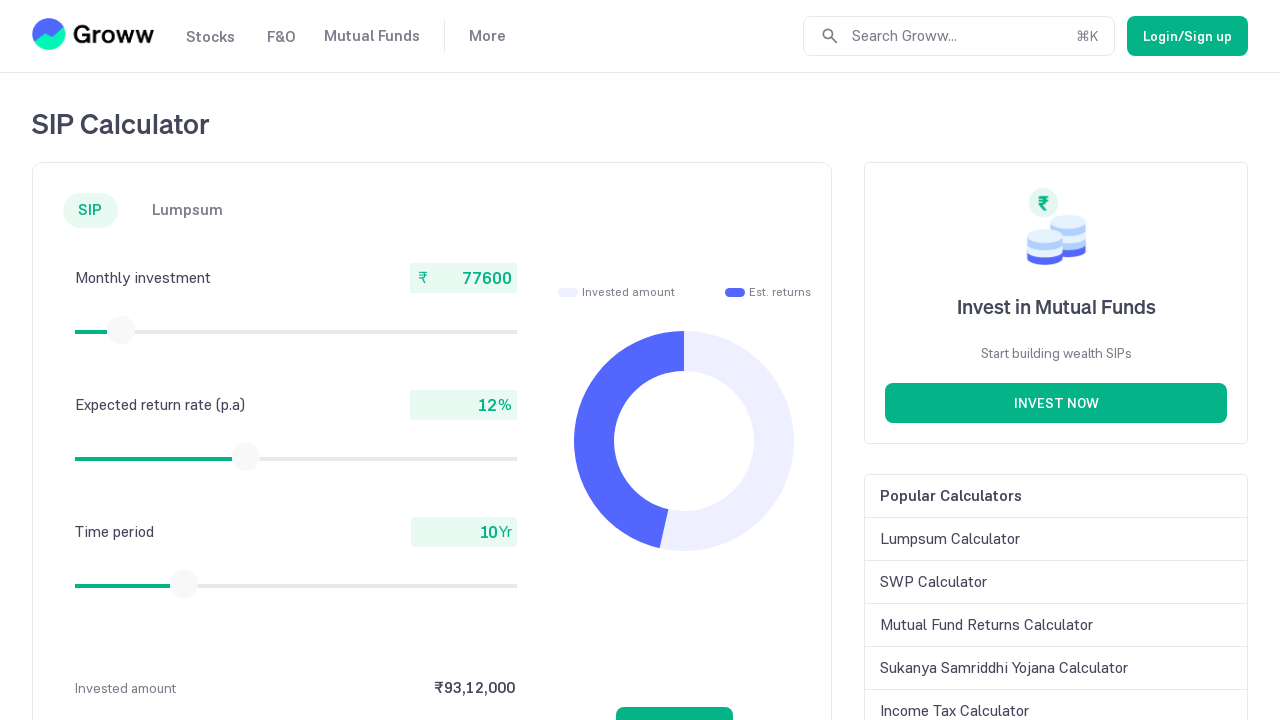

Pressed down mouse button to start dragging slider at (121, 330)
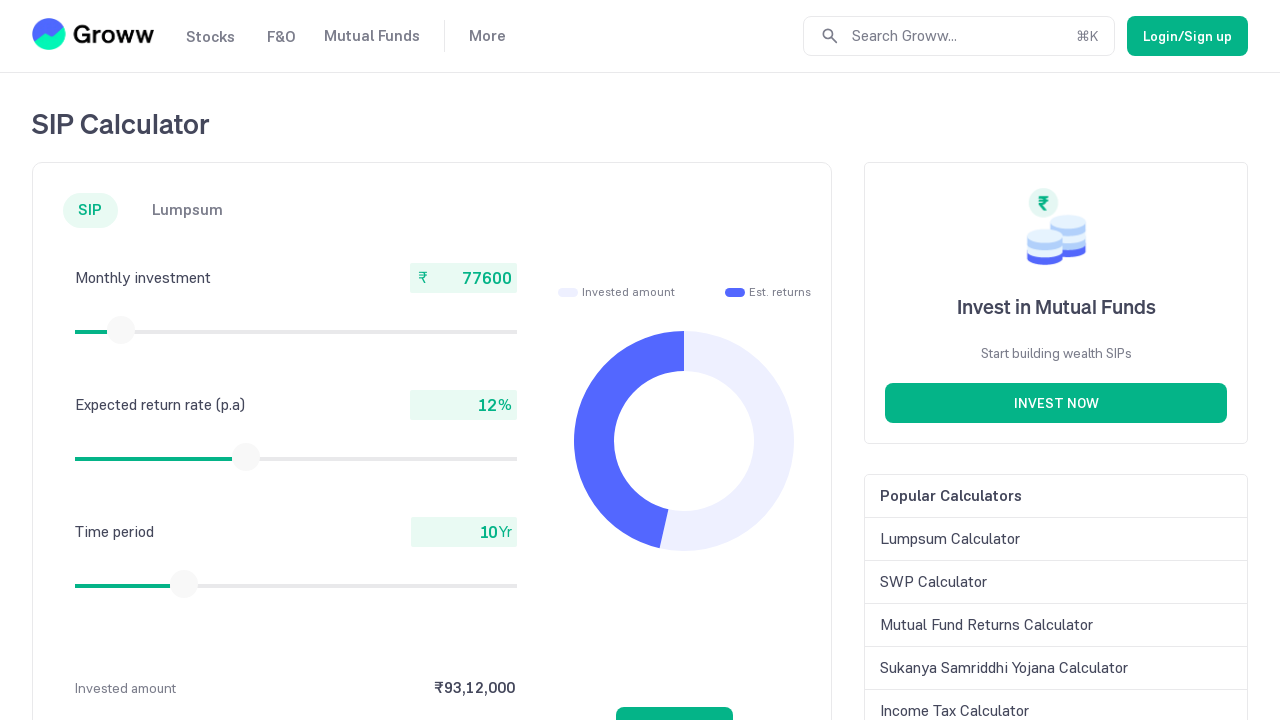

Dragged slider to the right to increase investment amount at (122, 330)
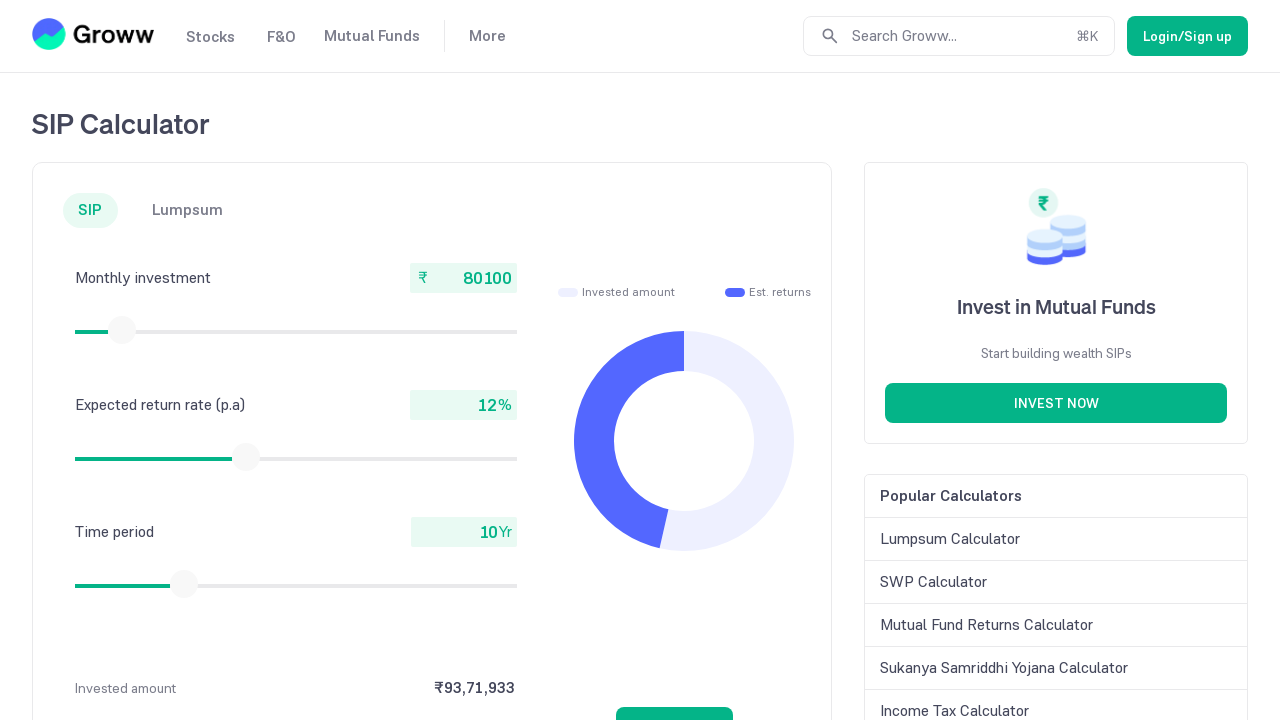

Released mouse button to complete slider drag at (122, 330)
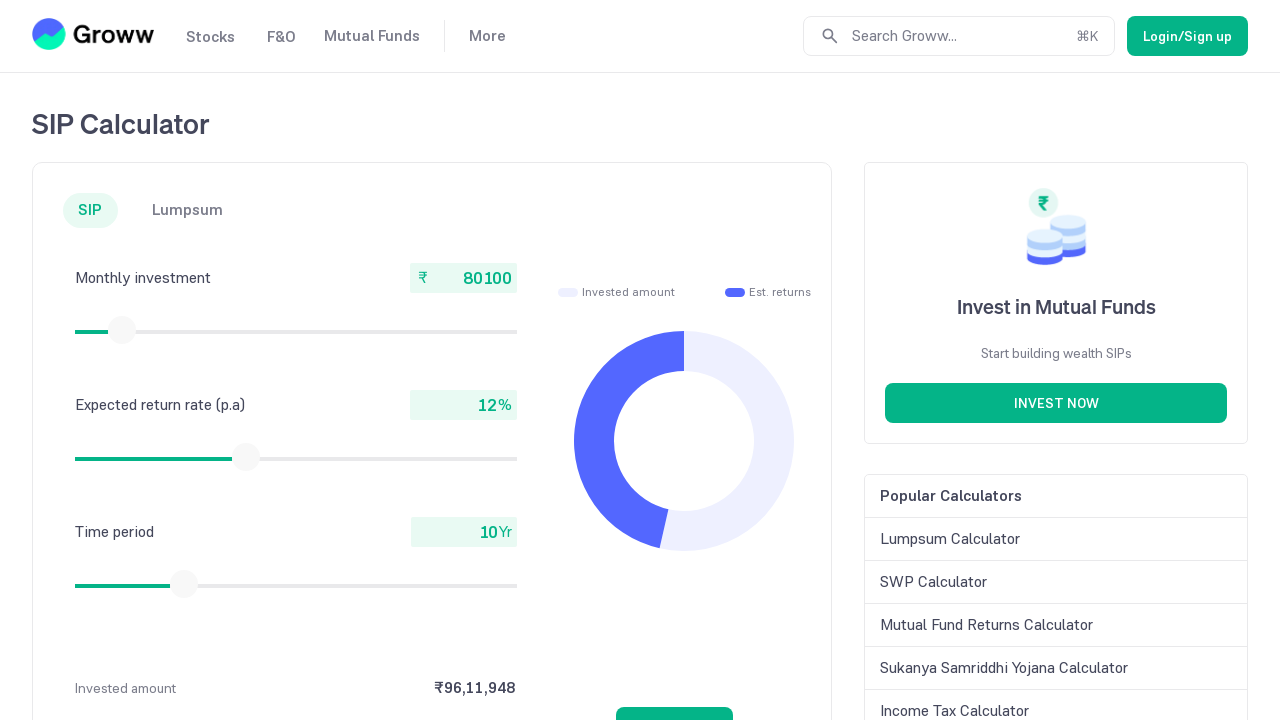

Checked current monthly investment value: 80100
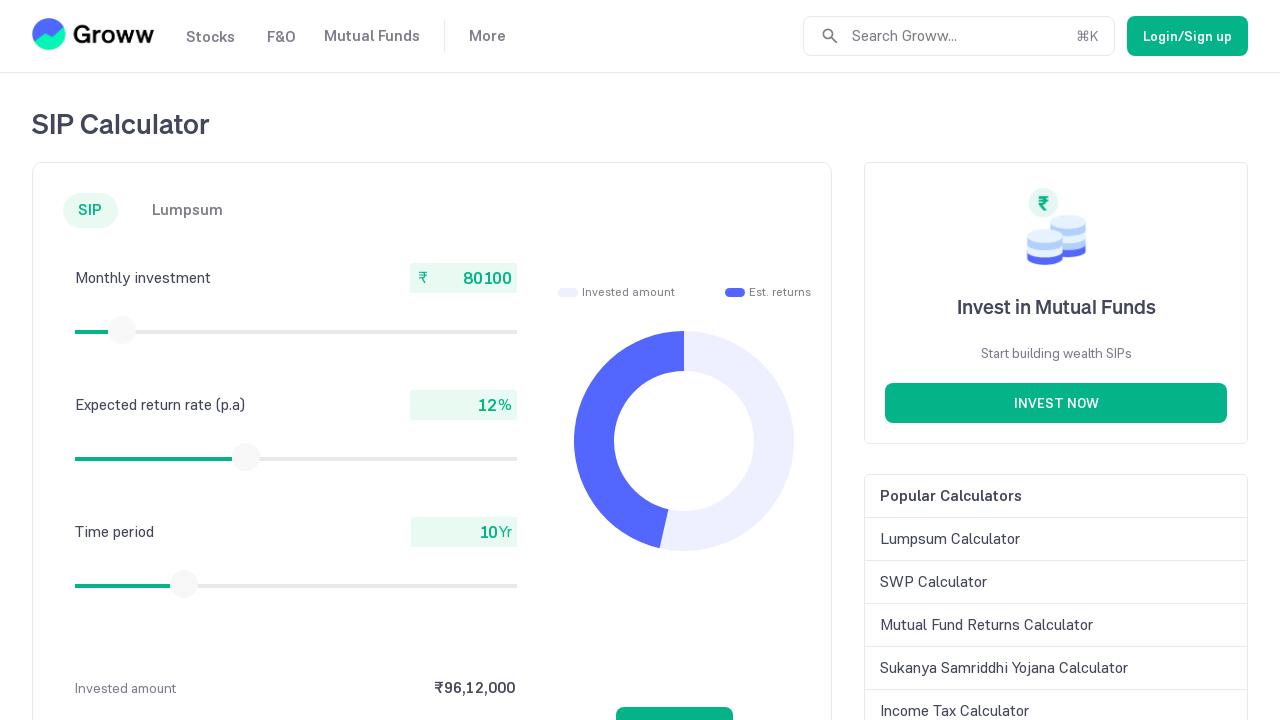

Moved mouse to center of slider (iteration 23) at (122, 330)
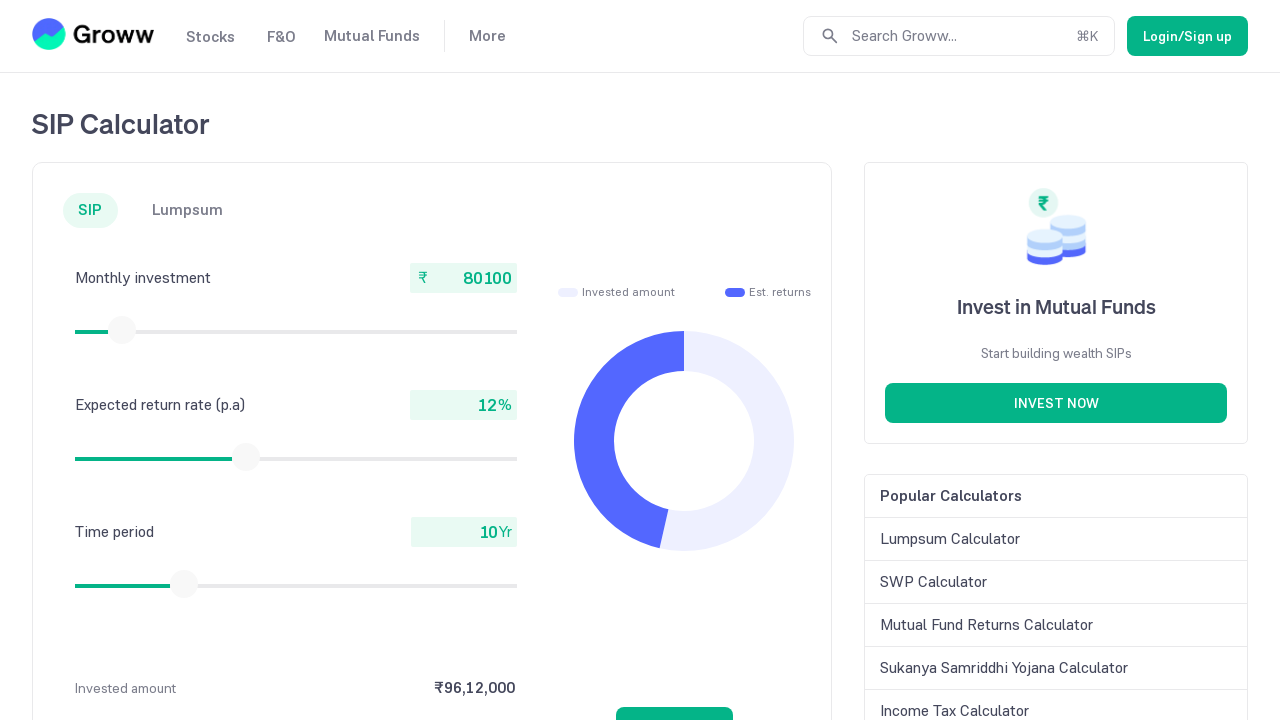

Pressed down mouse button to start dragging slider at (122, 330)
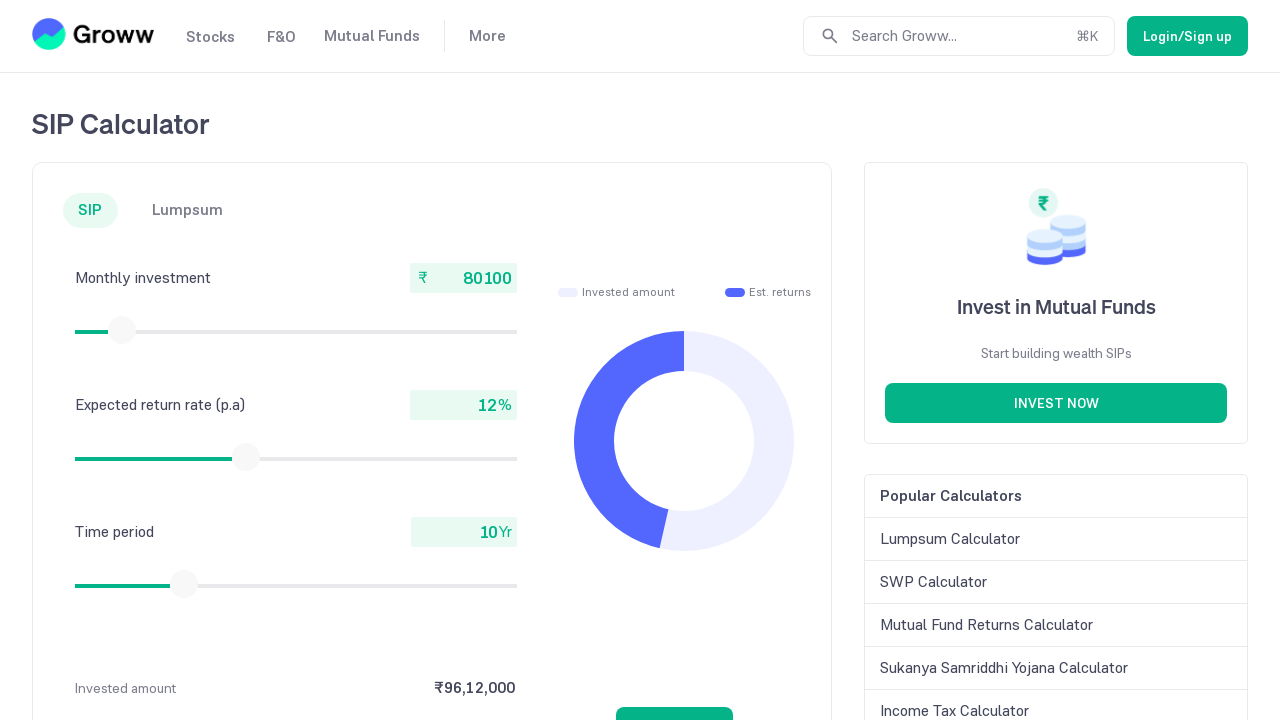

Dragged slider to the right to increase investment amount at (123, 330)
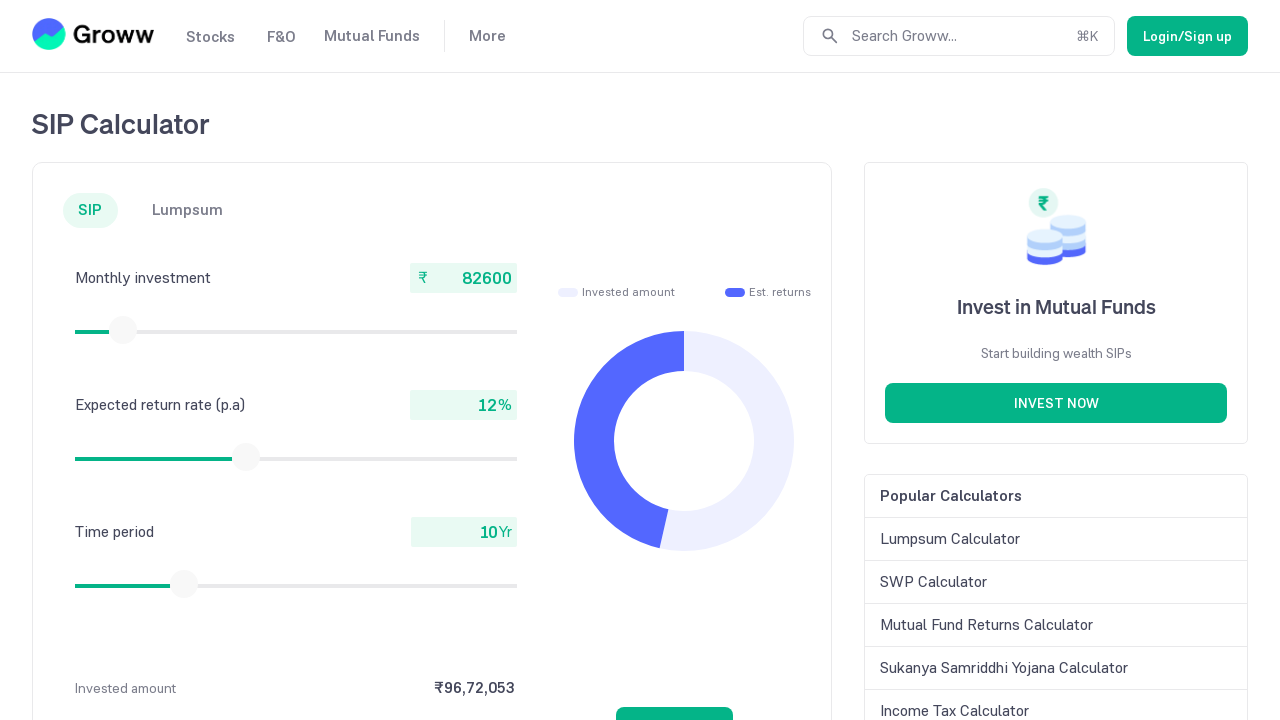

Released mouse button to complete slider drag at (123, 330)
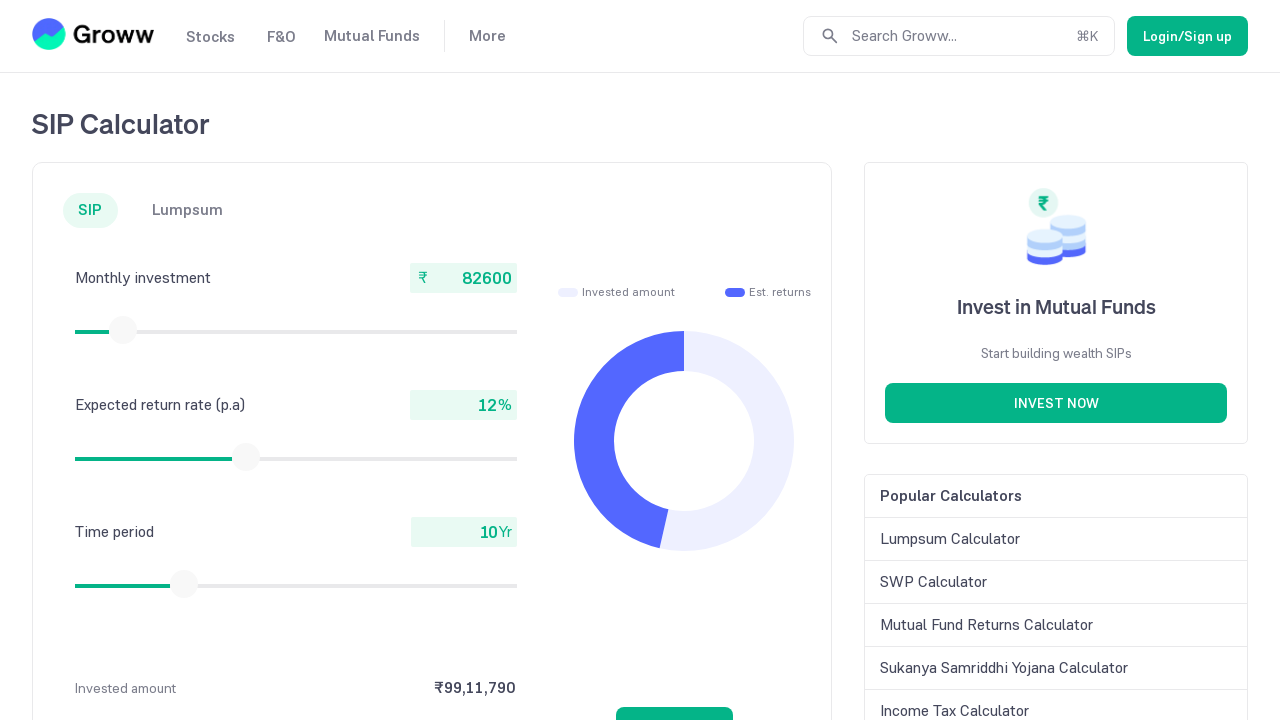

Checked current monthly investment value: 82600
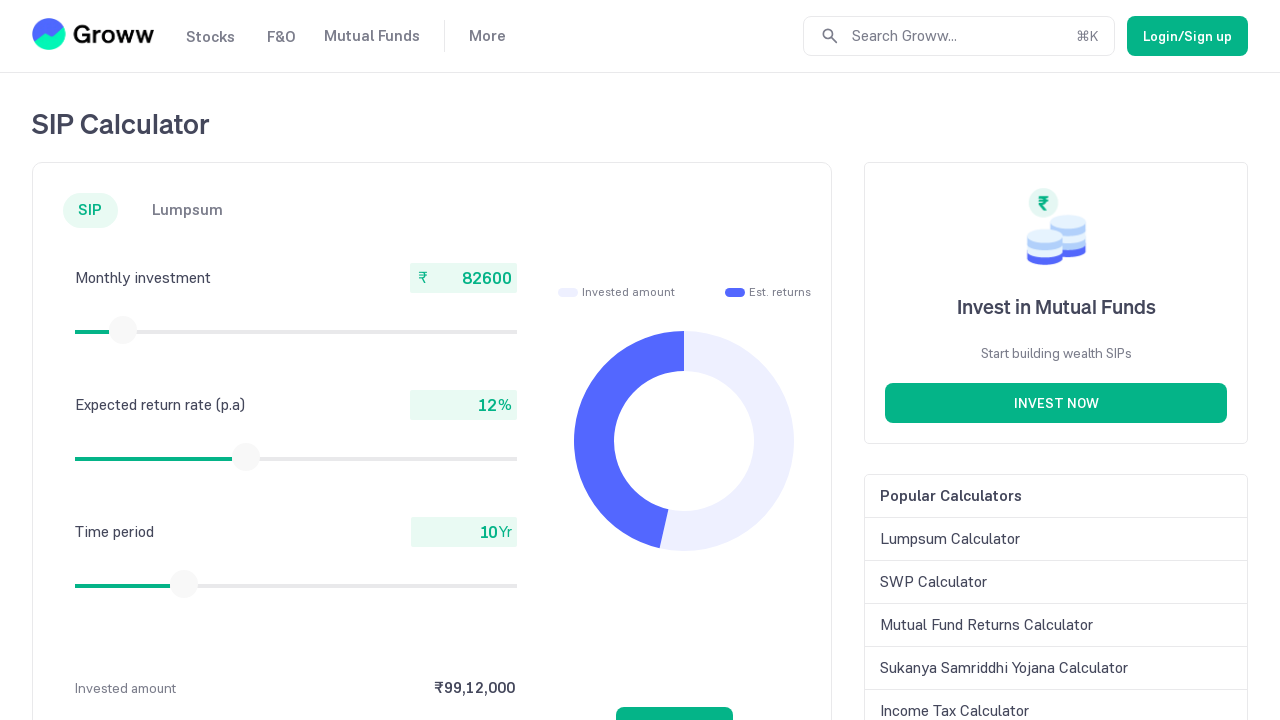

Moved mouse to center of slider (iteration 24) at (123, 330)
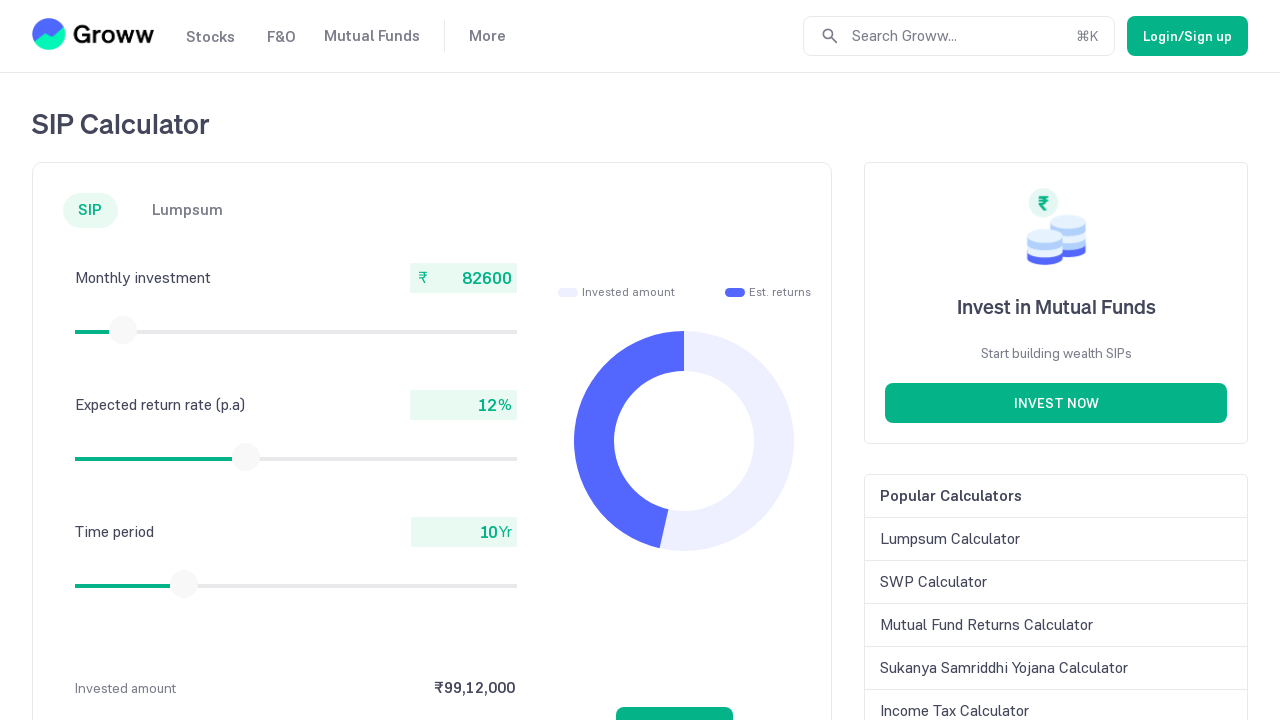

Pressed down mouse button to start dragging slider at (123, 330)
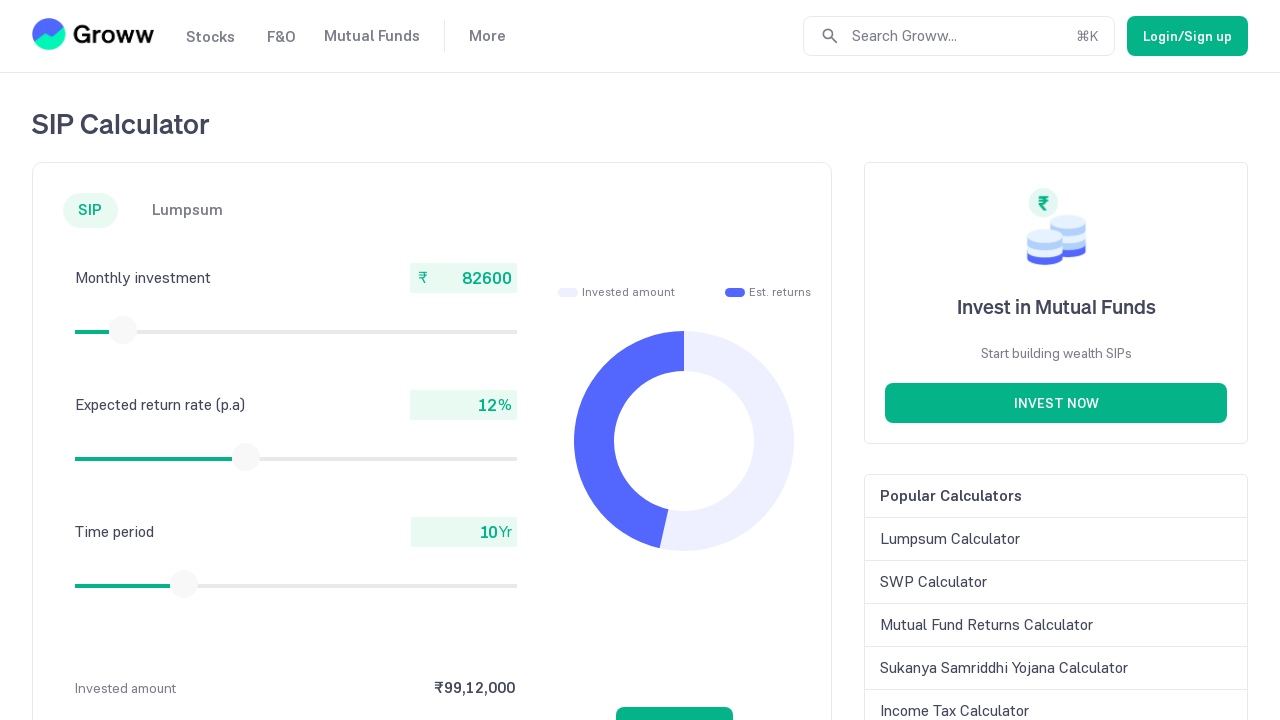

Dragged slider to the right to increase investment amount at (124, 330)
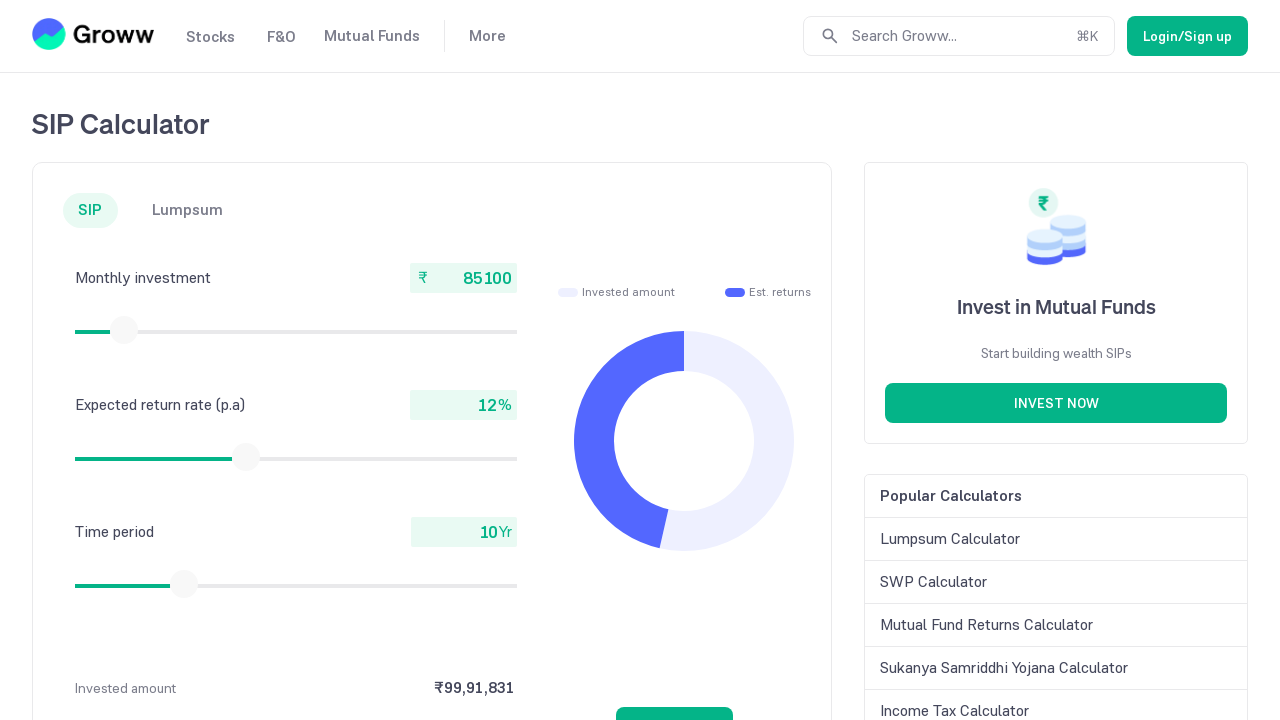

Released mouse button to complete slider drag at (124, 330)
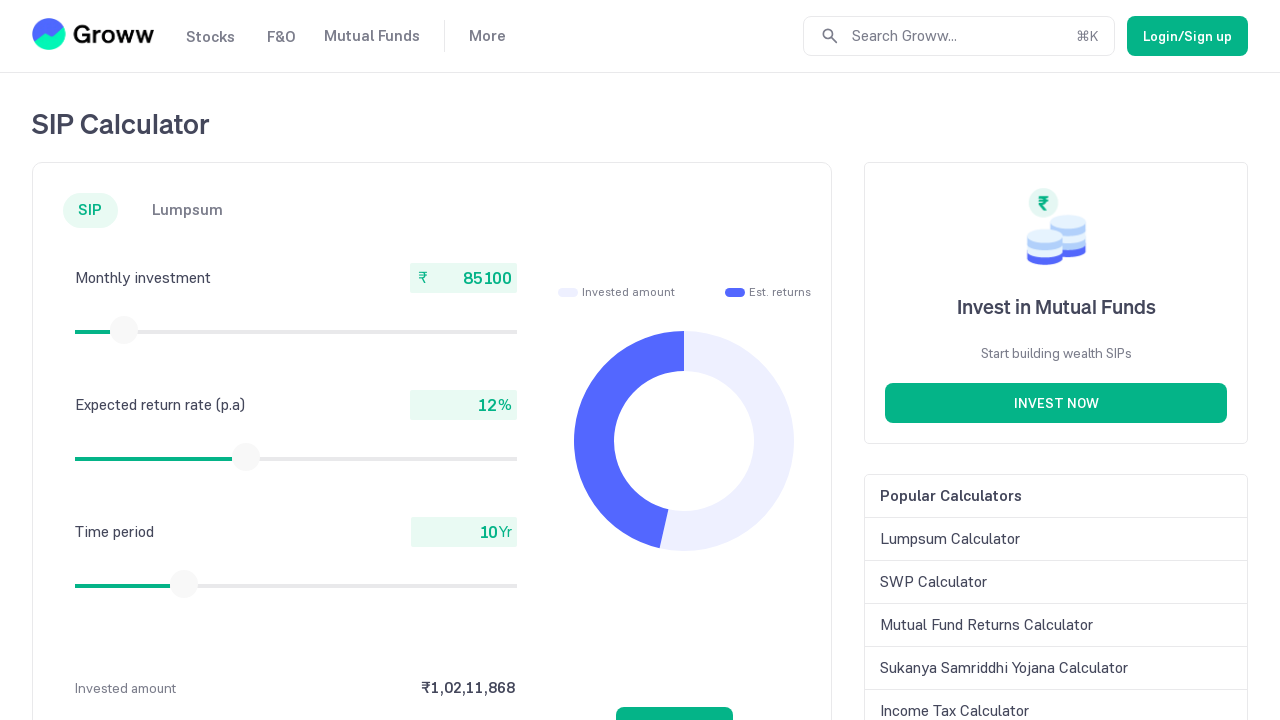

Checked current monthly investment value: 85100
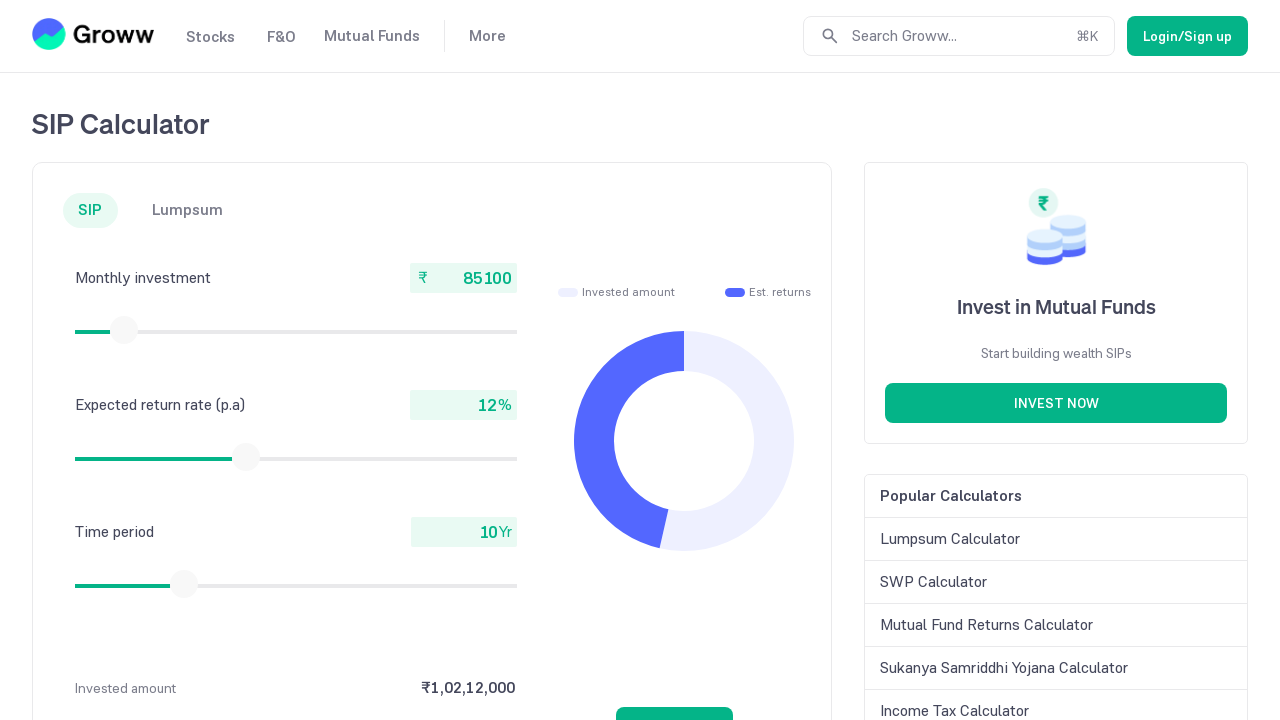

Moved mouse to center of slider (iteration 25) at (124, 330)
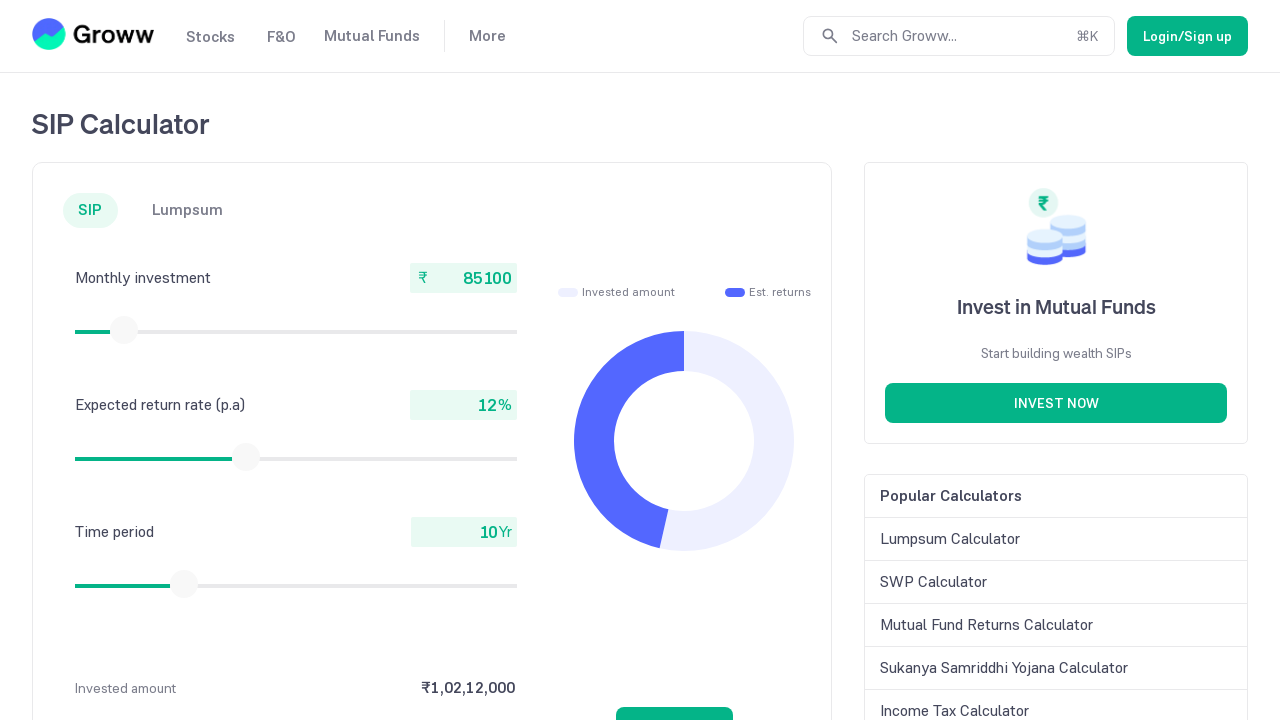

Pressed down mouse button to start dragging slider at (124, 330)
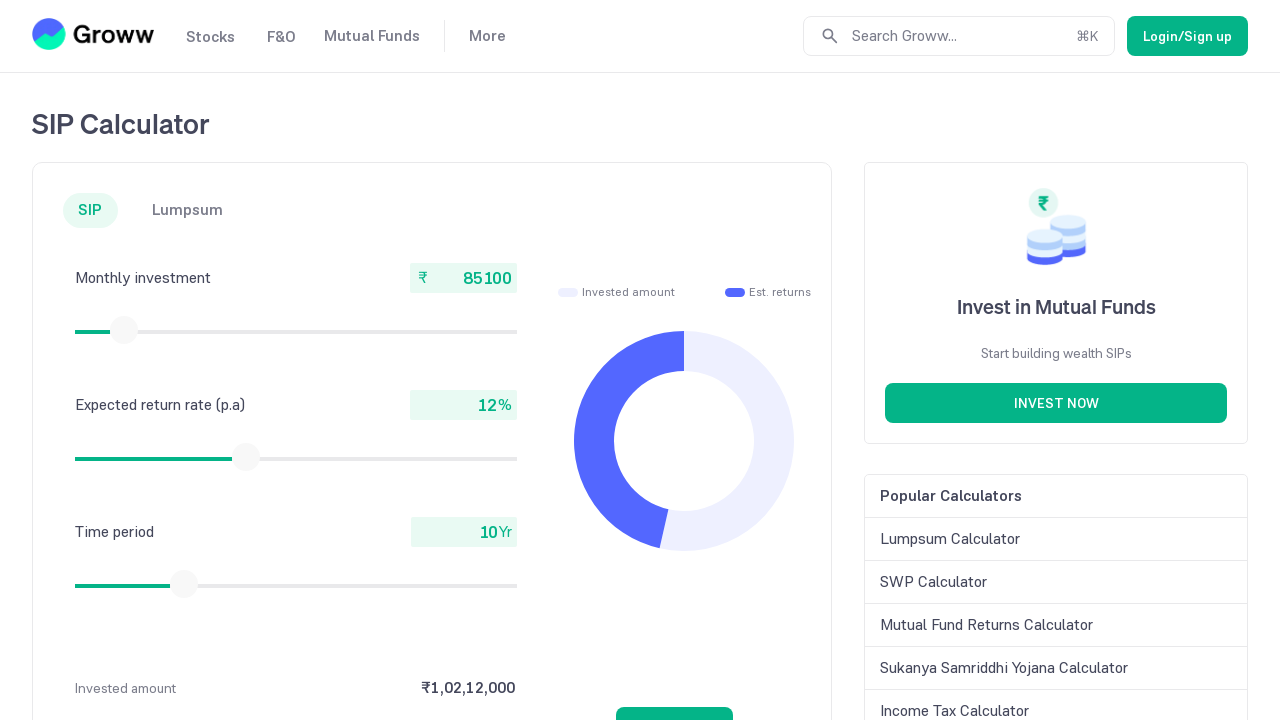

Dragged slider to the right to increase investment amount at (125, 330)
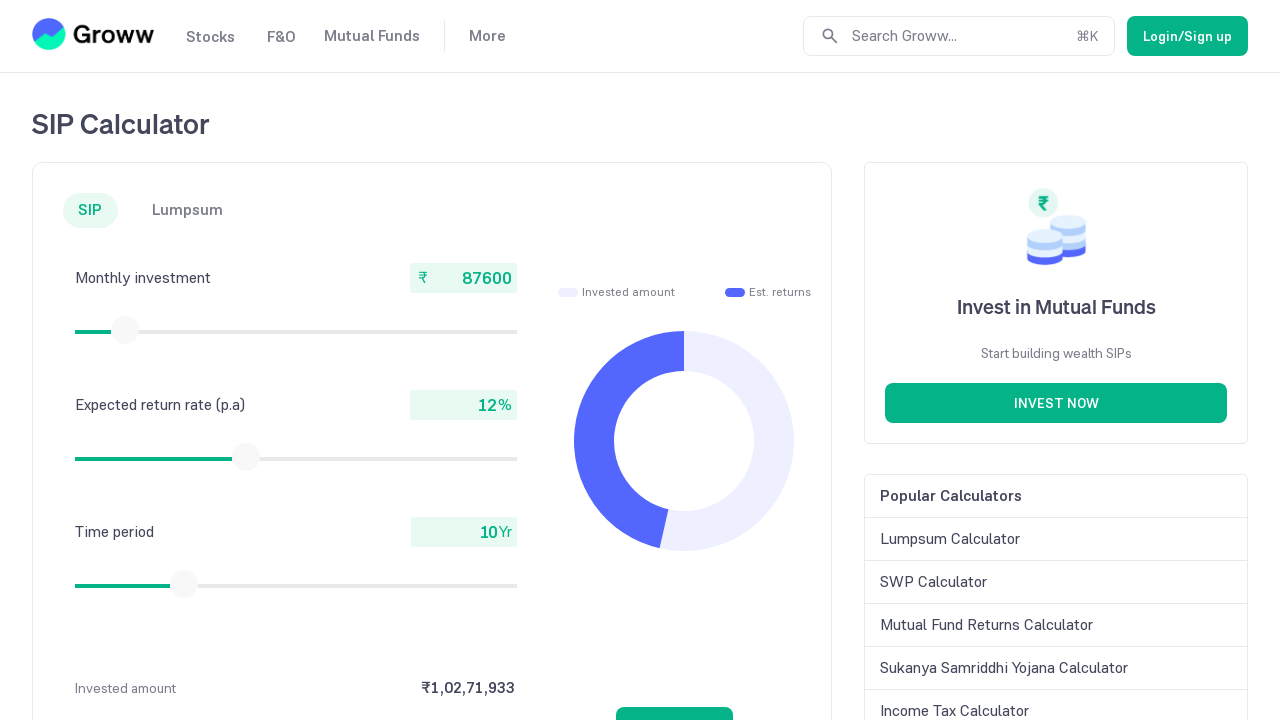

Released mouse button to complete slider drag at (125, 330)
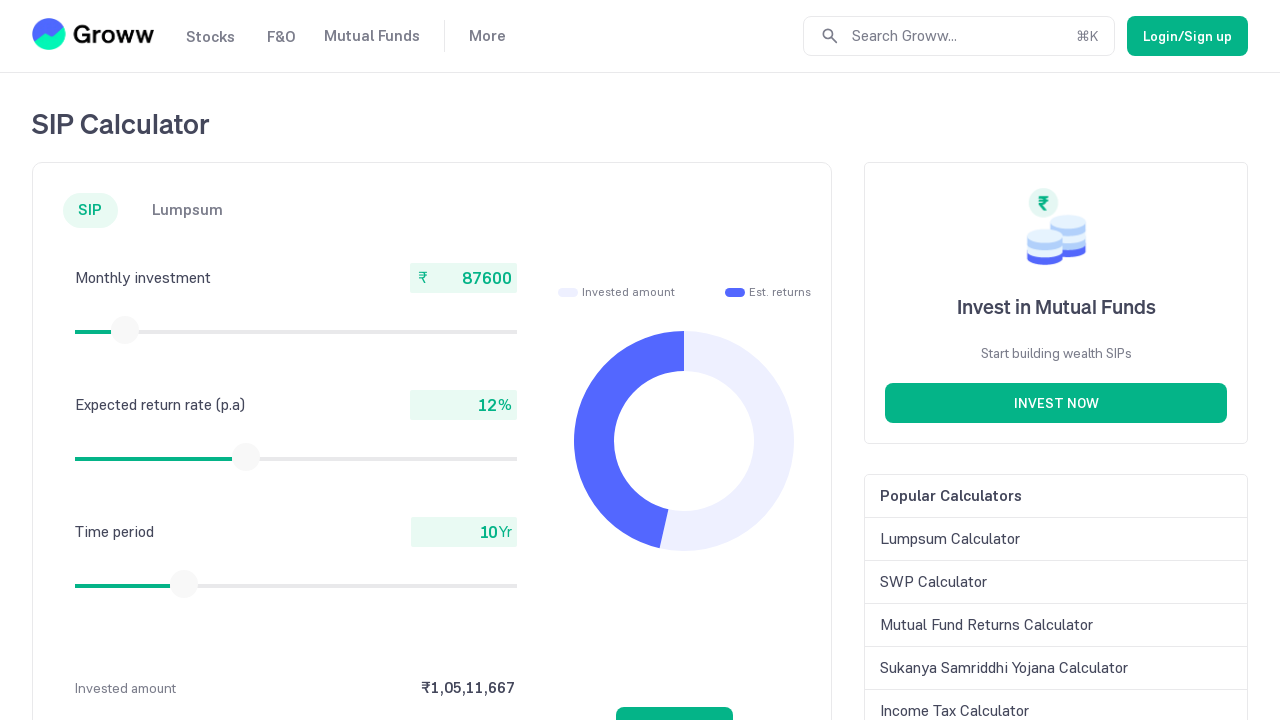

Checked current monthly investment value: 87600
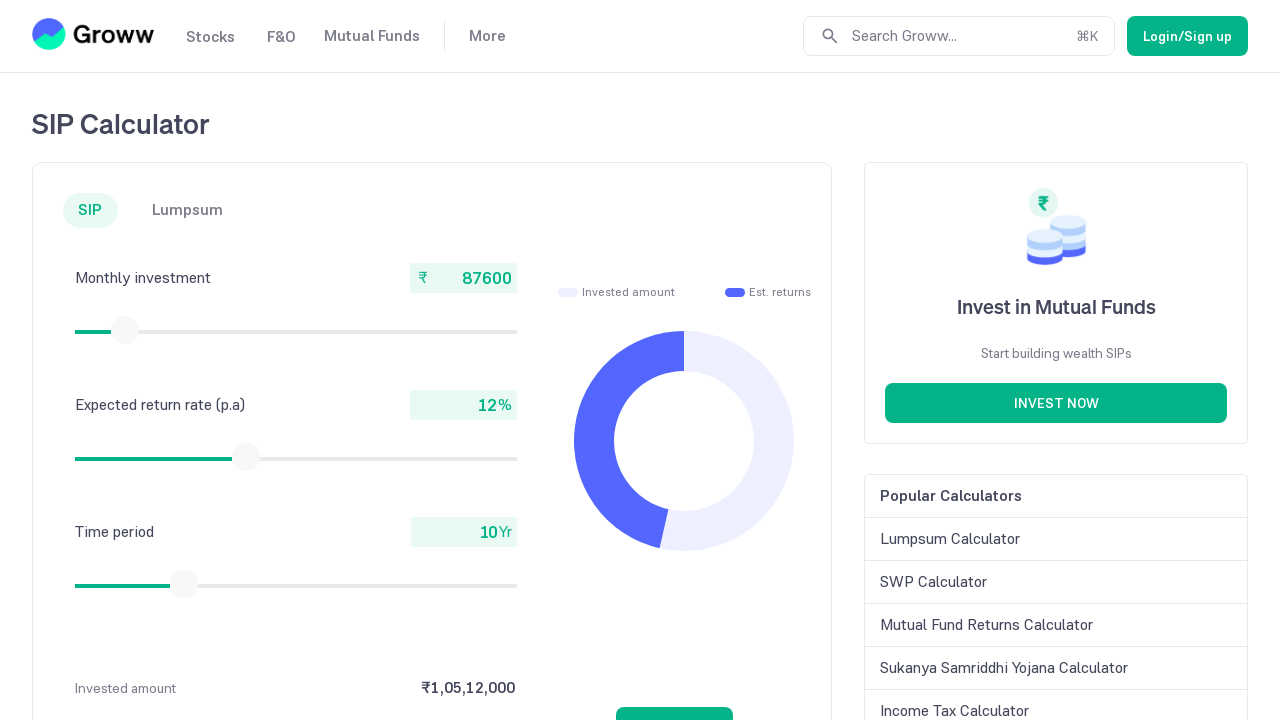

Moved mouse to center of slider (iteration 26) at (125, 330)
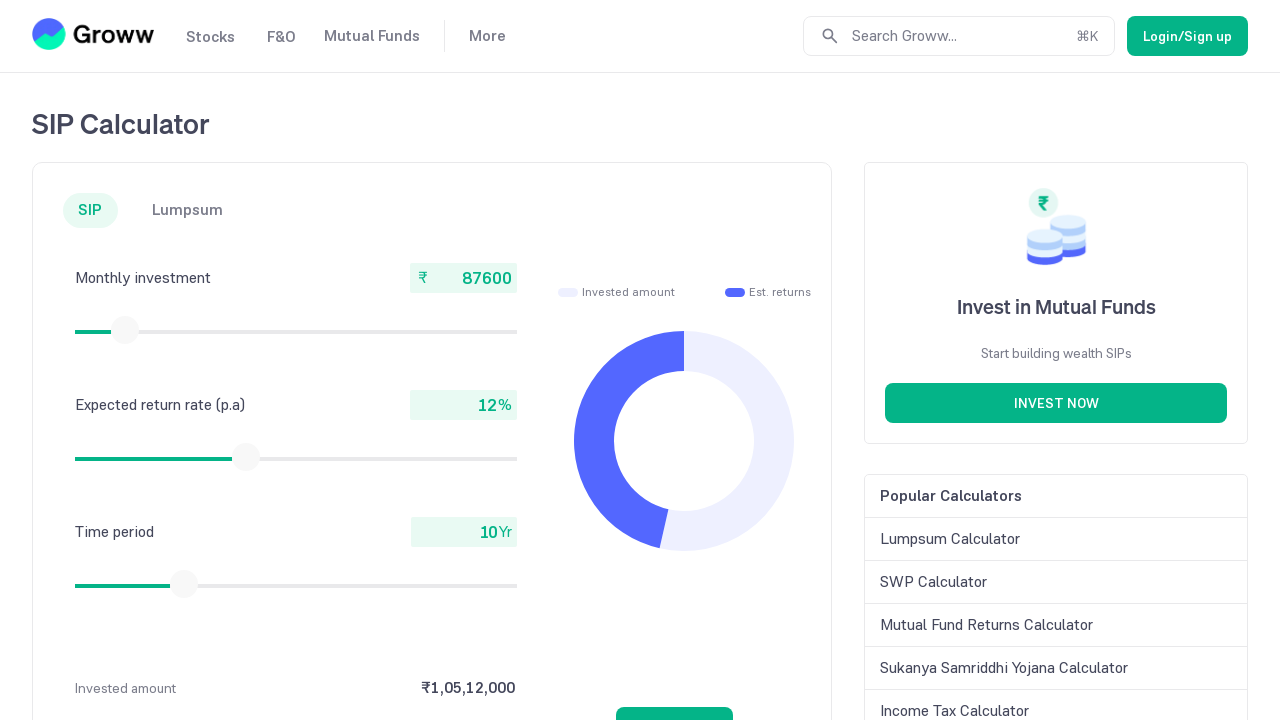

Pressed down mouse button to start dragging slider at (125, 330)
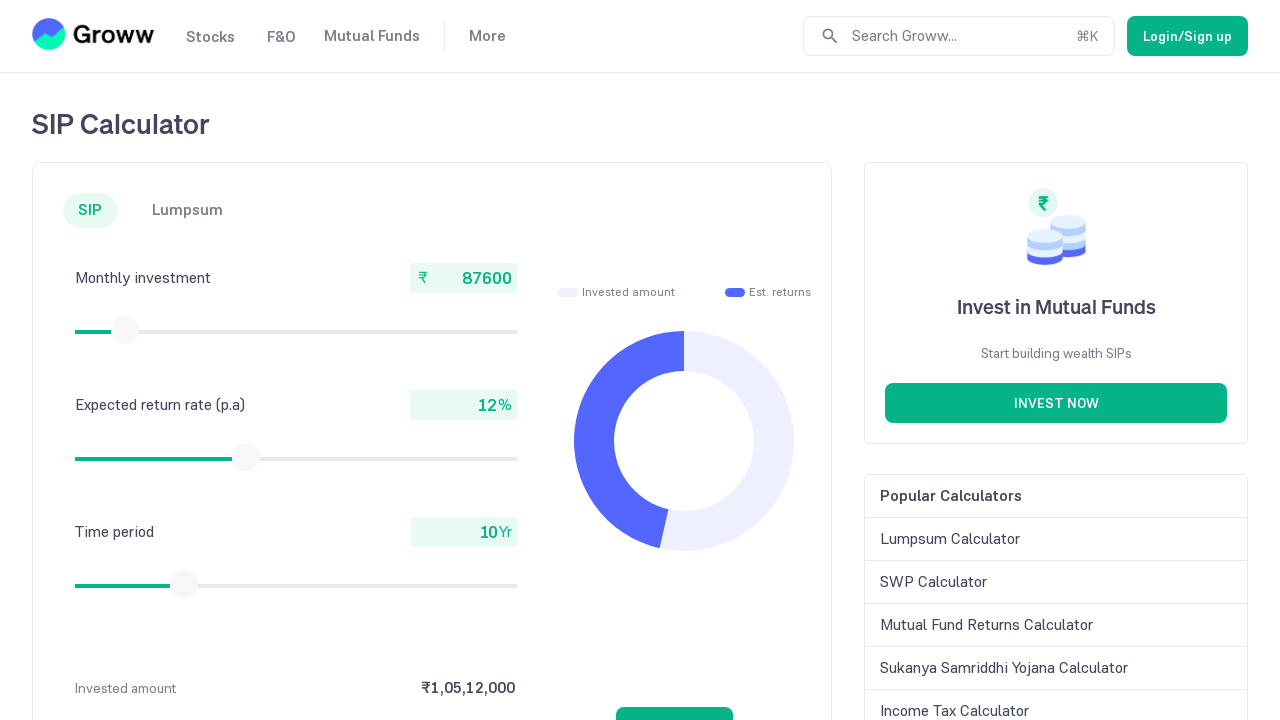

Dragged slider to the right to increase investment amount at (126, 330)
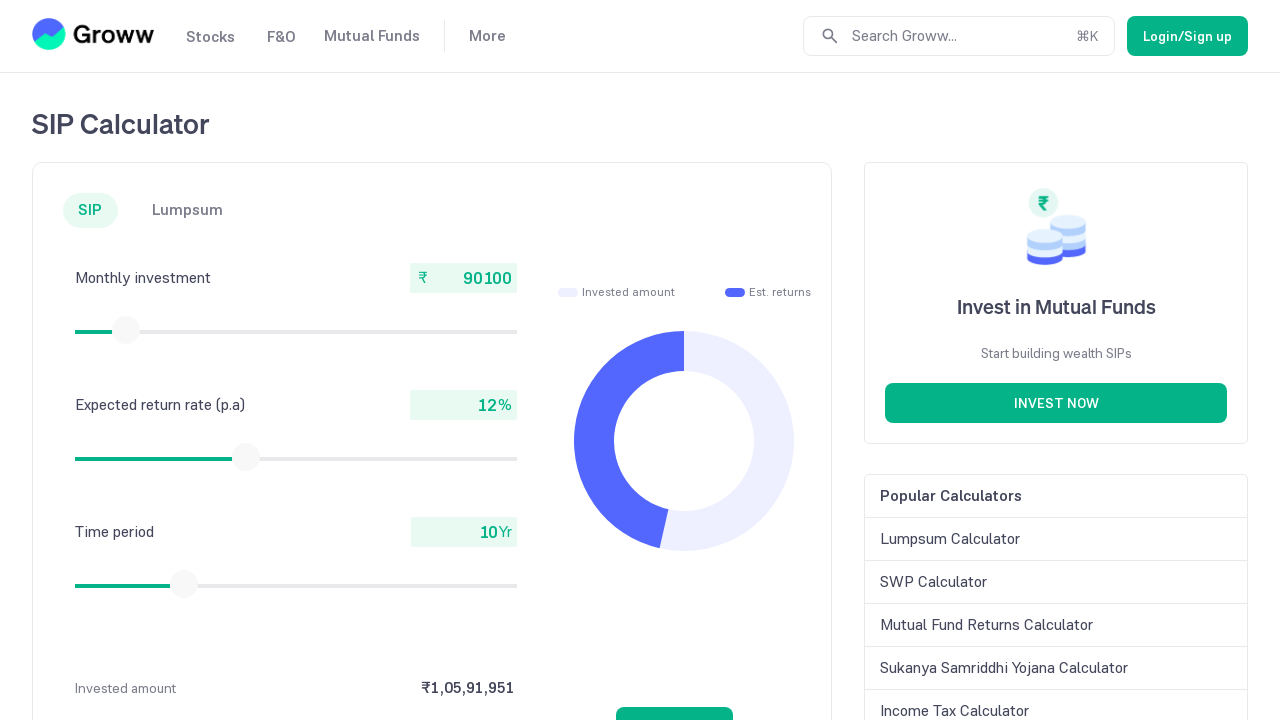

Released mouse button to complete slider drag at (126, 330)
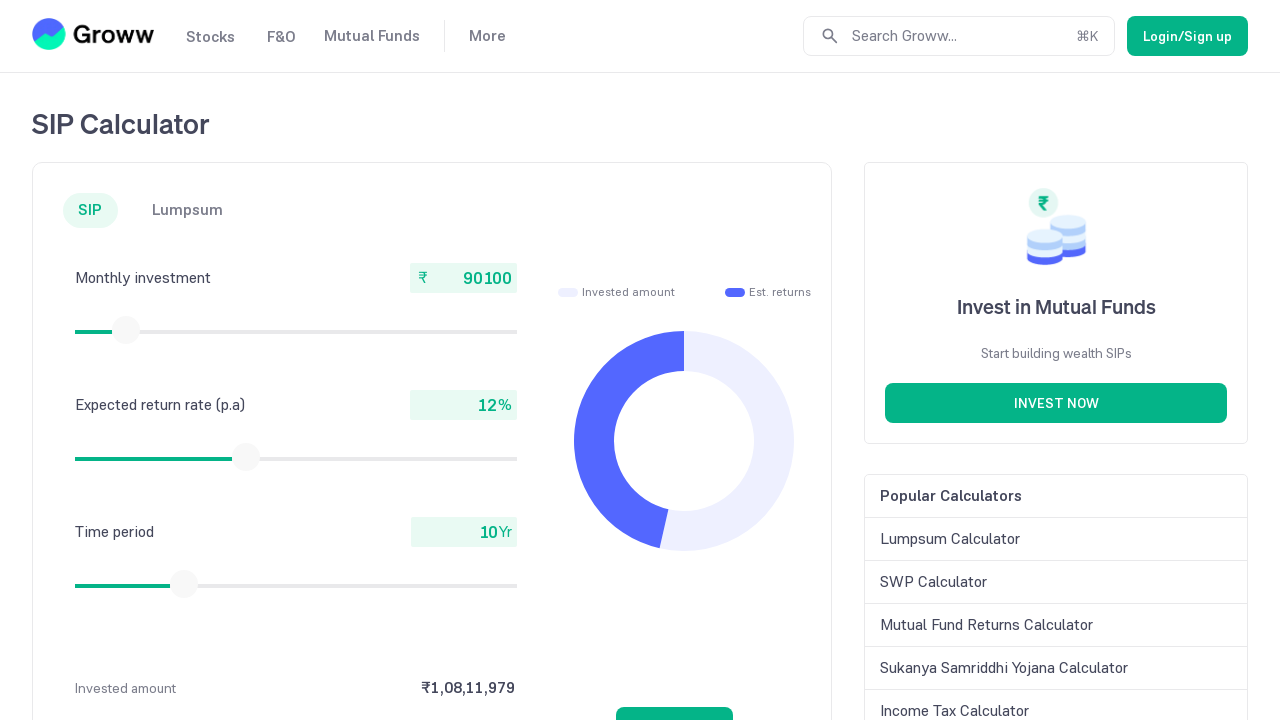

Checked current monthly investment value: 90100
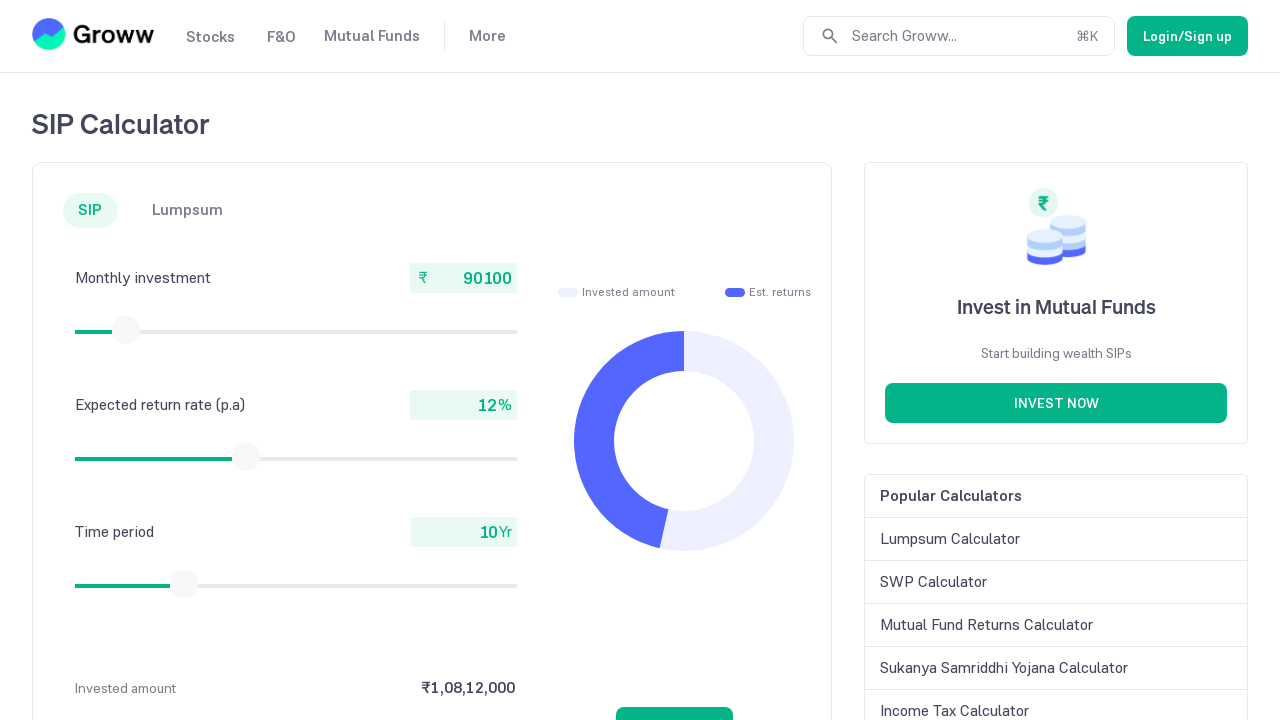

Moved mouse to center of slider (iteration 27) at (126, 330)
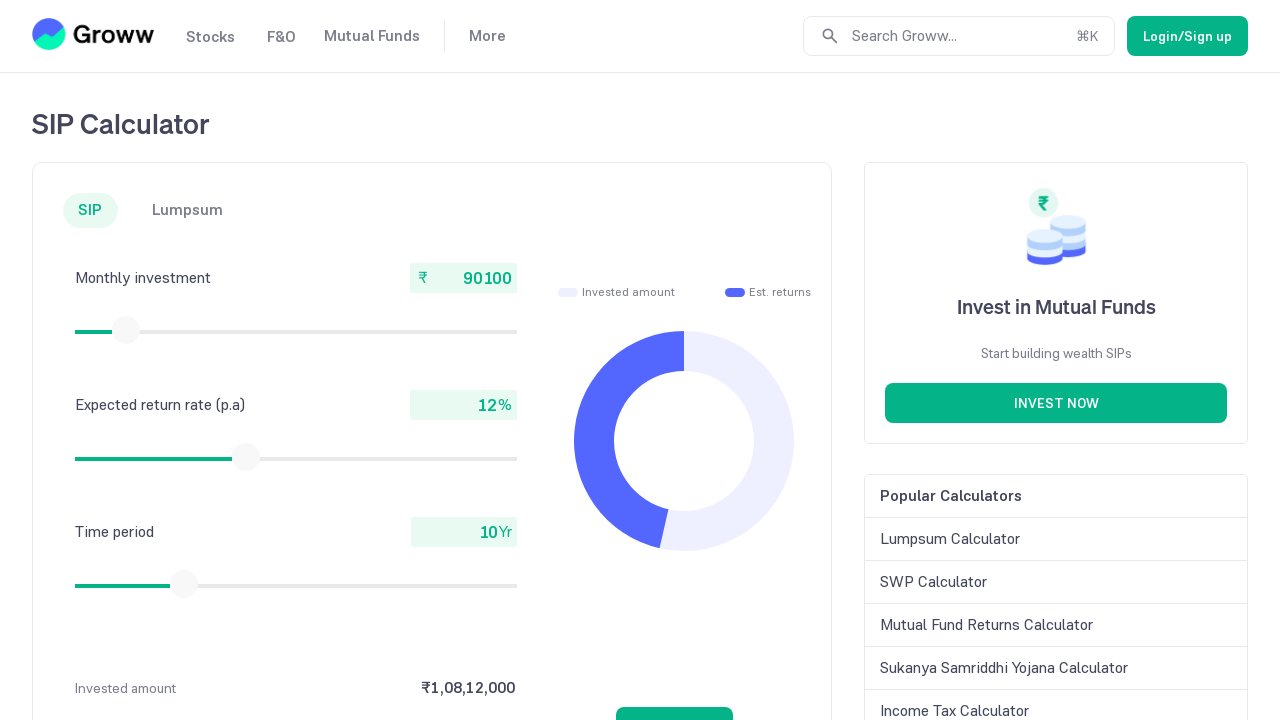

Pressed down mouse button to start dragging slider at (126, 330)
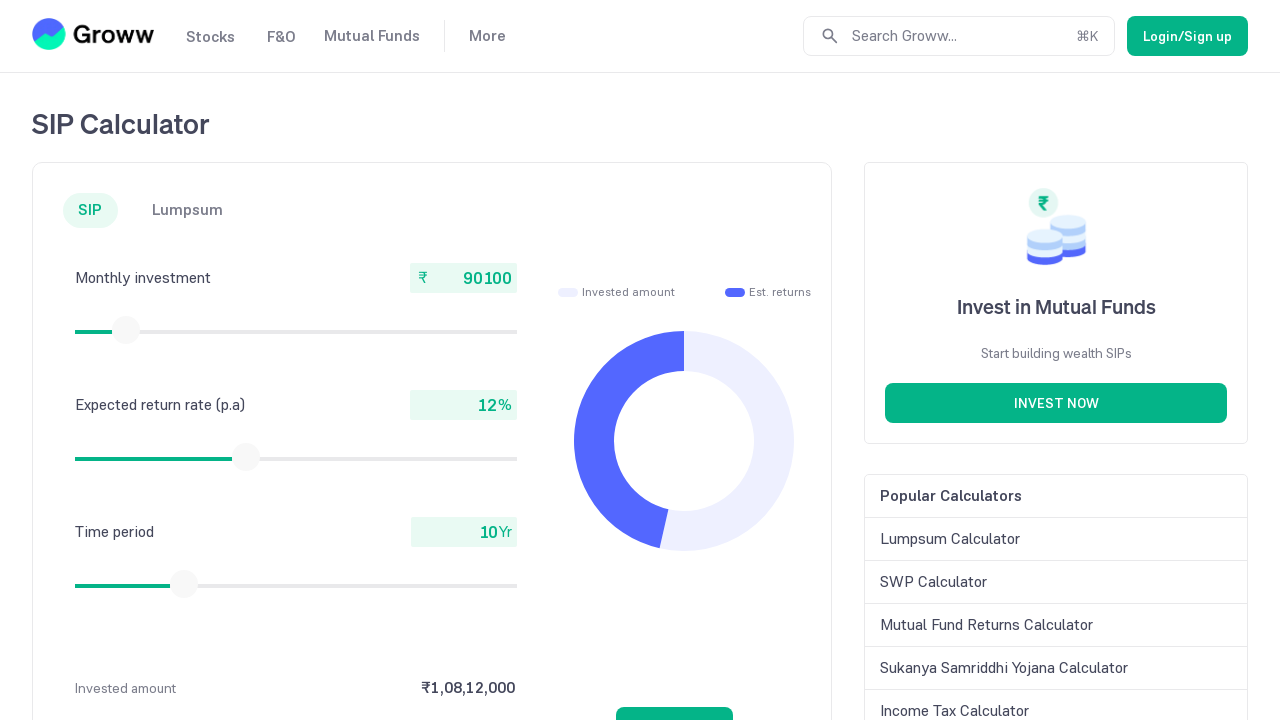

Dragged slider to the right to increase investment amount at (127, 330)
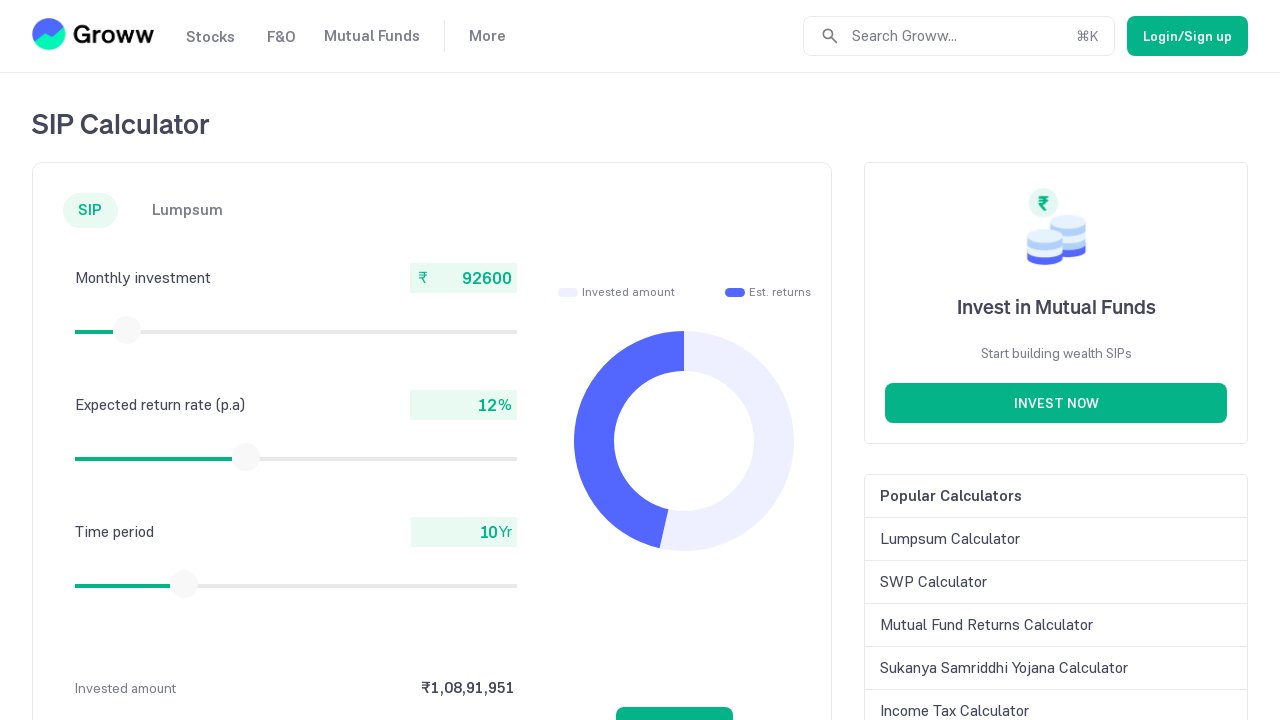

Released mouse button to complete slider drag at (127, 330)
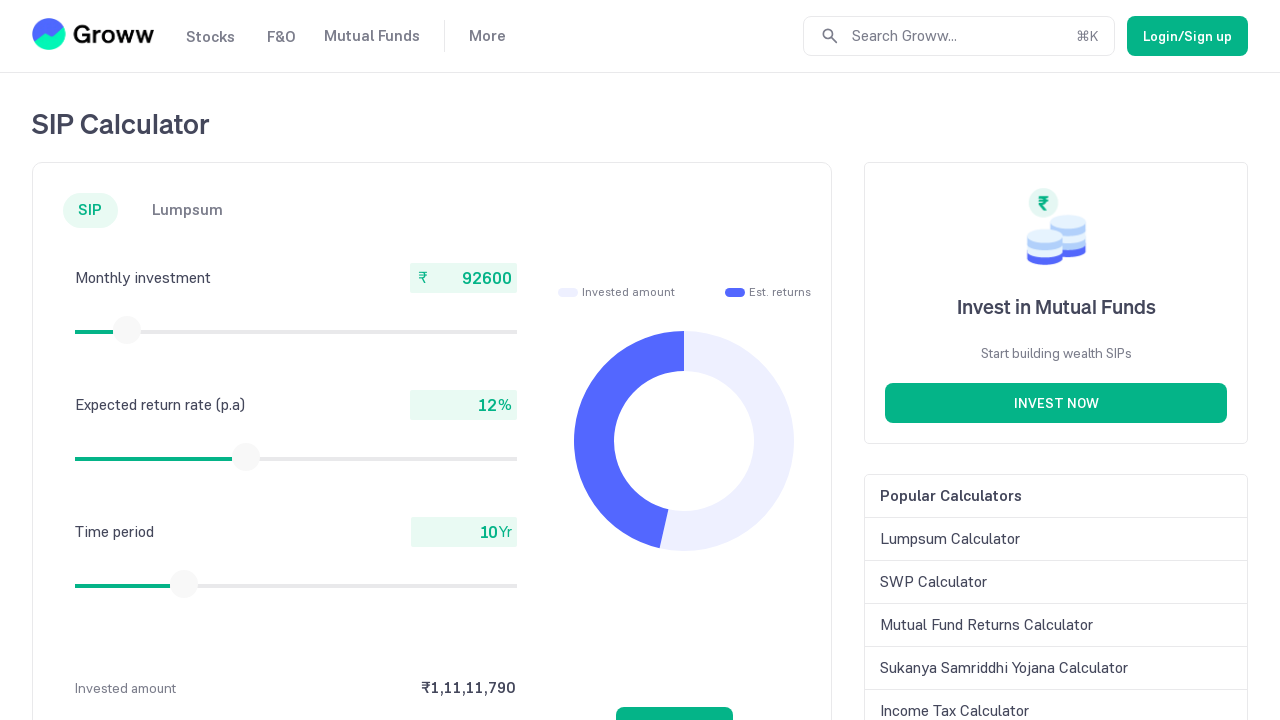

Checked current monthly investment value: 92600
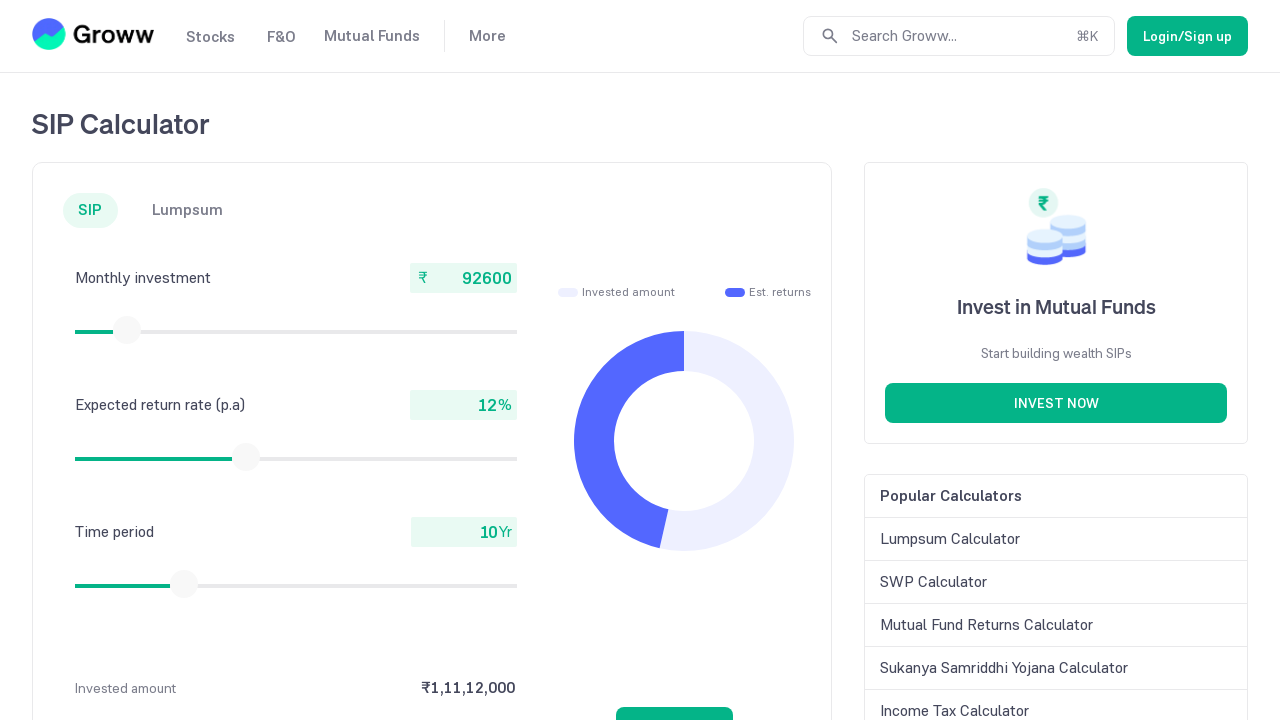

Moved mouse to center of slider (iteration 28) at (127, 330)
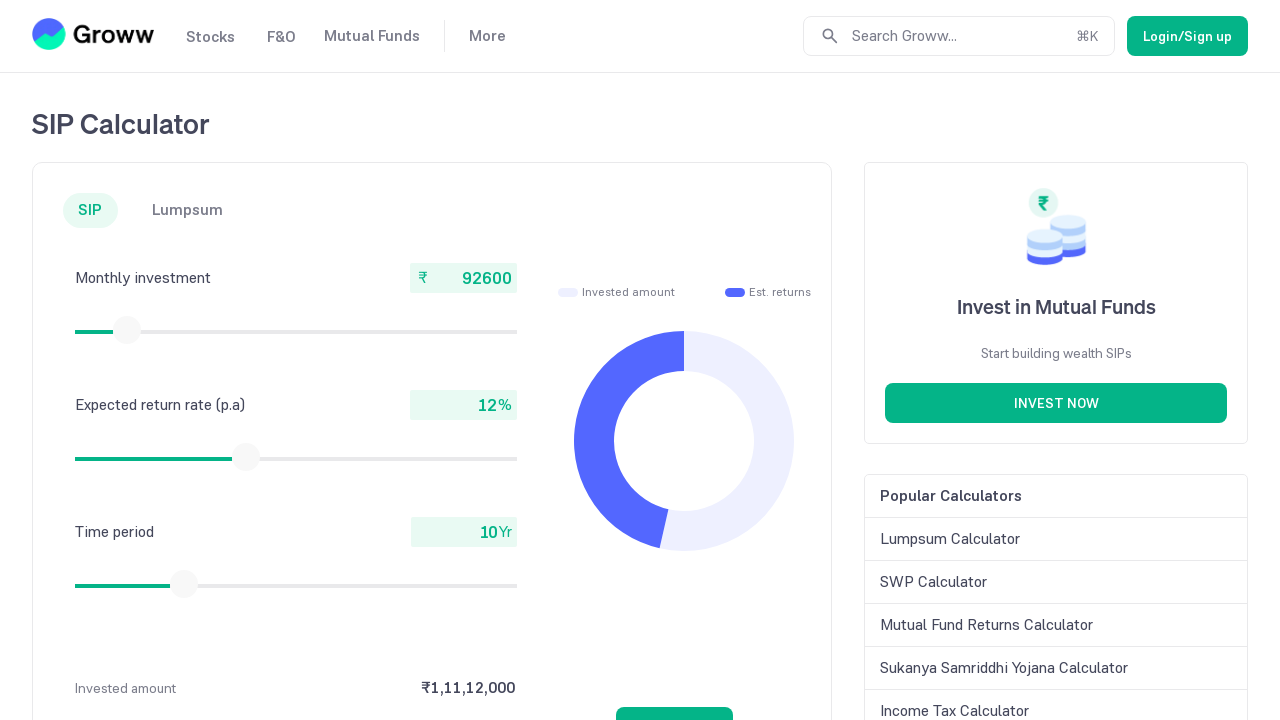

Pressed down mouse button to start dragging slider at (127, 330)
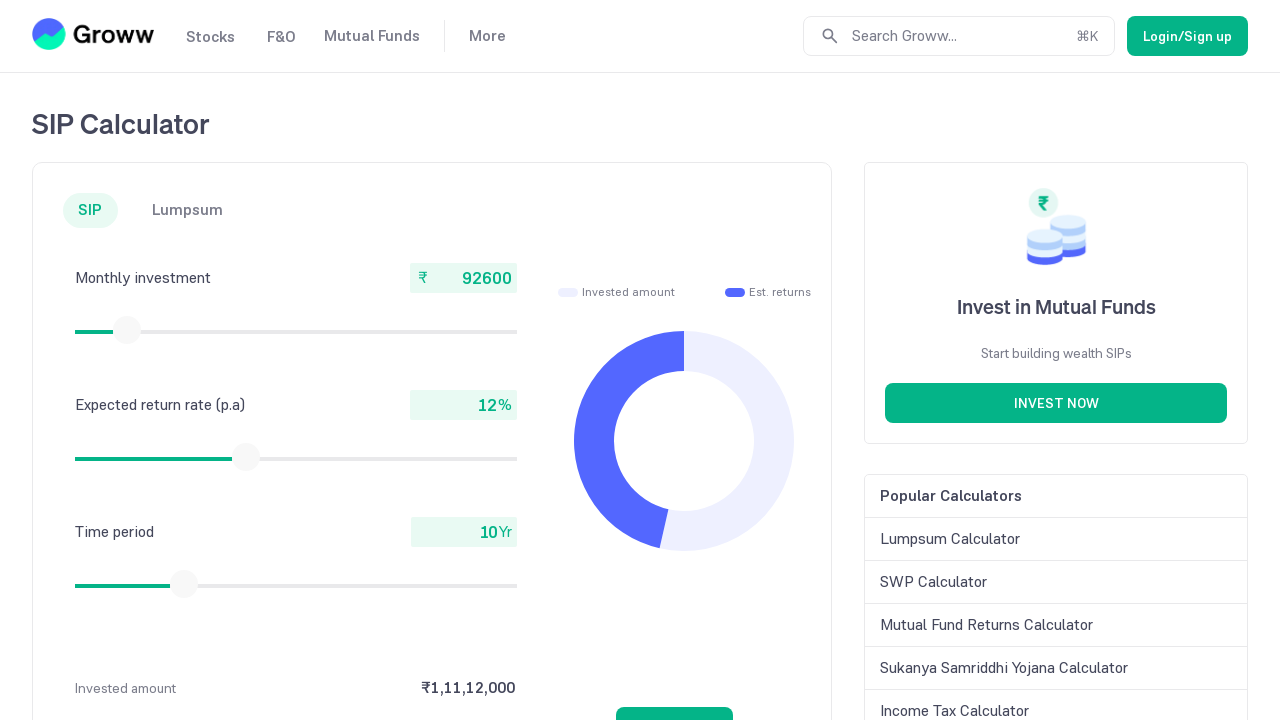

Dragged slider to the right to increase investment amount at (128, 330)
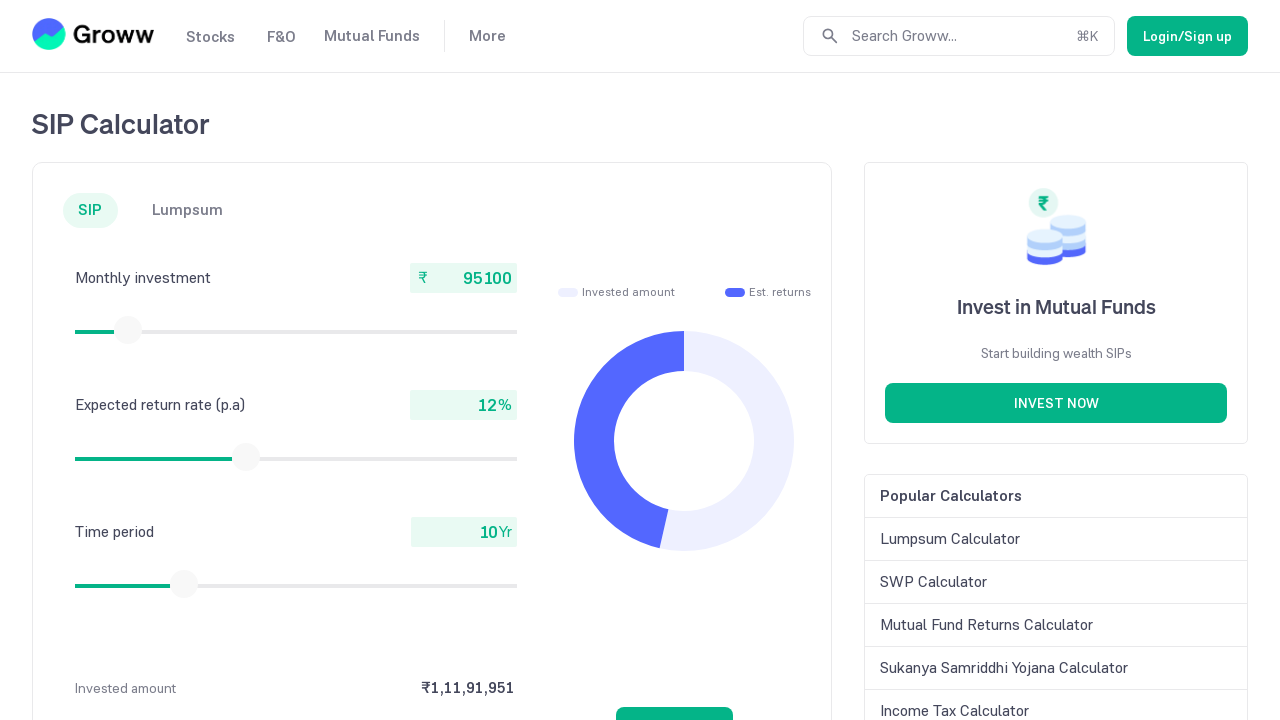

Released mouse button to complete slider drag at (128, 330)
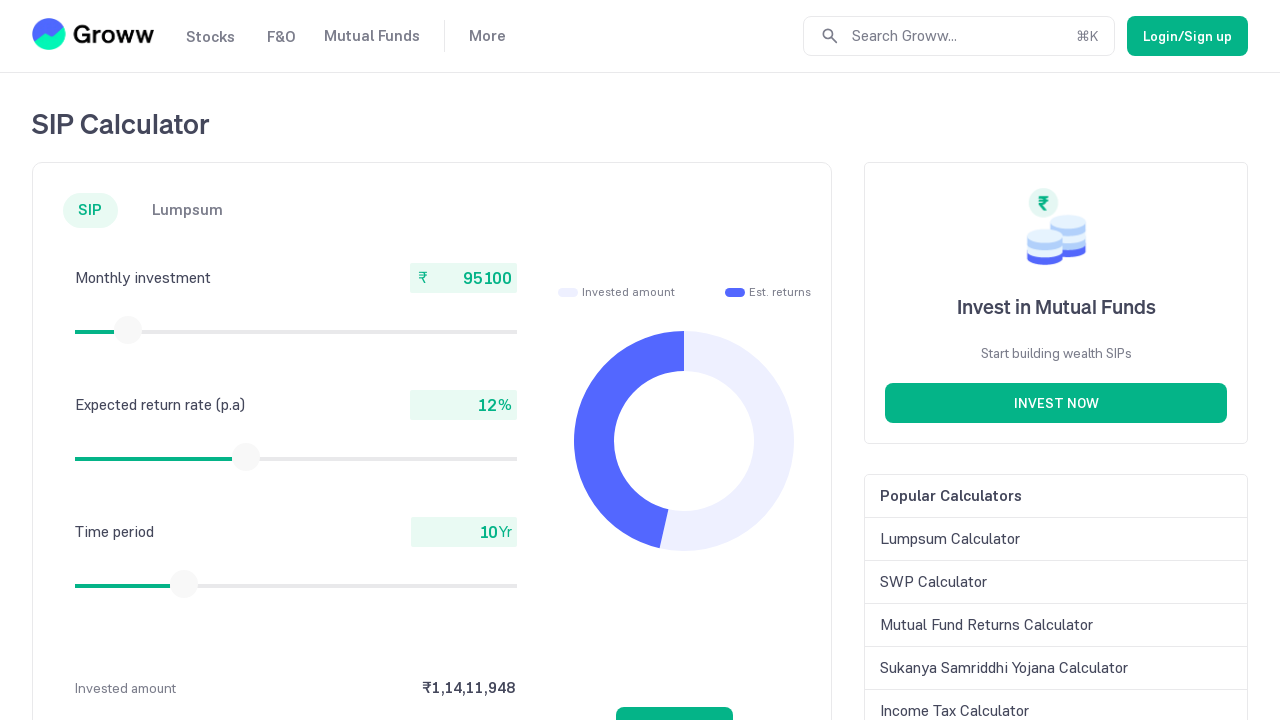

Checked current monthly investment value: 95100
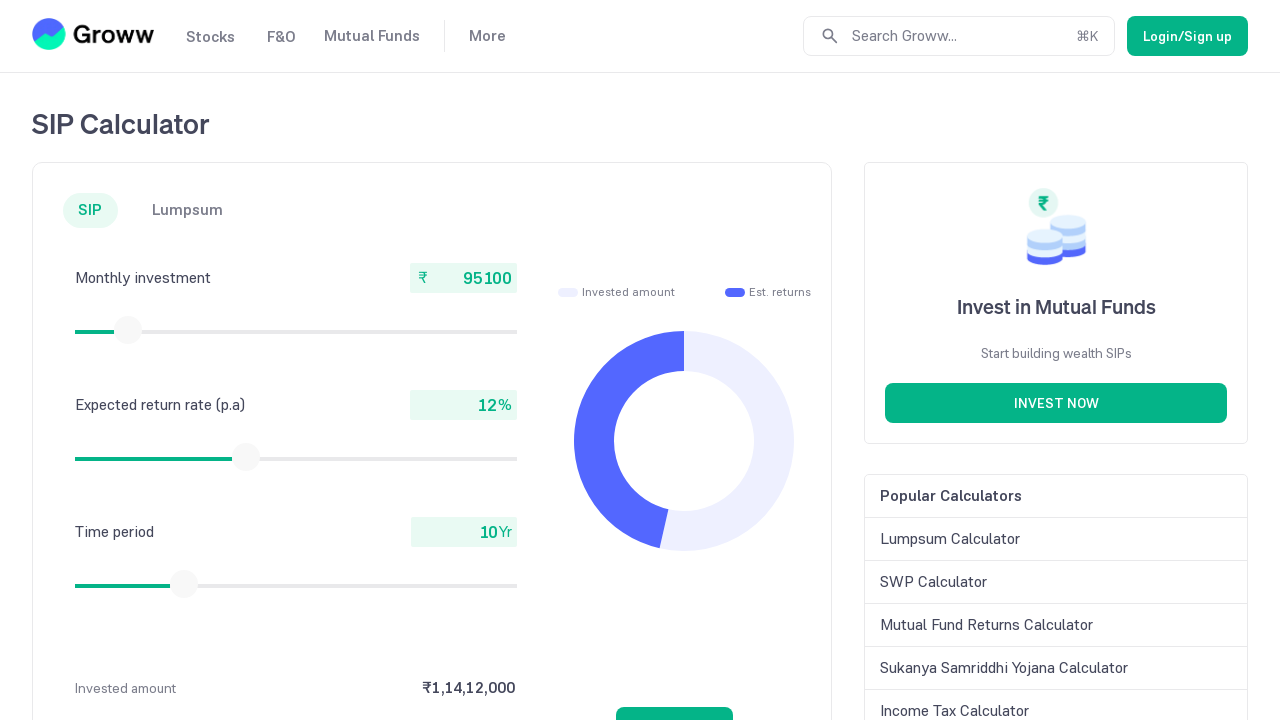

Moved mouse to center of slider (iteration 29) at (128, 330)
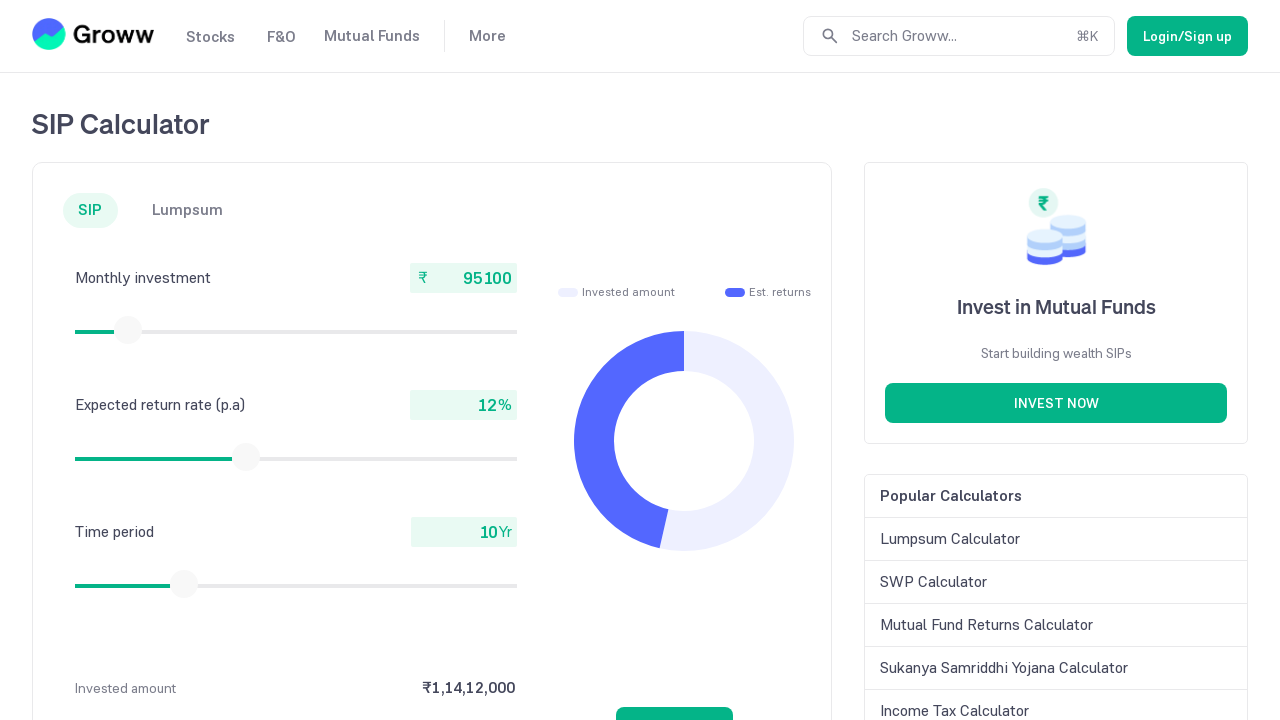

Pressed down mouse button to start dragging slider at (128, 330)
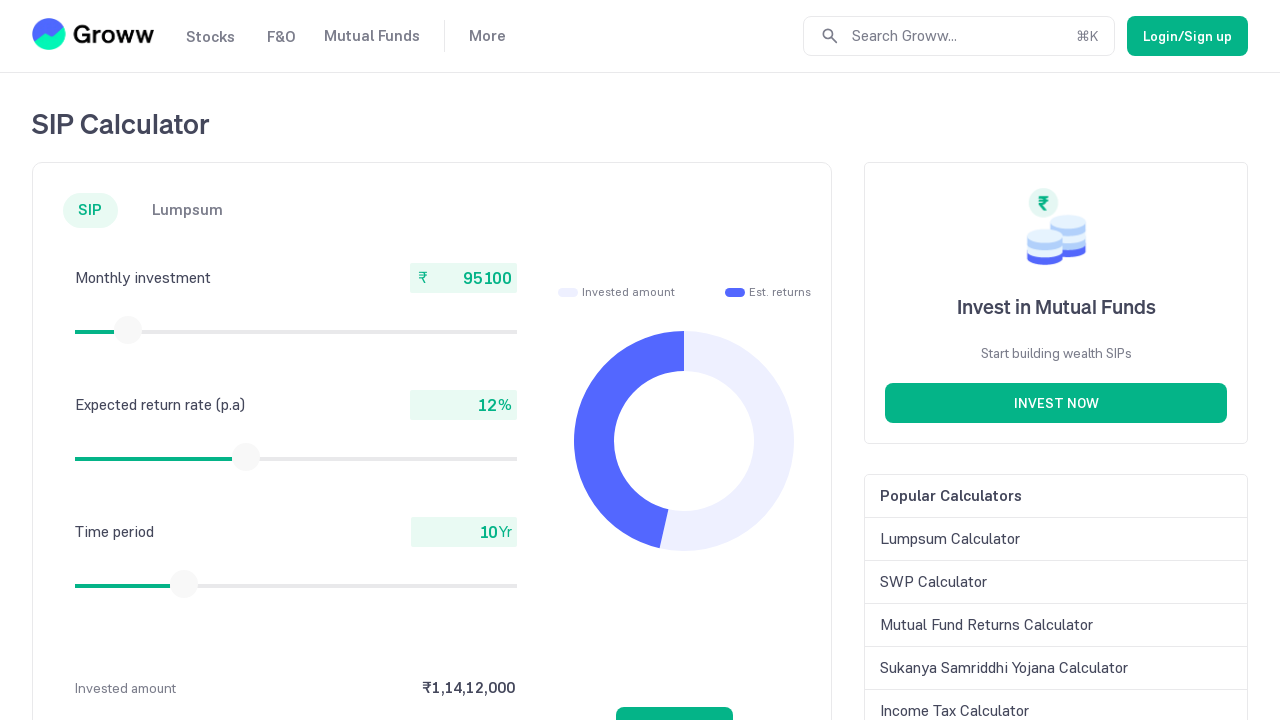

Dragged slider to the right to increase investment amount at (129, 330)
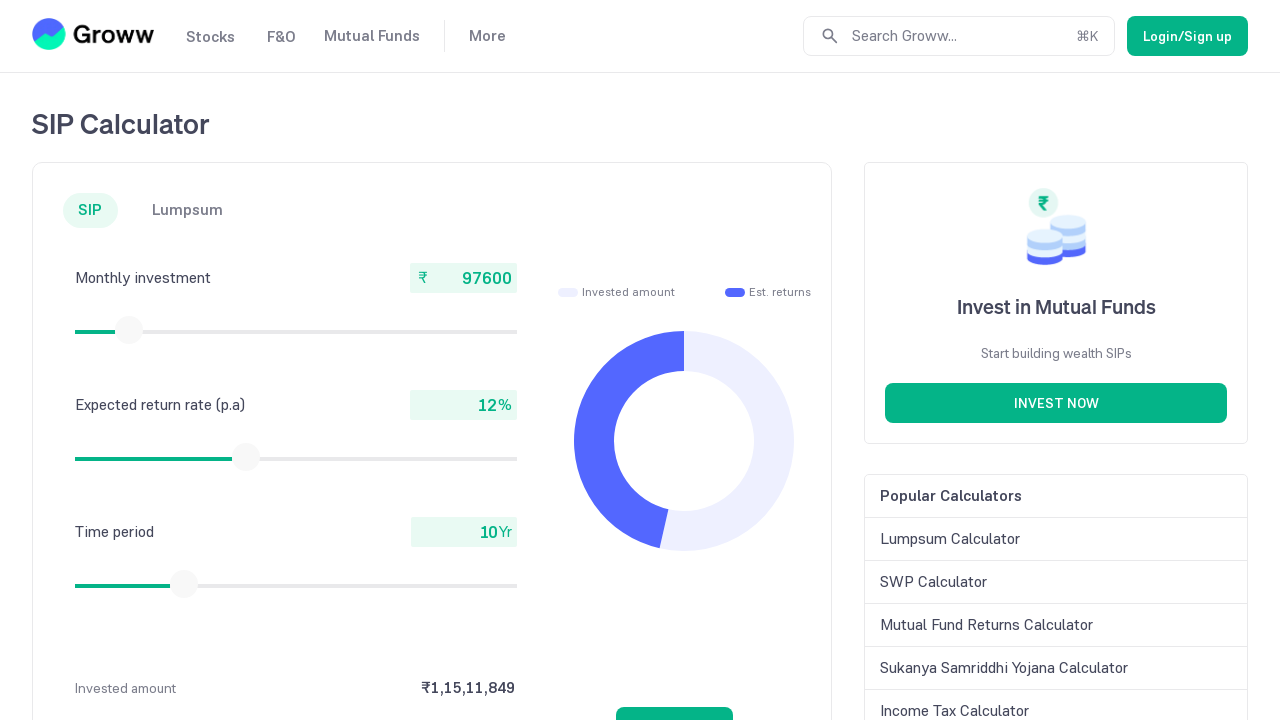

Released mouse button to complete slider drag at (129, 330)
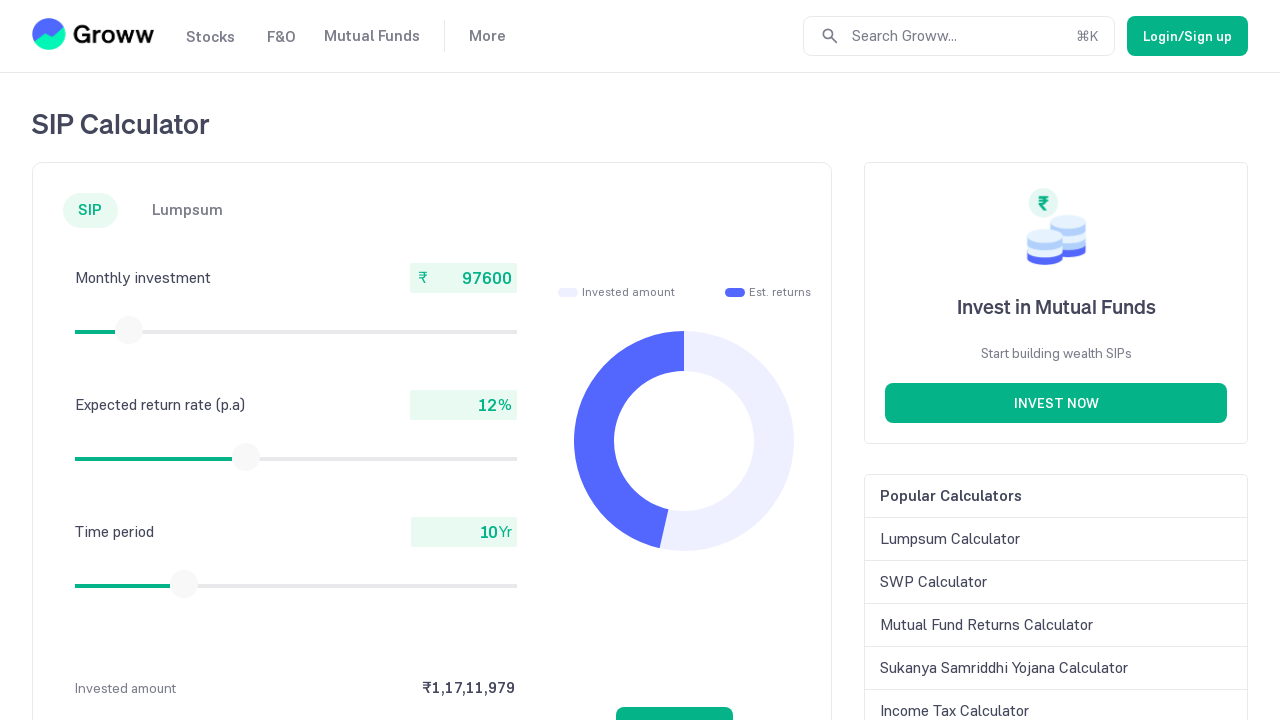

Checked current monthly investment value: 97600
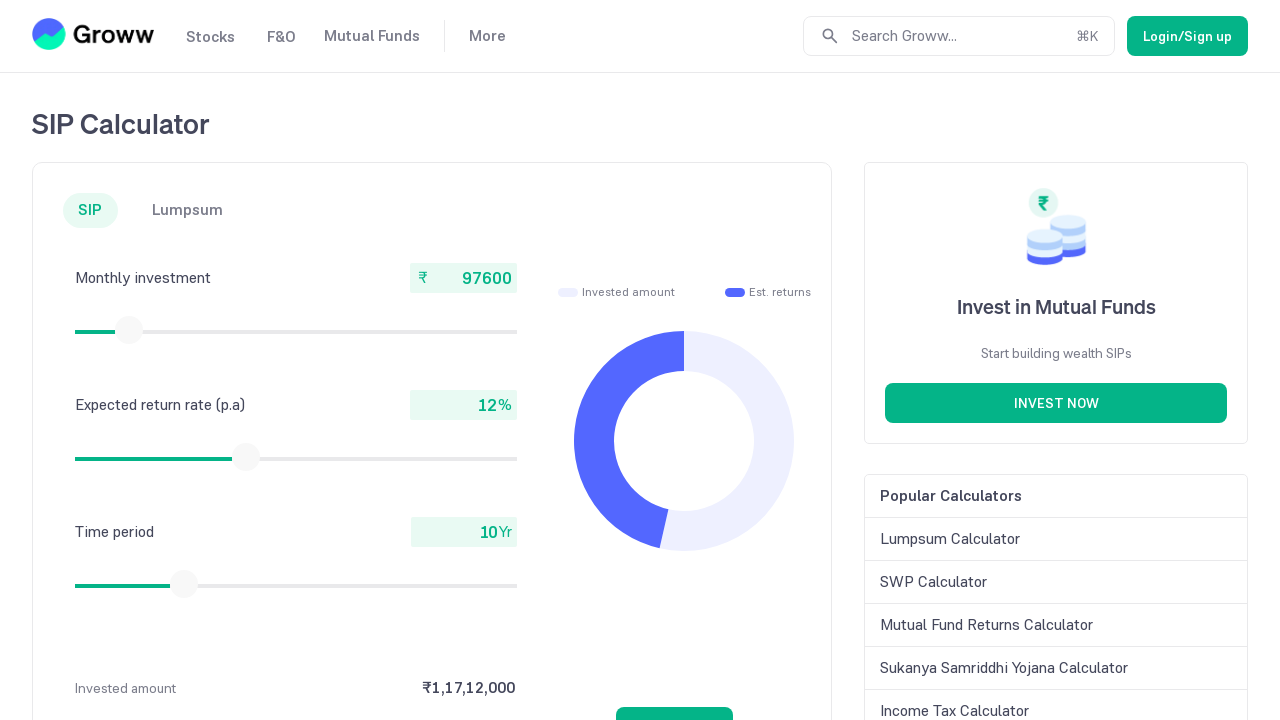

Moved mouse to center of slider (iteration 30) at (129, 330)
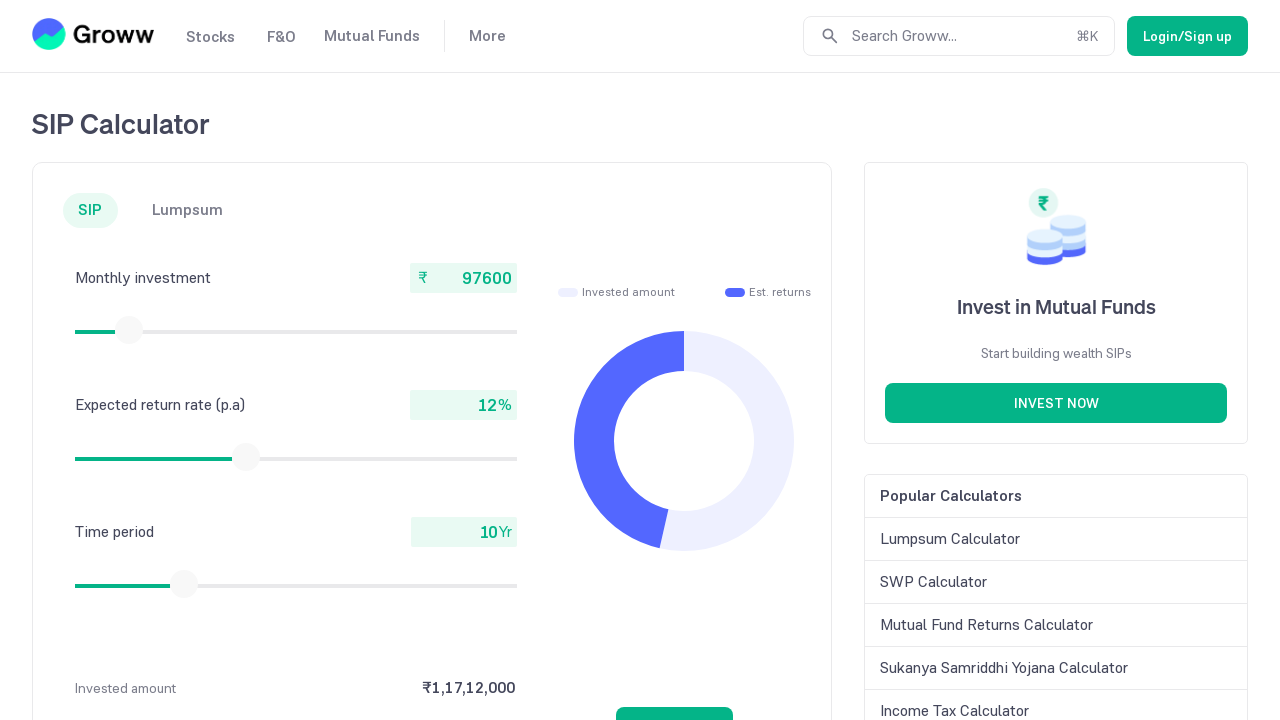

Pressed down mouse button to start dragging slider at (129, 330)
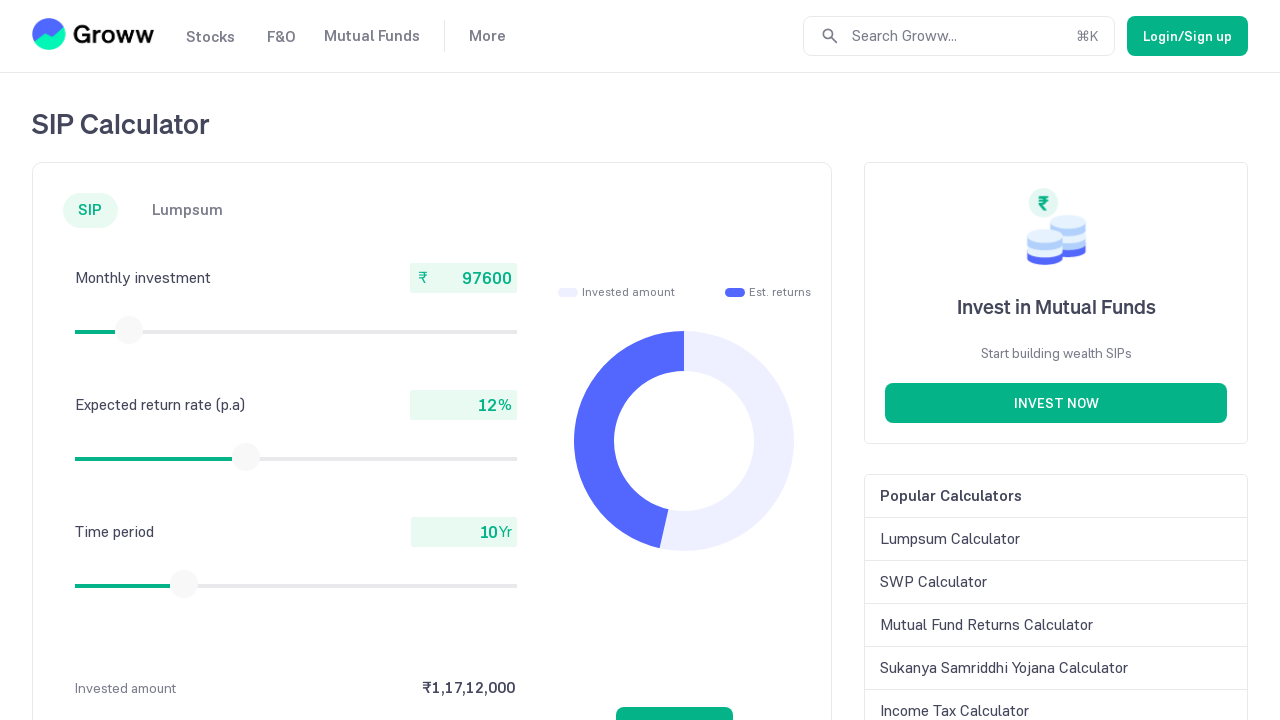

Dragged slider to the right to increase investment amount at (130, 330)
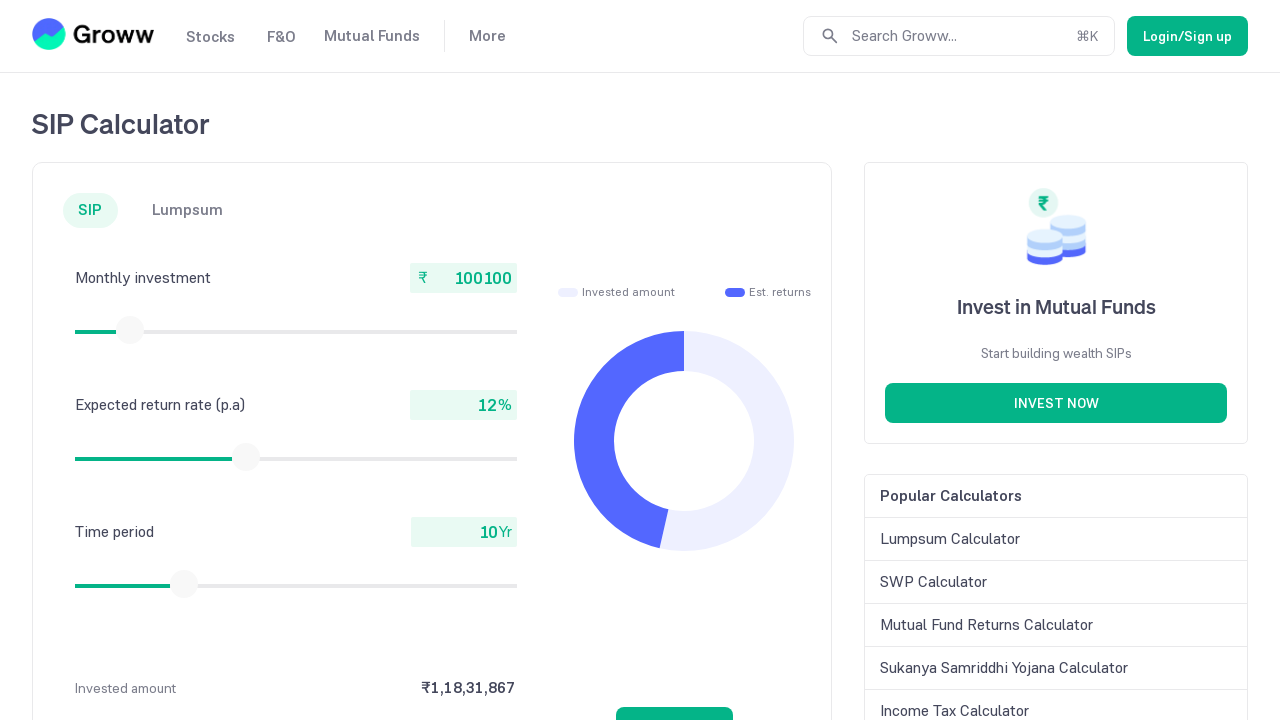

Released mouse button to complete slider drag at (130, 330)
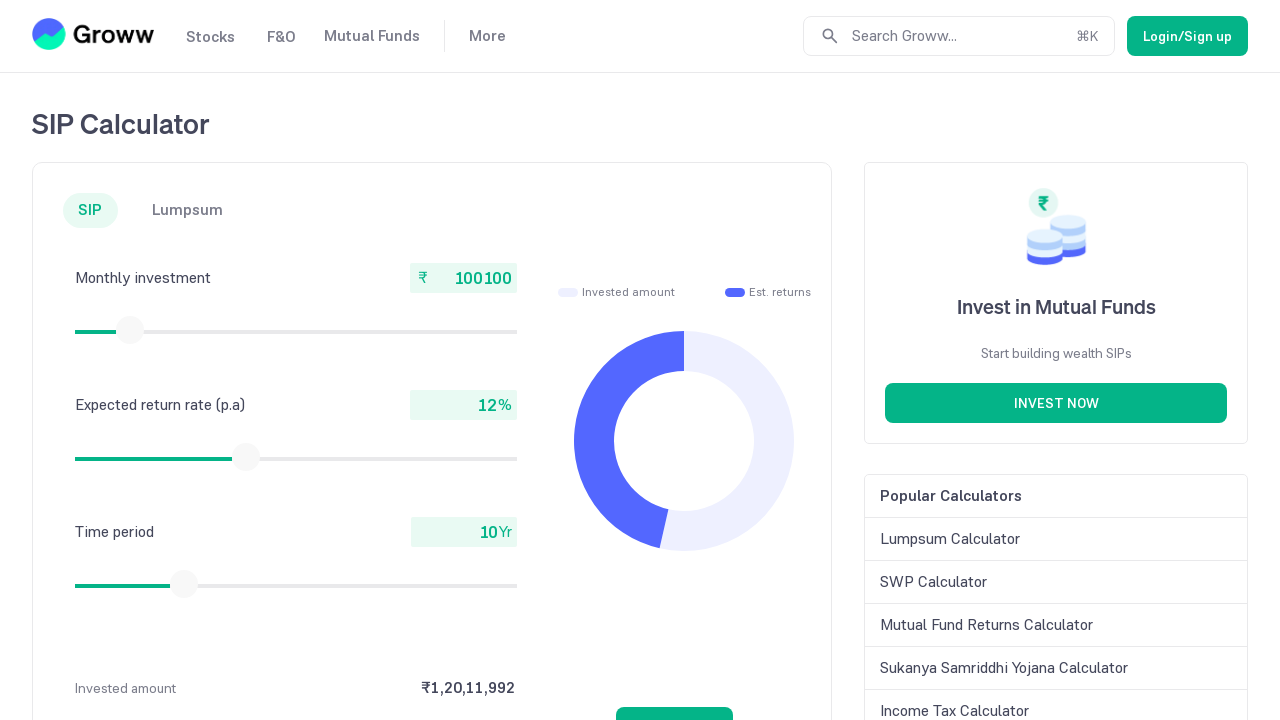

Checked current monthly investment value: 100100
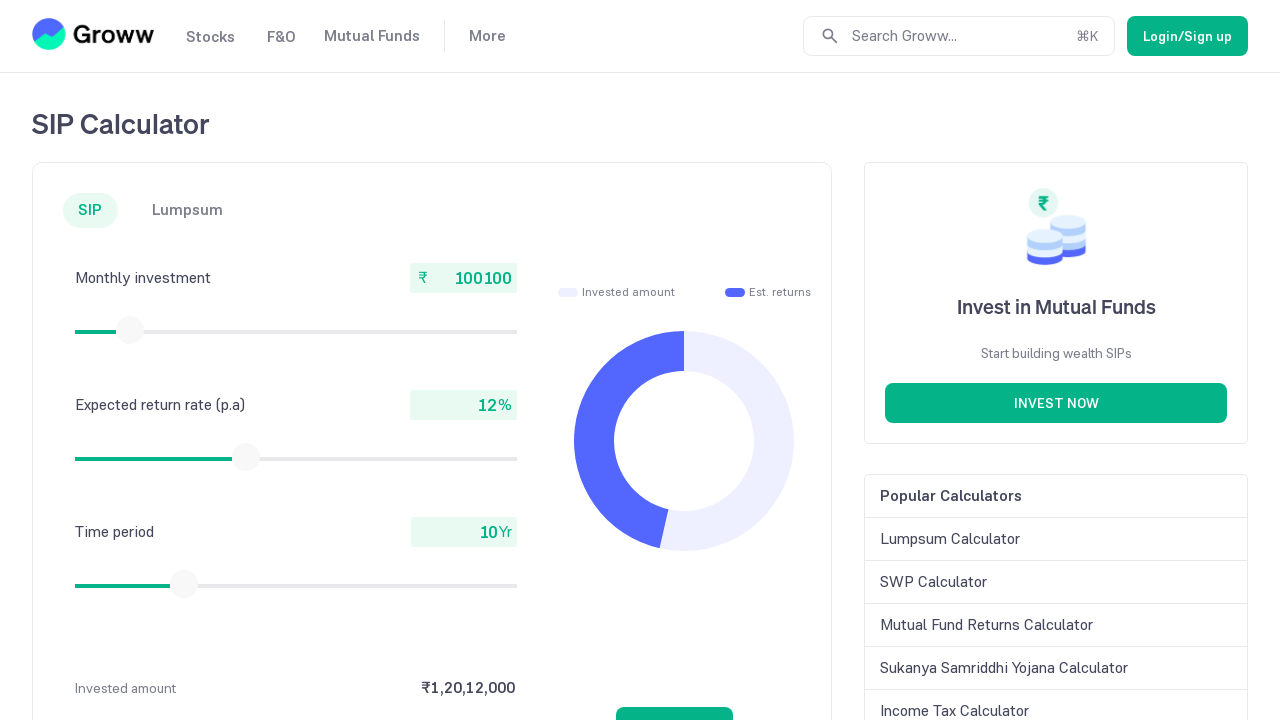

Moved mouse to center of slider (iteration 31) at (130, 330)
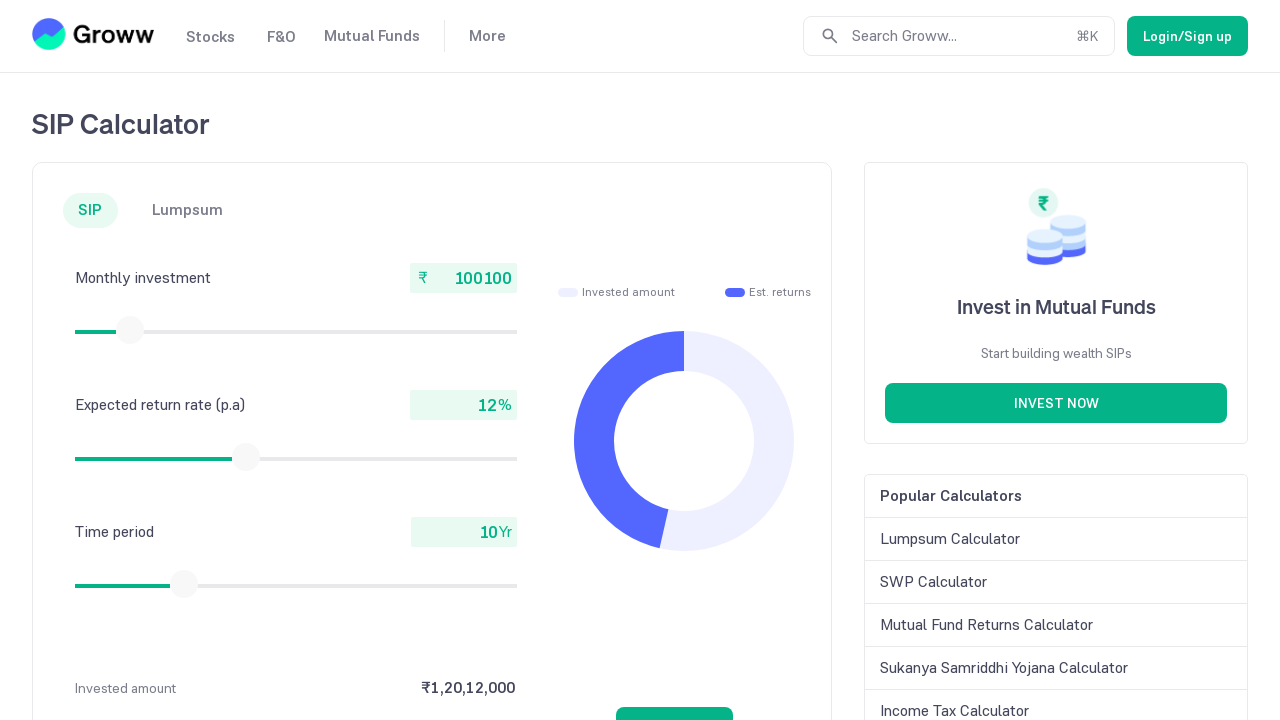

Pressed down mouse button to start dragging slider at (130, 330)
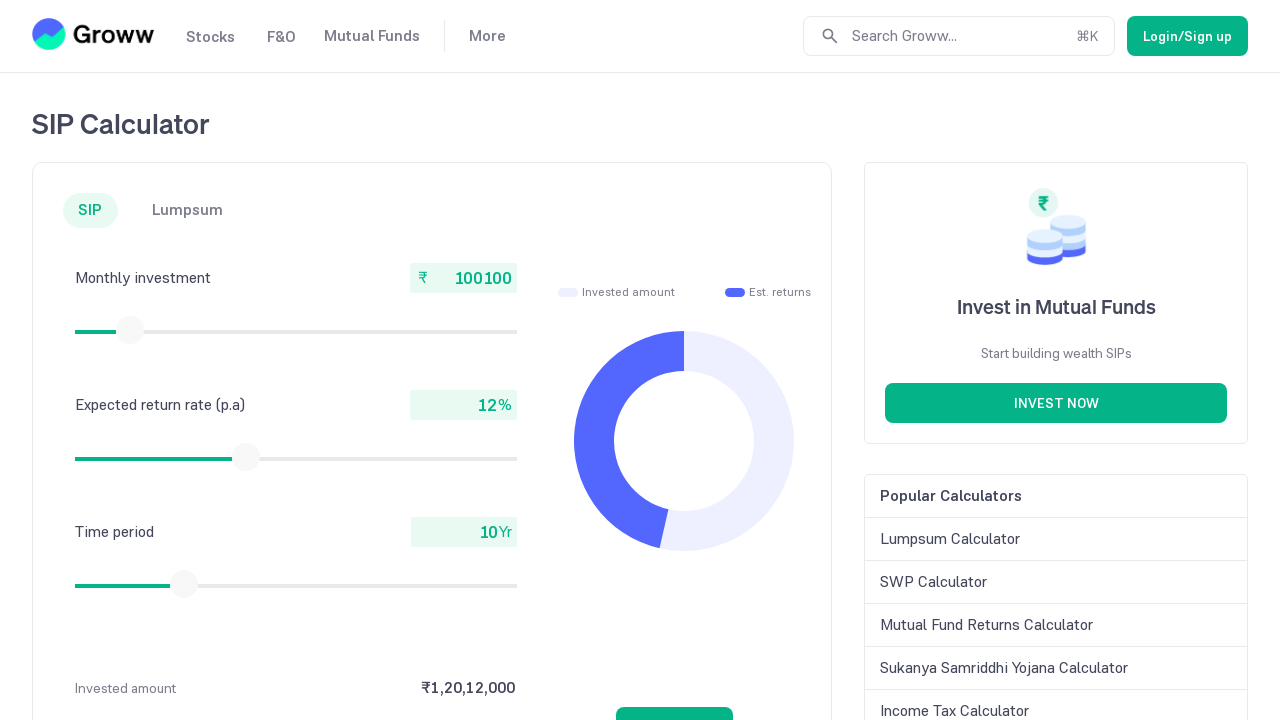

Dragged slider to the right to increase investment amount at (131, 330)
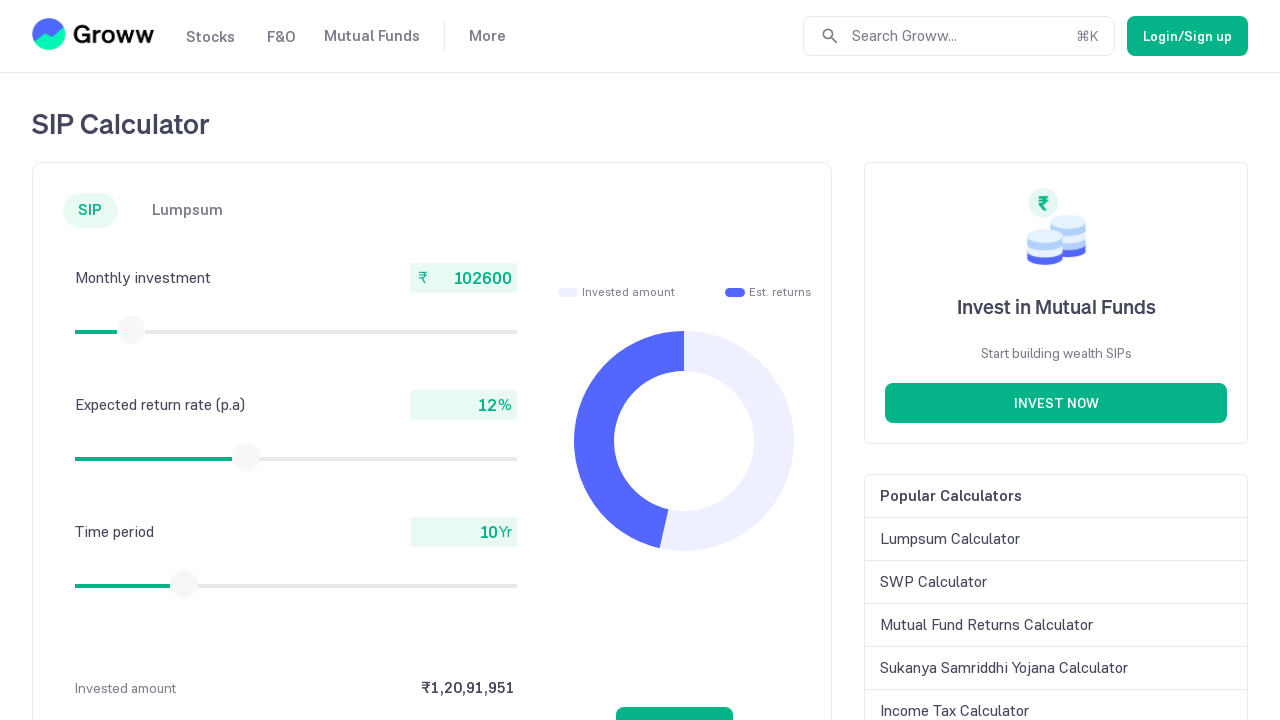

Released mouse button to complete slider drag at (131, 330)
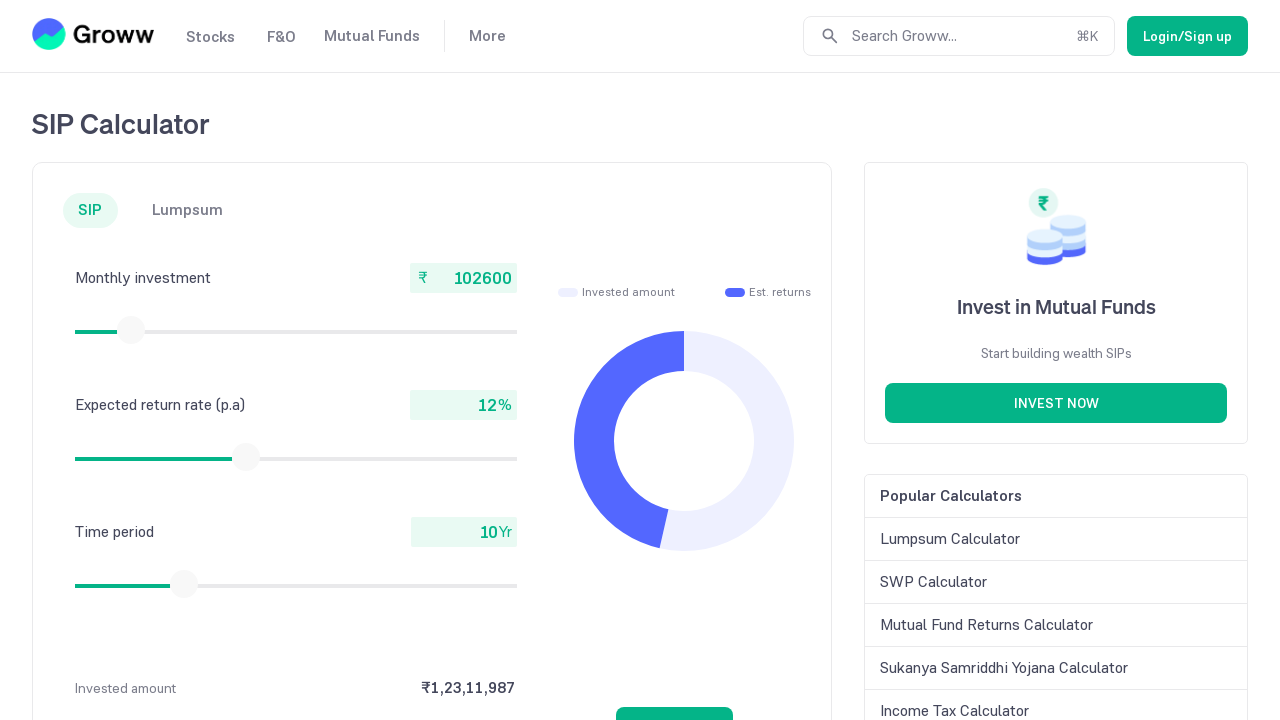

Checked current monthly investment value: 102600
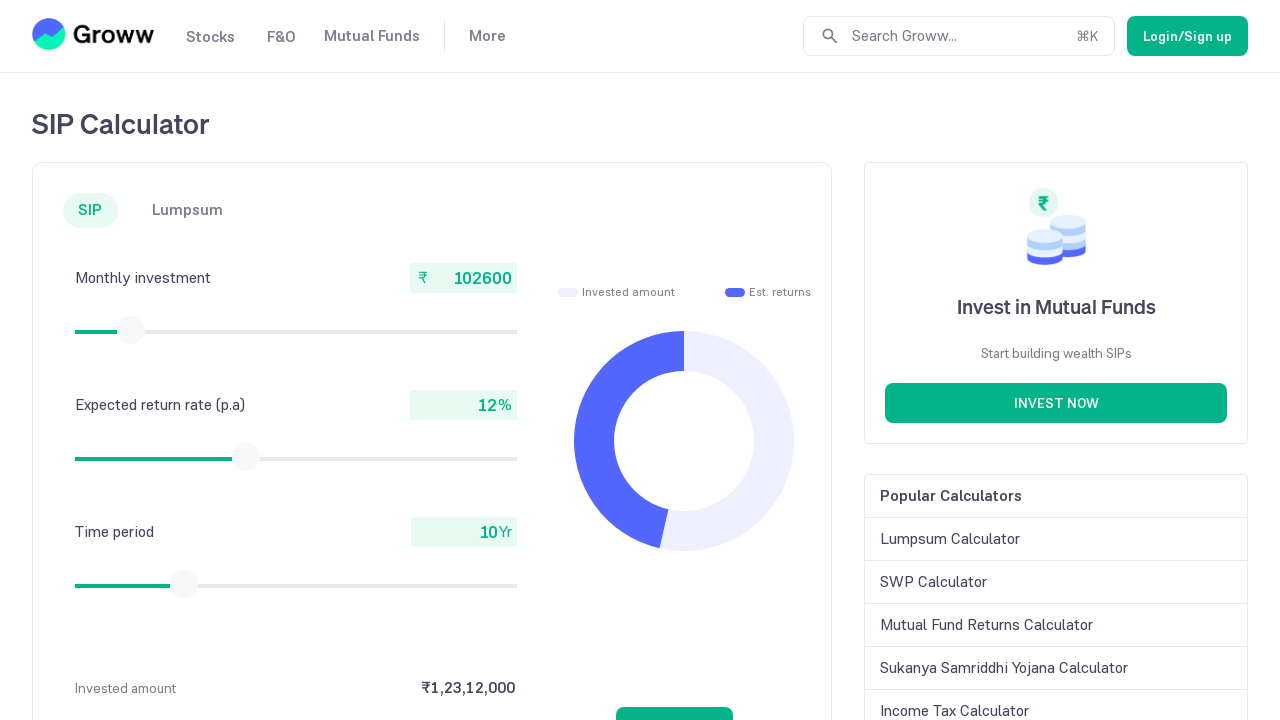

Moved mouse to center of slider (iteration 32) at (131, 330)
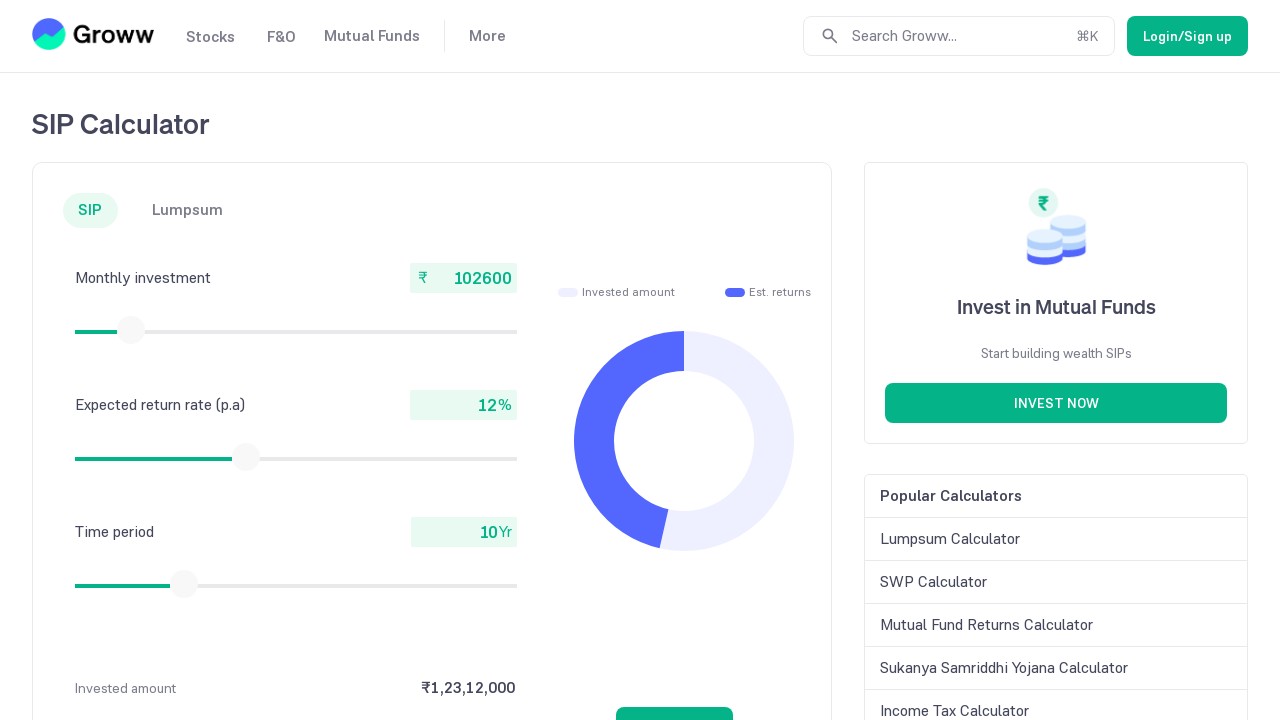

Pressed down mouse button to start dragging slider at (131, 330)
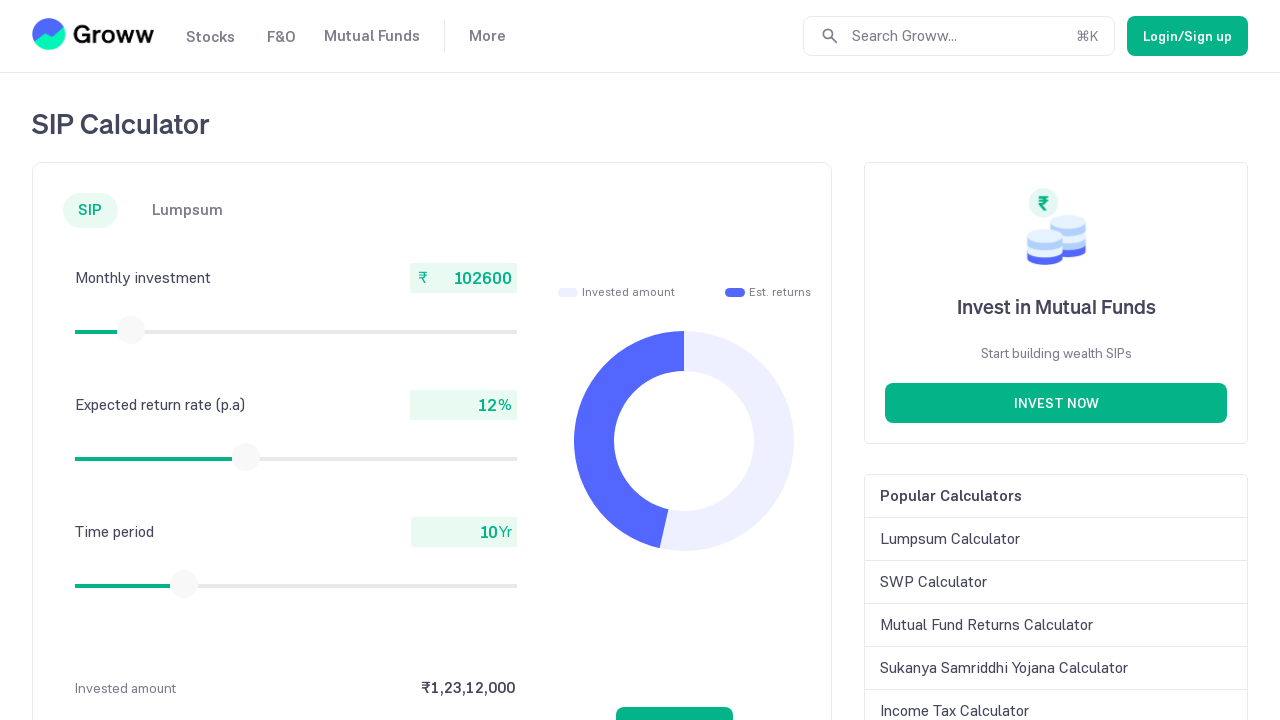

Dragged slider to the right to increase investment amount at (132, 330)
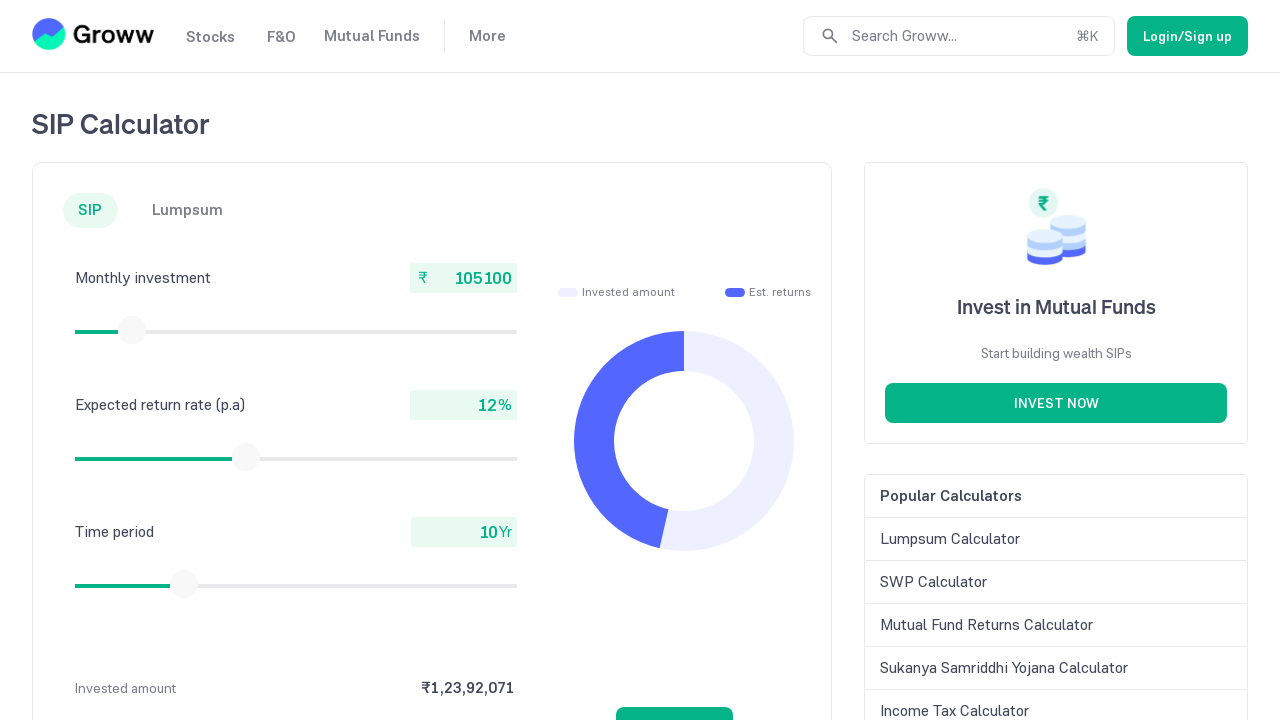

Released mouse button to complete slider drag at (132, 330)
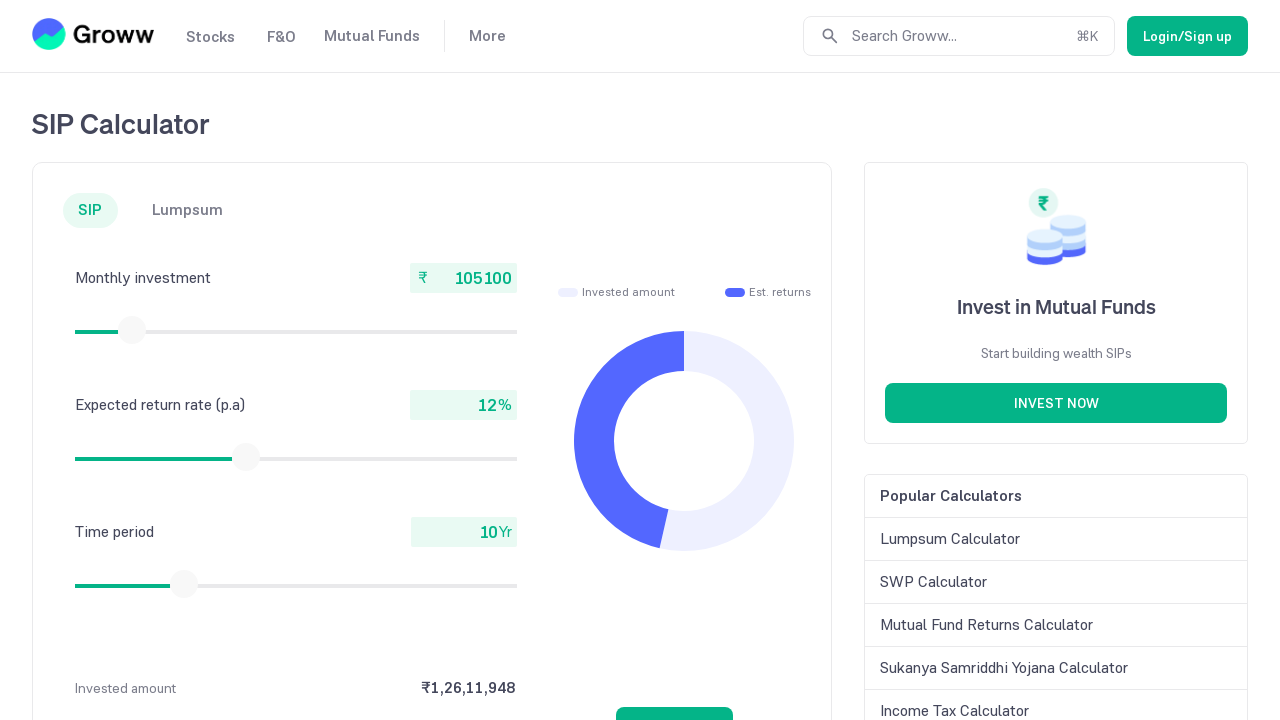

Checked current monthly investment value: 105100
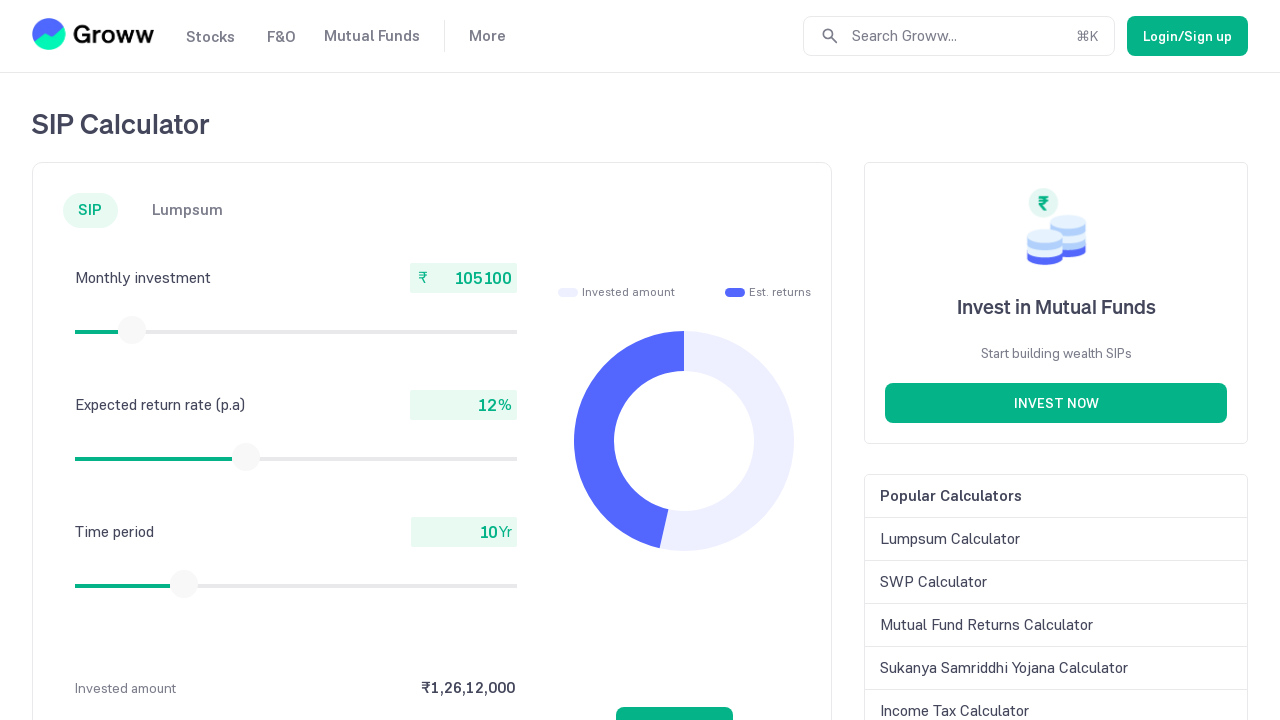

Moved mouse to center of slider (iteration 33) at (132, 330)
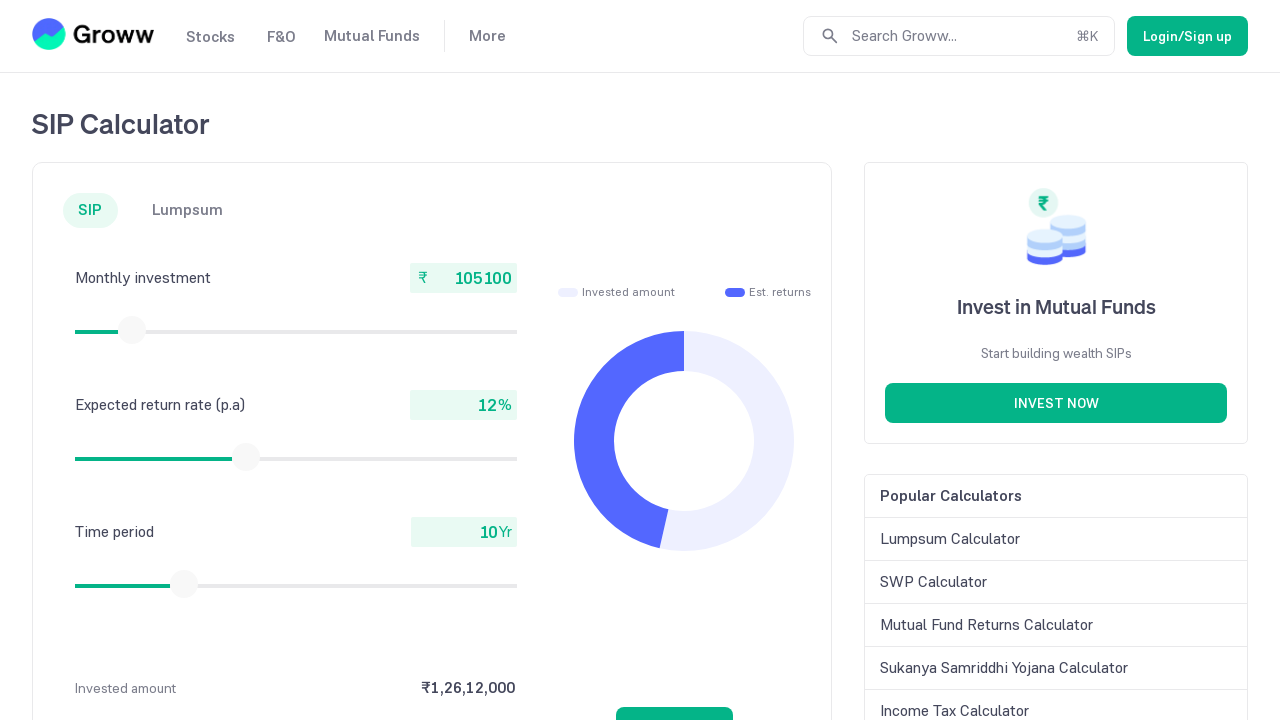

Pressed down mouse button to start dragging slider at (132, 330)
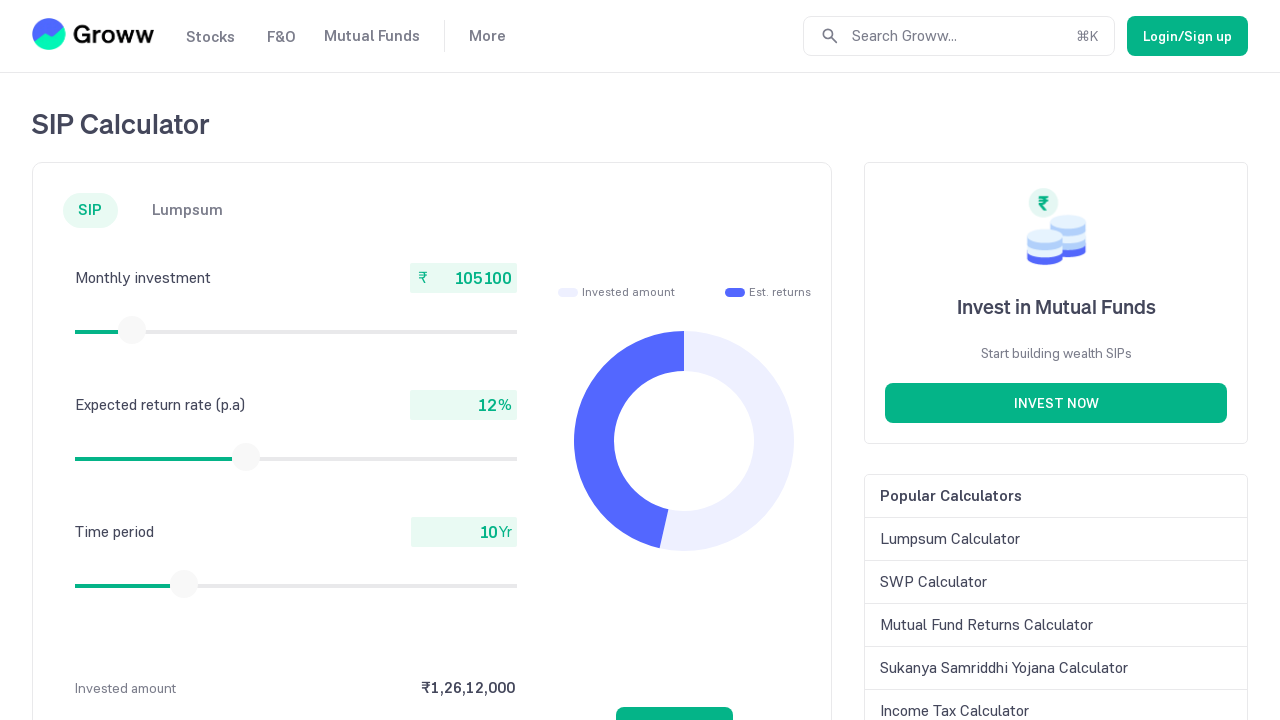

Dragged slider to the right to increase investment amount at (133, 330)
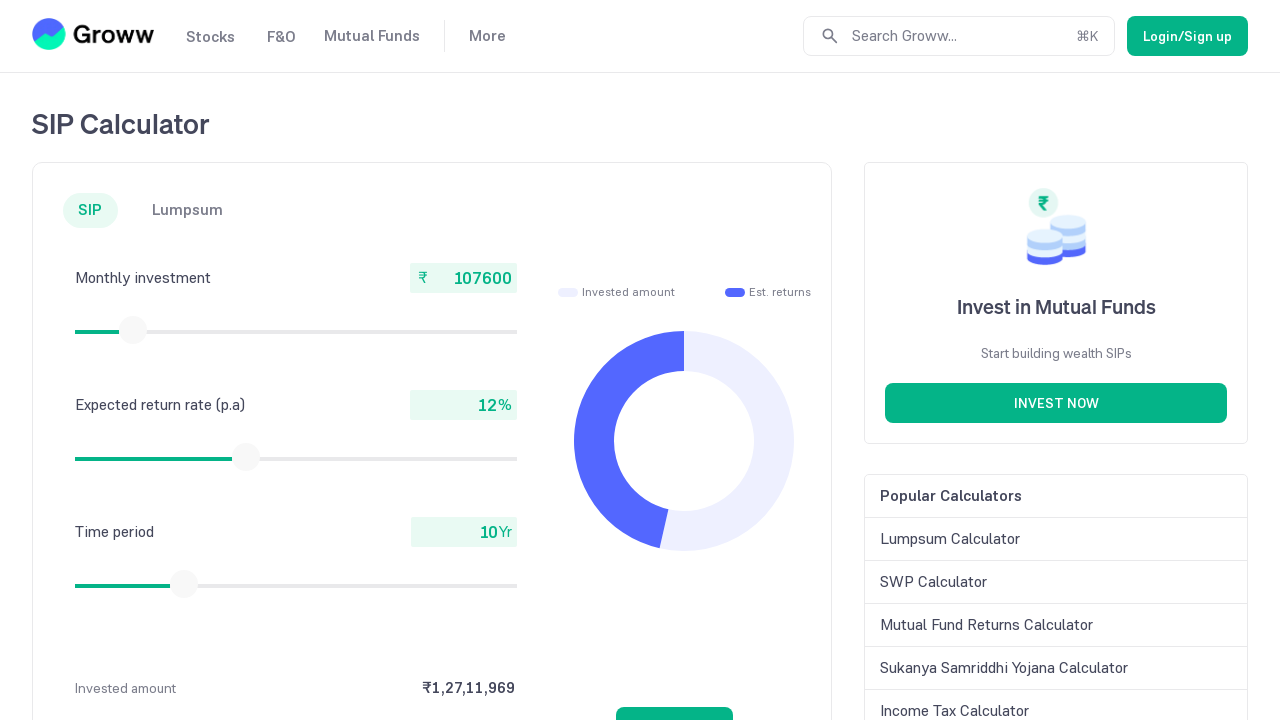

Released mouse button to complete slider drag at (133, 330)
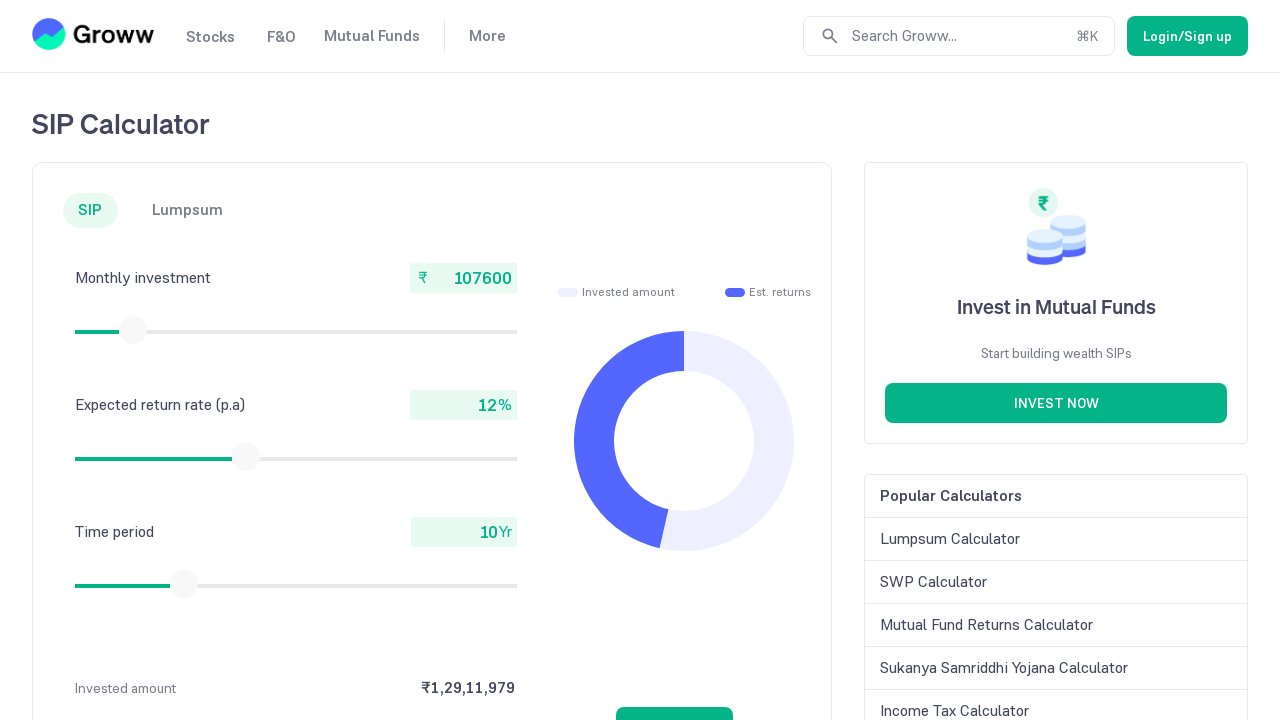

Checked current monthly investment value: 107600
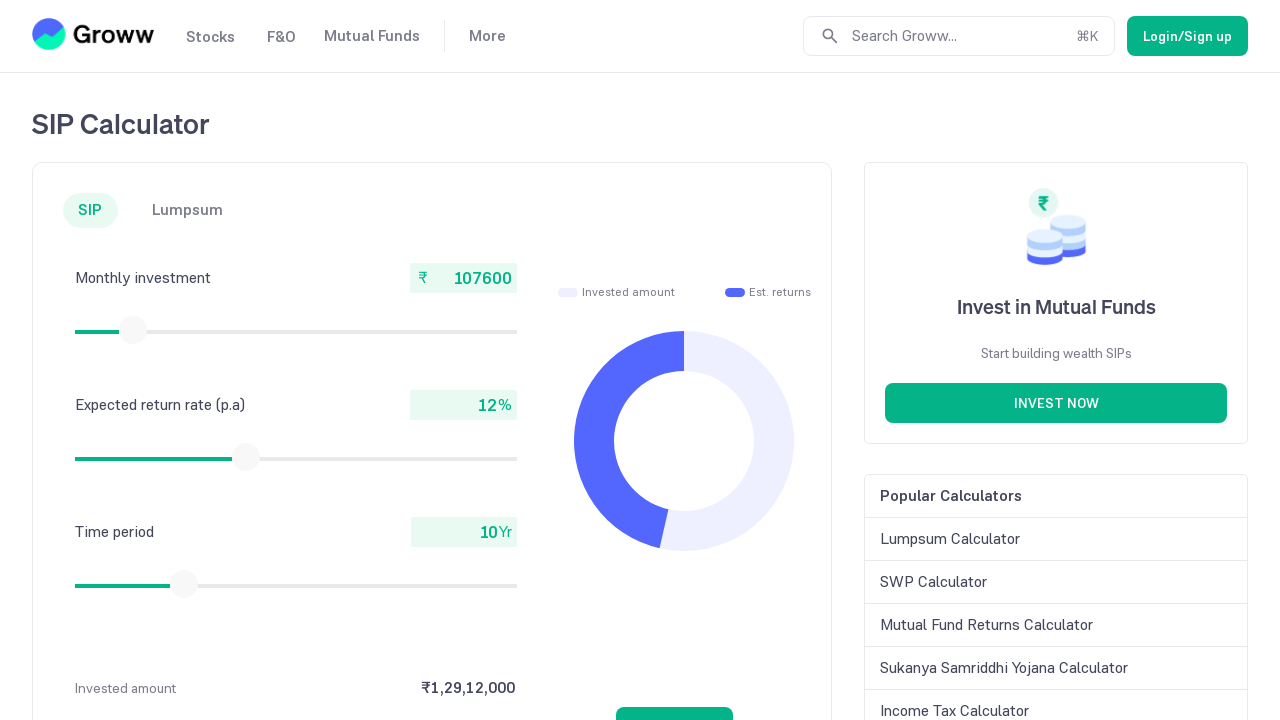

Moved mouse to center of slider (iteration 34) at (133, 330)
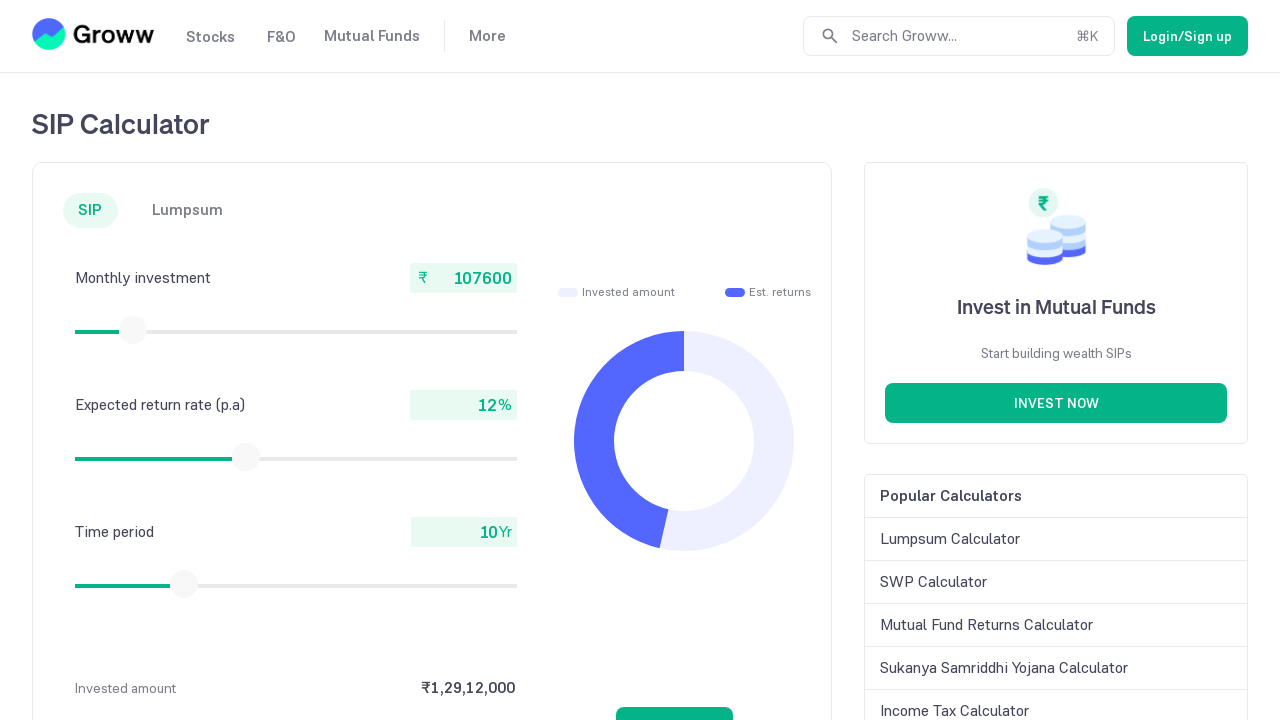

Pressed down mouse button to start dragging slider at (133, 330)
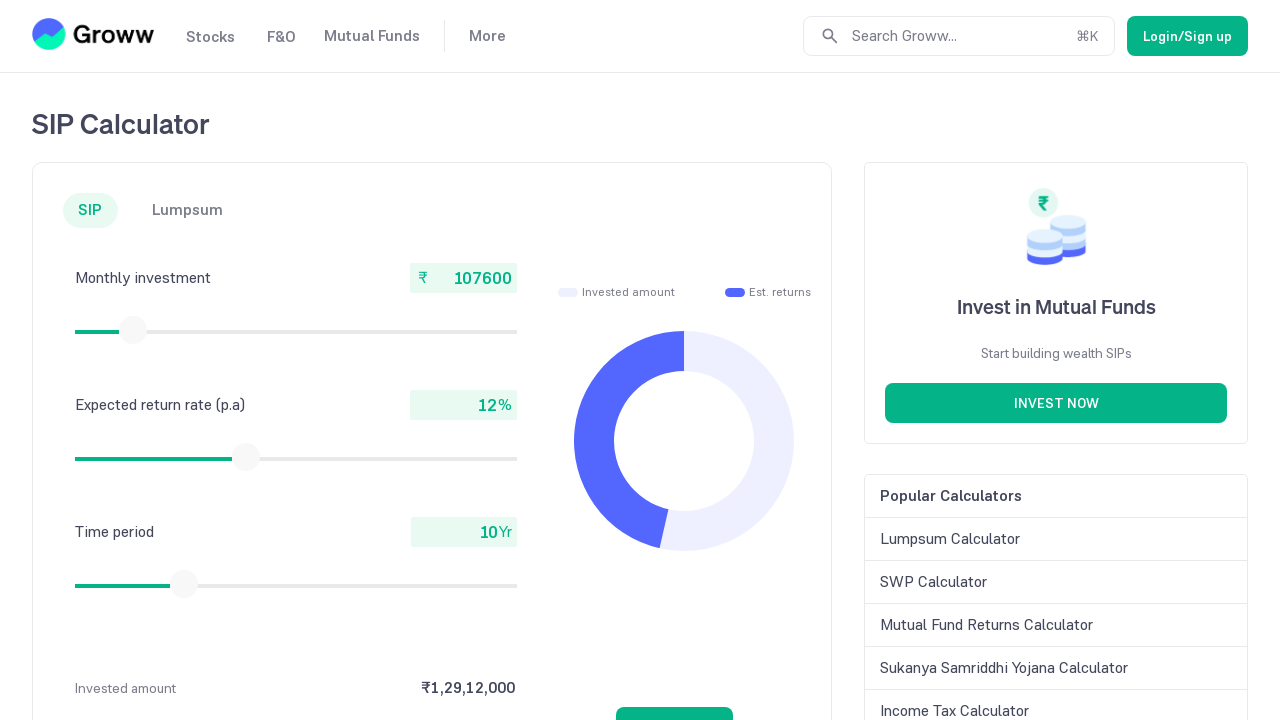

Dragged slider to the right to increase investment amount at (134, 330)
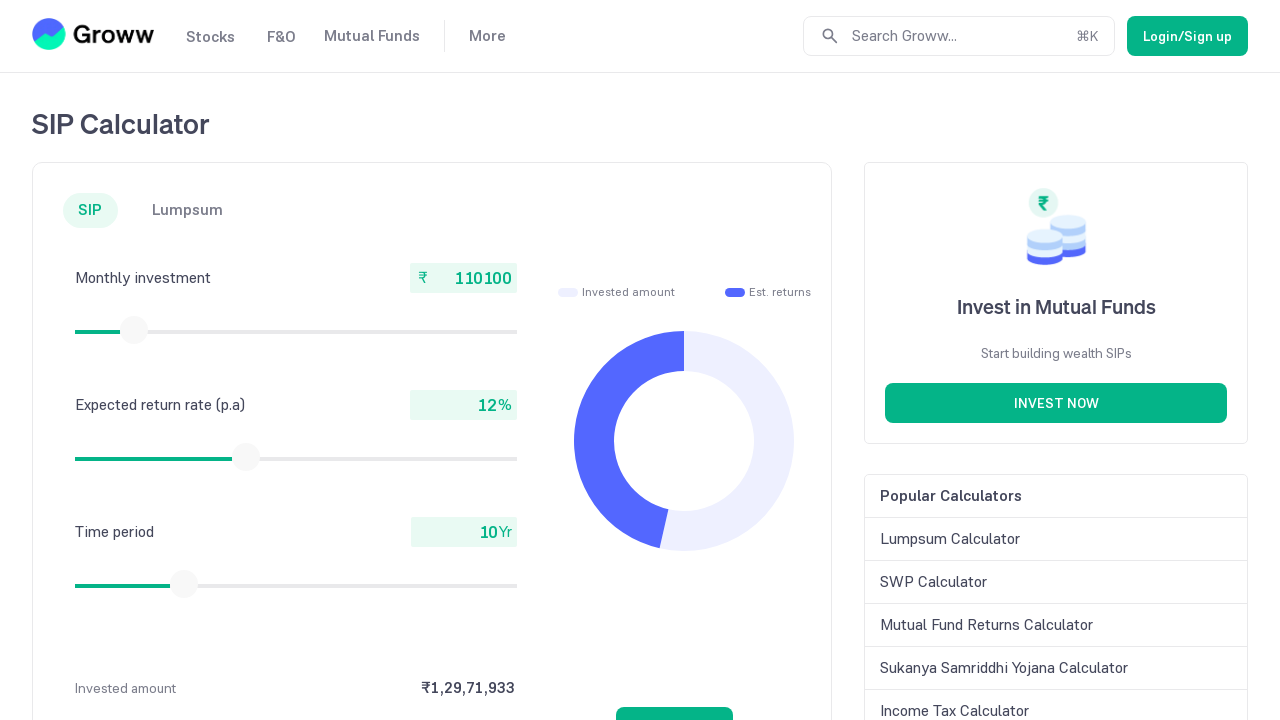

Released mouse button to complete slider drag at (134, 330)
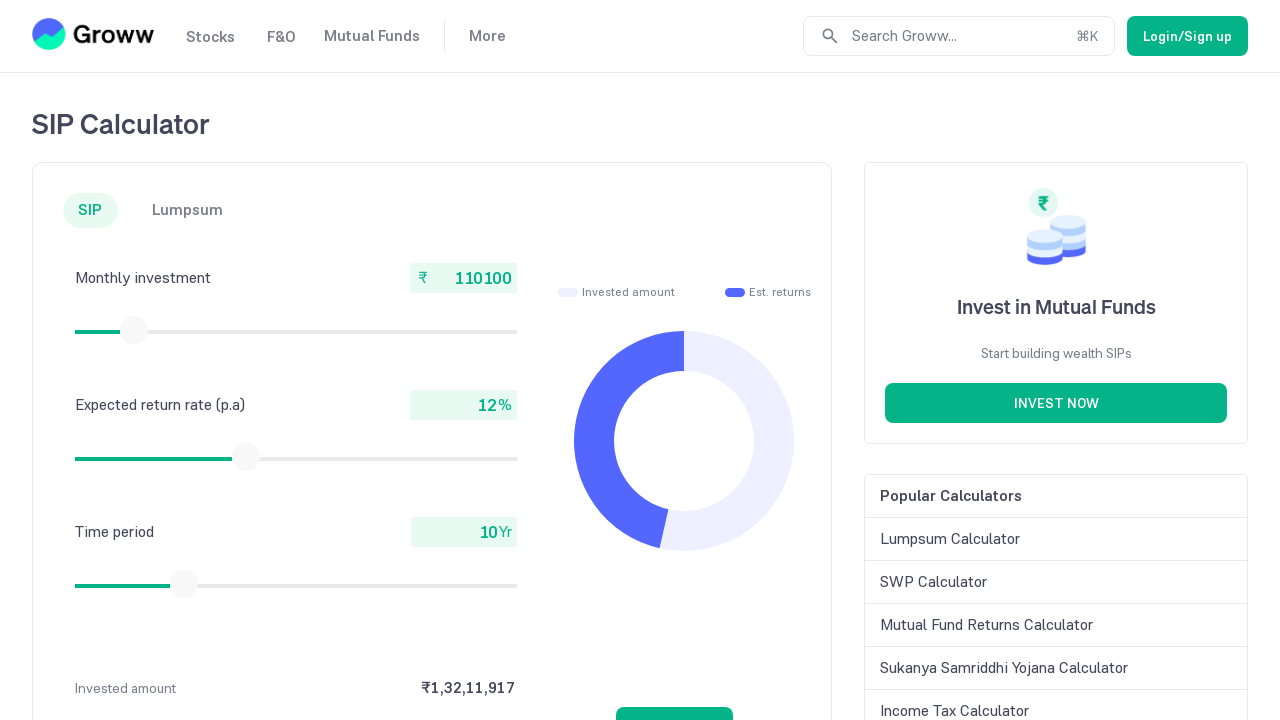

Checked current monthly investment value: 110100
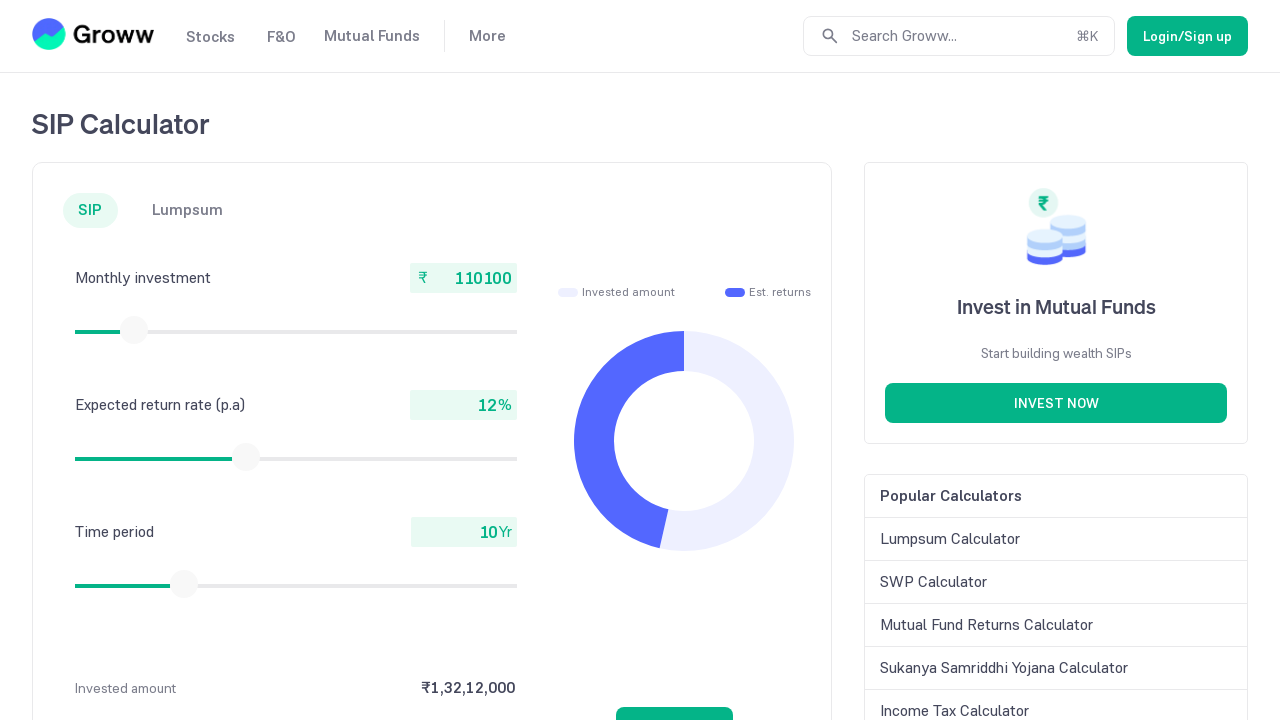

Moved mouse to center of slider (iteration 35) at (134, 330)
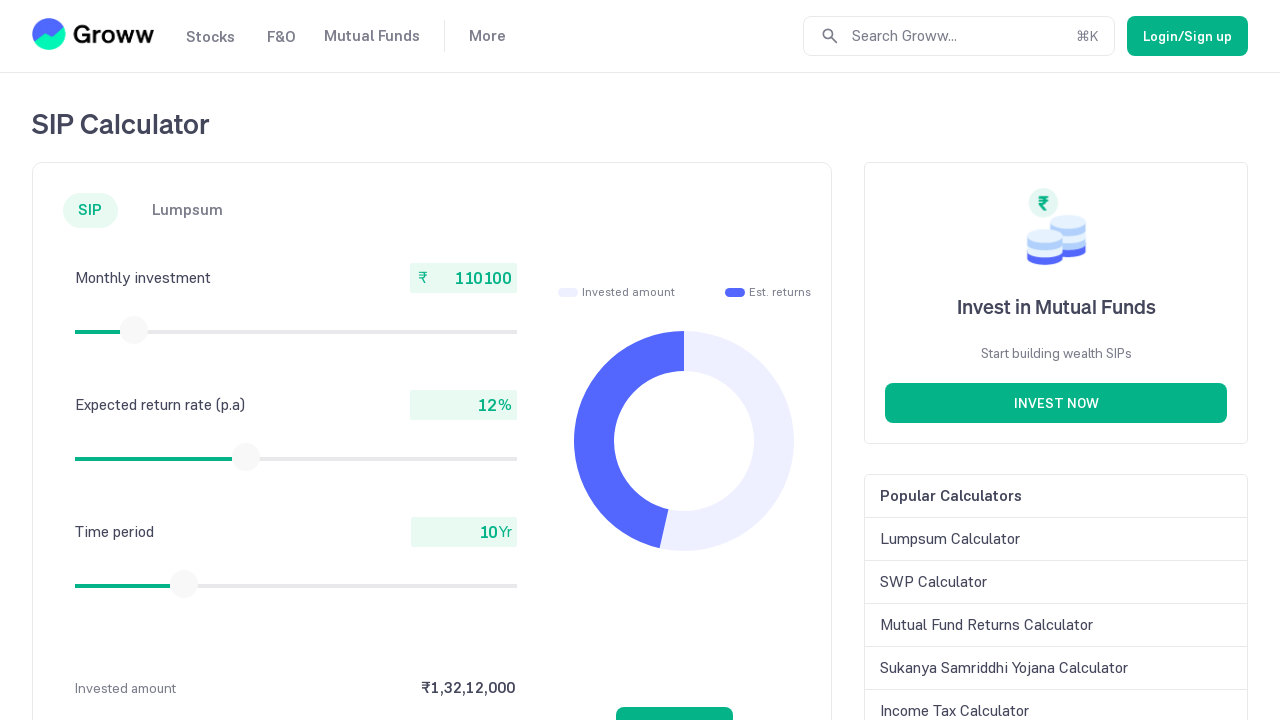

Pressed down mouse button to start dragging slider at (134, 330)
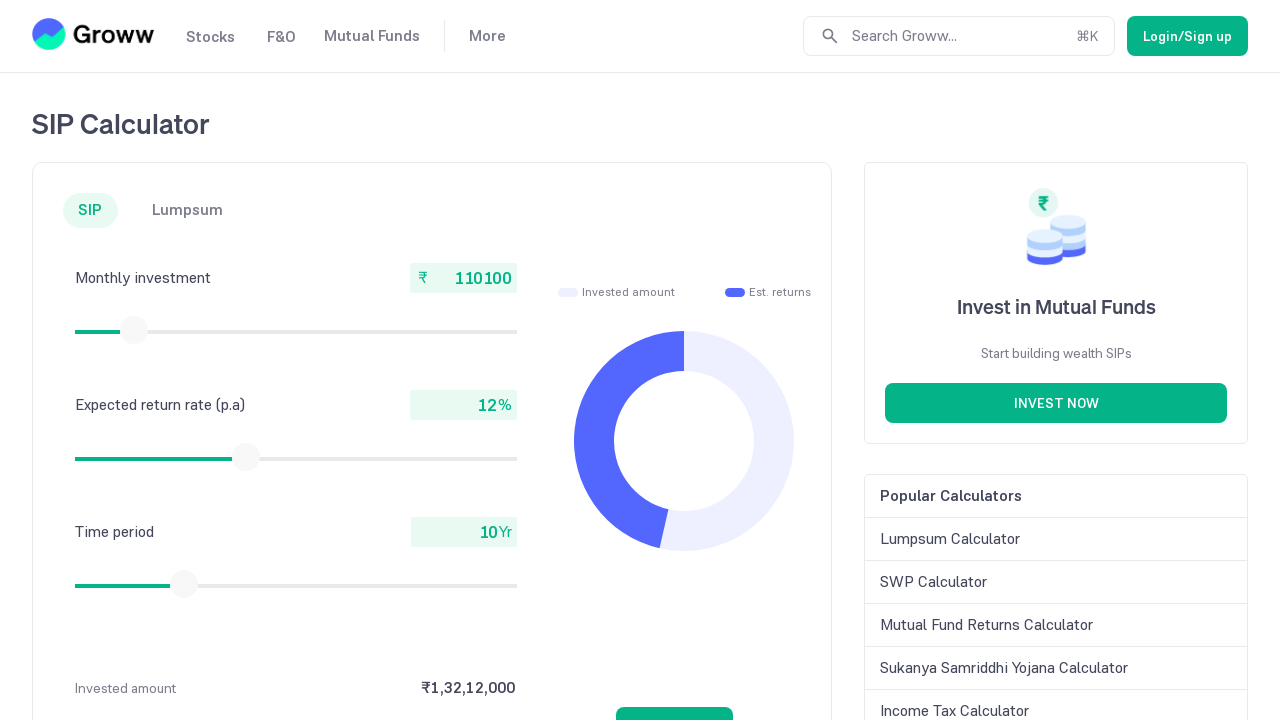

Dragged slider to the right to increase investment amount at (135, 330)
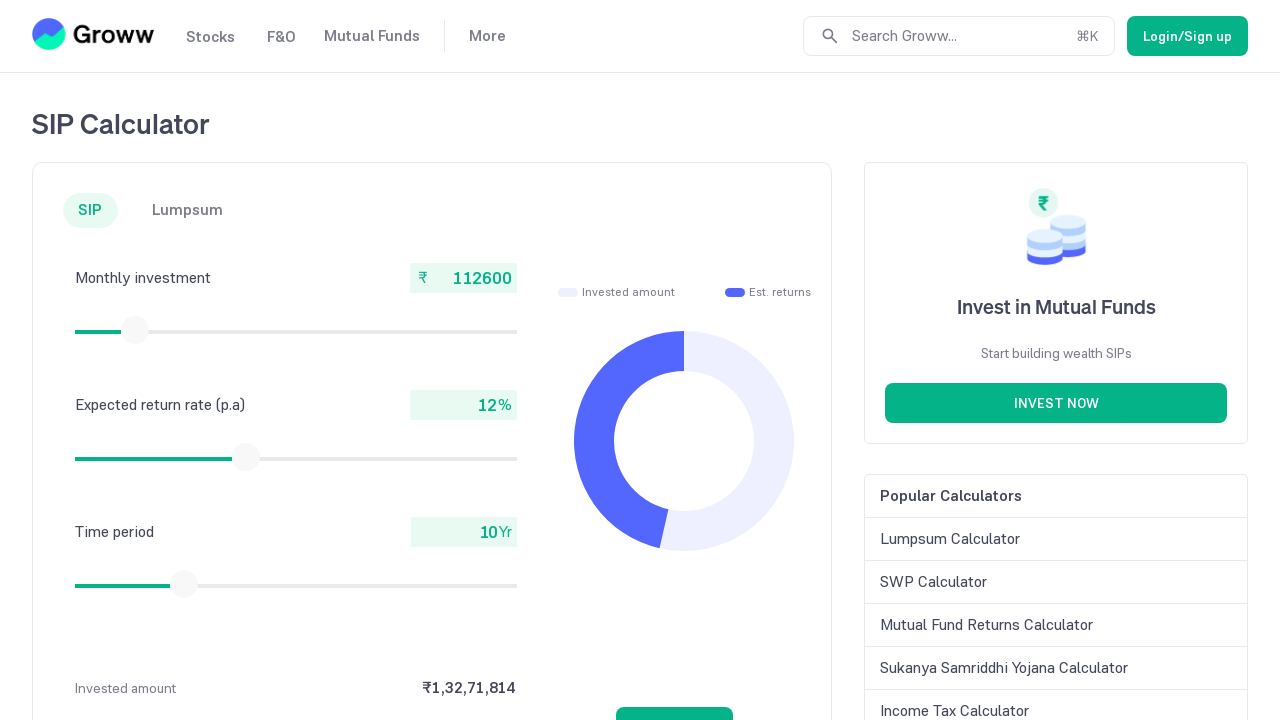

Released mouse button to complete slider drag at (135, 330)
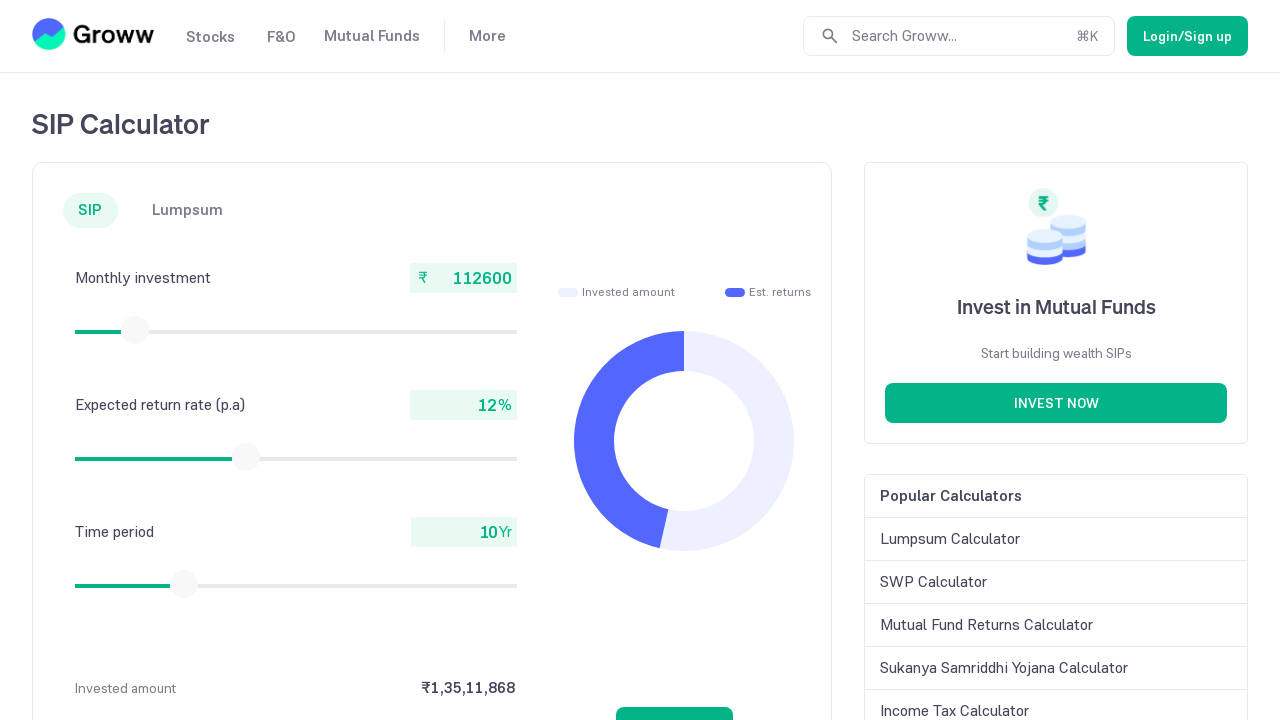

Checked current monthly investment value: 112600
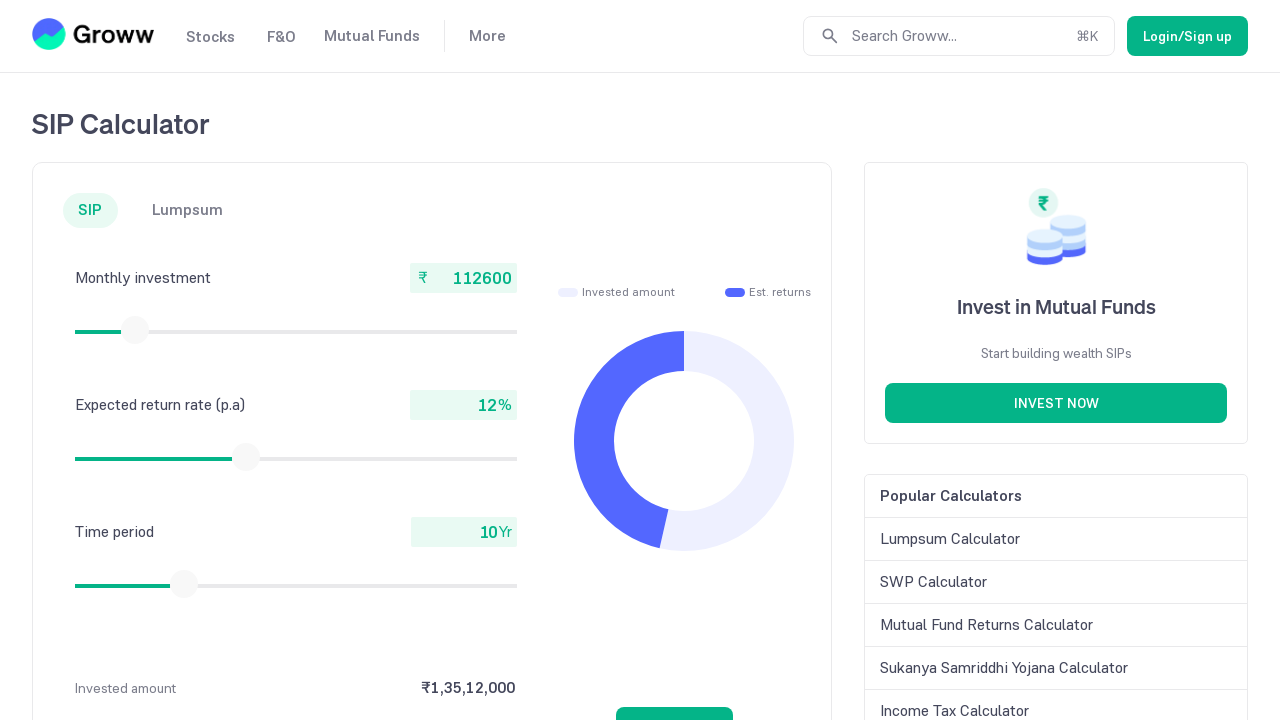

Moved mouse to center of slider (iteration 36) at (135, 330)
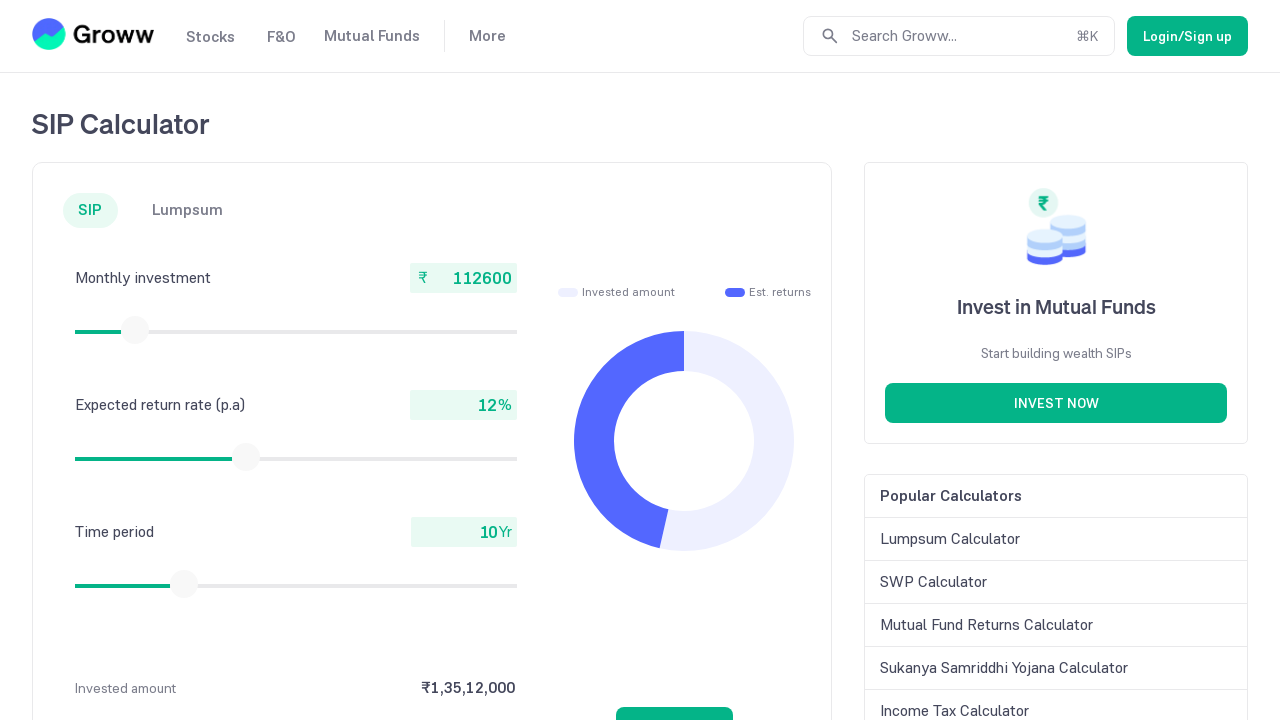

Pressed down mouse button to start dragging slider at (135, 330)
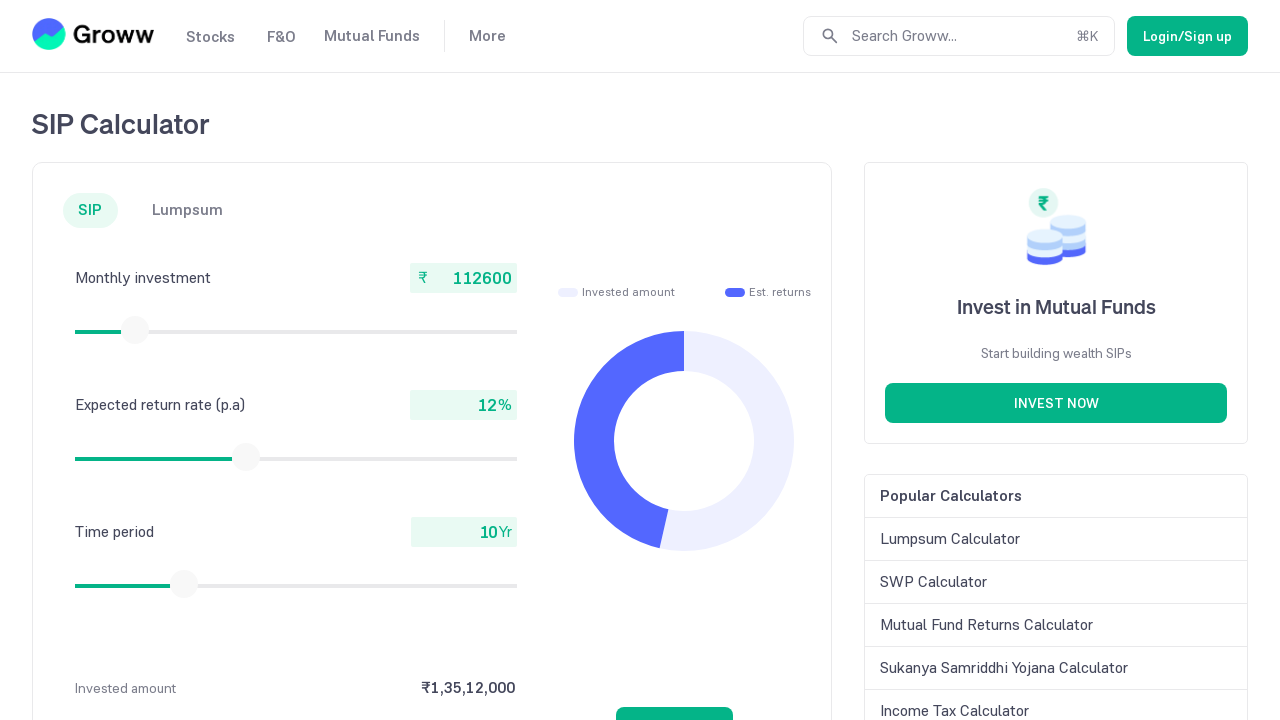

Dragged slider to the right to increase investment amount at (136, 330)
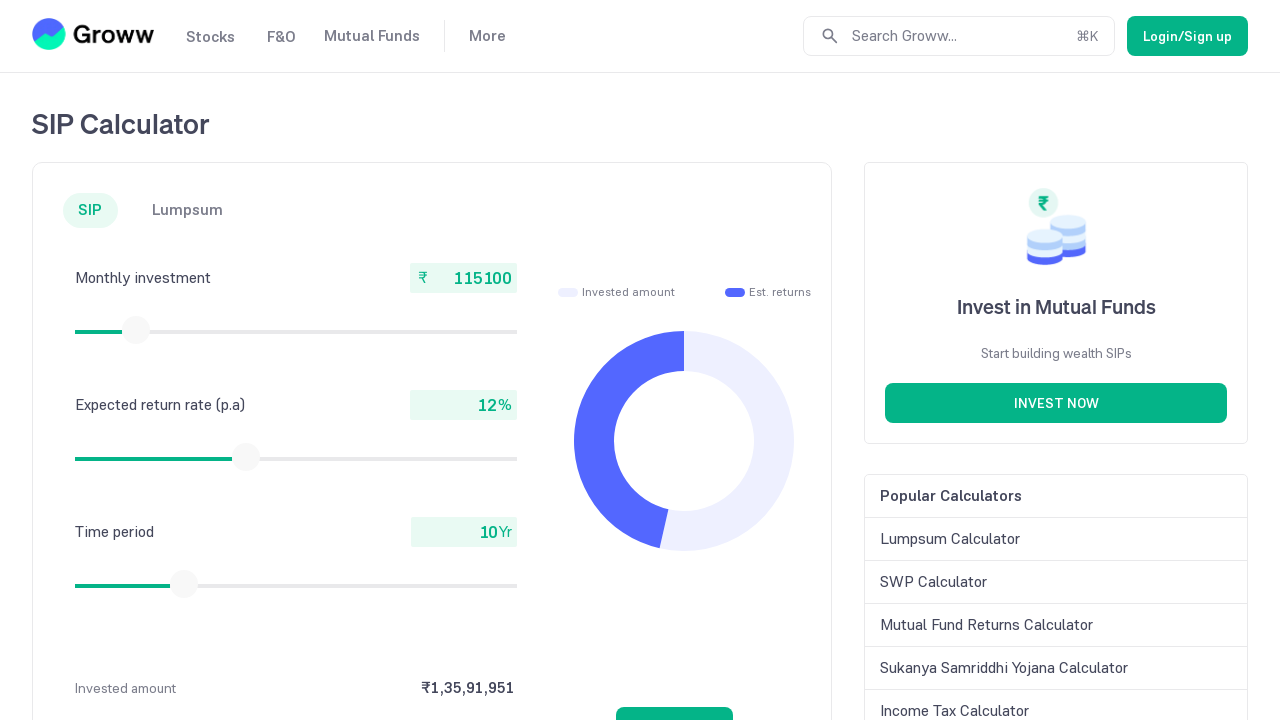

Released mouse button to complete slider drag at (136, 330)
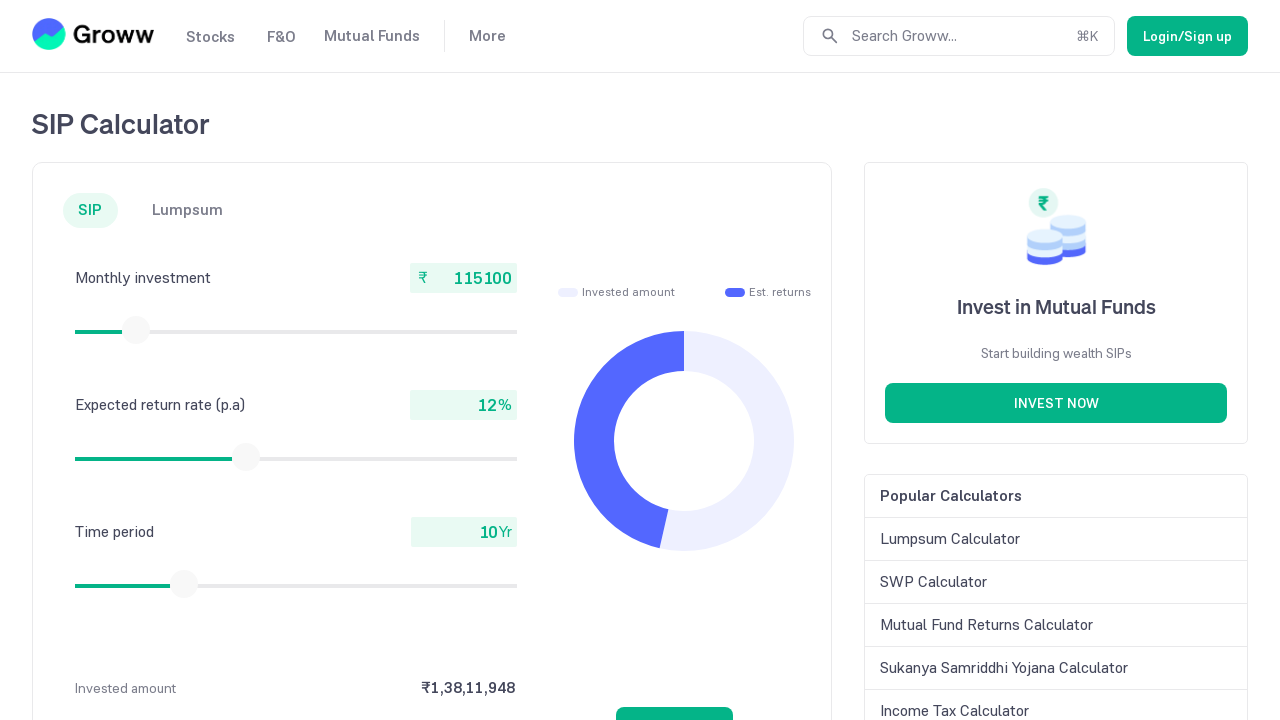

Checked current monthly investment value: 115100
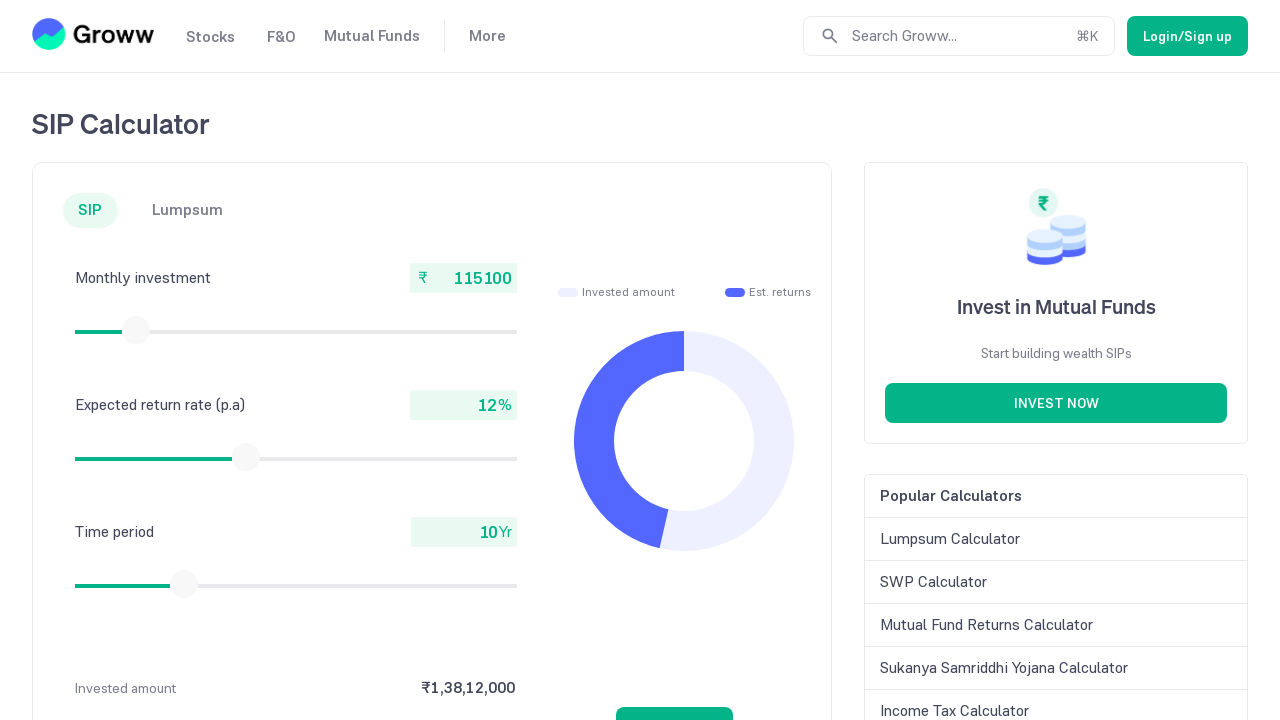

Moved mouse to center of slider (iteration 37) at (136, 330)
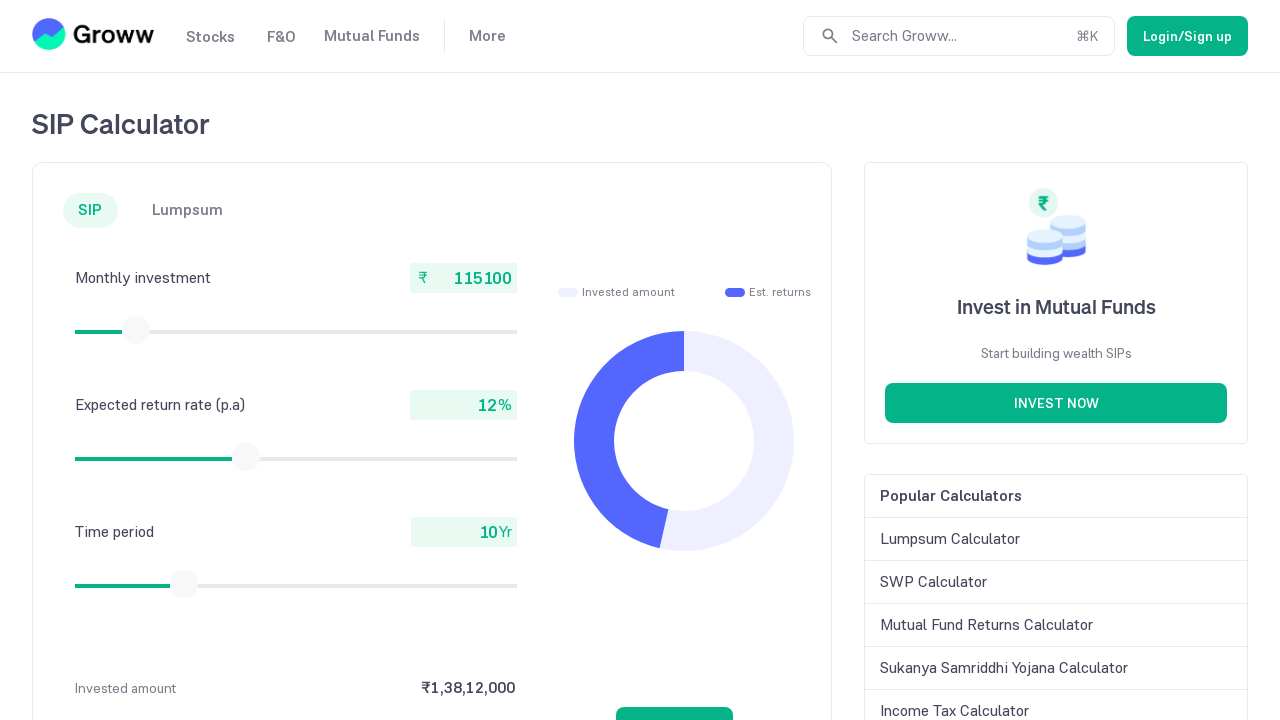

Pressed down mouse button to start dragging slider at (136, 330)
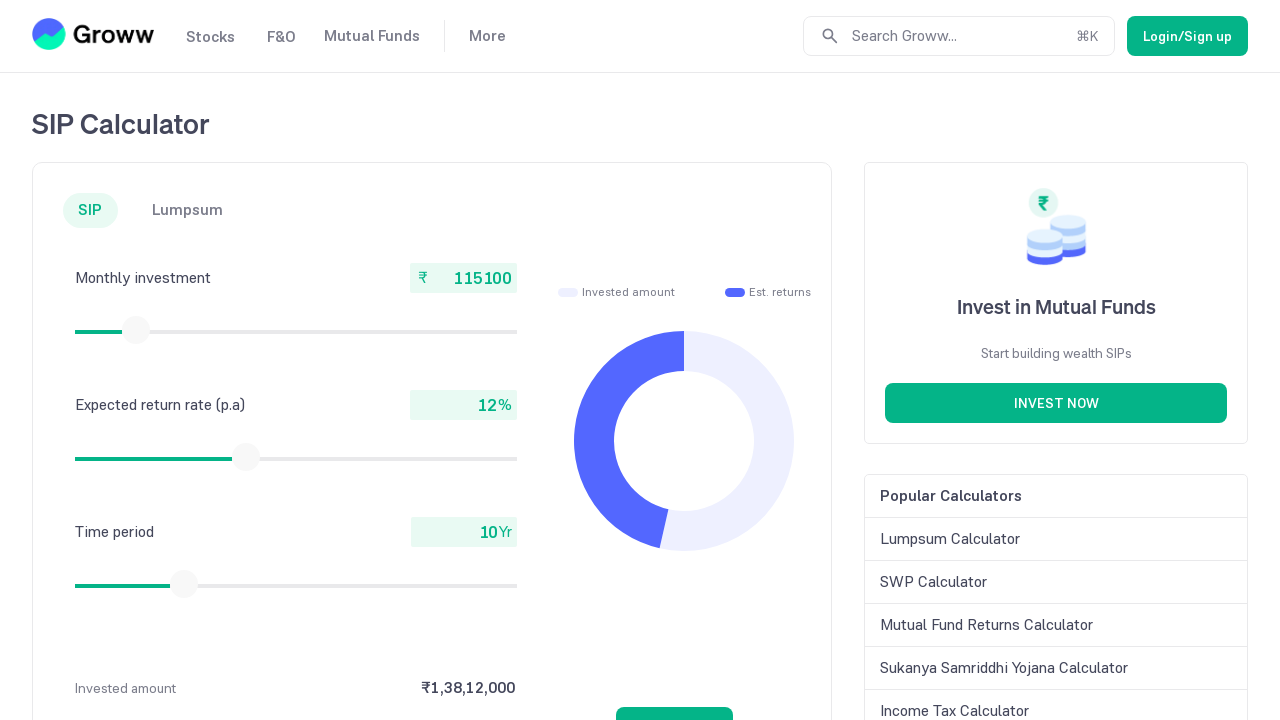

Dragged slider to the right to increase investment amount at (137, 330)
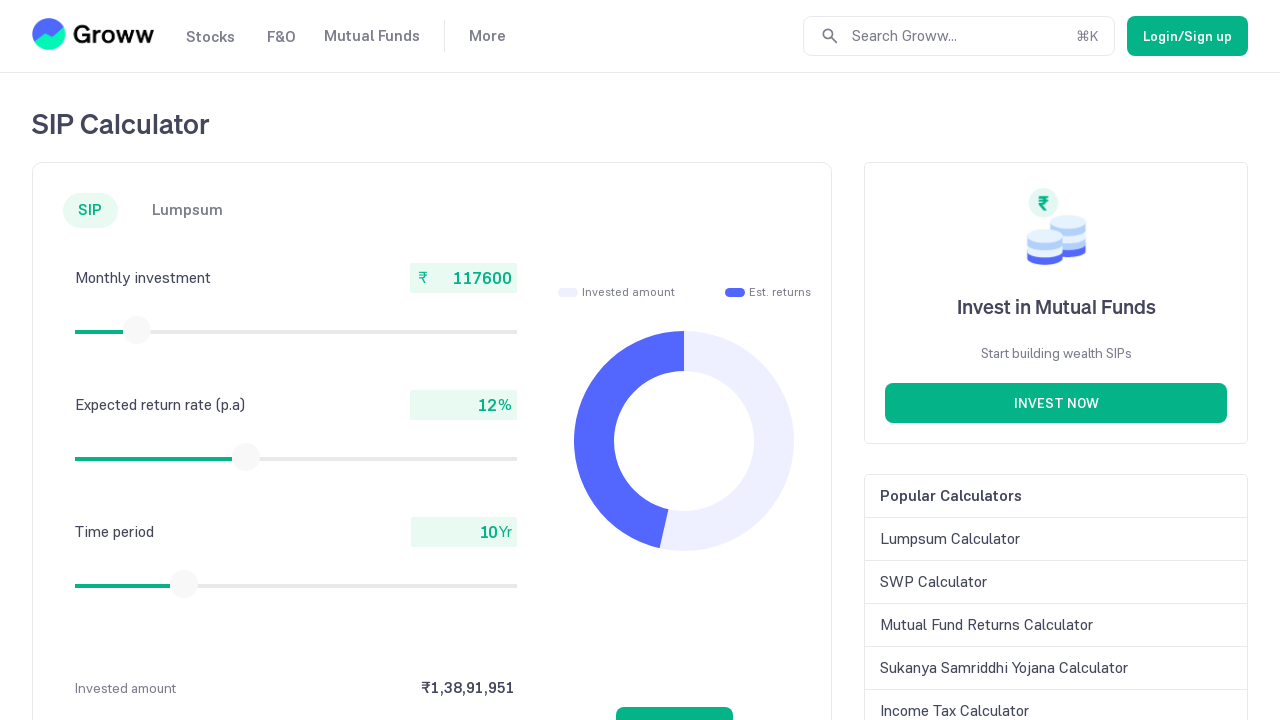

Released mouse button to complete slider drag at (137, 330)
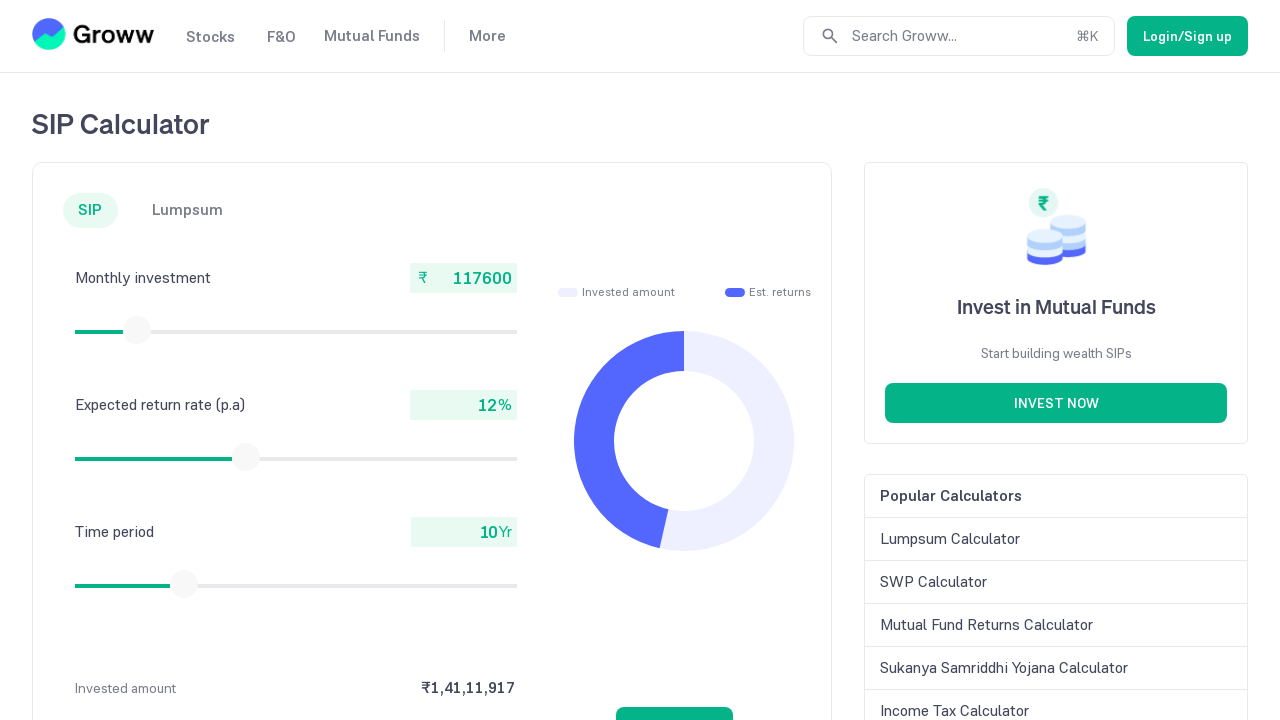

Checked current monthly investment value: 117600
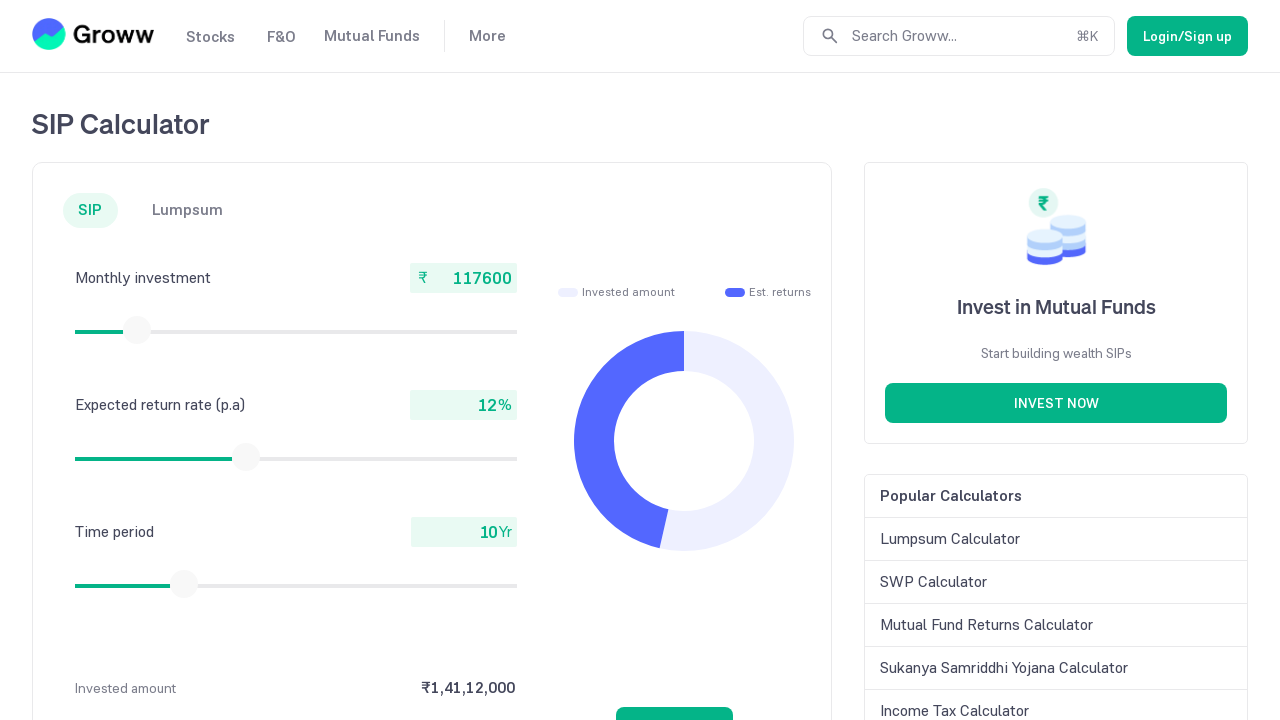

Moved mouse to center of slider (iteration 38) at (137, 330)
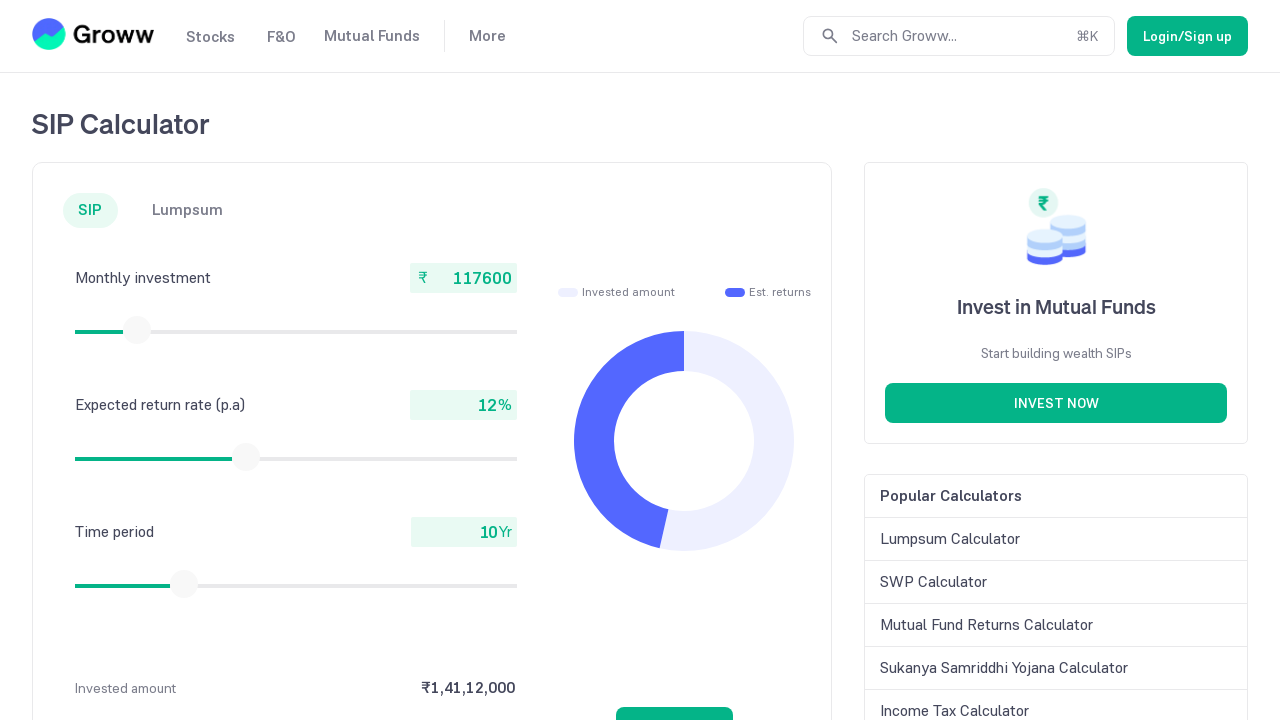

Pressed down mouse button to start dragging slider at (137, 330)
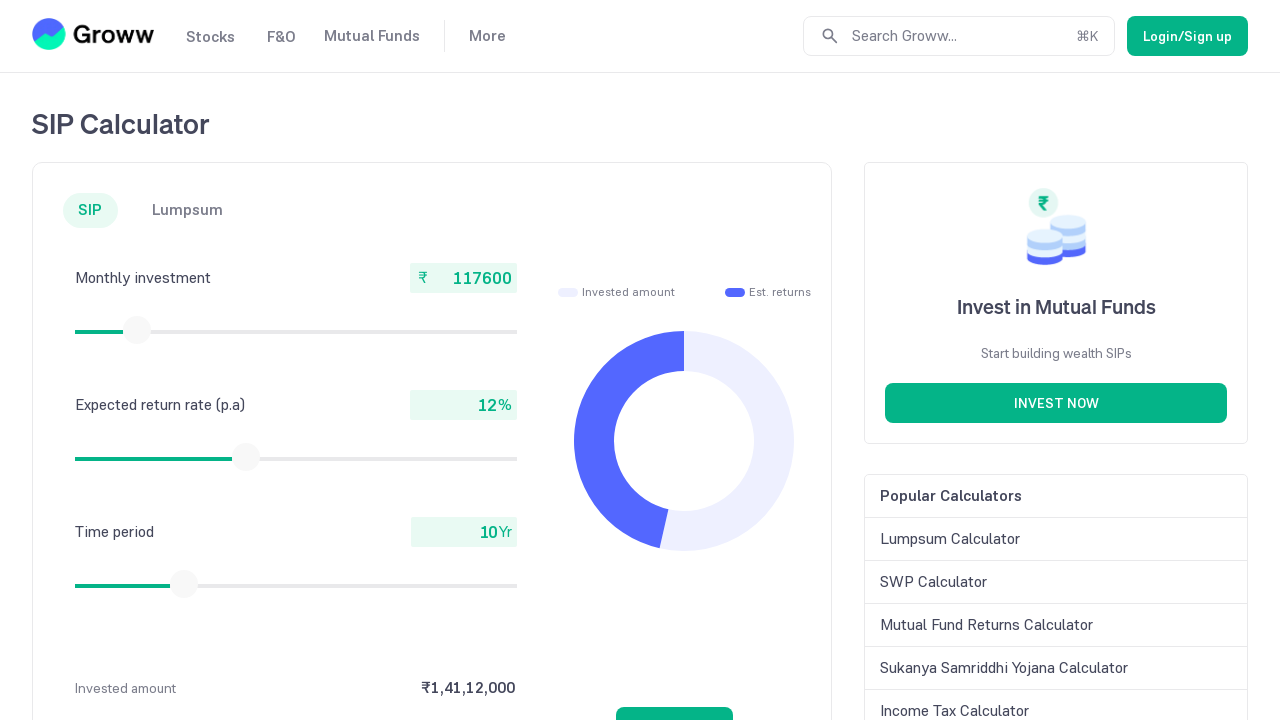

Dragged slider to the right to increase investment amount at (138, 330)
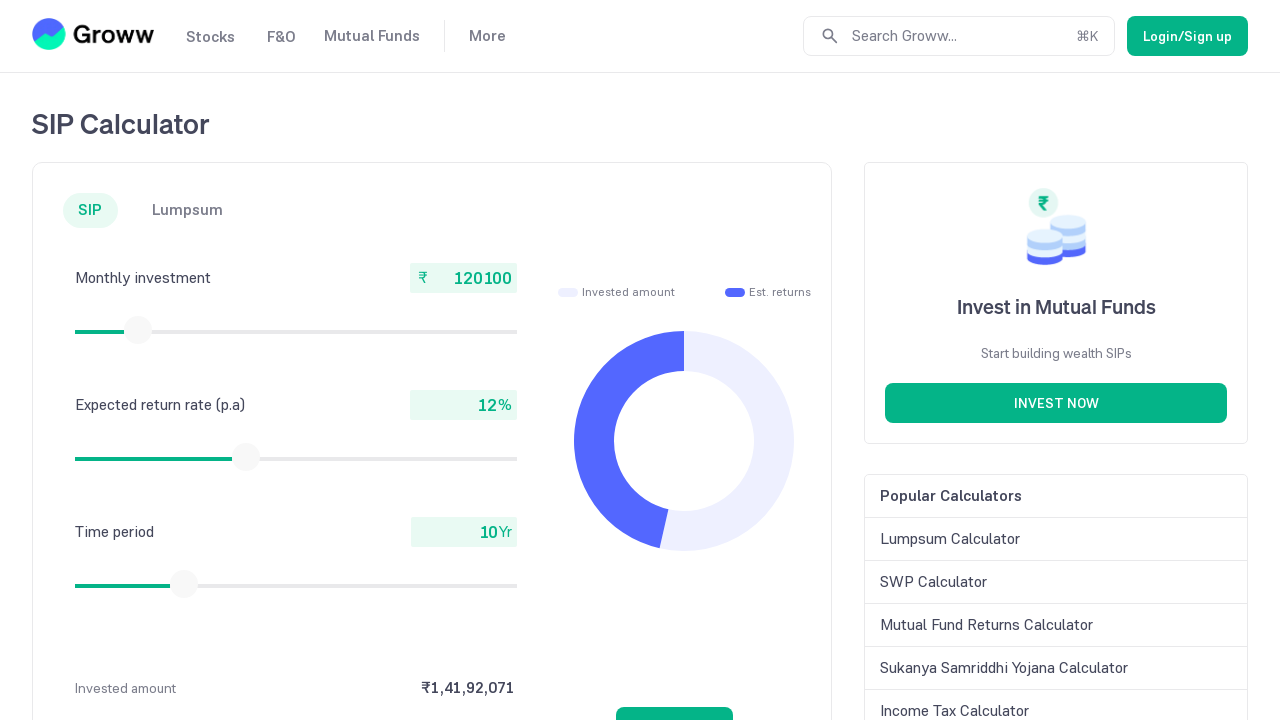

Released mouse button to complete slider drag at (138, 330)
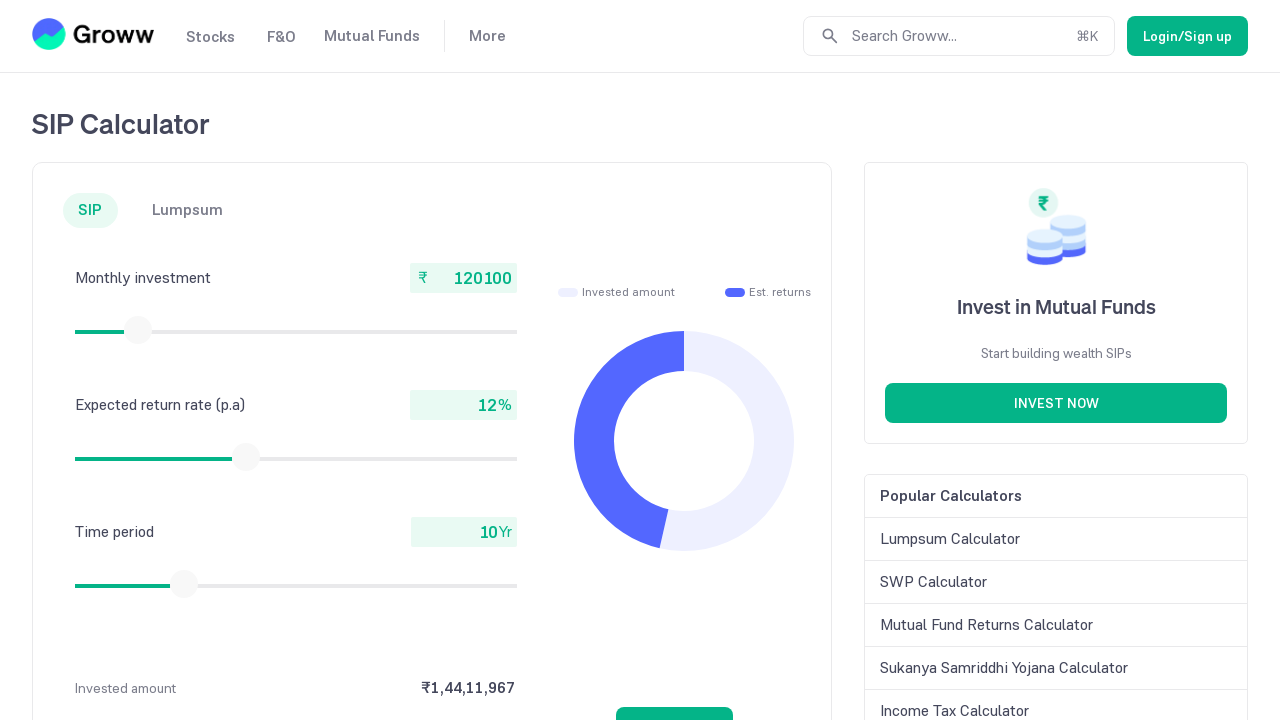

Checked current monthly investment value: 120100
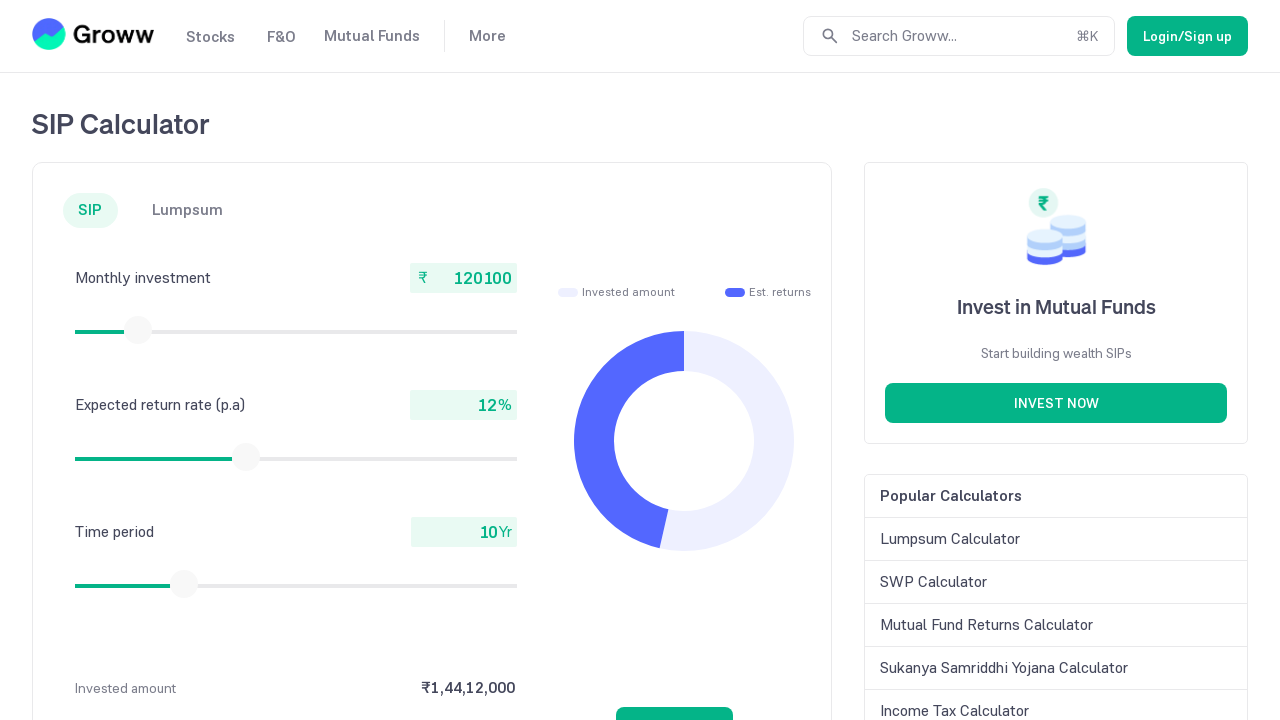

Moved mouse to center of slider (iteration 39) at (138, 330)
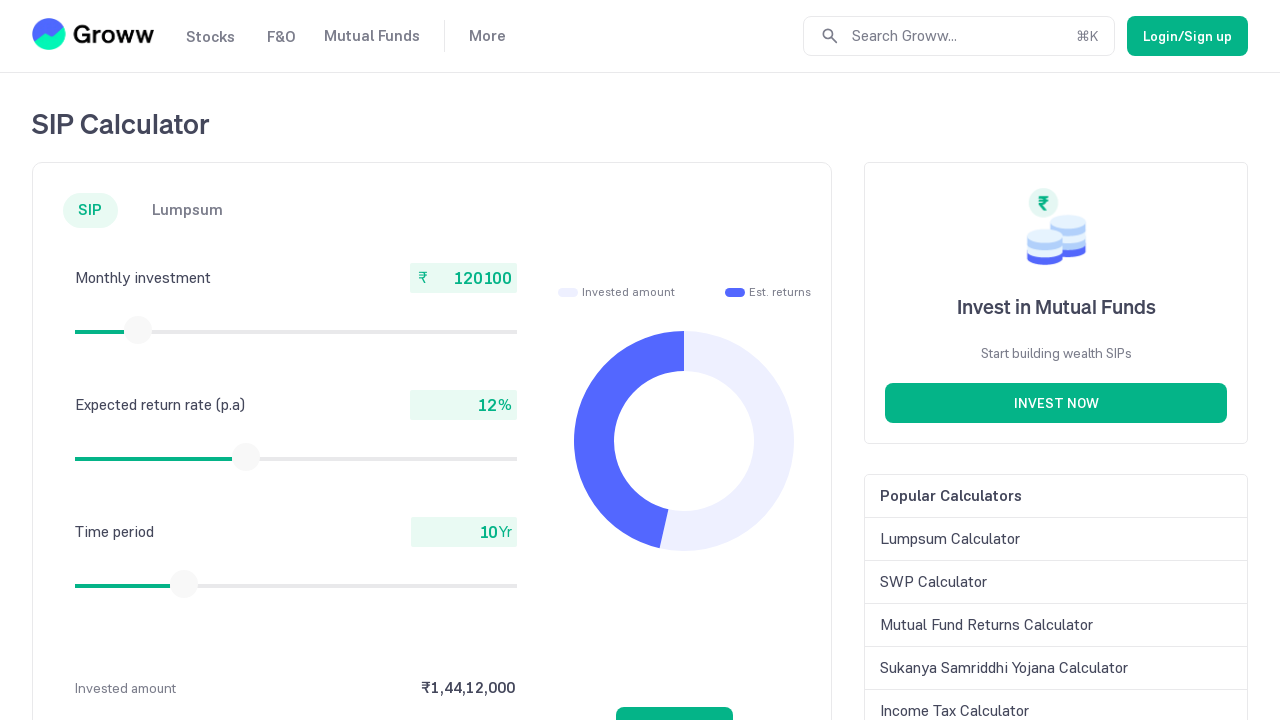

Pressed down mouse button to start dragging slider at (138, 330)
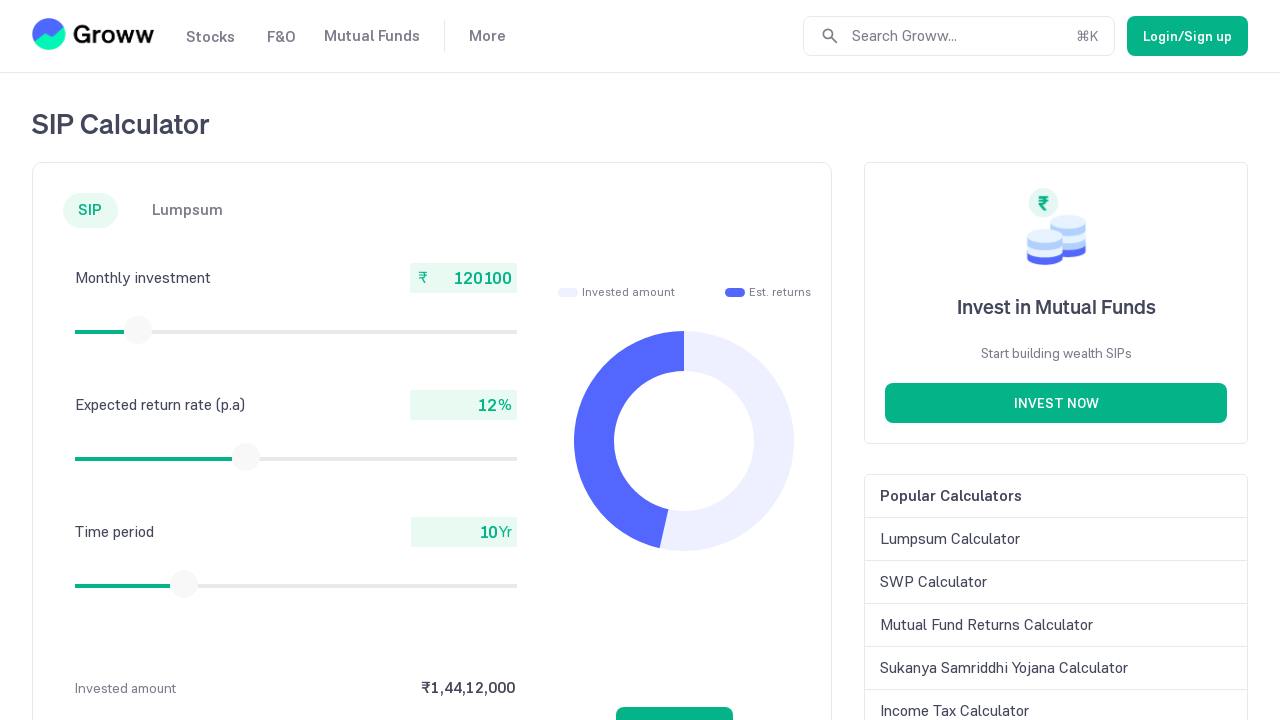

Dragged slider to the right to increase investment amount at (139, 330)
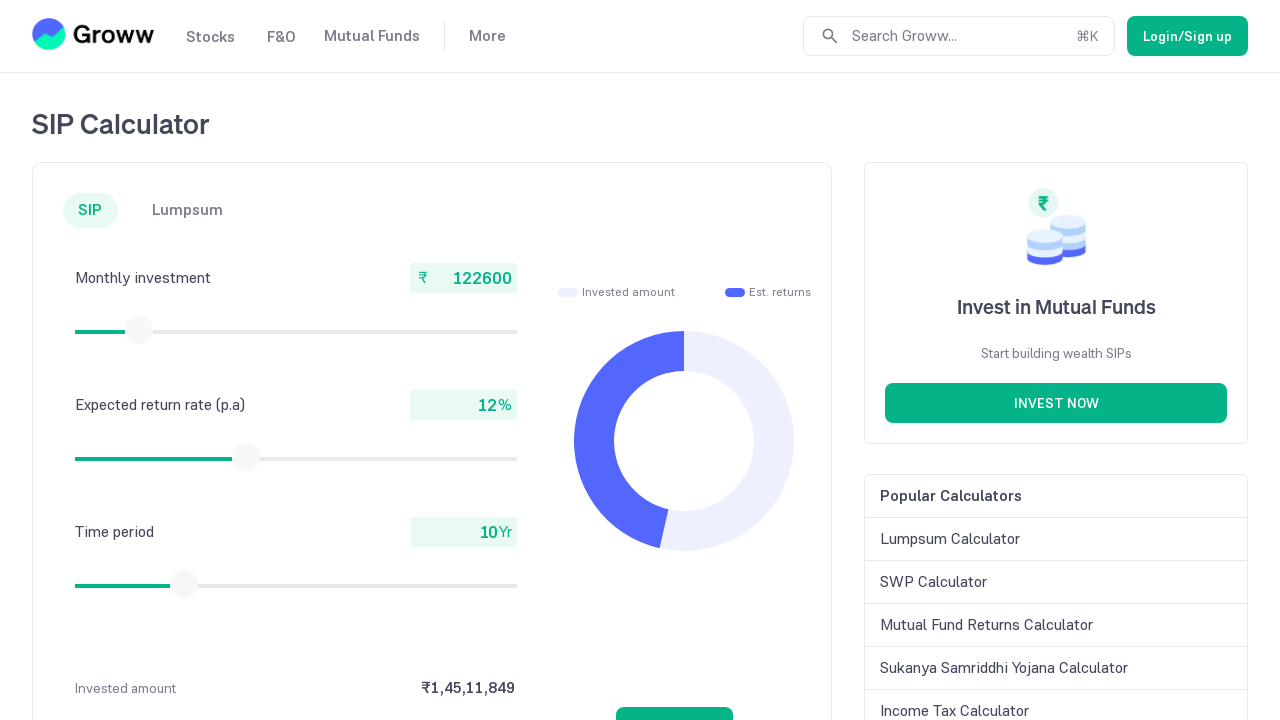

Released mouse button to complete slider drag at (139, 330)
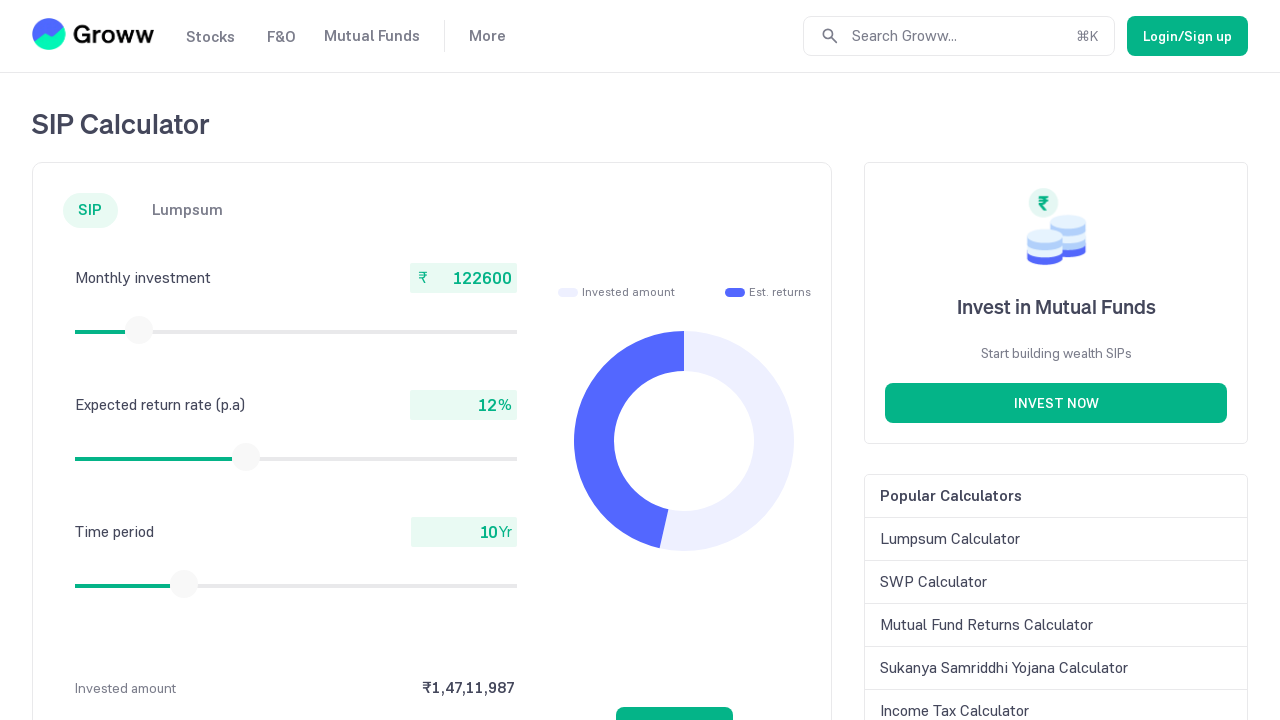

Checked current monthly investment value: 122600
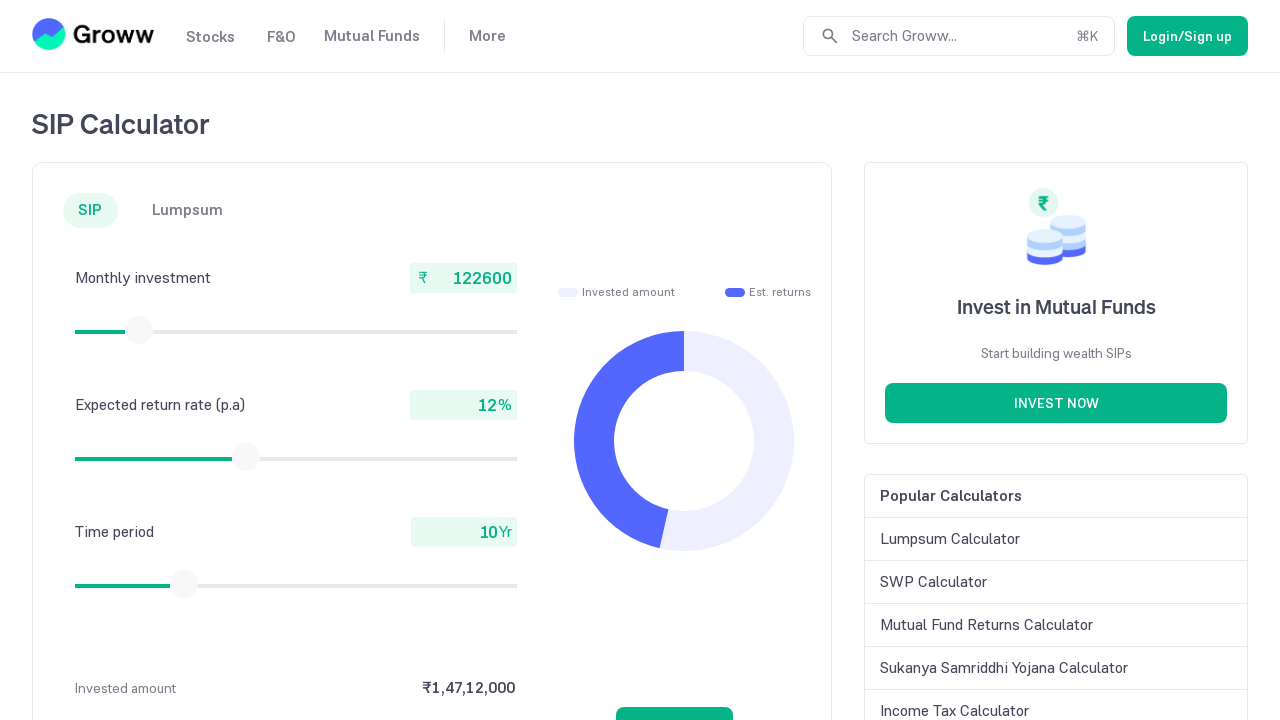

Moved mouse to center of slider (iteration 40) at (139, 330)
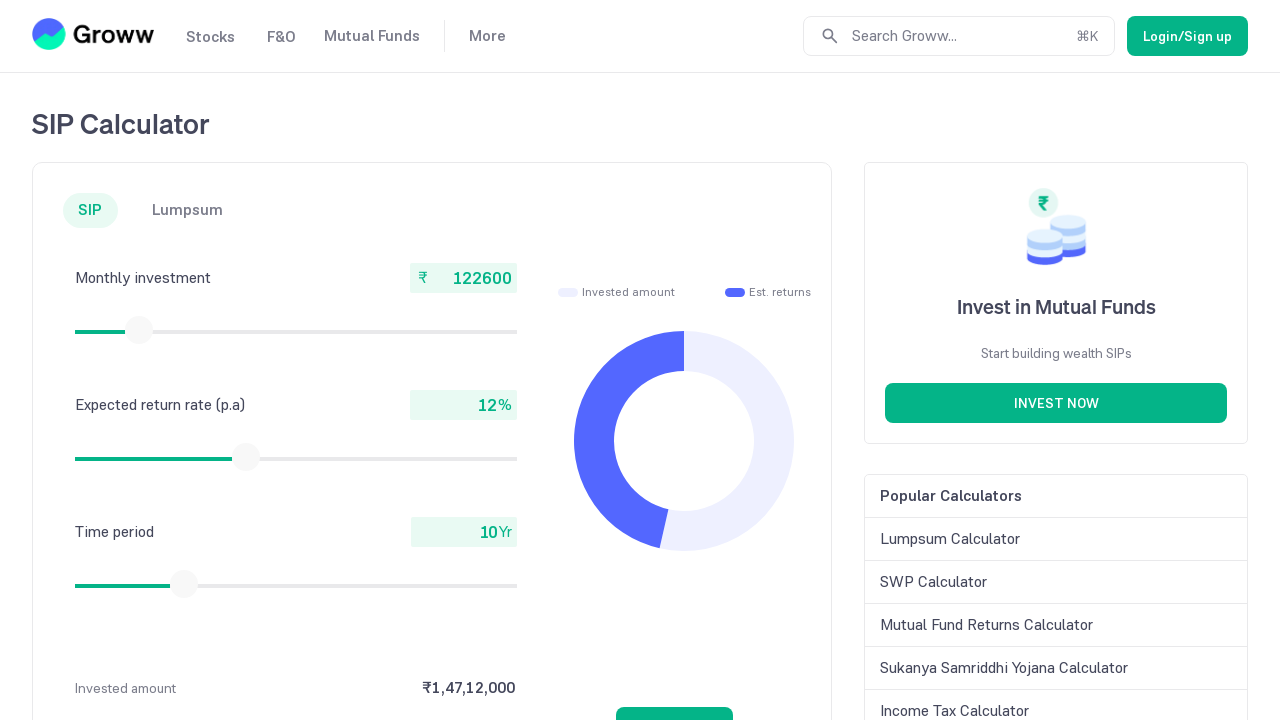

Pressed down mouse button to start dragging slider at (139, 330)
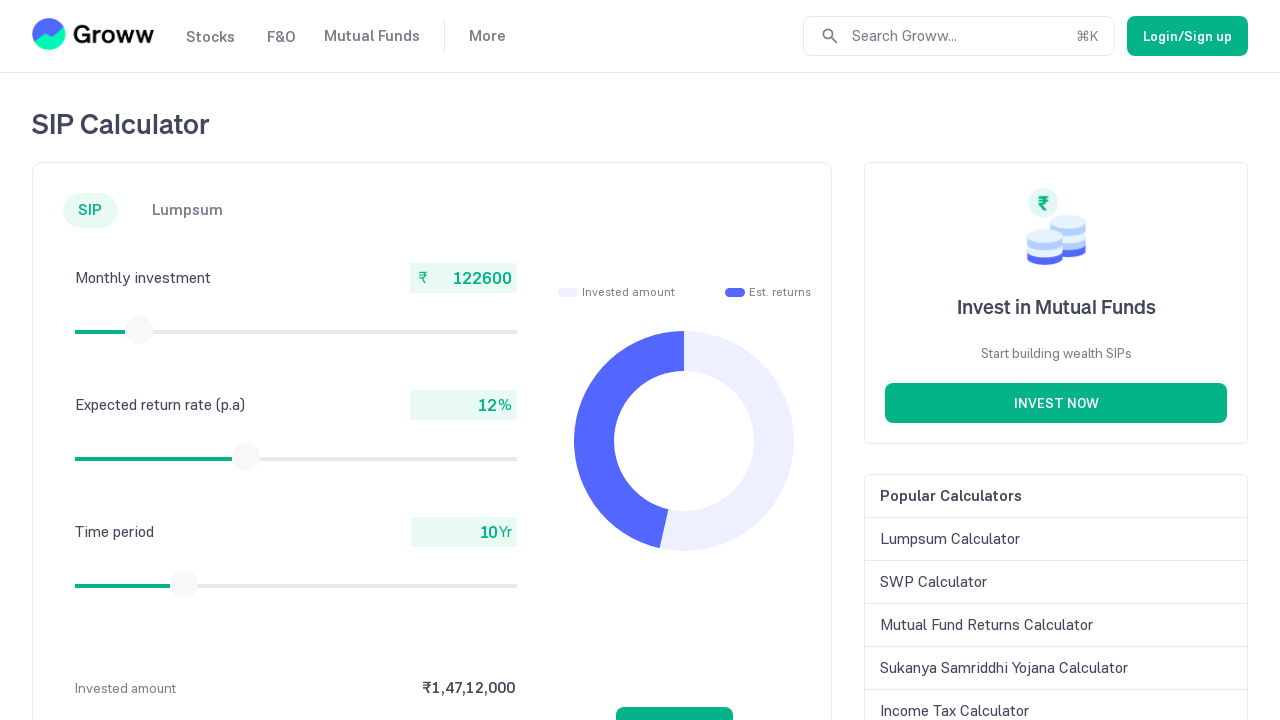

Dragged slider to the right to increase investment amount at (140, 330)
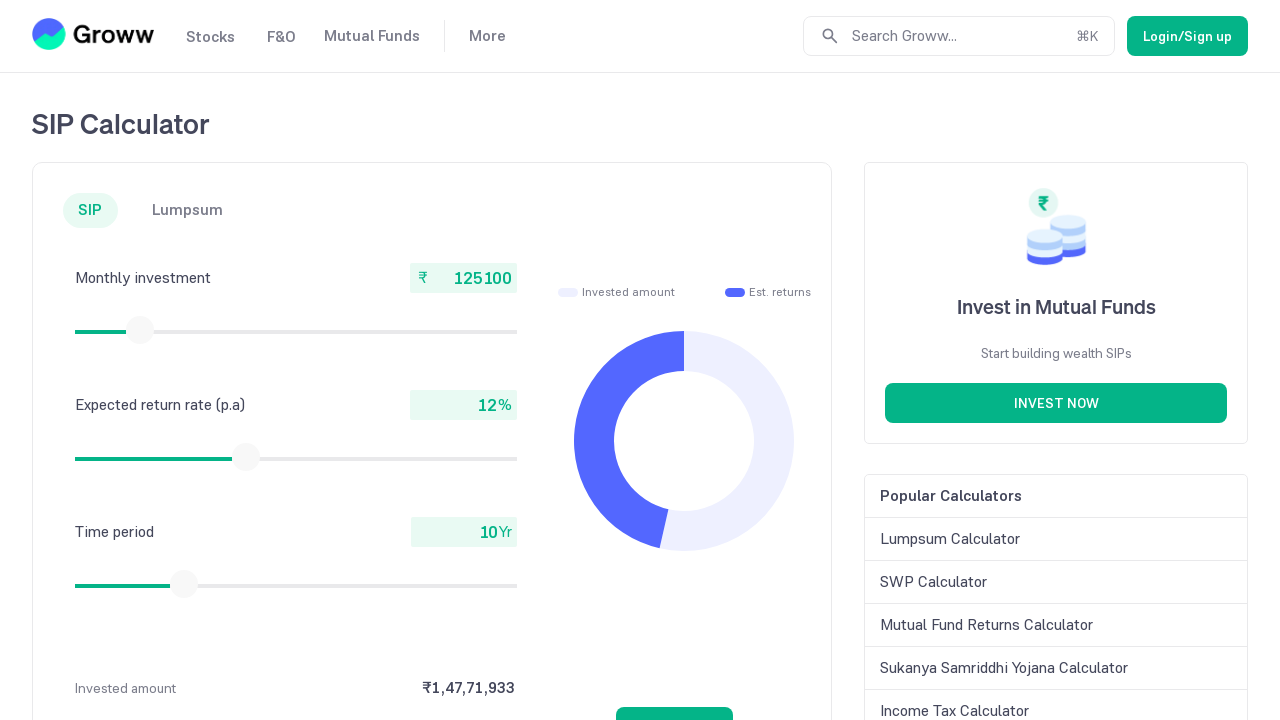

Released mouse button to complete slider drag at (140, 330)
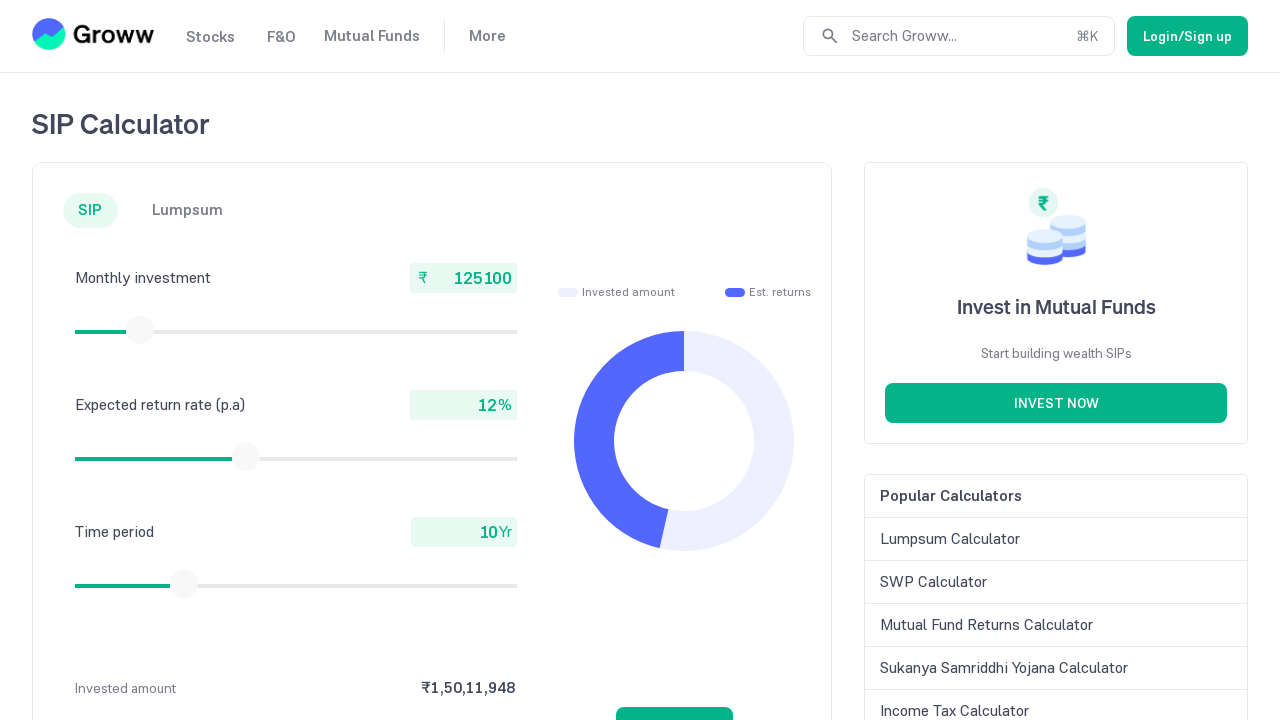

Checked current monthly investment value: 125100
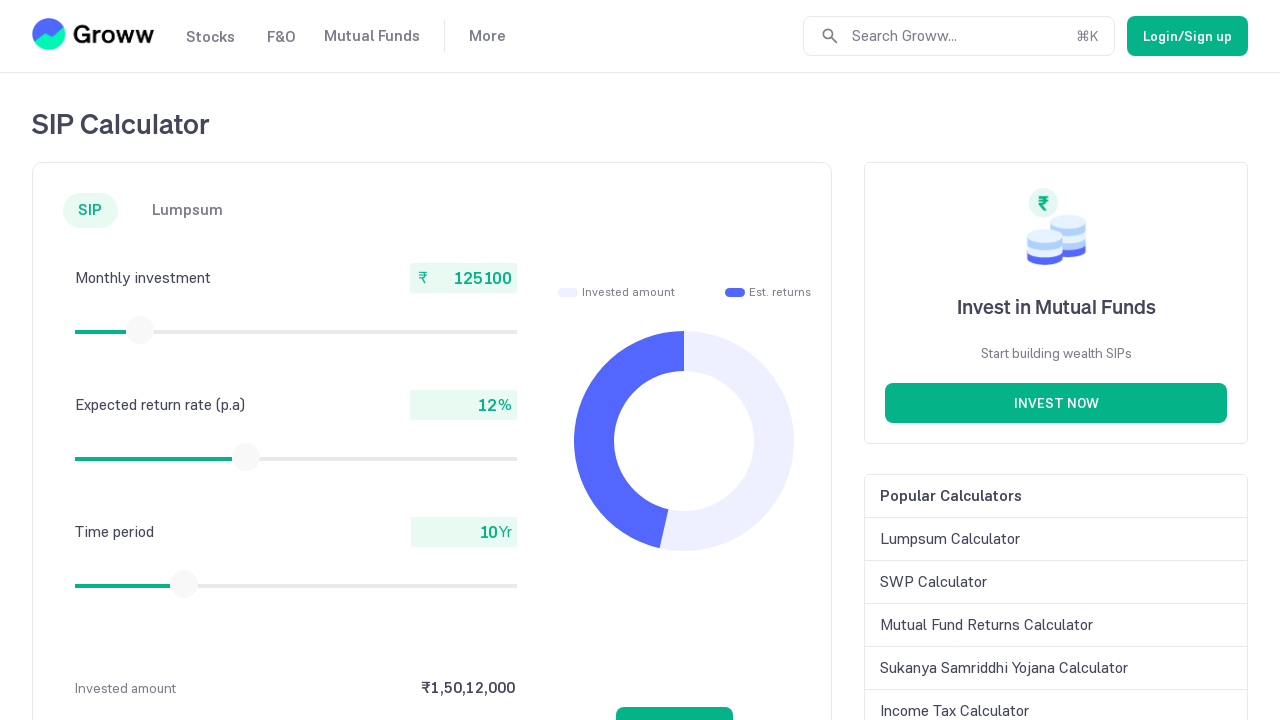

Moved mouse to center of slider (iteration 41) at (140, 330)
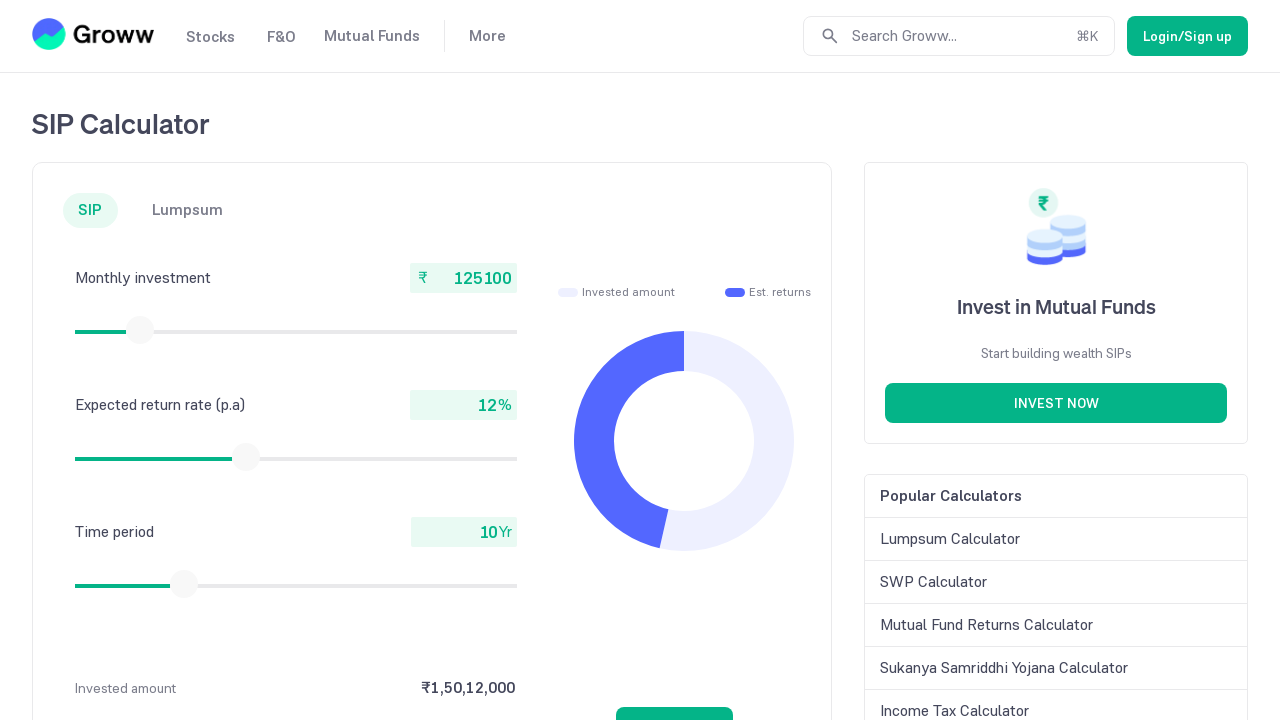

Pressed down mouse button to start dragging slider at (140, 330)
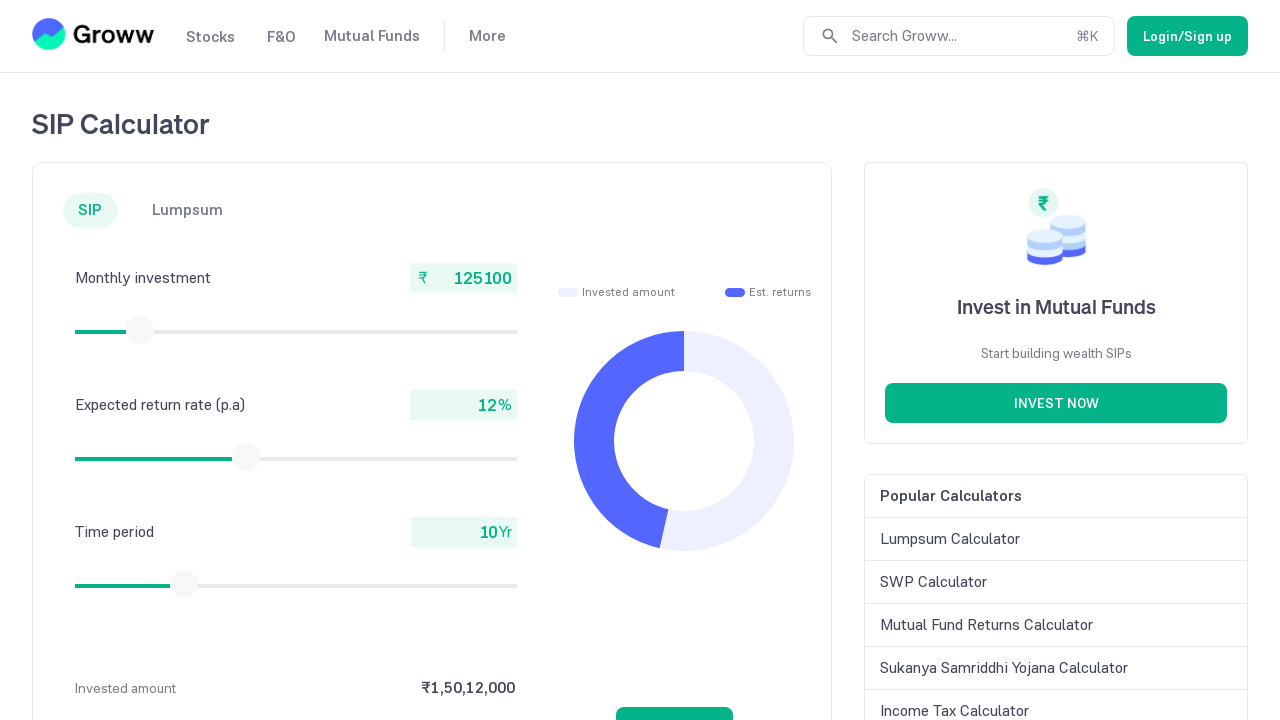

Dragged slider to the right to increase investment amount at (141, 330)
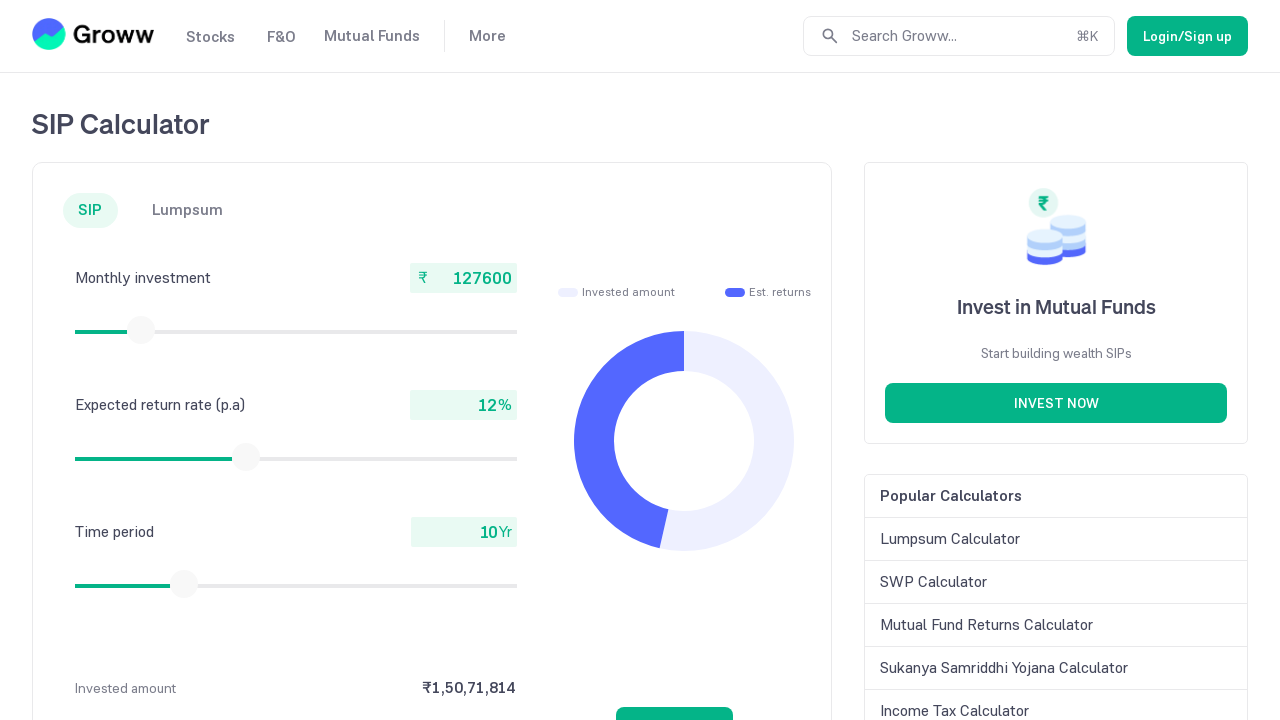

Released mouse button to complete slider drag at (141, 330)
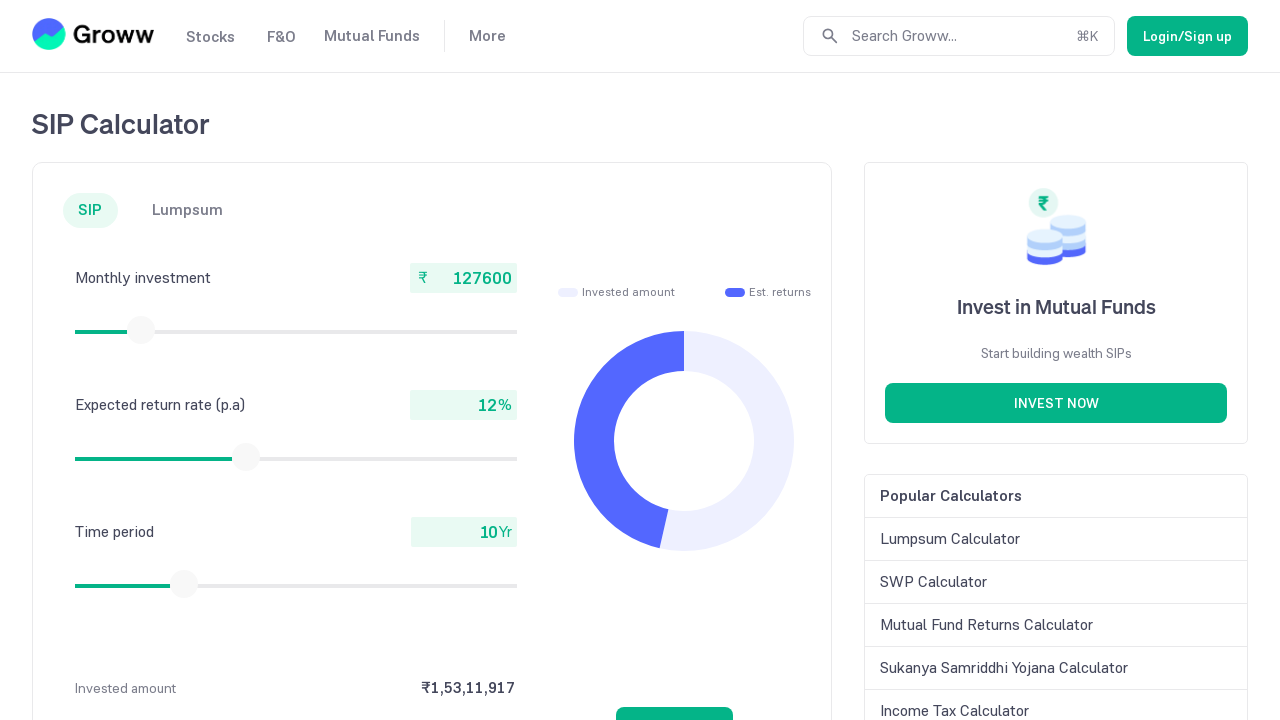

Checked current monthly investment value: 127600
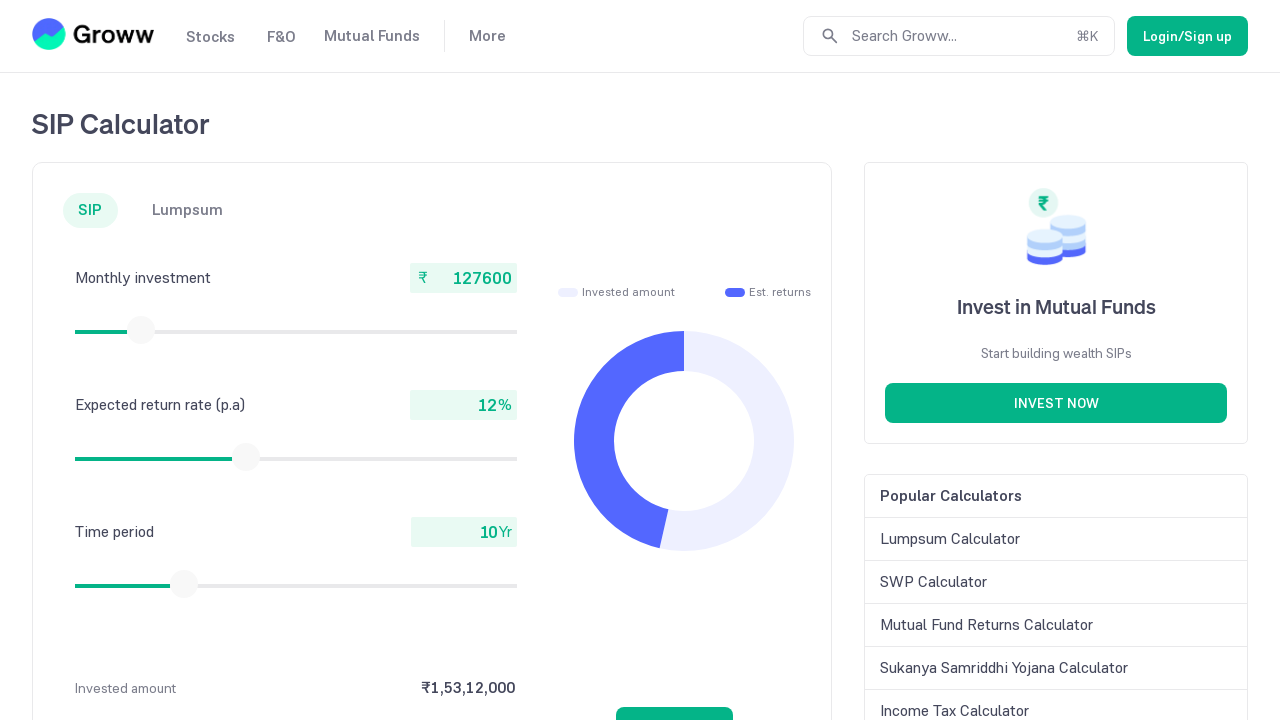

Moved mouse to center of slider (iteration 42) at (141, 330)
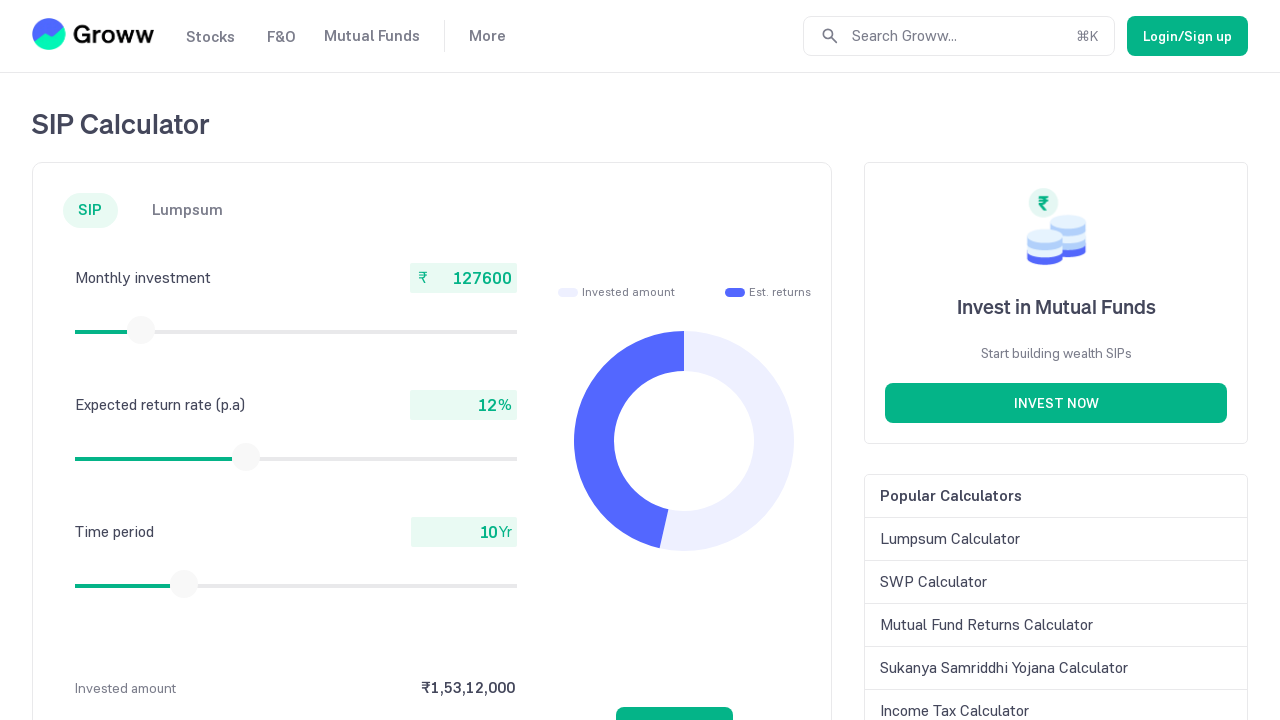

Pressed down mouse button to start dragging slider at (141, 330)
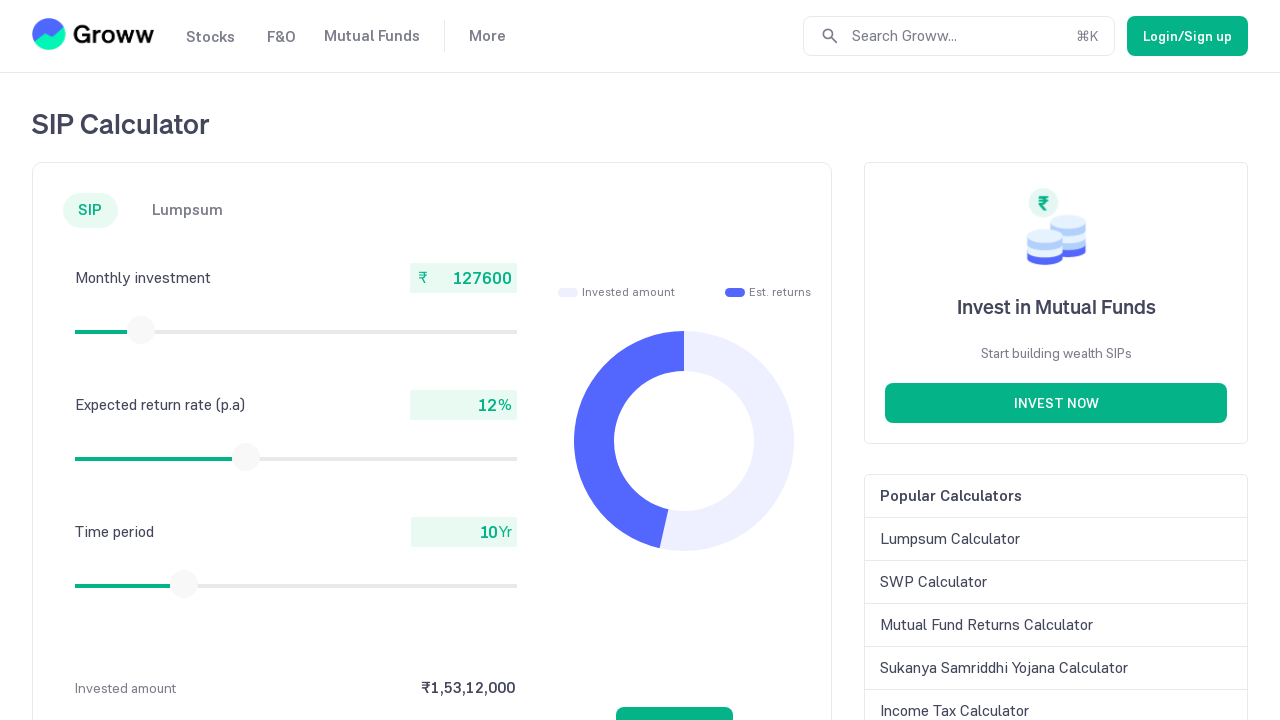

Dragged slider to the right to increase investment amount at (142, 330)
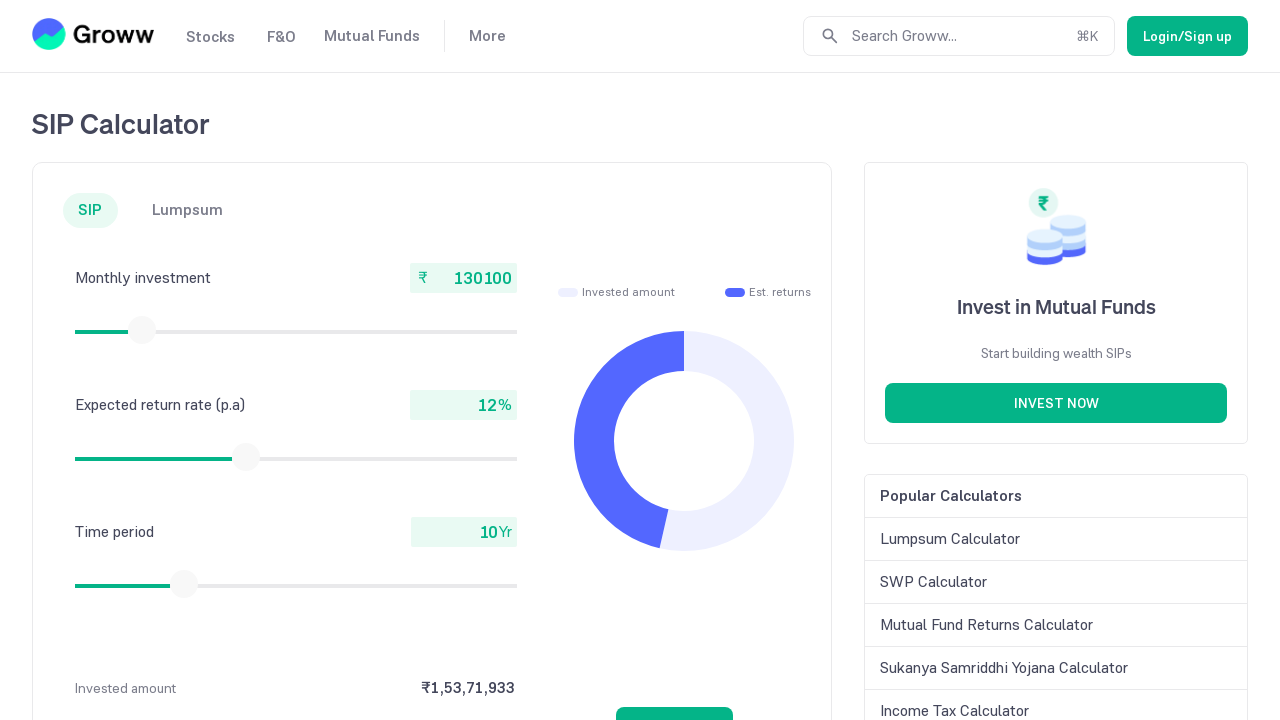

Released mouse button to complete slider drag at (142, 330)
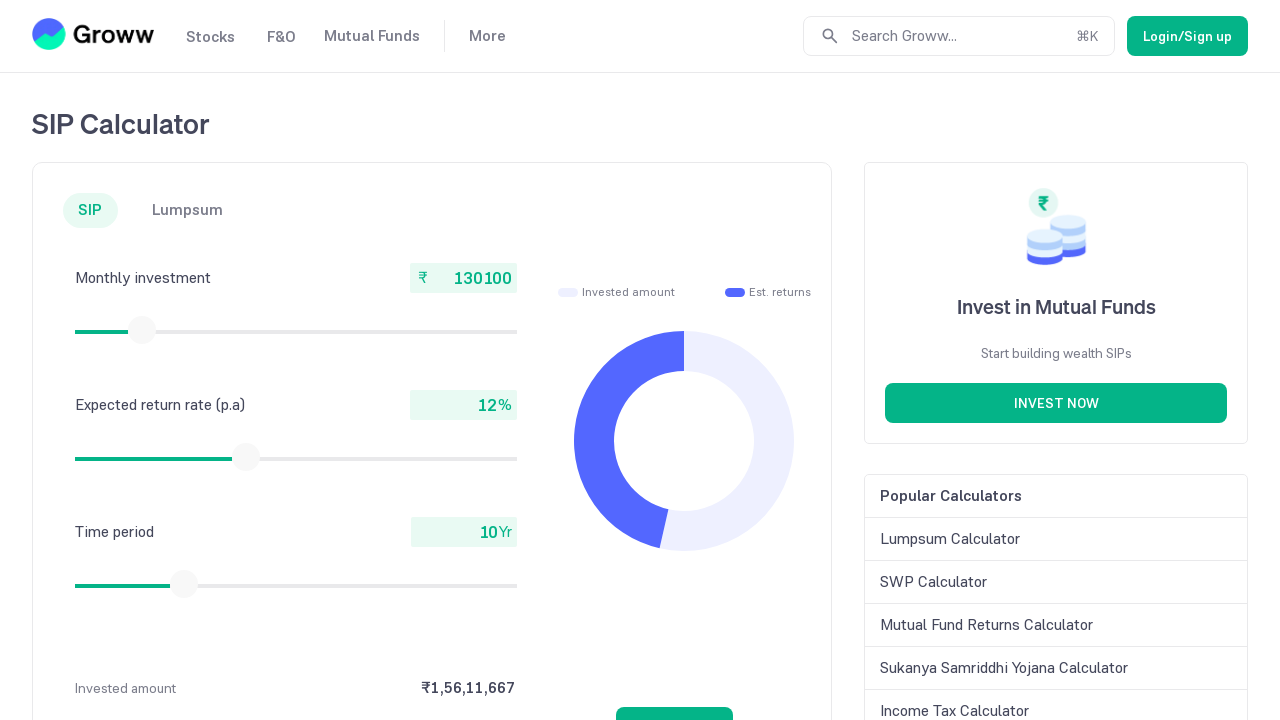

Checked current monthly investment value: 130100
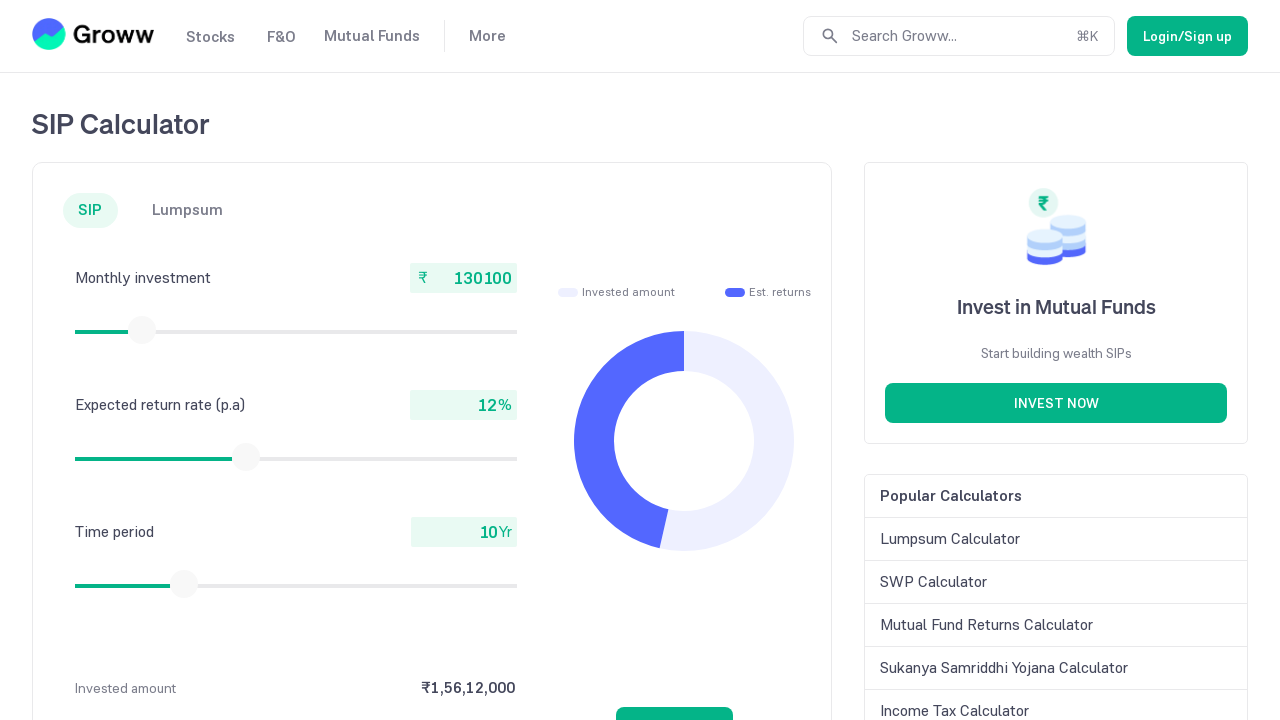

Moved mouse to center of slider (iteration 43) at (142, 330)
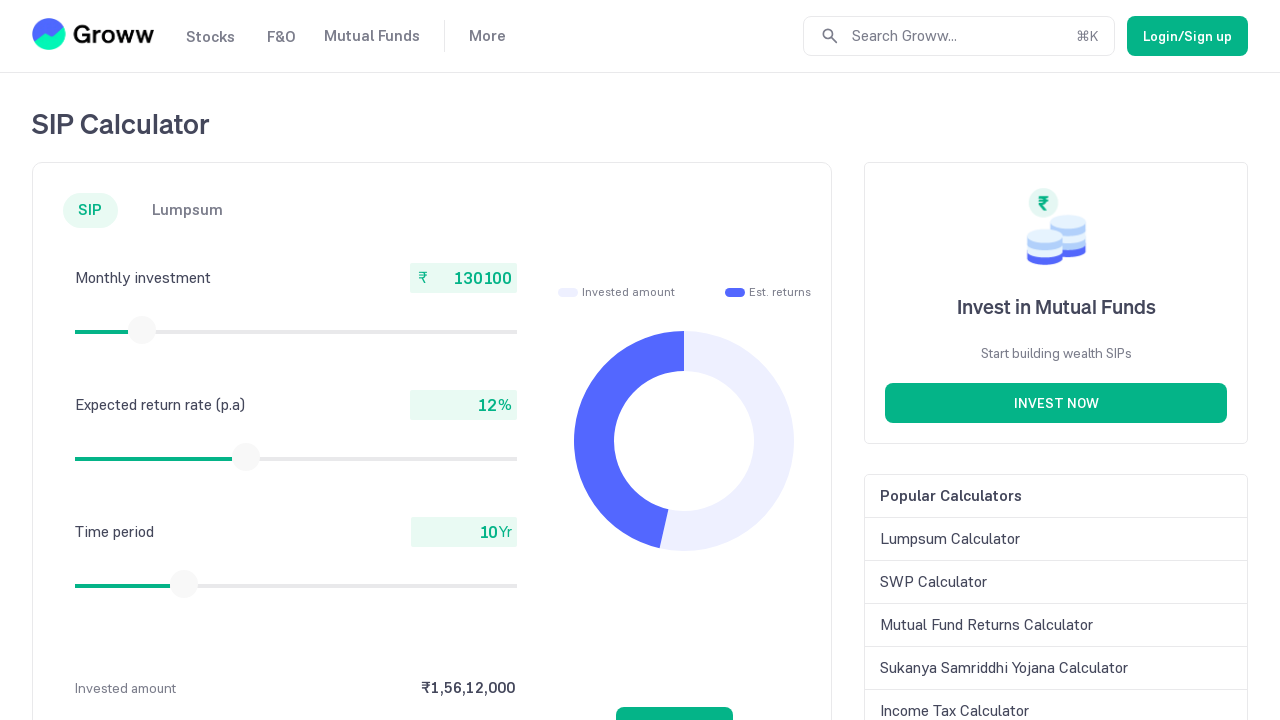

Pressed down mouse button to start dragging slider at (142, 330)
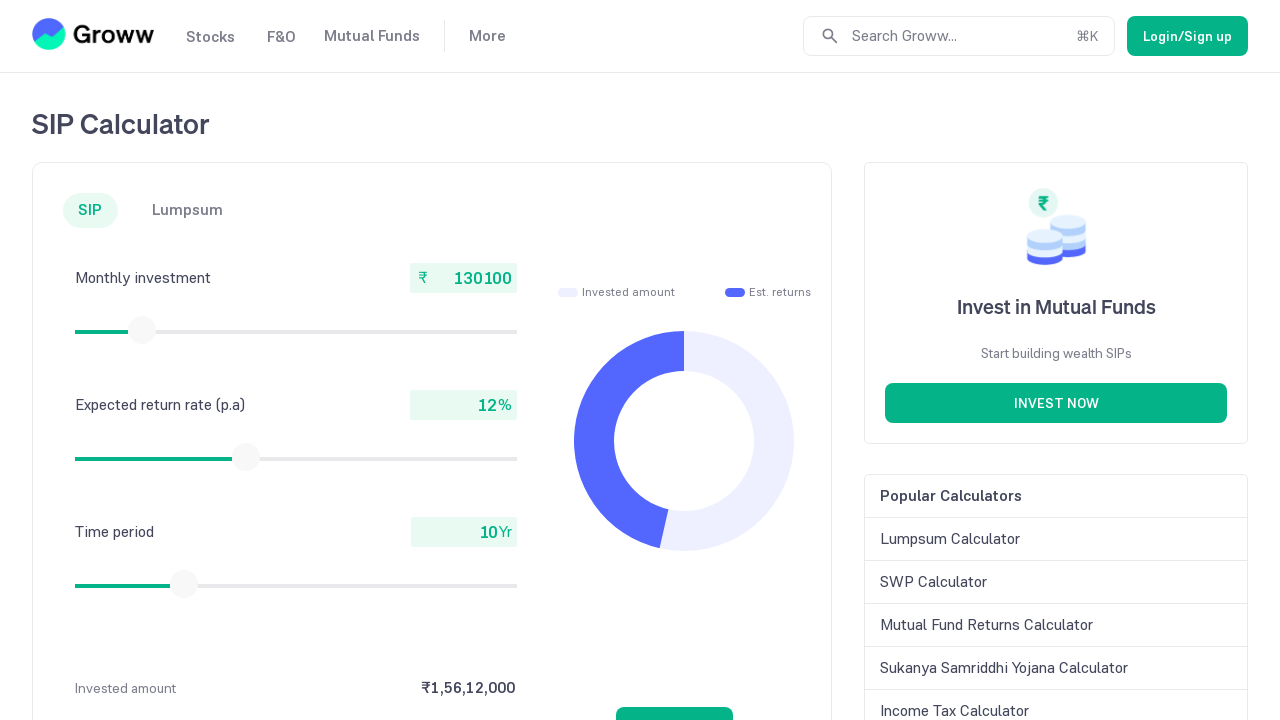

Dragged slider to the right to increase investment amount at (143, 330)
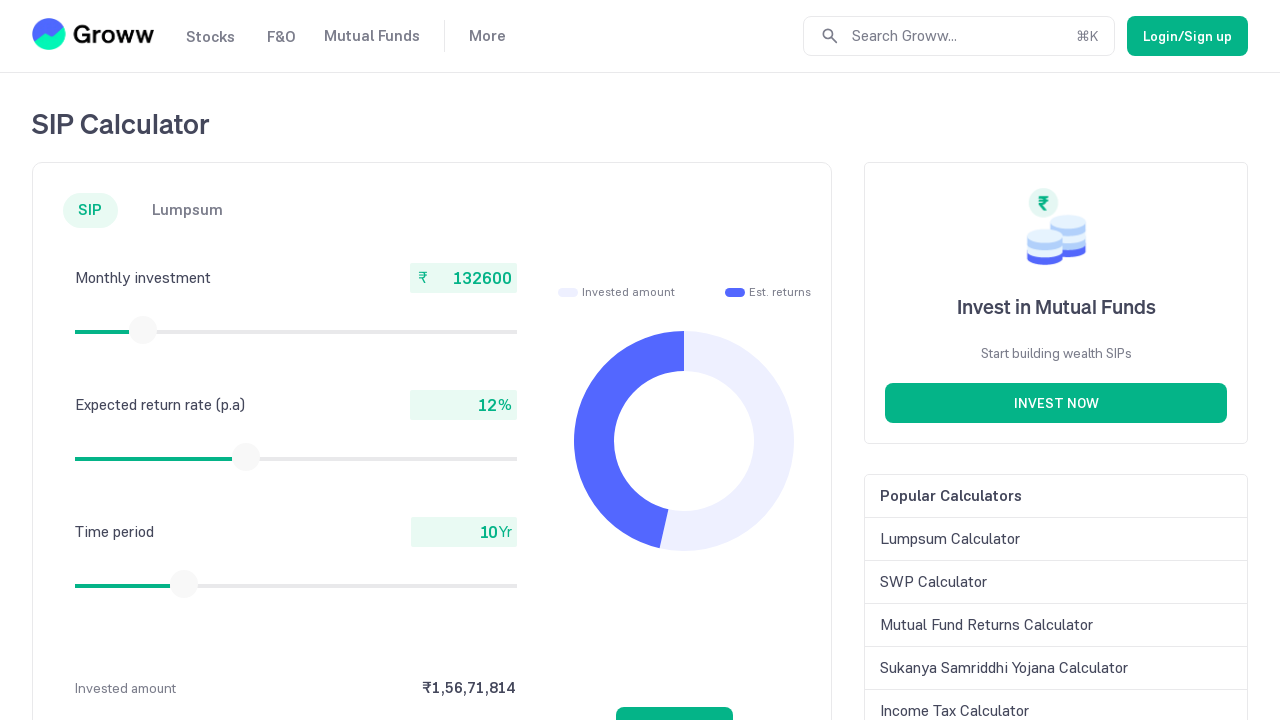

Released mouse button to complete slider drag at (143, 330)
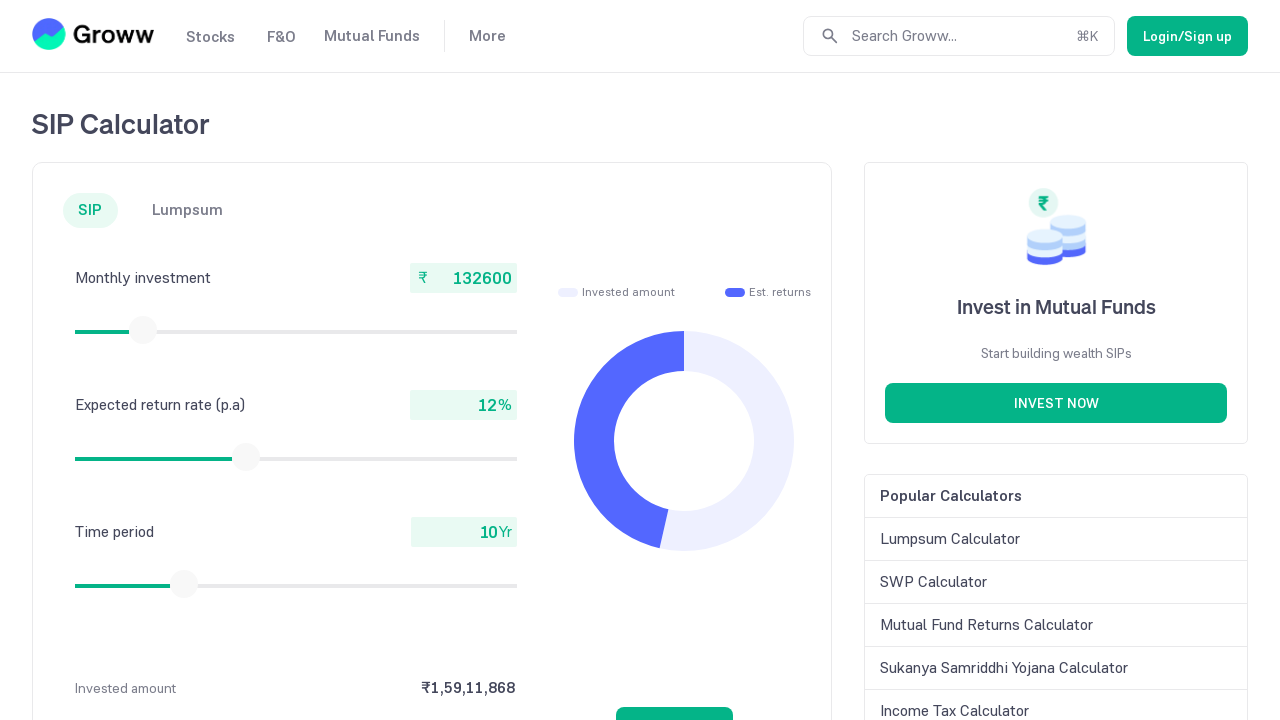

Checked current monthly investment value: 132600
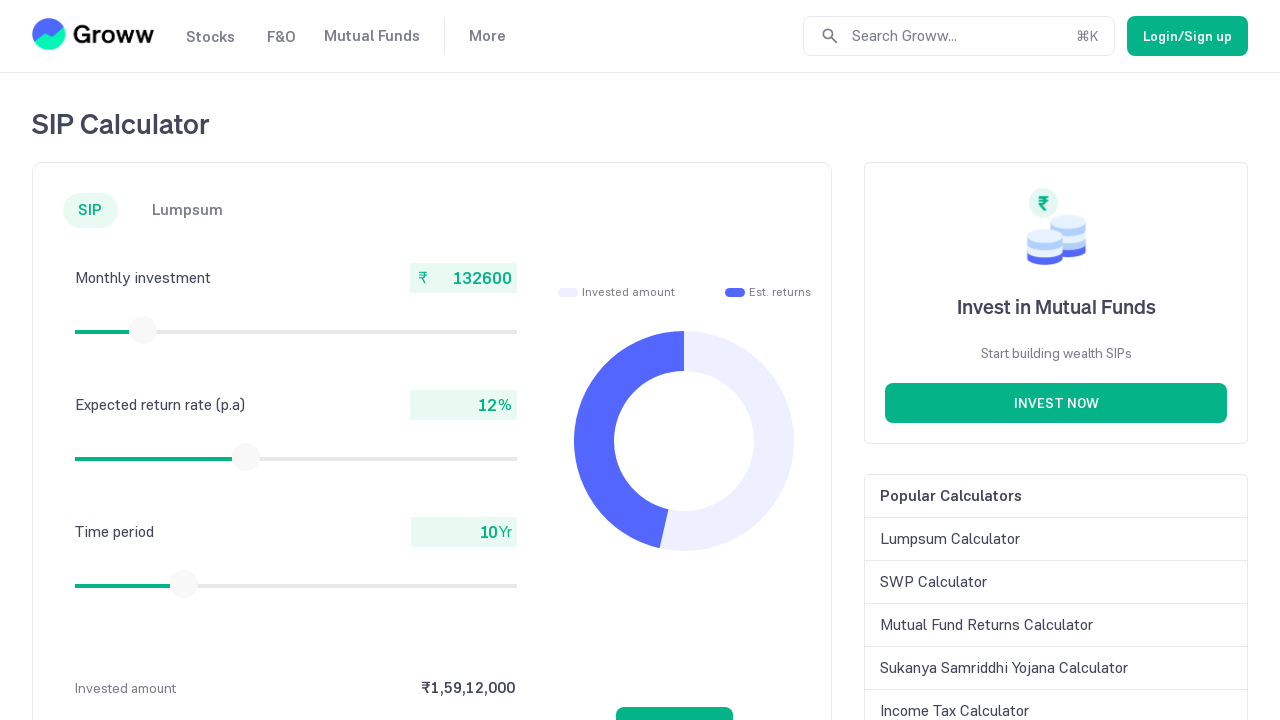

Moved mouse to center of slider (iteration 44) at (143, 330)
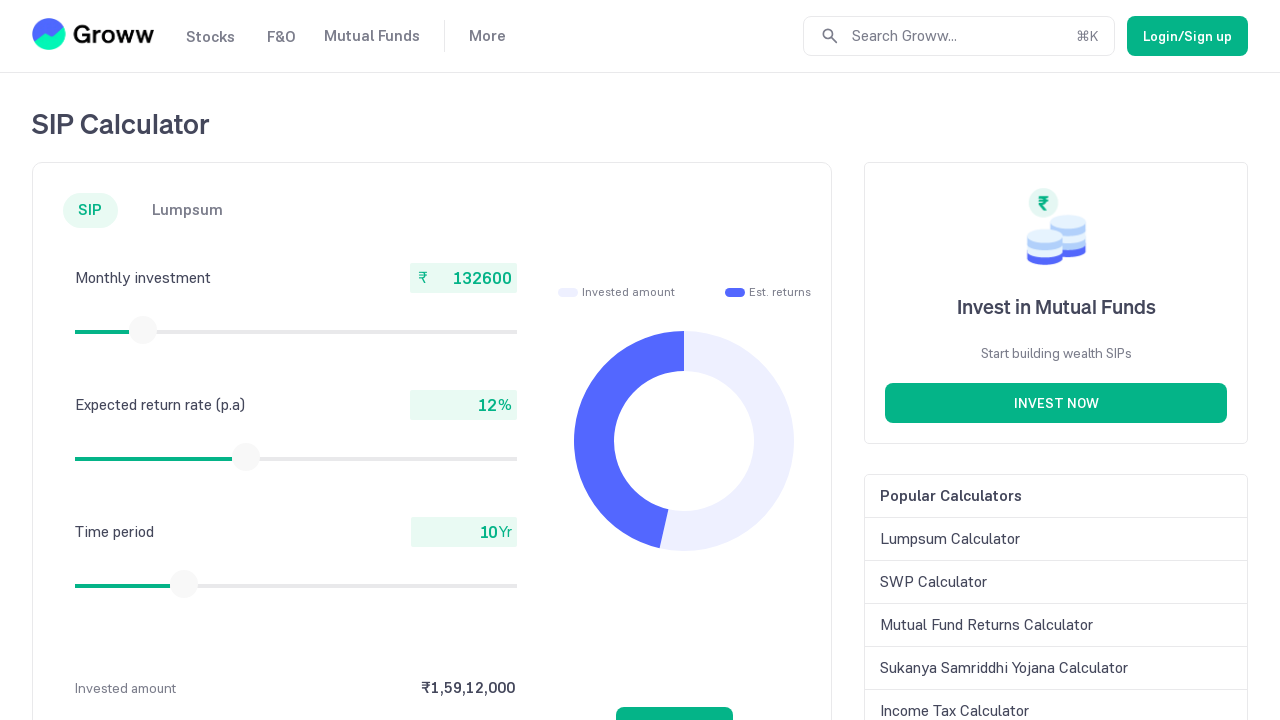

Pressed down mouse button to start dragging slider at (143, 330)
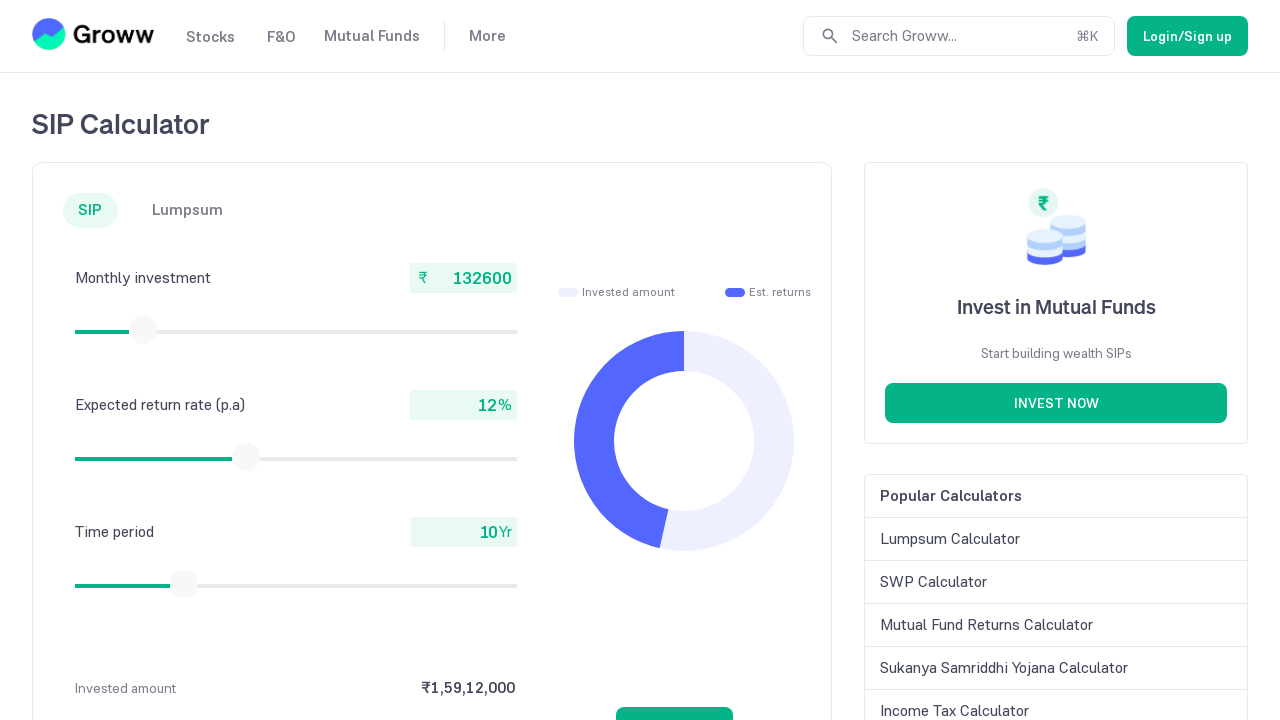

Dragged slider to the right to increase investment amount at (144, 330)
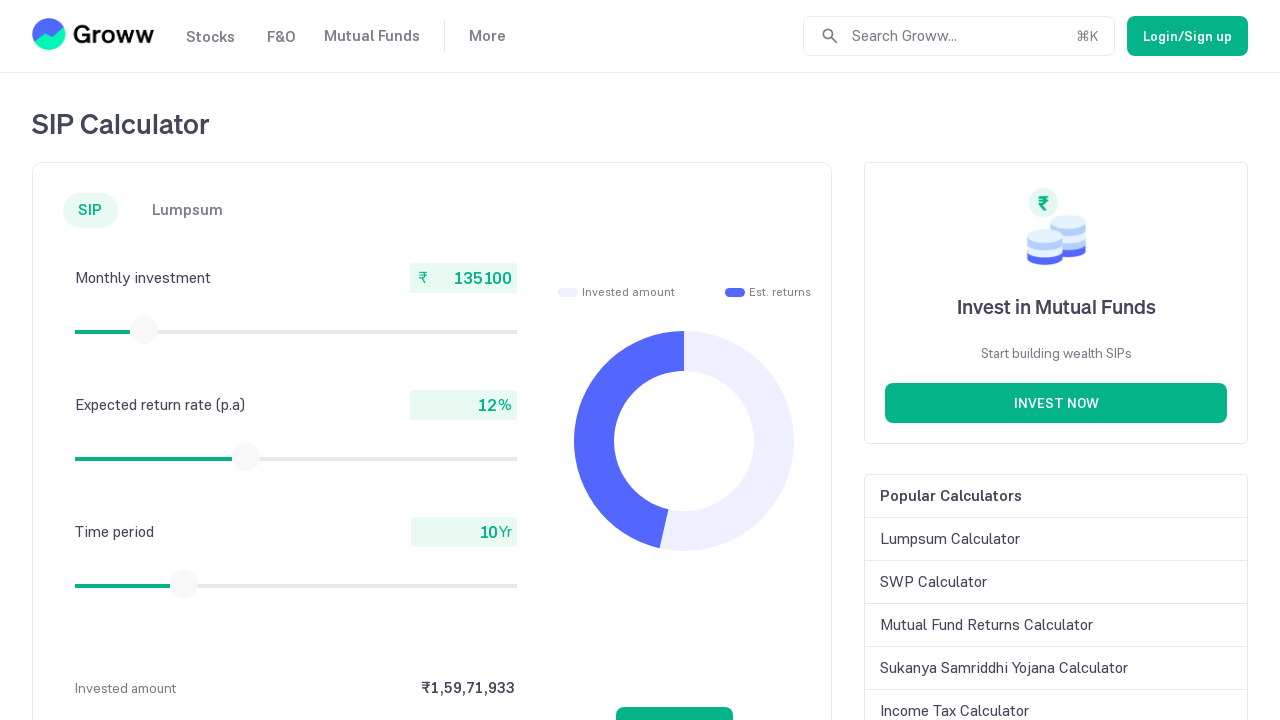

Released mouse button to complete slider drag at (144, 330)
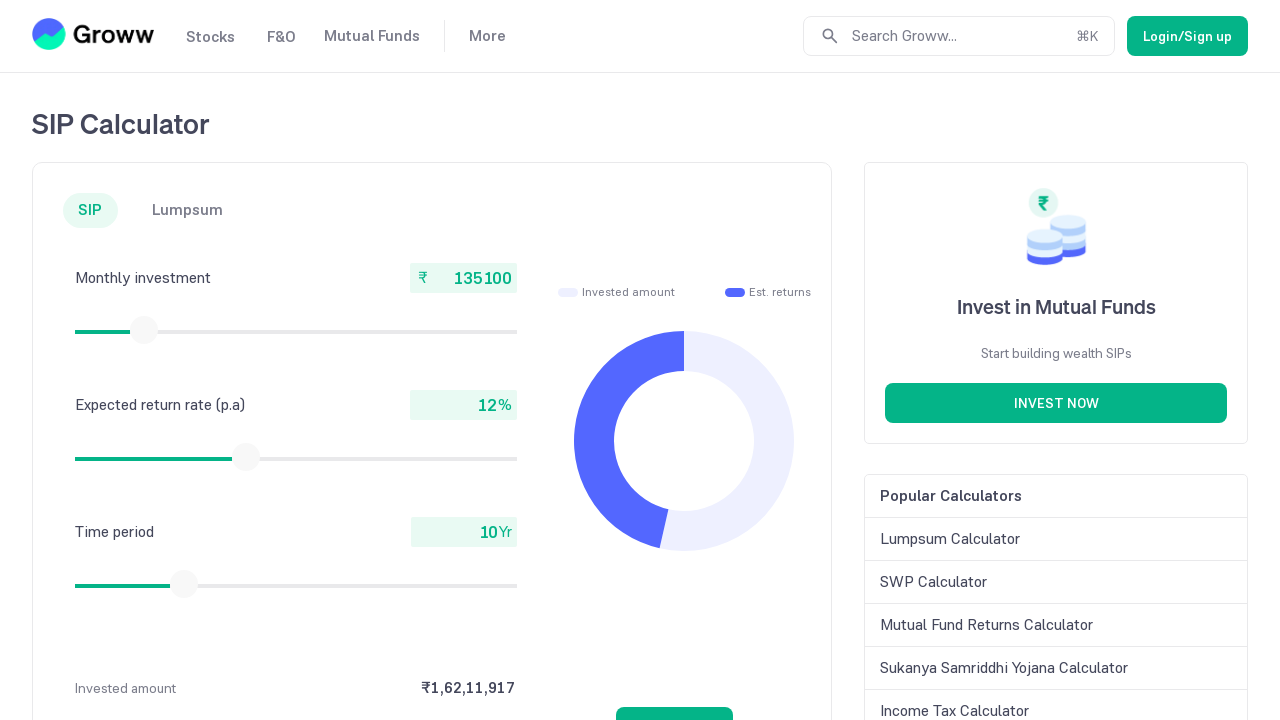

Checked current monthly investment value: 135100
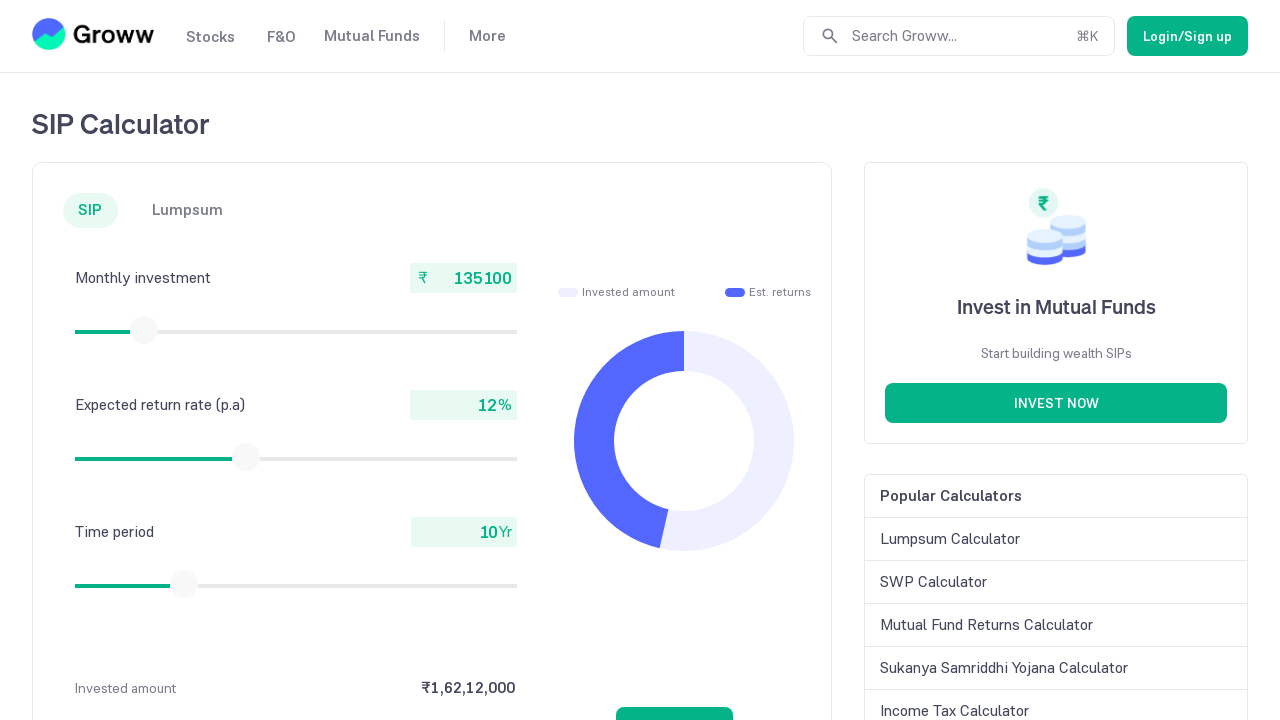

Moved mouse to center of slider (iteration 45) at (144, 330)
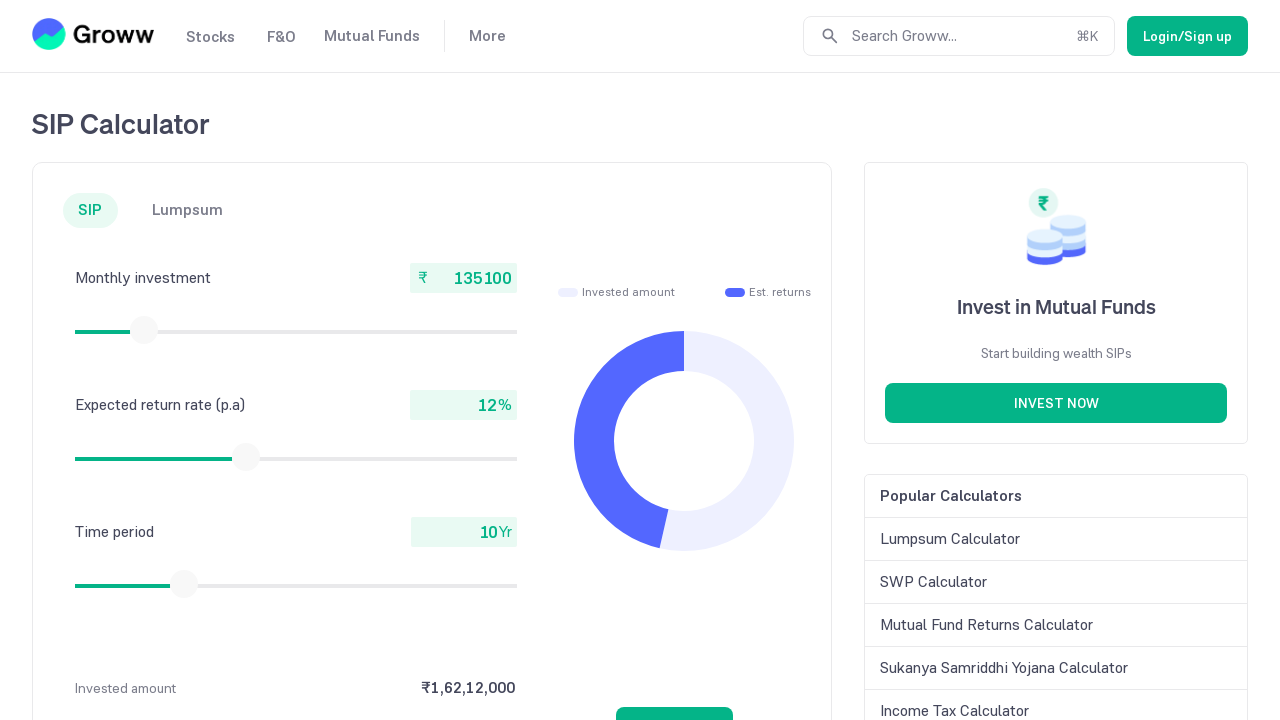

Pressed down mouse button to start dragging slider at (144, 330)
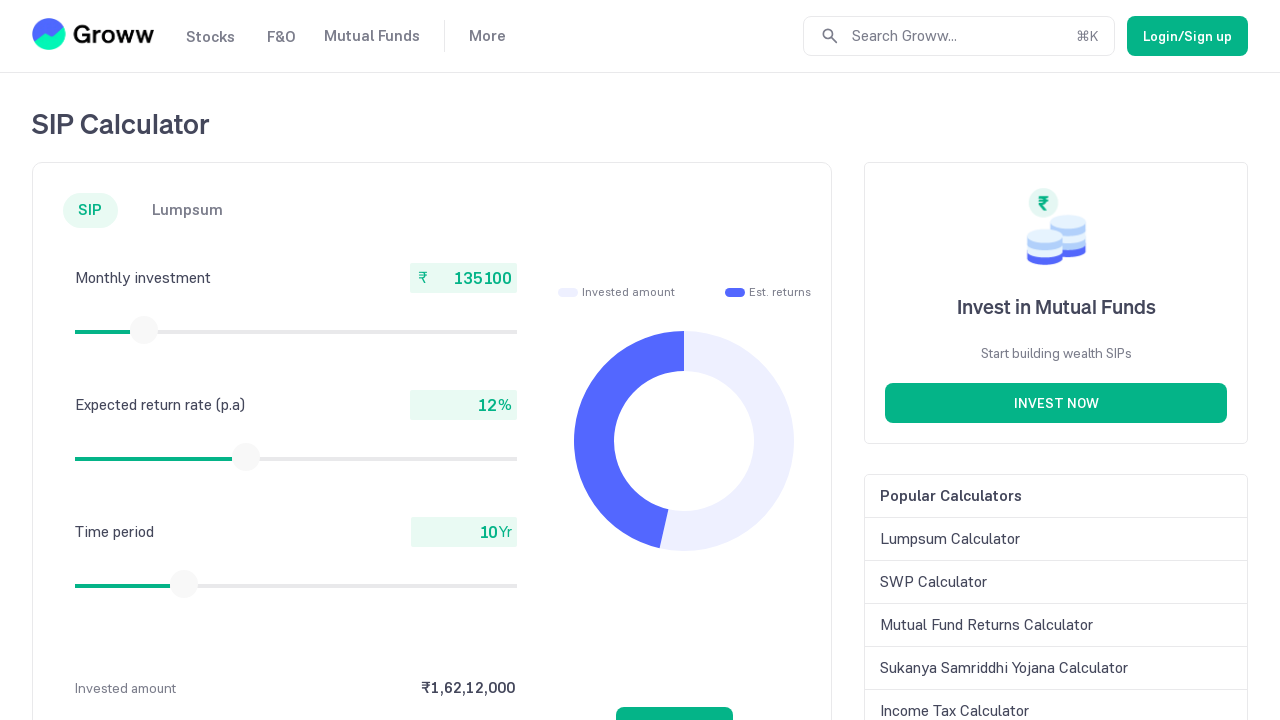

Dragged slider to the right to increase investment amount at (145, 330)
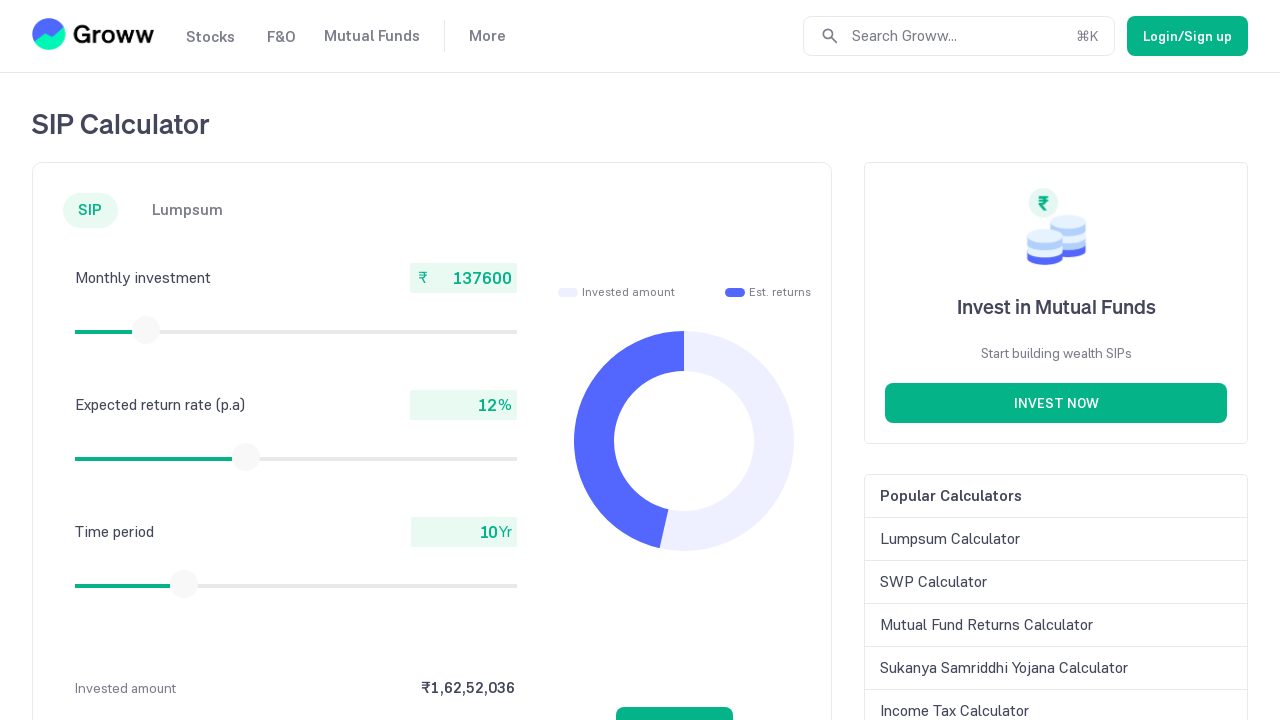

Released mouse button to complete slider drag at (145, 330)
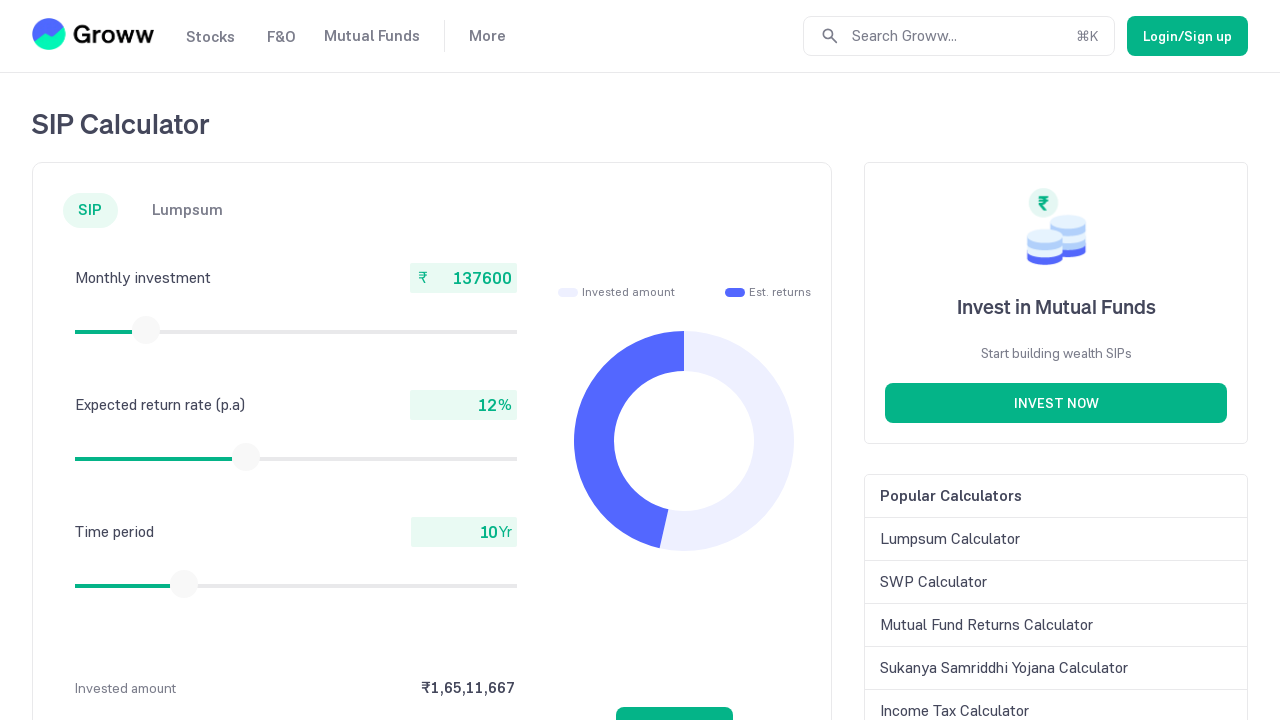

Checked current monthly investment value: 137600
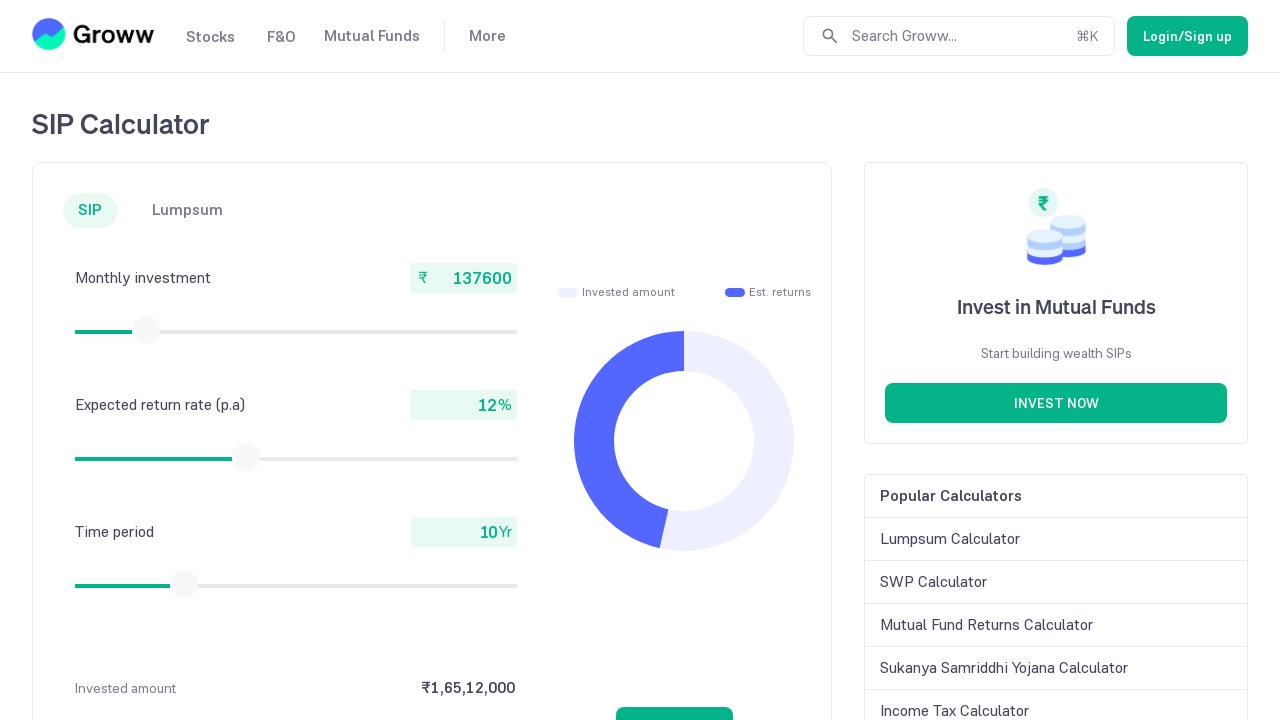

Moved mouse to center of slider (iteration 46) at (146, 330)
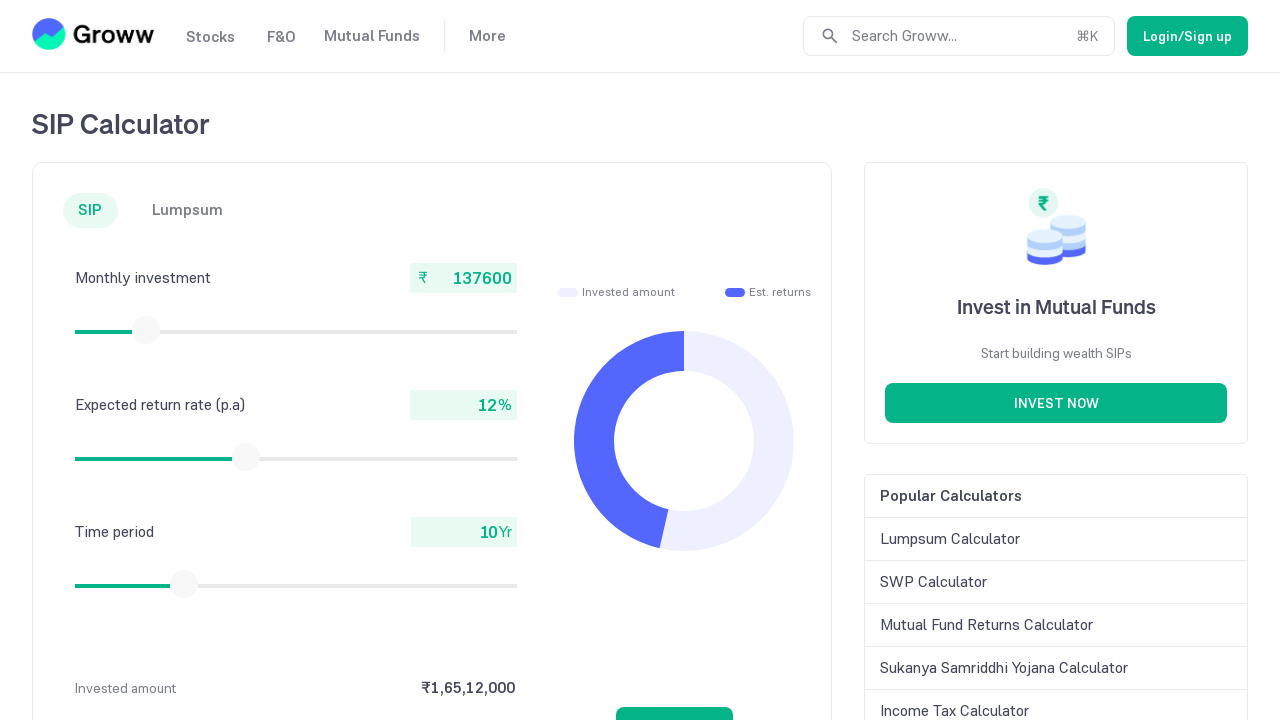

Pressed down mouse button to start dragging slider at (146, 330)
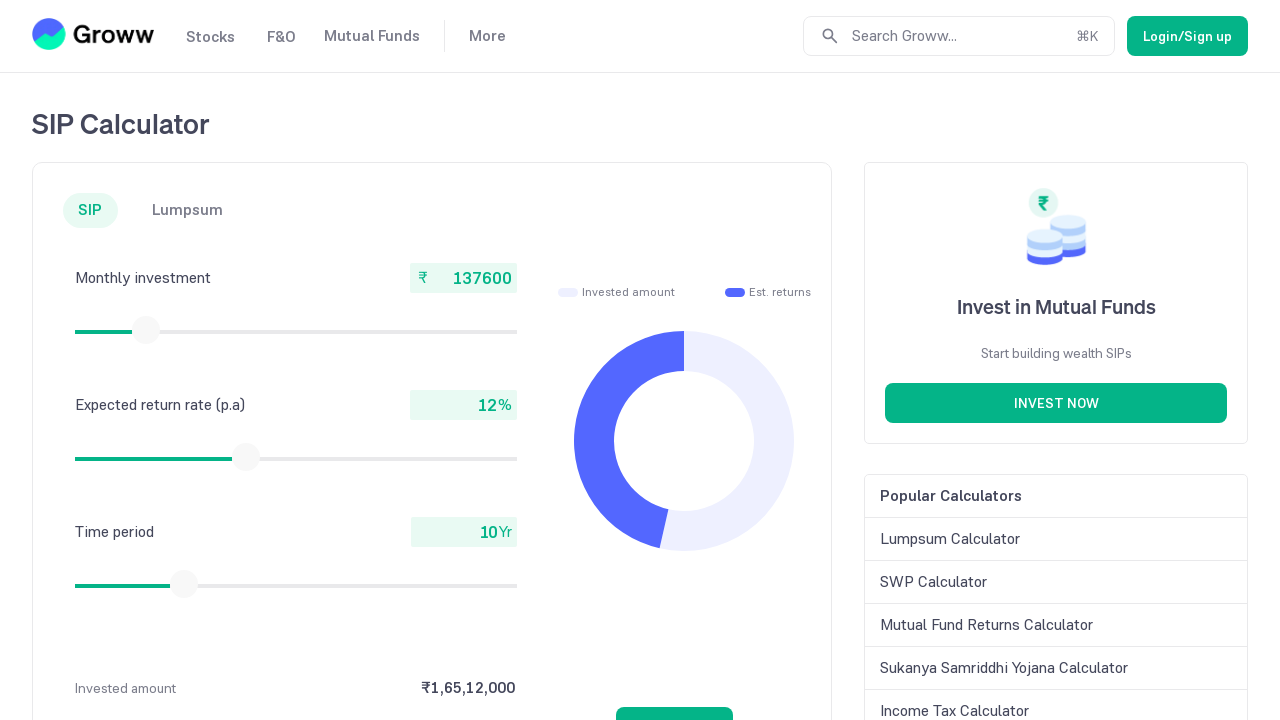

Dragged slider to the right to increase investment amount at (147, 330)
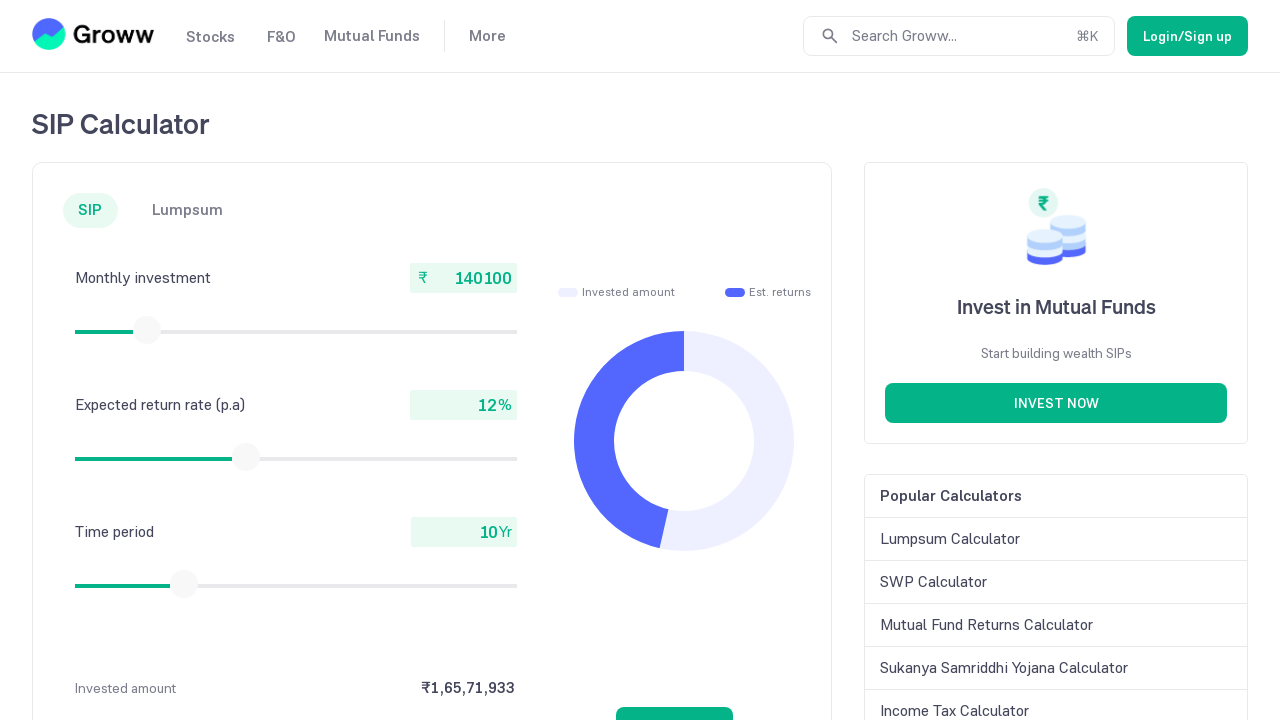

Released mouse button to complete slider drag at (147, 330)
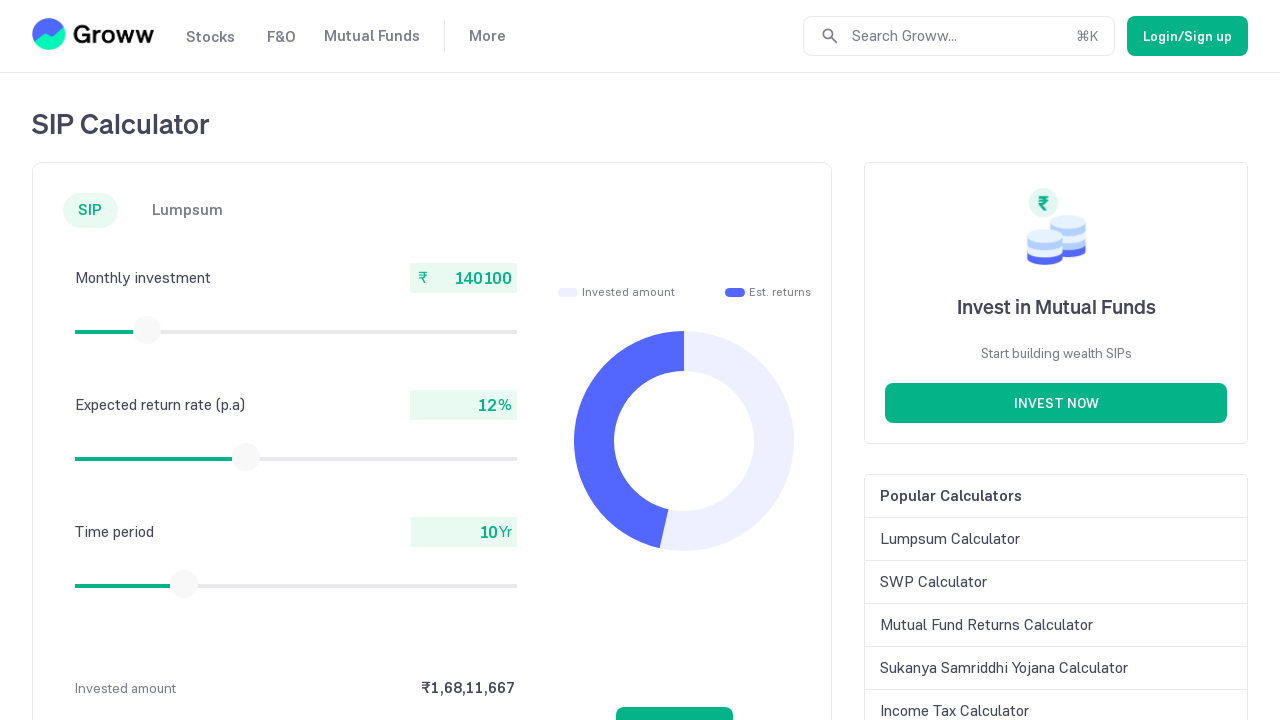

Checked current monthly investment value: 140100
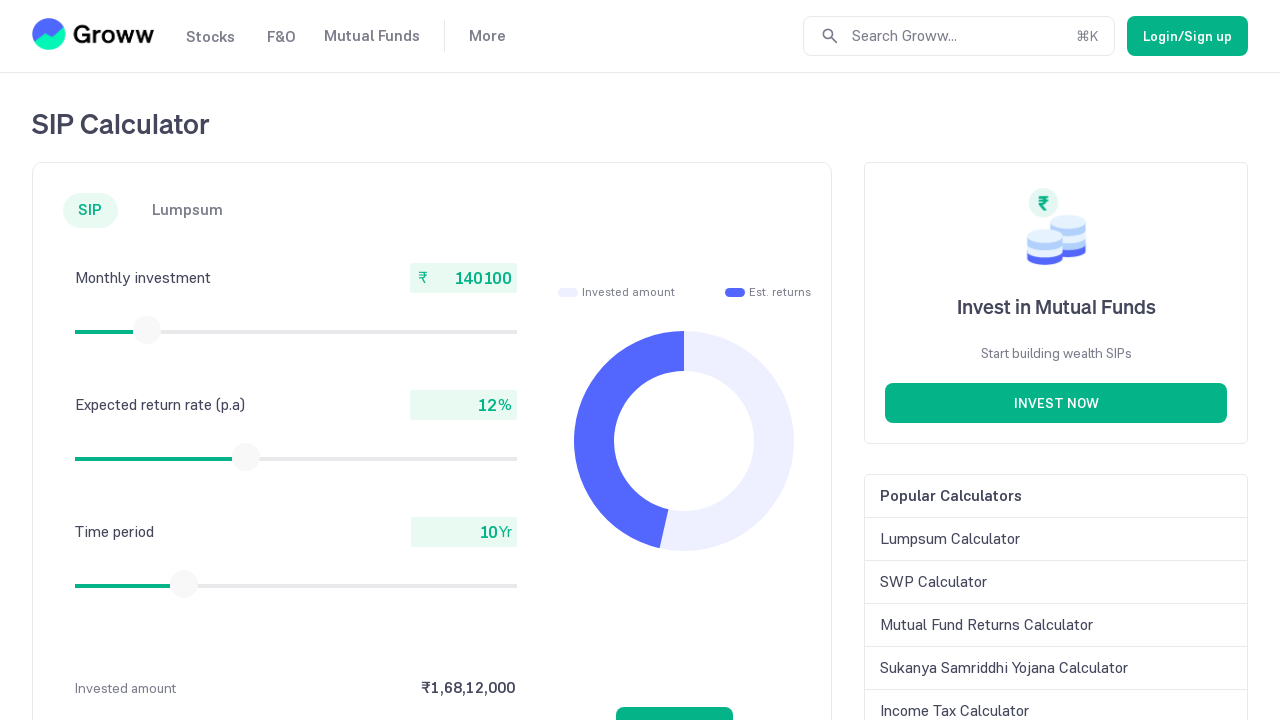

Moved mouse to center of slider (iteration 47) at (147, 330)
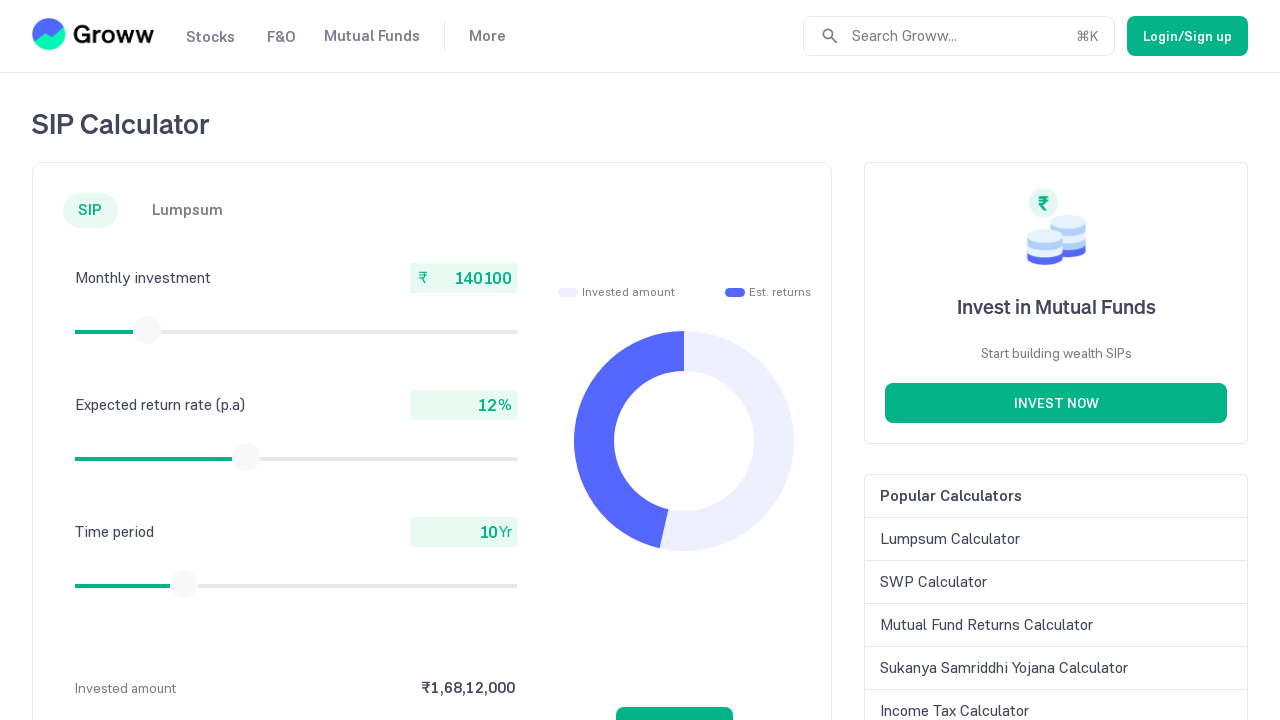

Pressed down mouse button to start dragging slider at (147, 330)
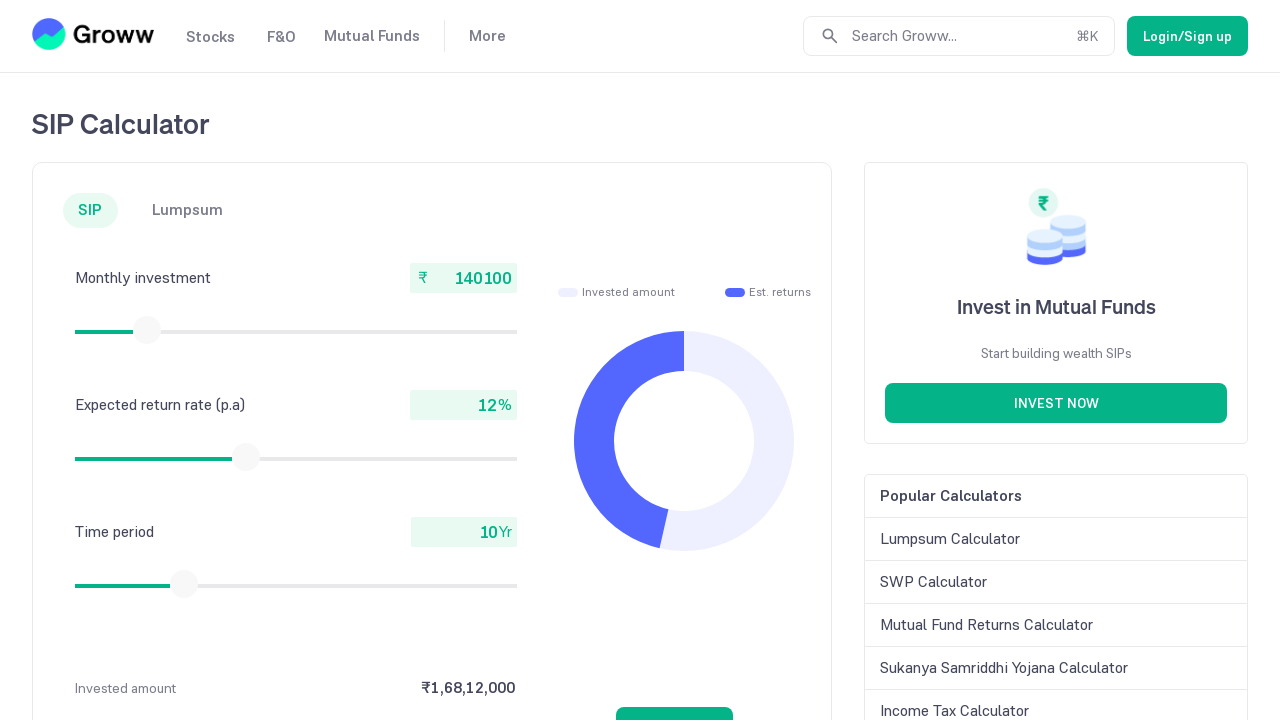

Dragged slider to the right to increase investment amount at (148, 330)
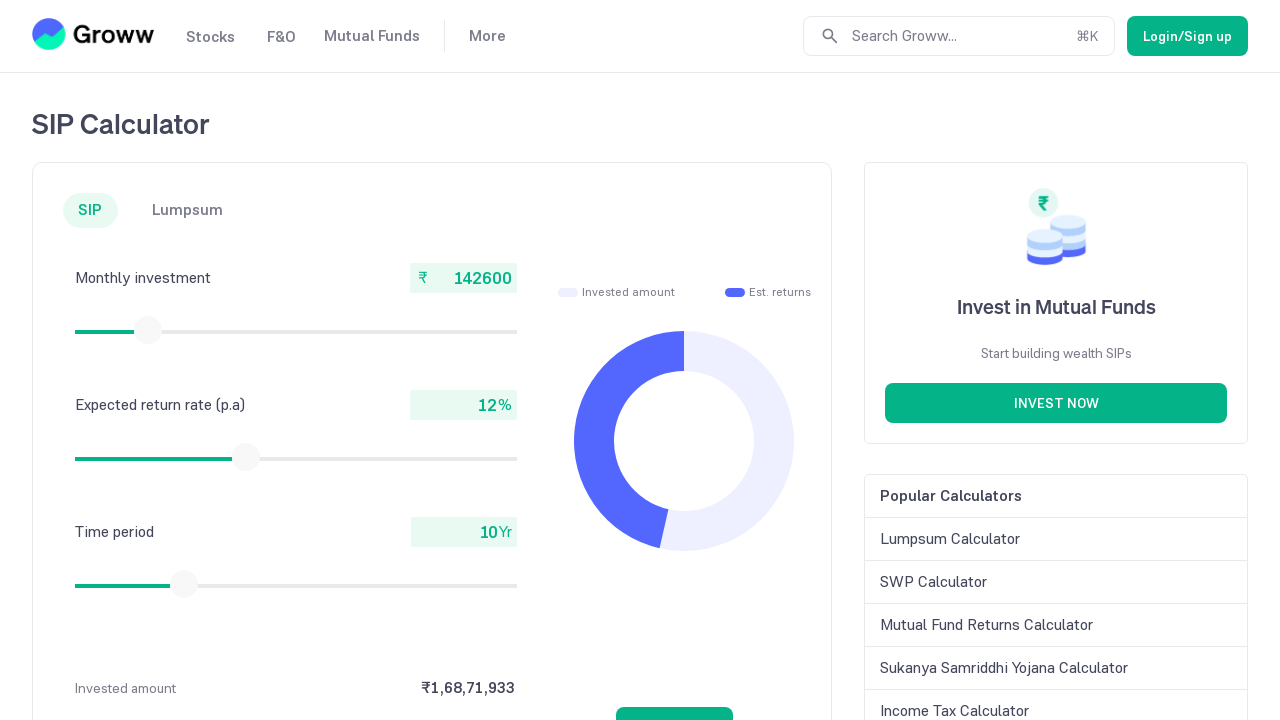

Released mouse button to complete slider drag at (148, 330)
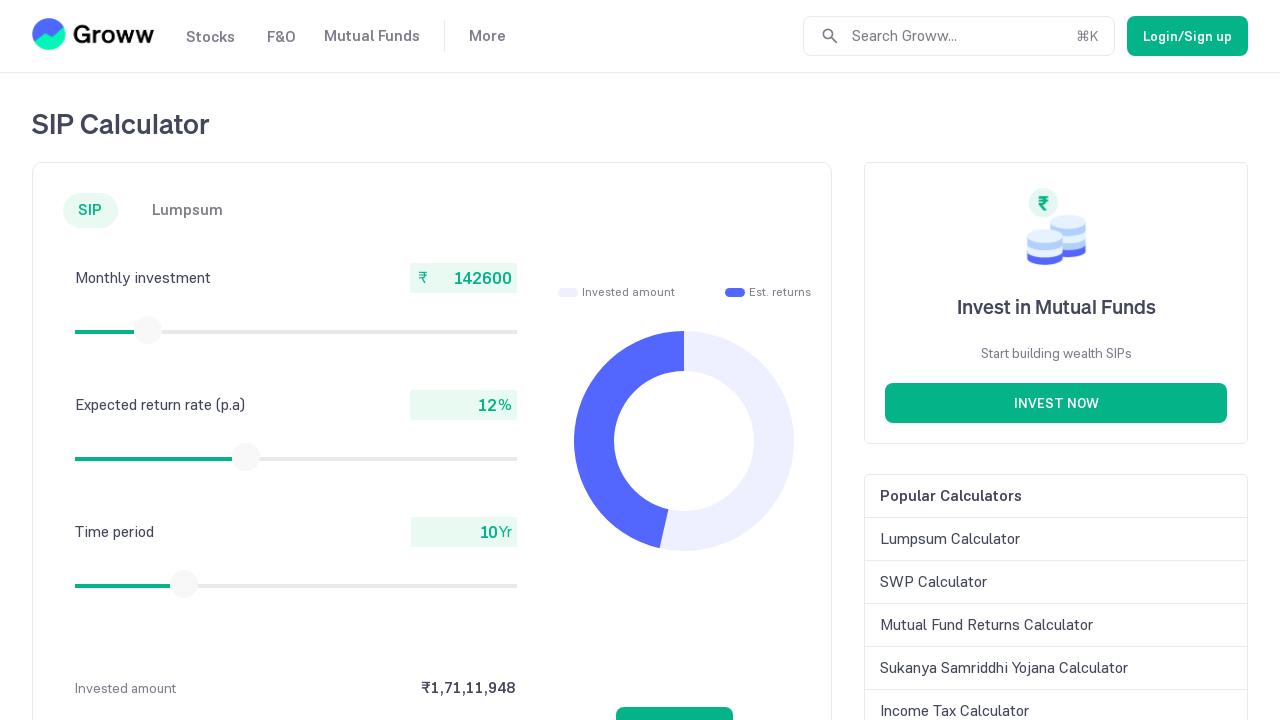

Checked current monthly investment value: 142600
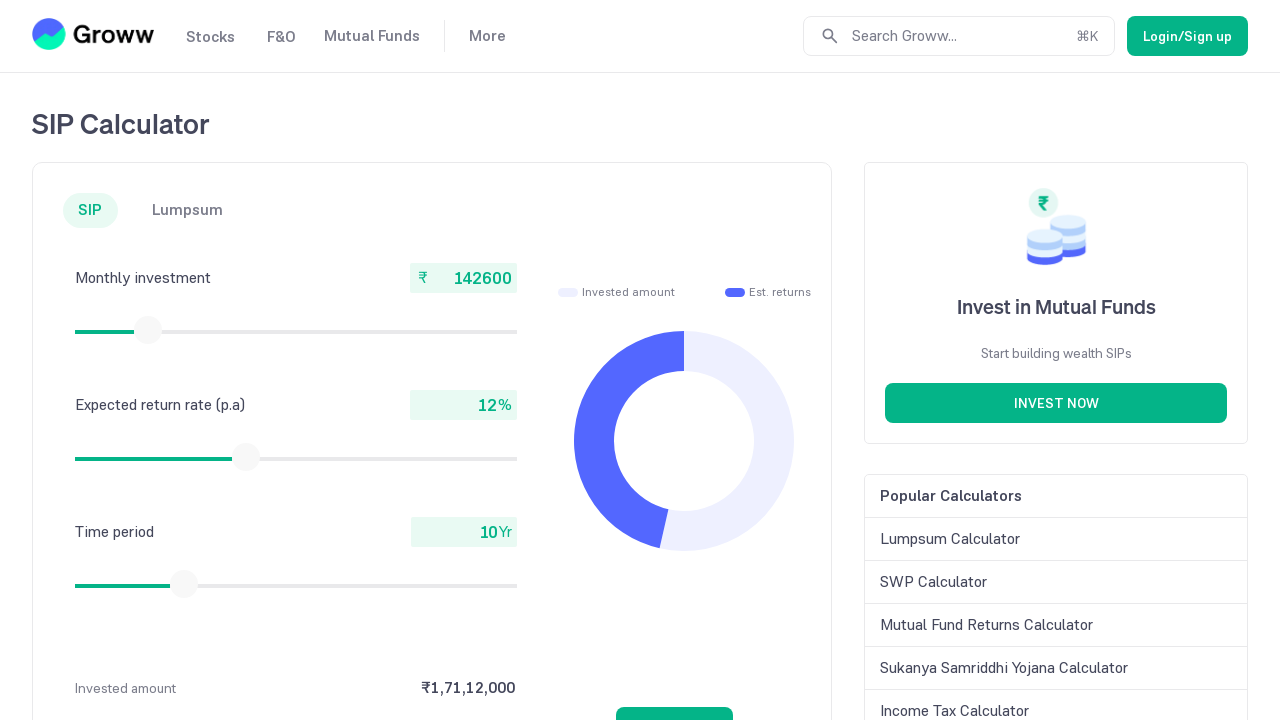

Moved mouse to center of slider (iteration 48) at (148, 330)
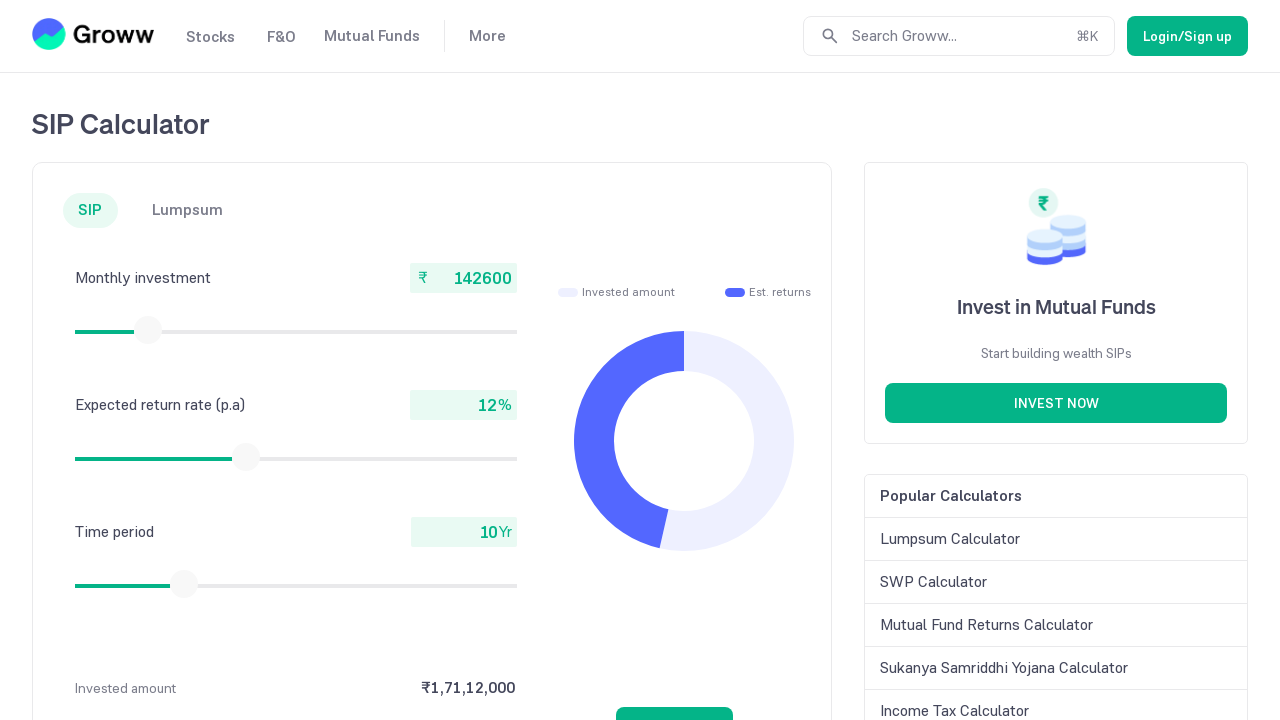

Pressed down mouse button to start dragging slider at (148, 330)
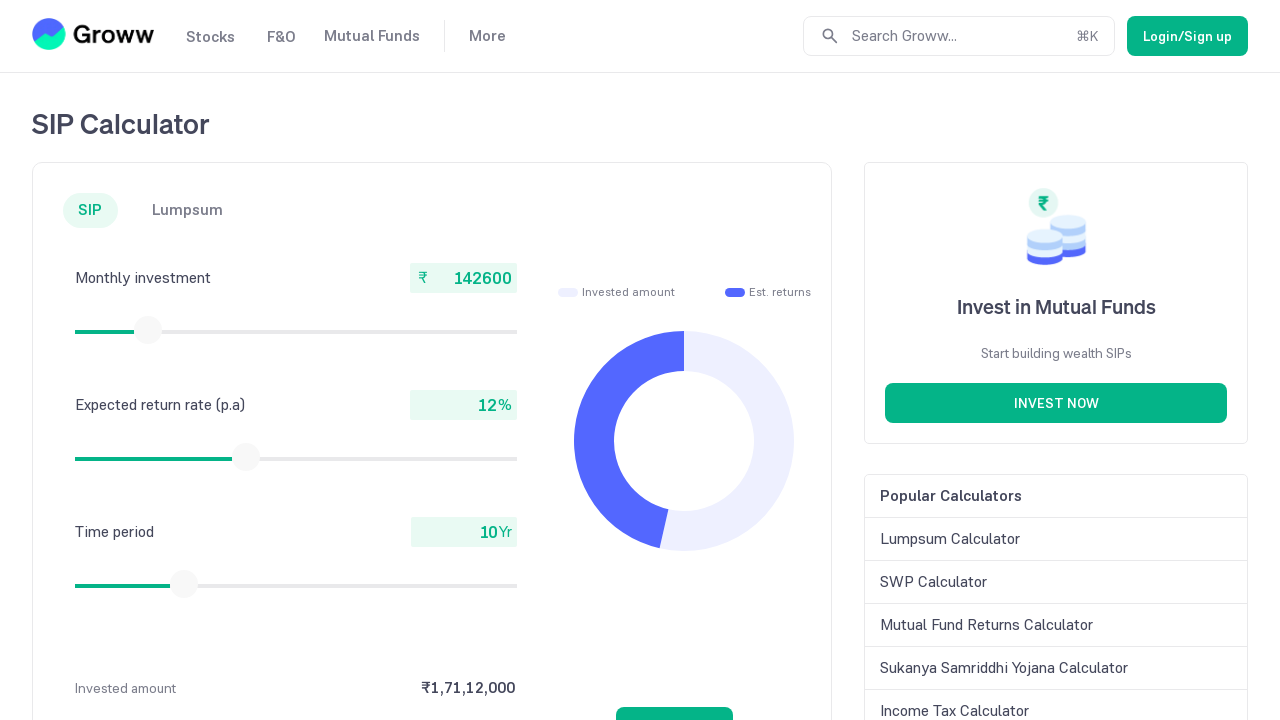

Dragged slider to the right to increase investment amount at (149, 330)
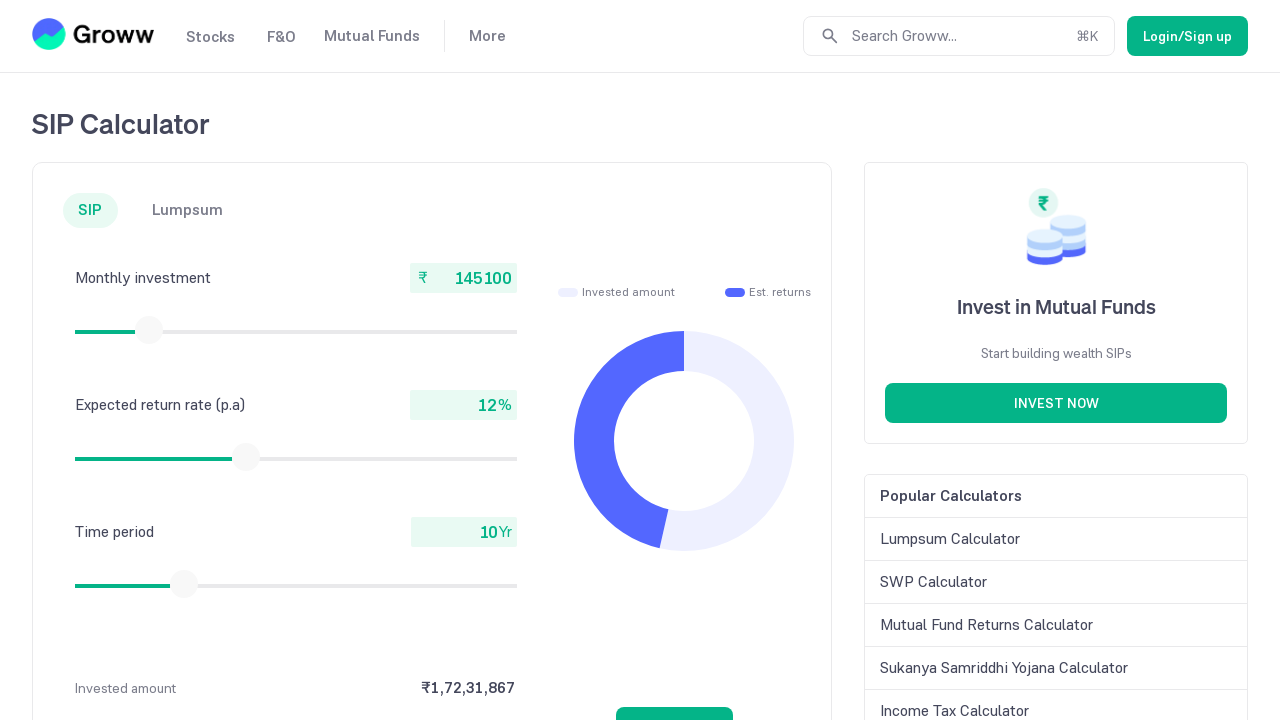

Released mouse button to complete slider drag at (149, 330)
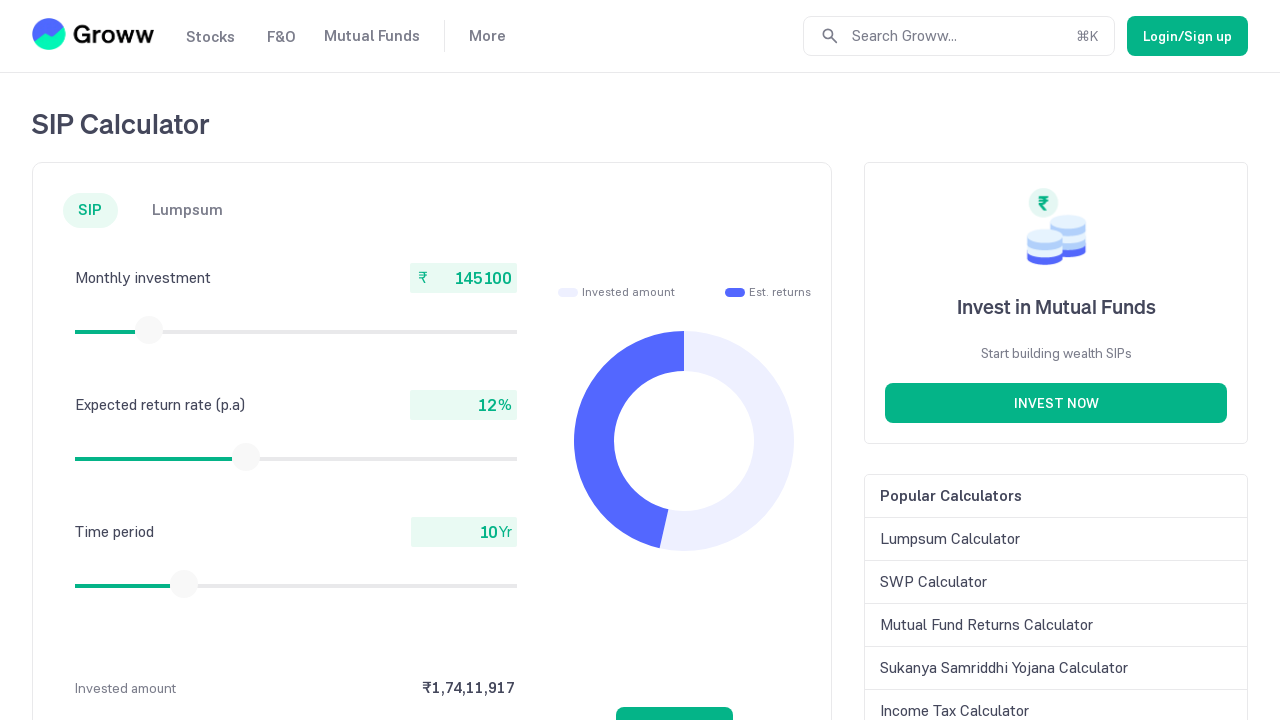

Checked current monthly investment value: 145100
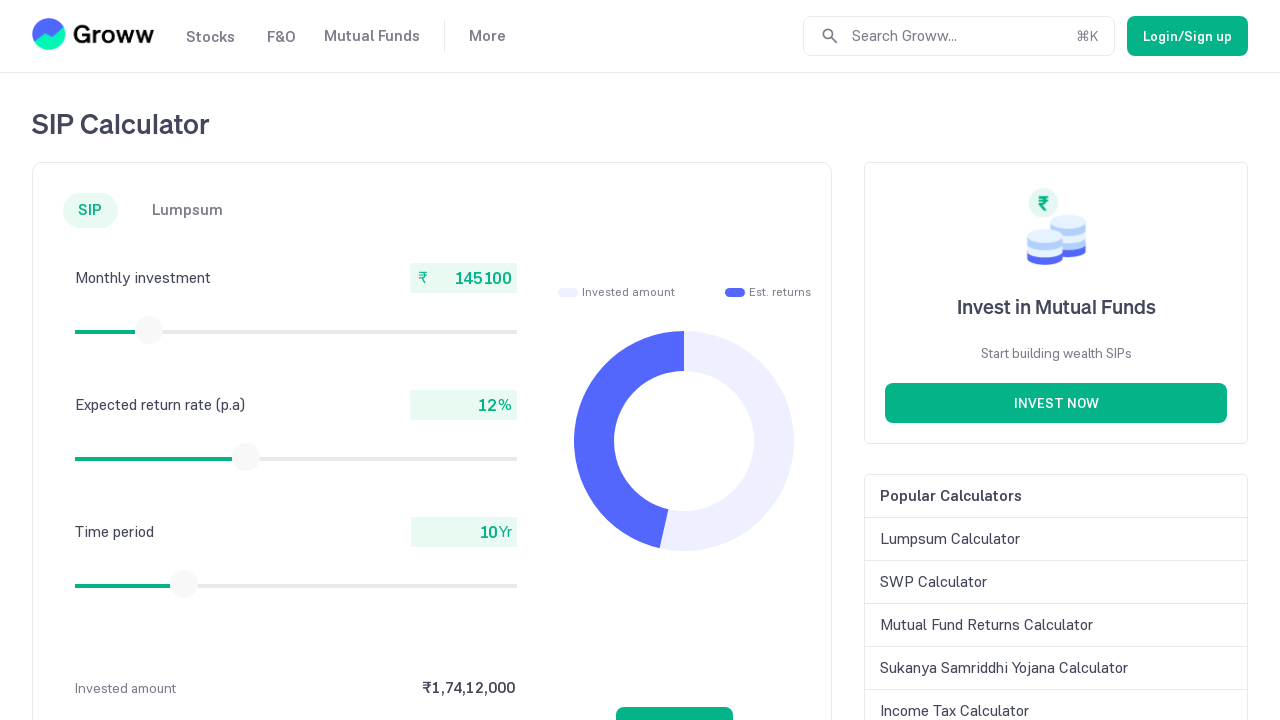

Moved mouse to center of slider (iteration 49) at (149, 330)
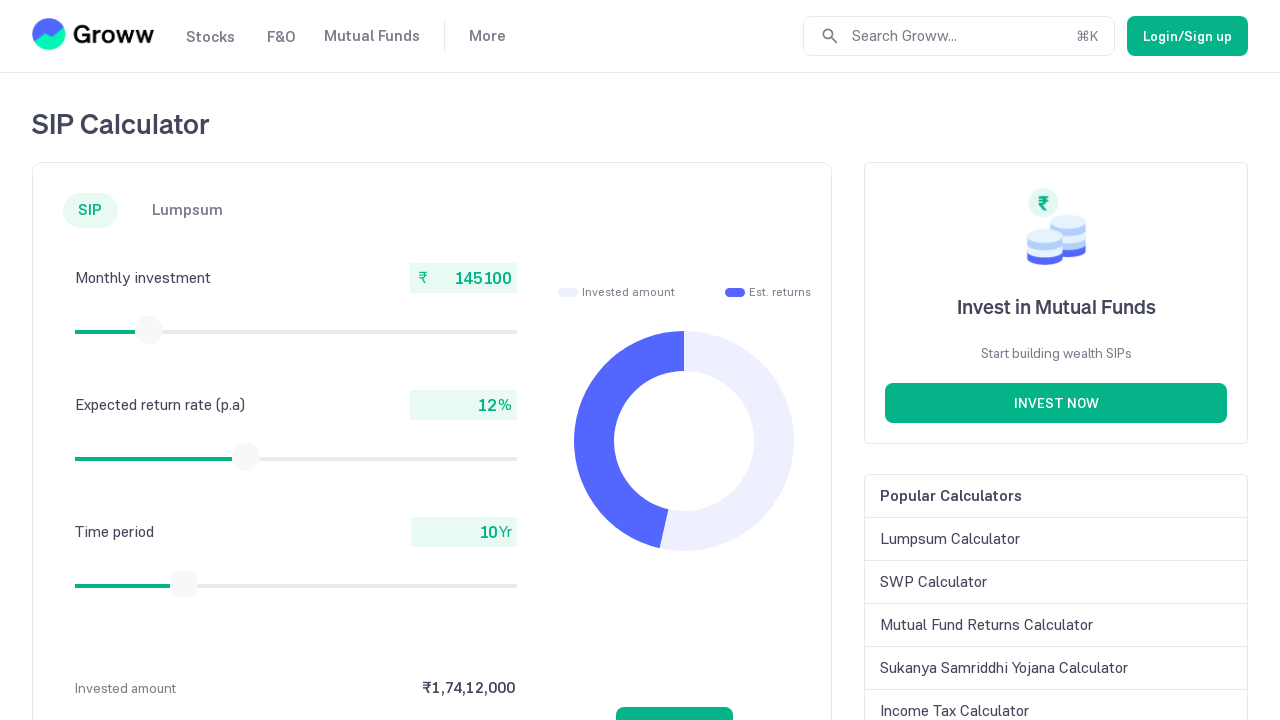

Pressed down mouse button to start dragging slider at (149, 330)
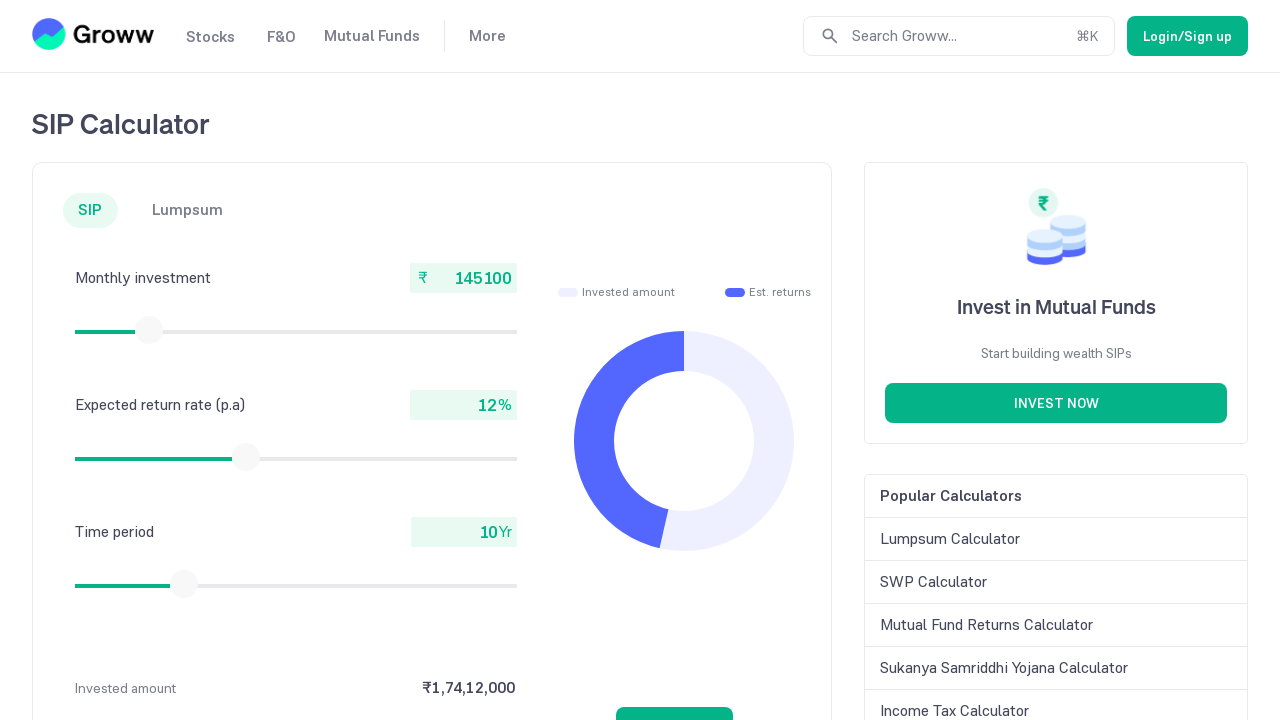

Dragged slider to the right to increase investment amount at (150, 330)
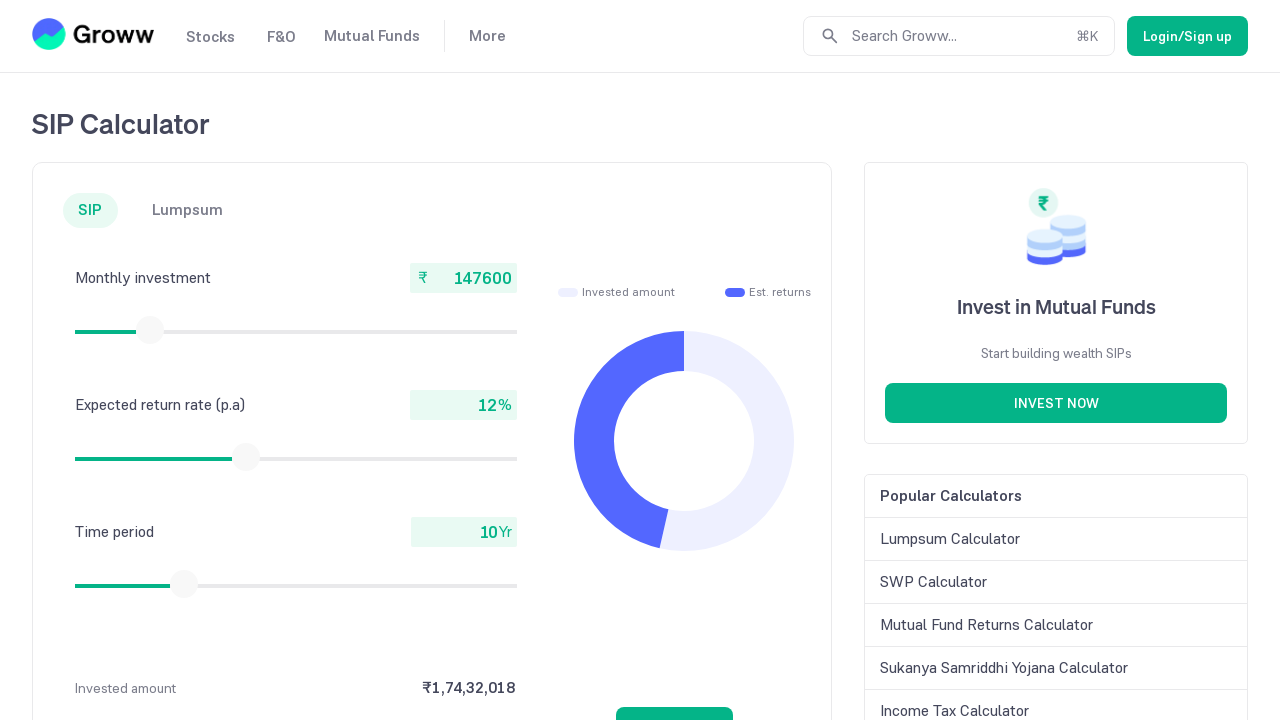

Released mouse button to complete slider drag at (150, 330)
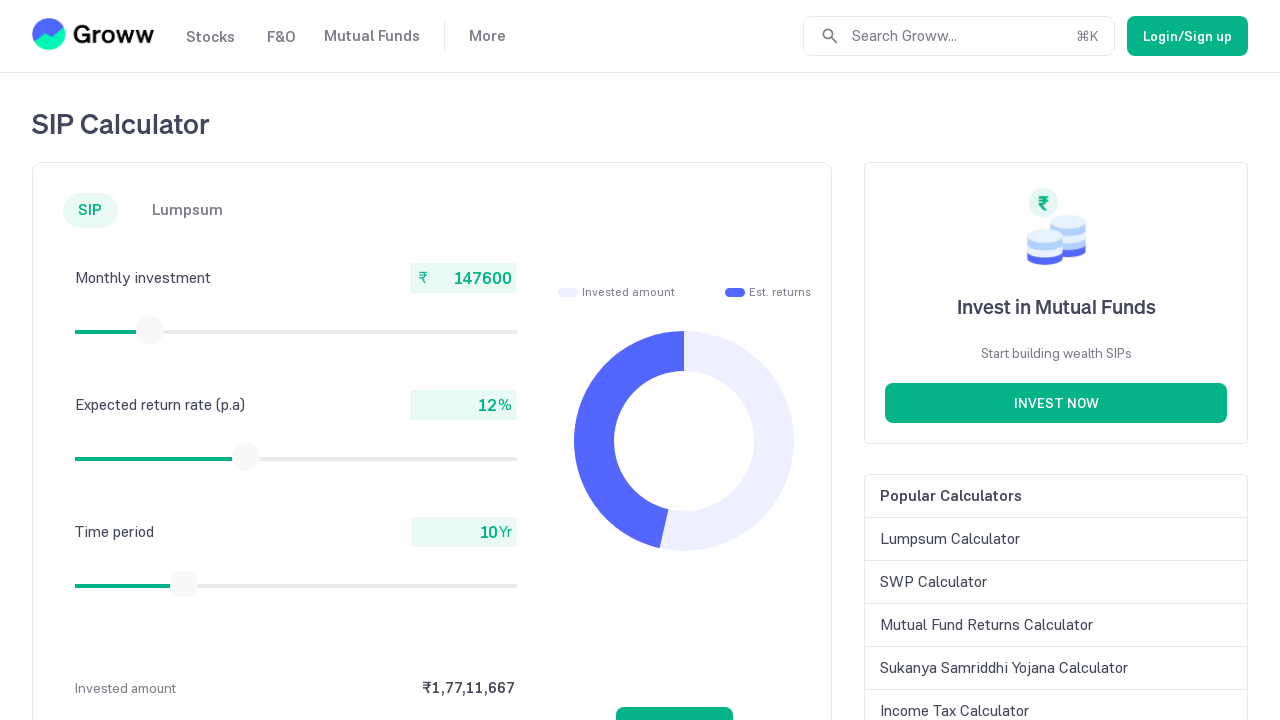

Checked current monthly investment value: 147600
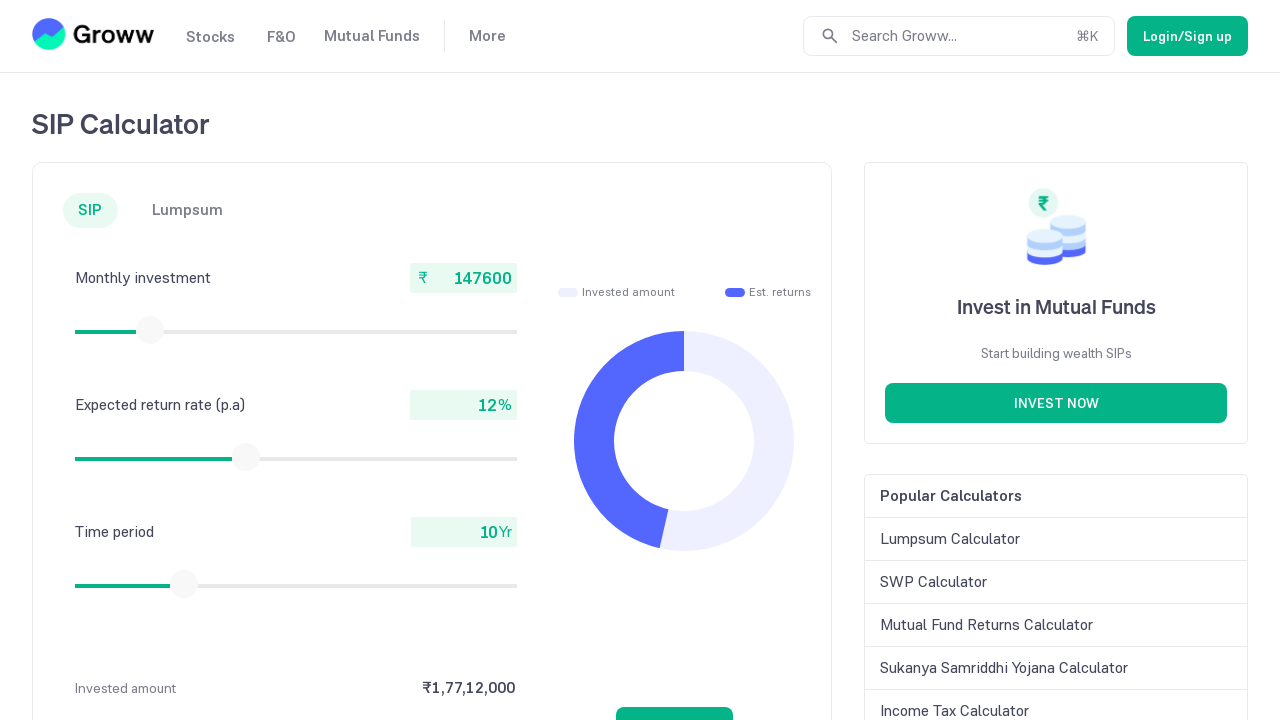

Moved mouse to center of slider (iteration 50) at (150, 330)
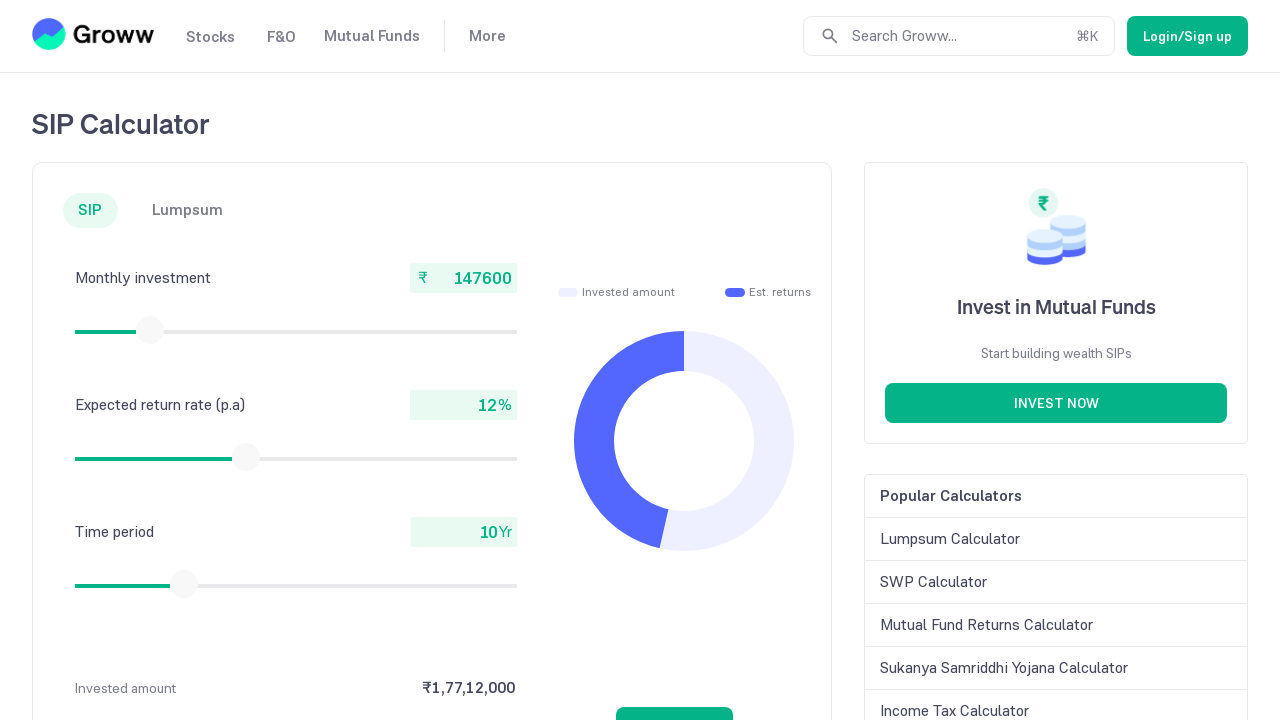

Pressed down mouse button to start dragging slider at (150, 330)
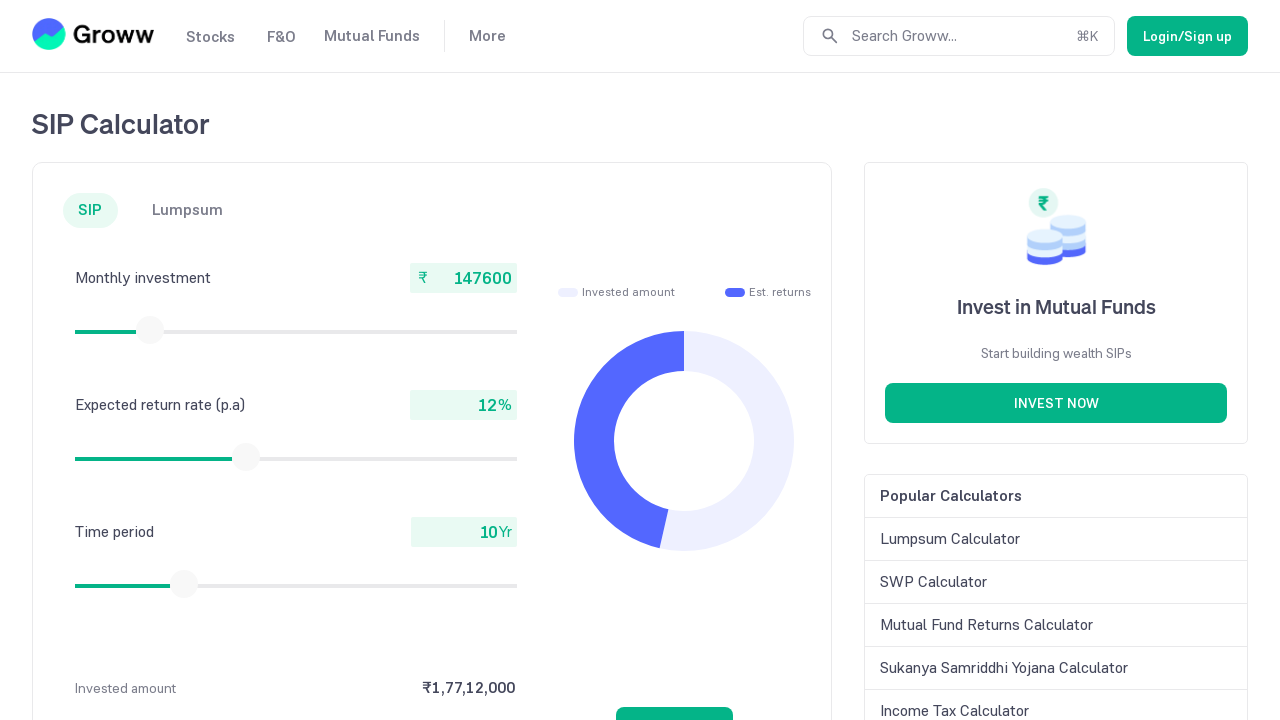

Dragged slider to the right to increase investment amount at (151, 330)
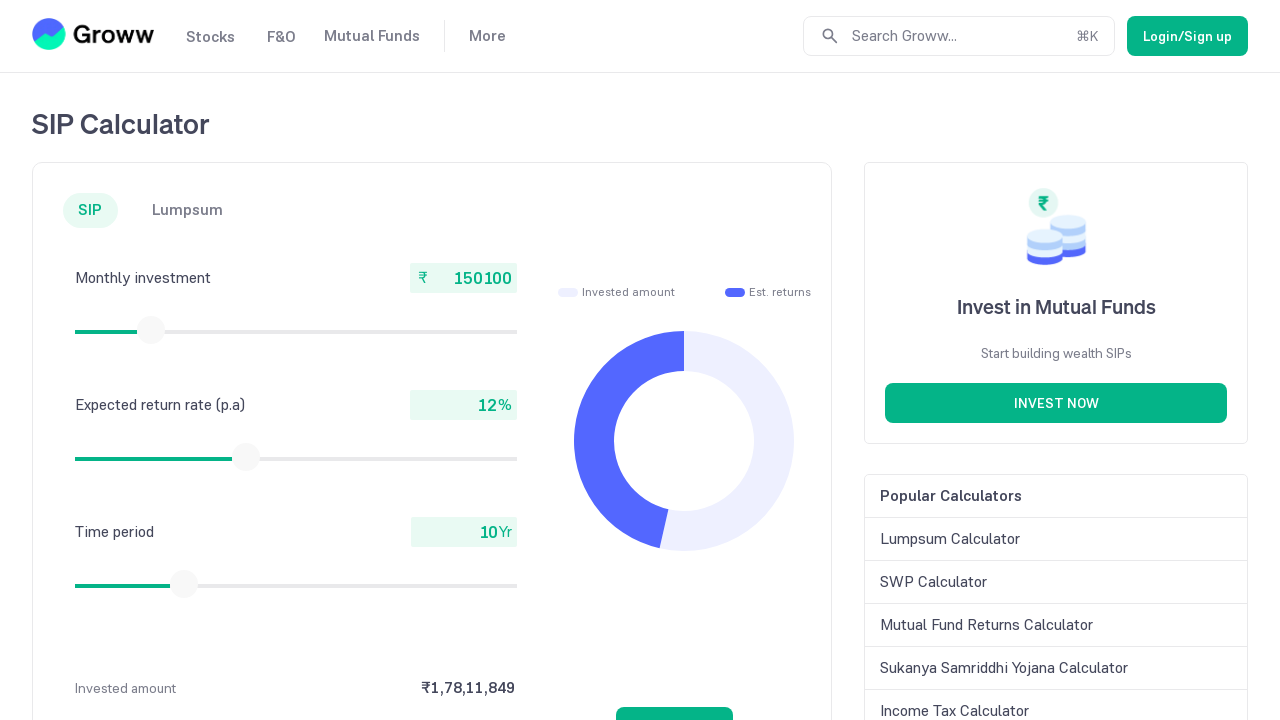

Released mouse button to complete slider drag at (151, 330)
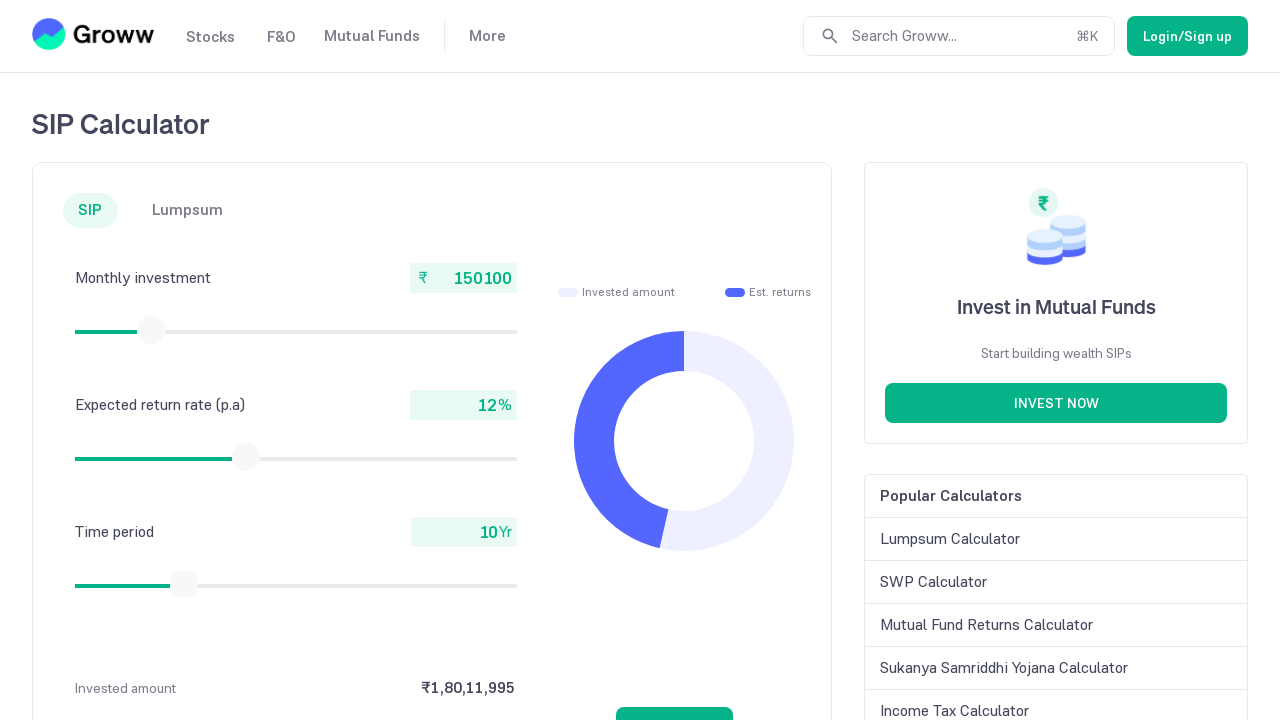

Checked current monthly investment value: 150100
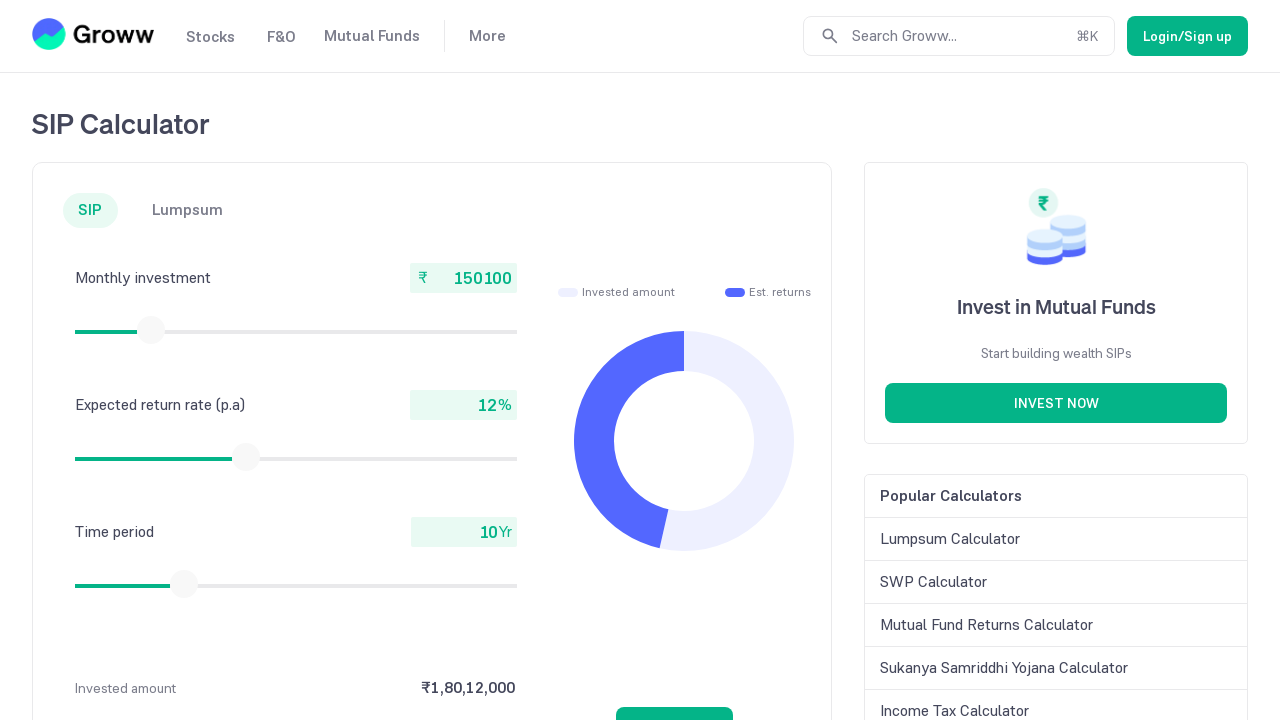

Waited 2 seconds to observe slider adjustment result
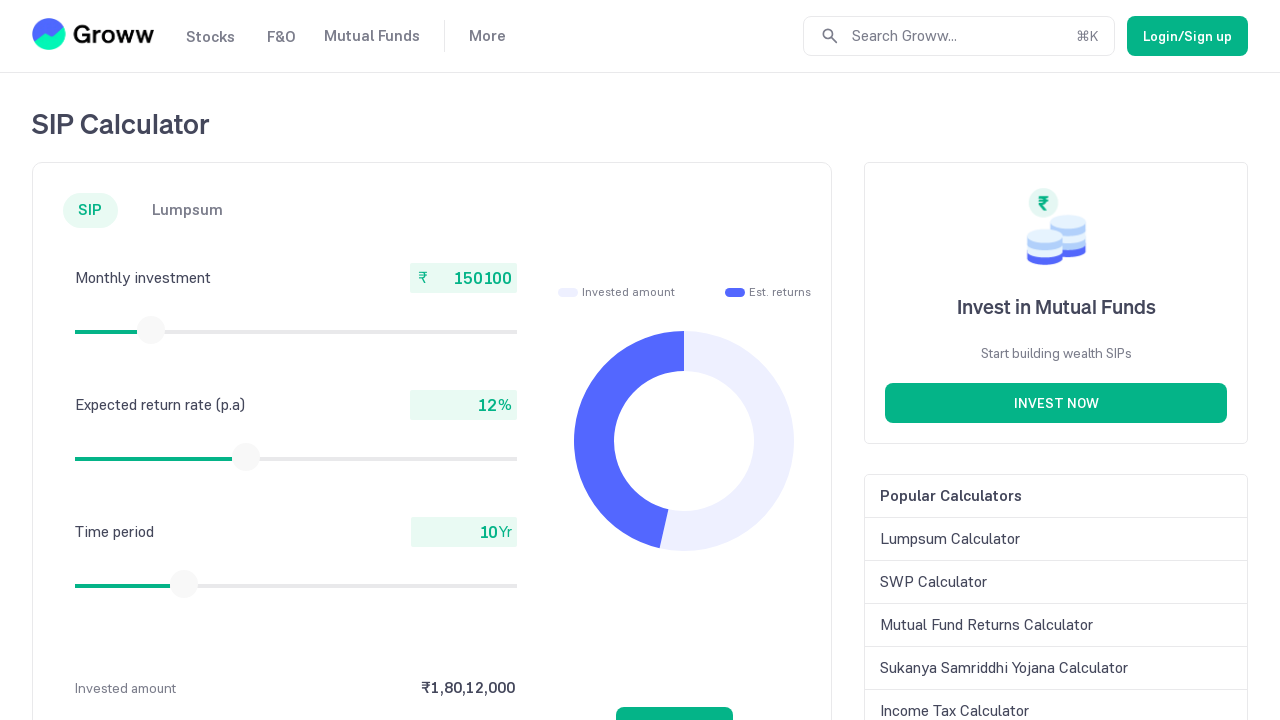

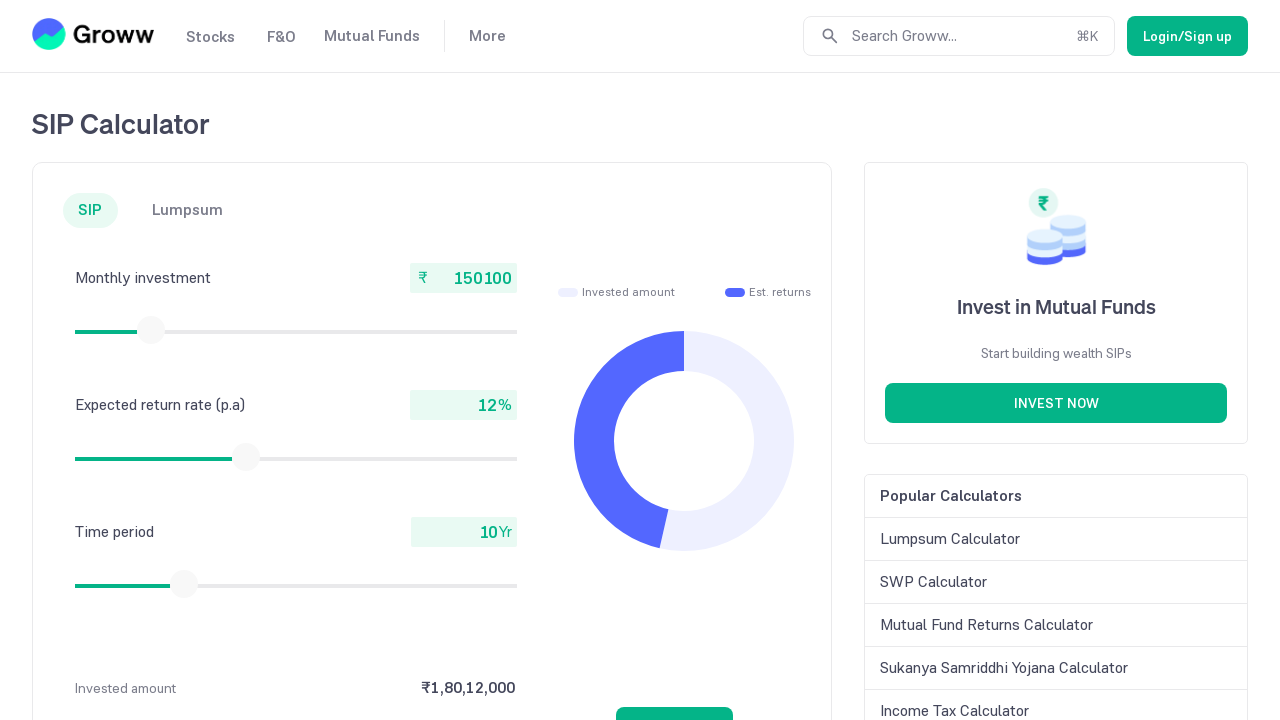